Tests a todo list application by adding 100 todo items, then deleting all odd-numbered todos (1, 3, 5, etc.) using their delete buttons.

Starting URL: https://material.playwrightvn.com/03-xpath-todo-list.html

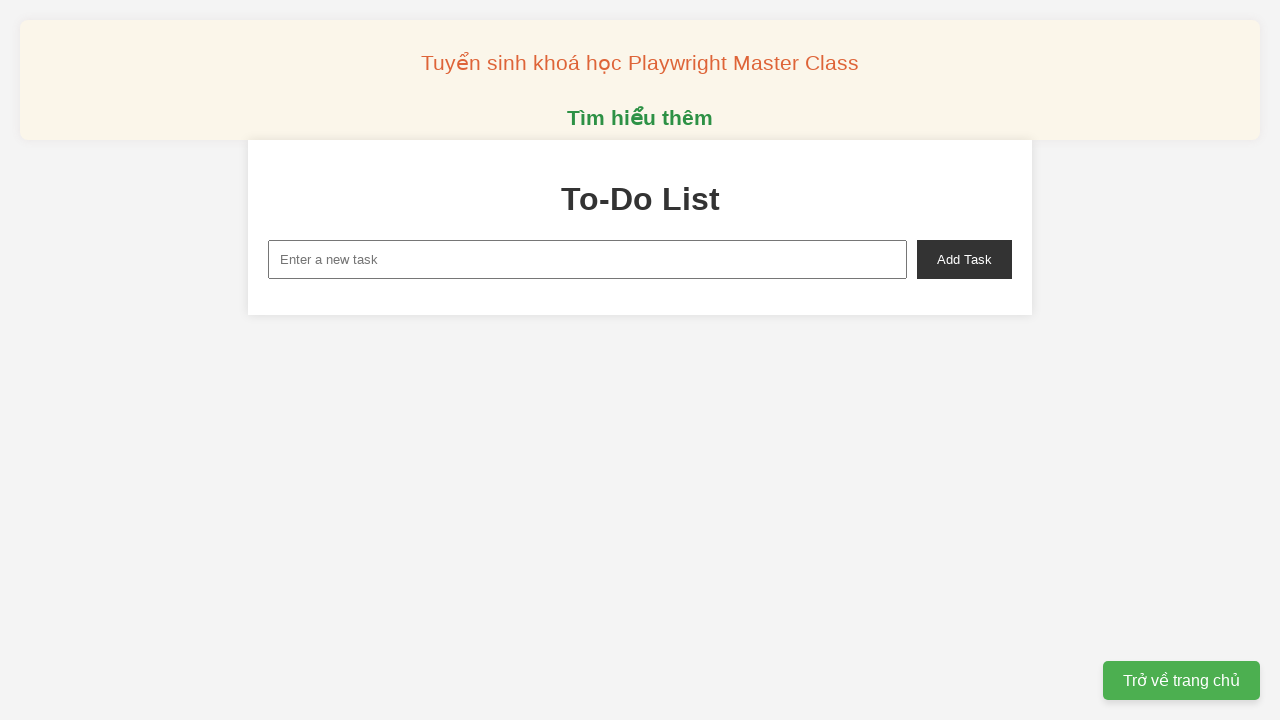

Set up dialog handler to auto-accept confirmation dialogs
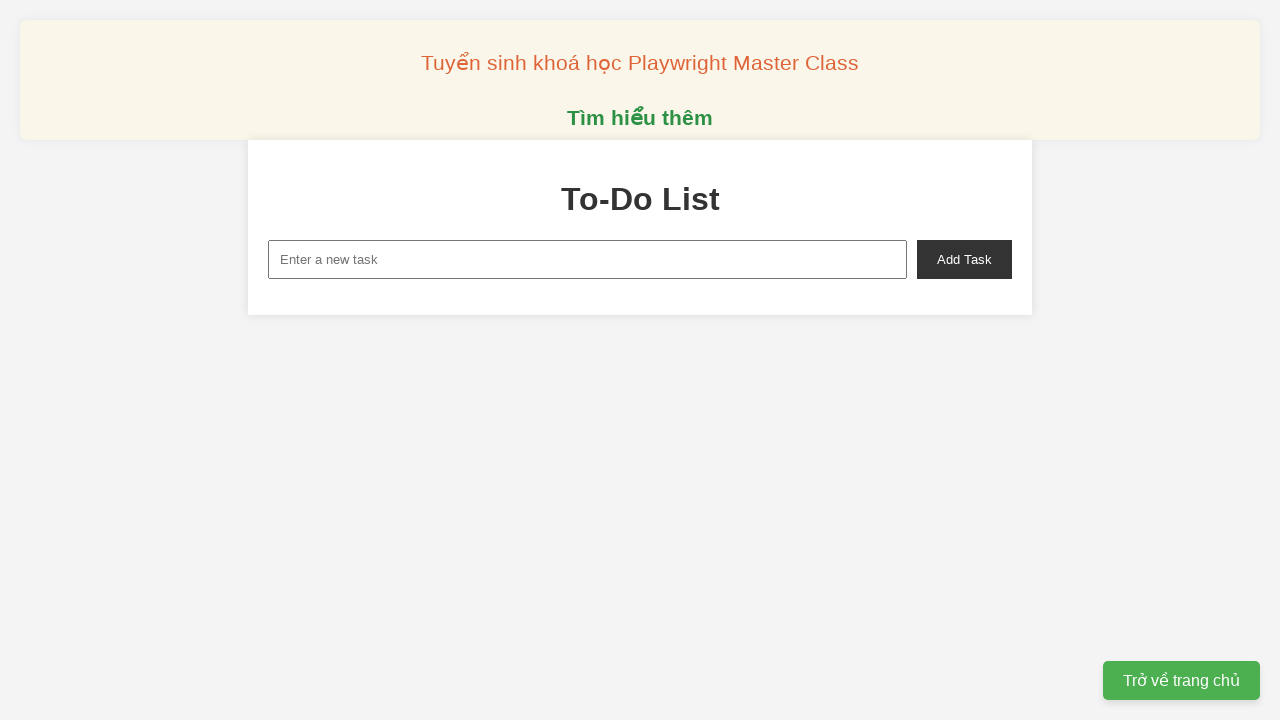

Filled input field with 'Todo 1' on #new-task
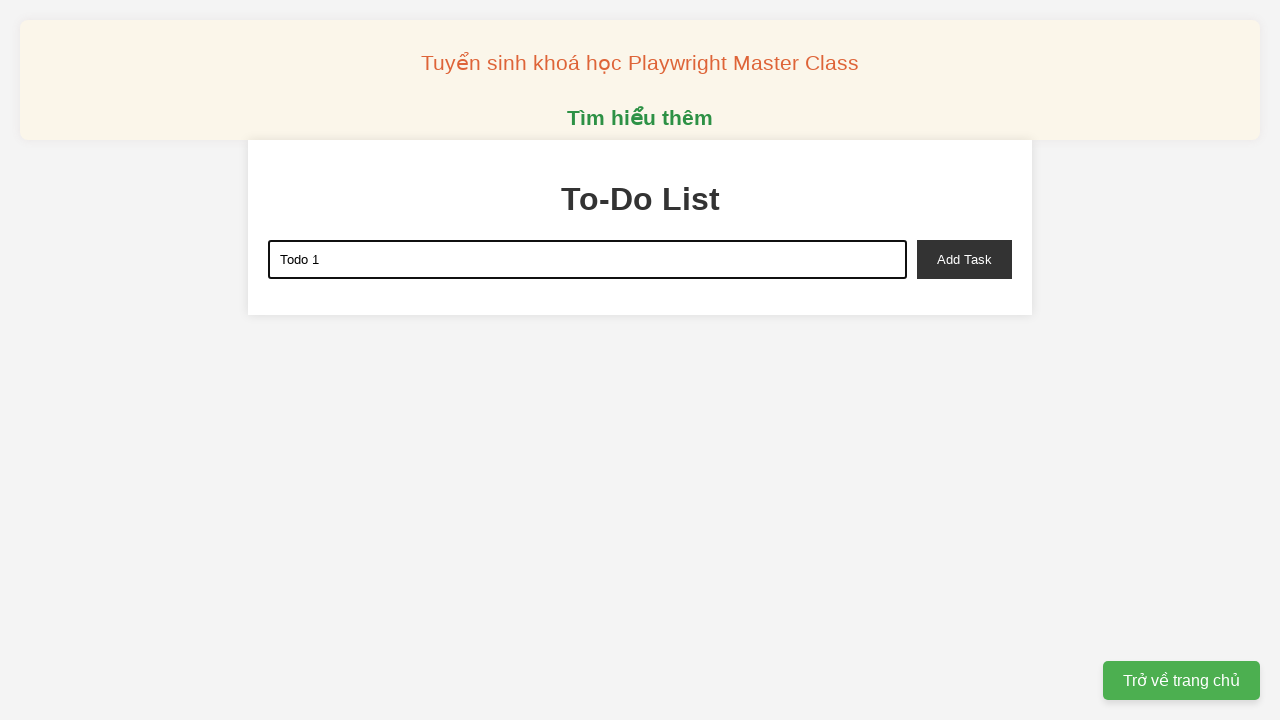

Clicked add task button to add 'Todo 1' at (964, 259) on button#add-task
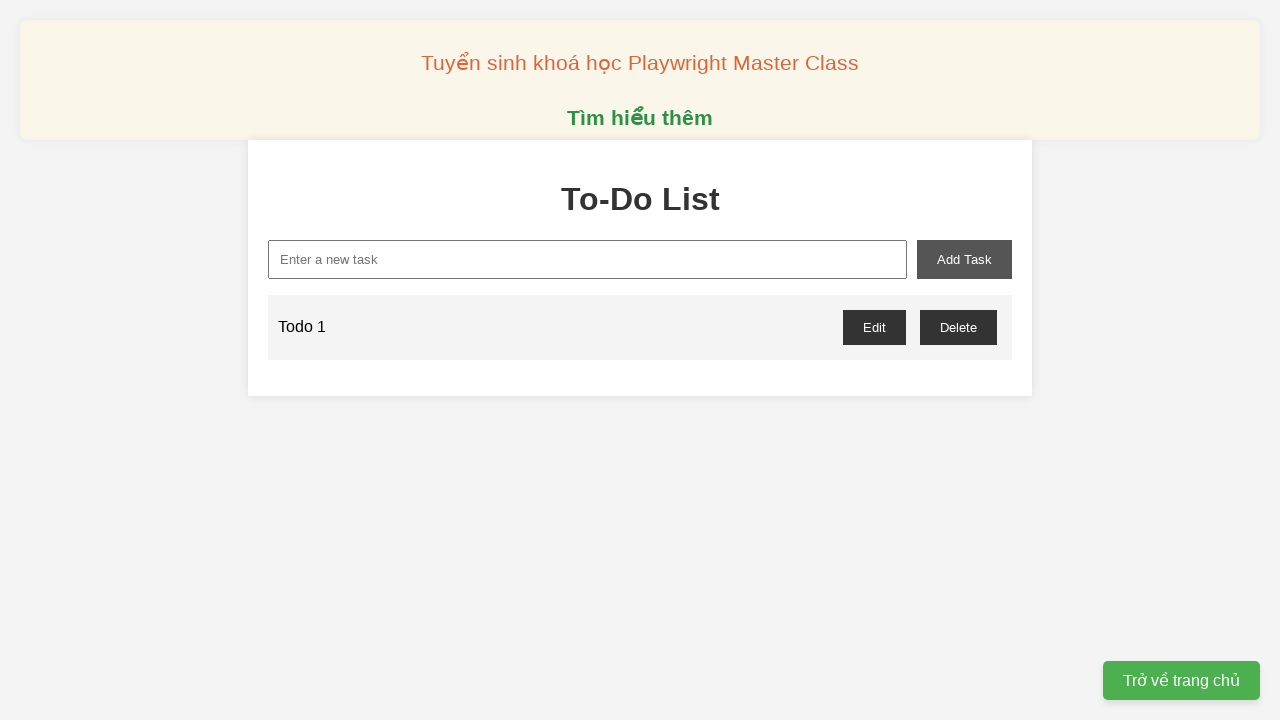

Filled input field with 'Todo 2' on #new-task
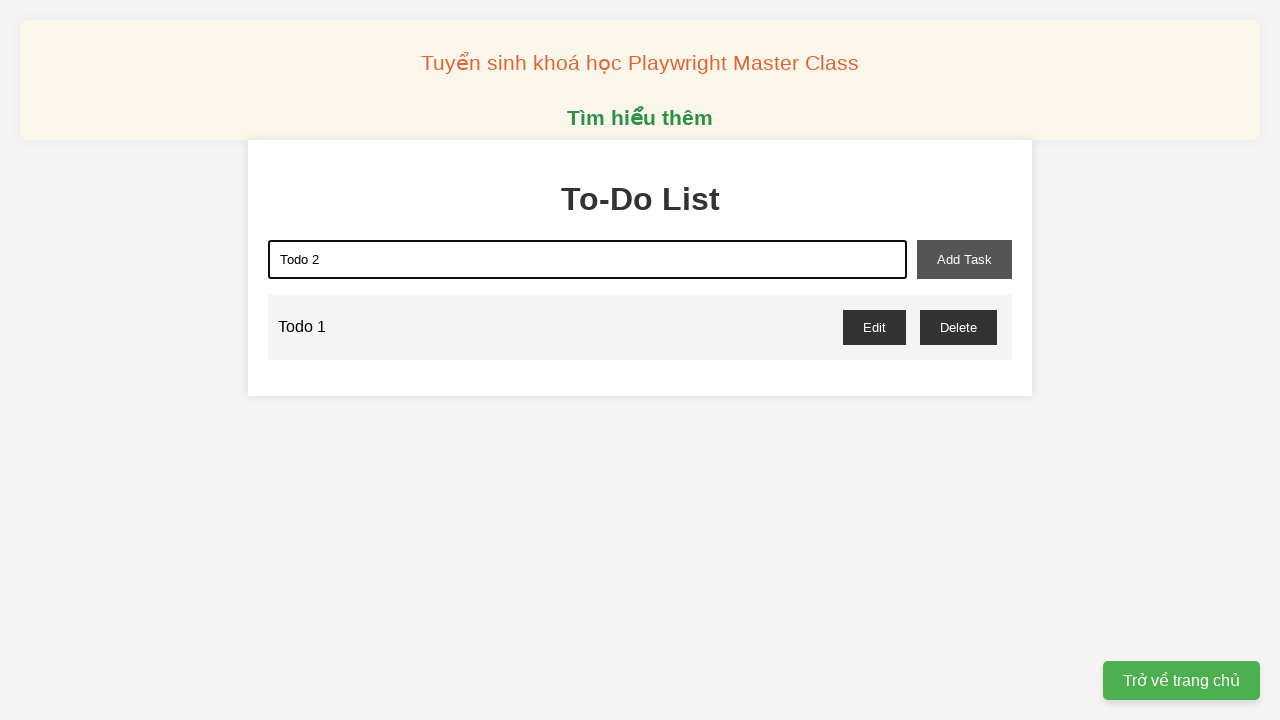

Clicked add task button to add 'Todo 2' at (964, 259) on button#add-task
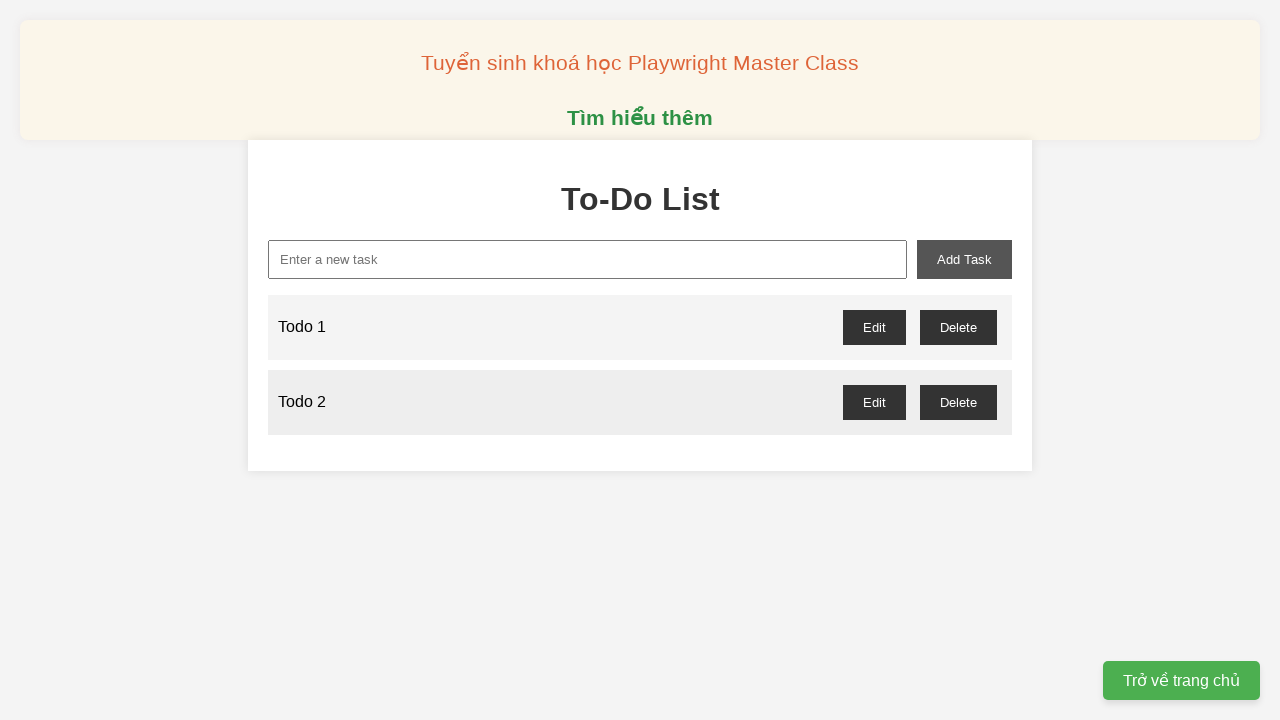

Filled input field with 'Todo 3' on #new-task
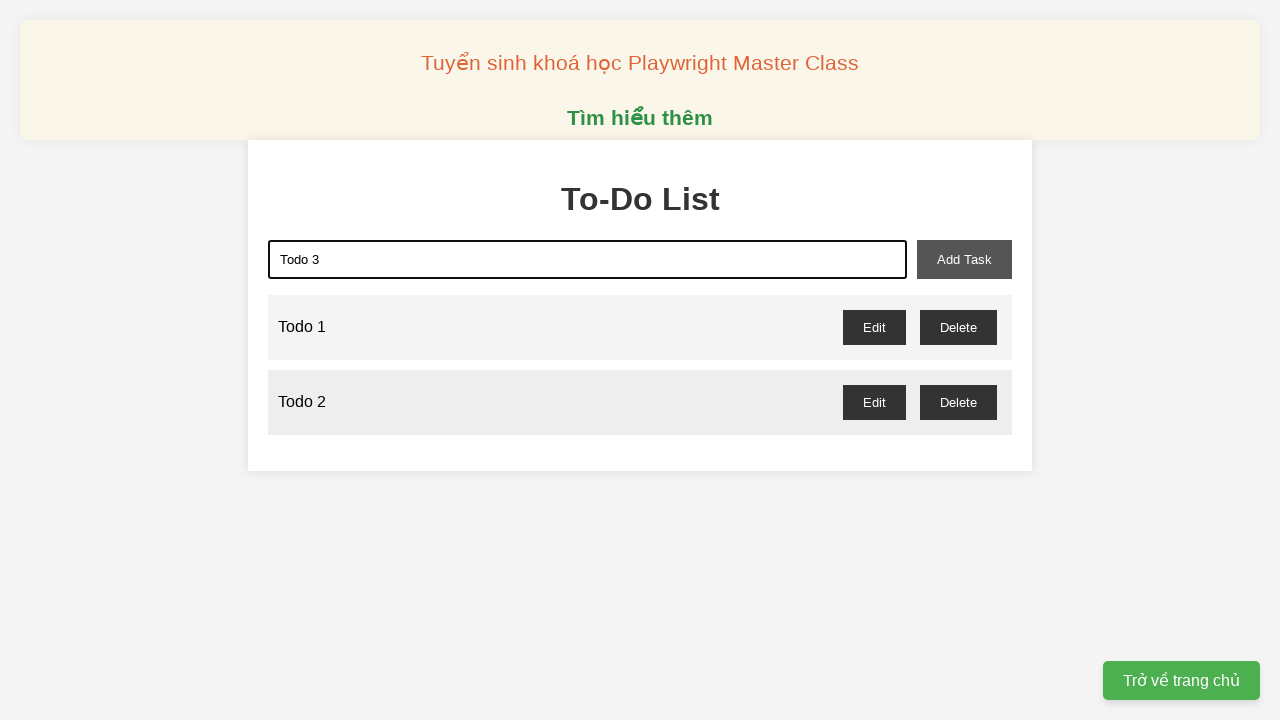

Clicked add task button to add 'Todo 3' at (964, 259) on button#add-task
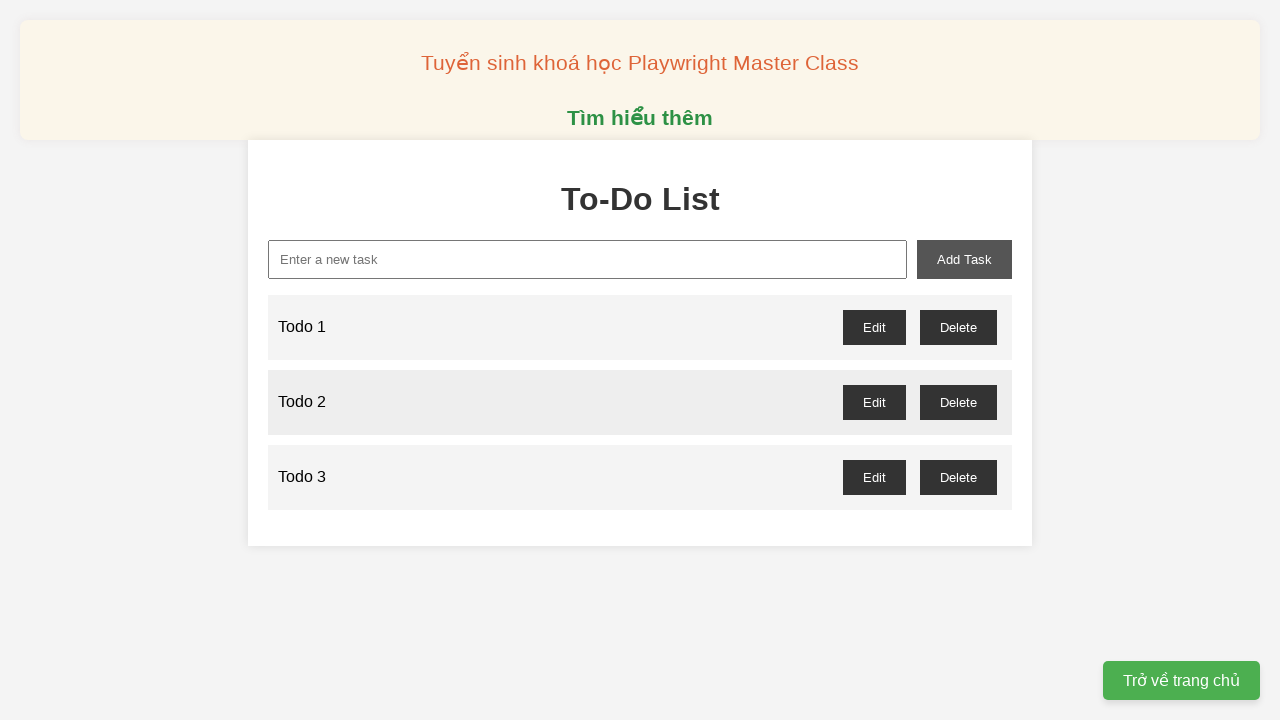

Filled input field with 'Todo 4' on #new-task
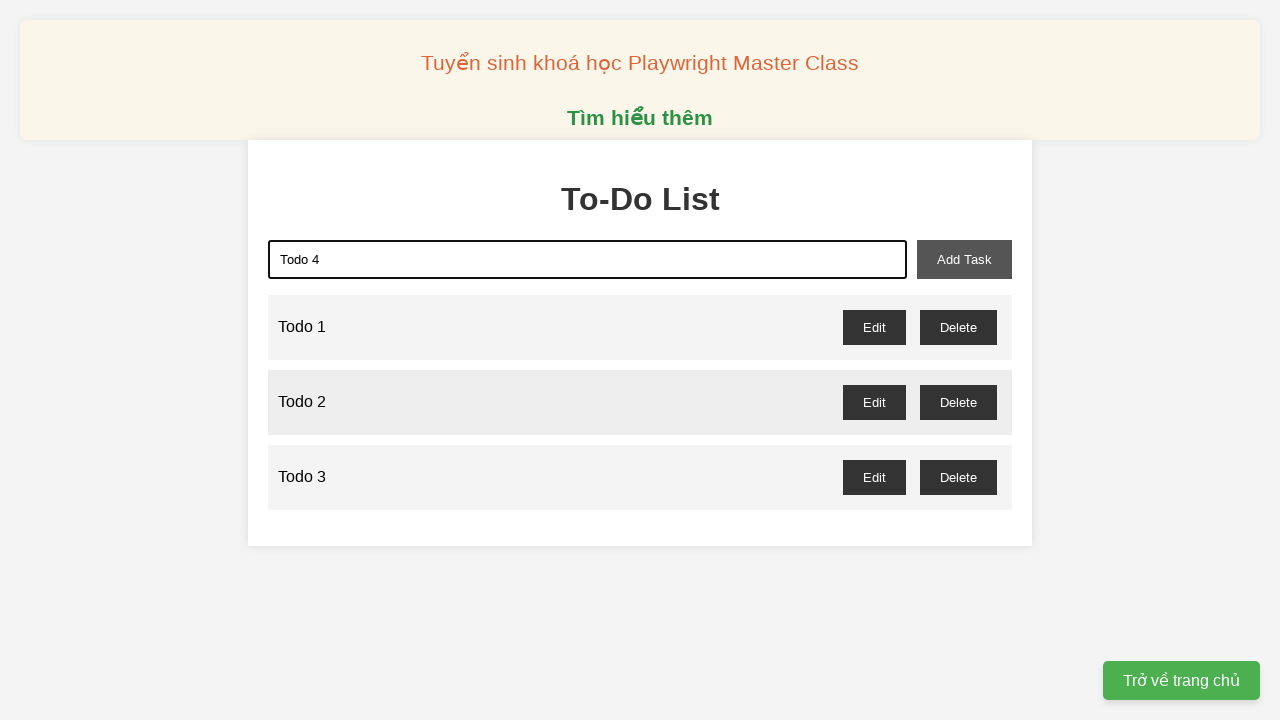

Clicked add task button to add 'Todo 4' at (964, 259) on button#add-task
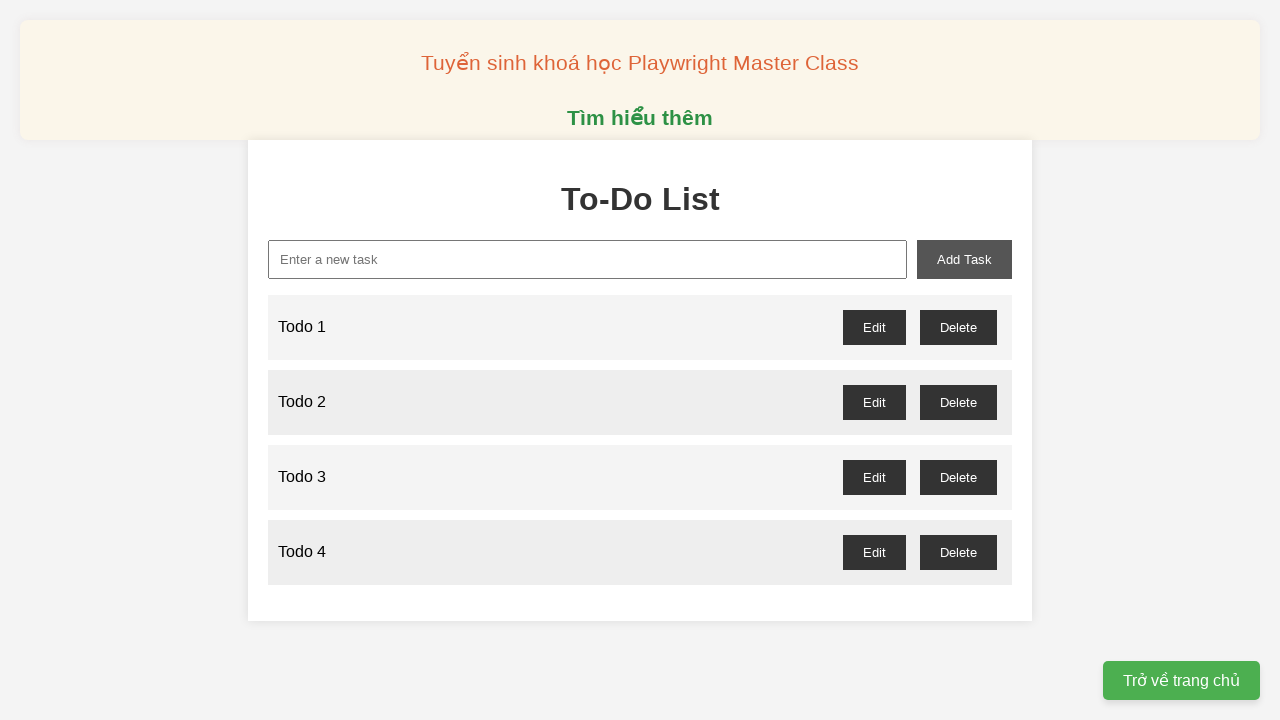

Filled input field with 'Todo 5' on #new-task
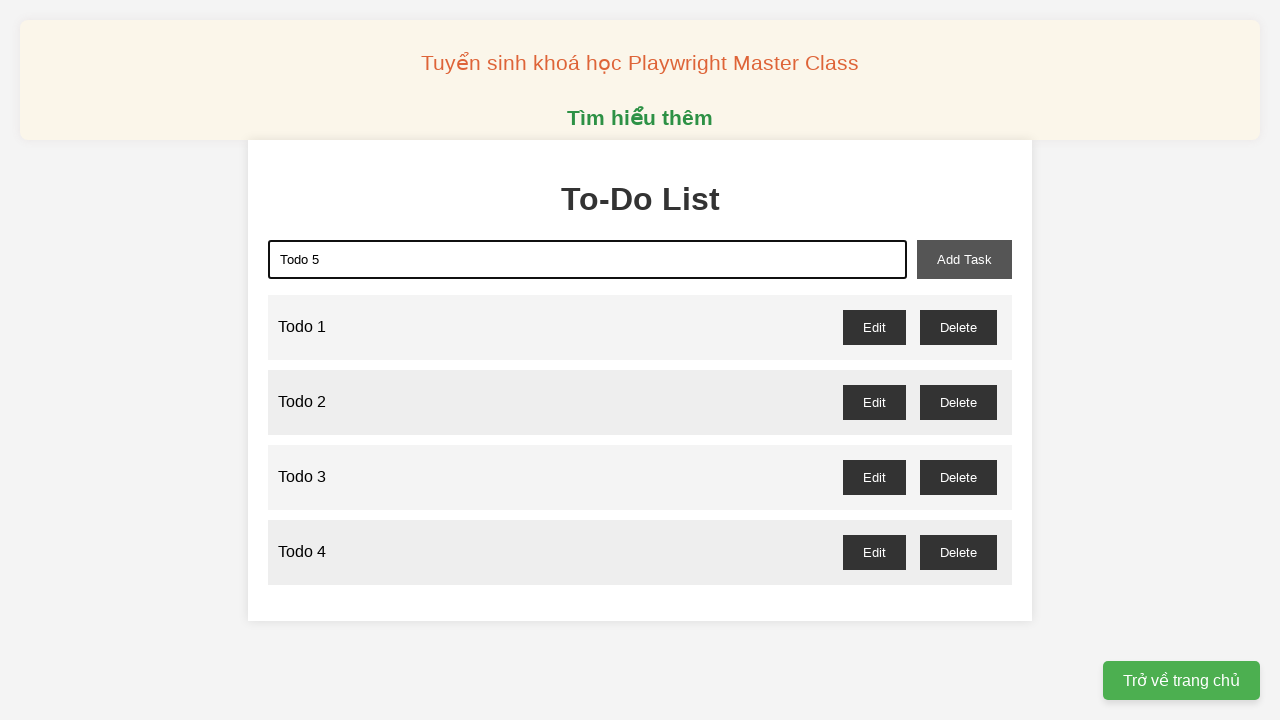

Clicked add task button to add 'Todo 5' at (964, 259) on button#add-task
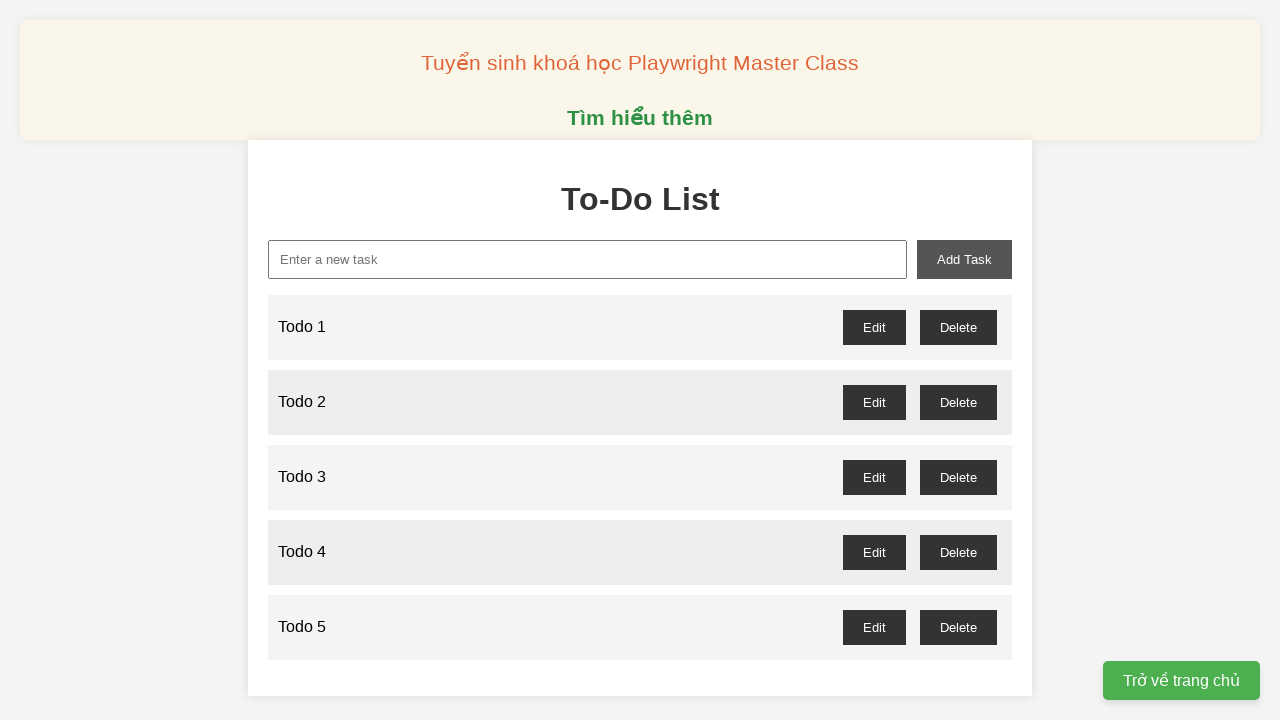

Filled input field with 'Todo 6' on #new-task
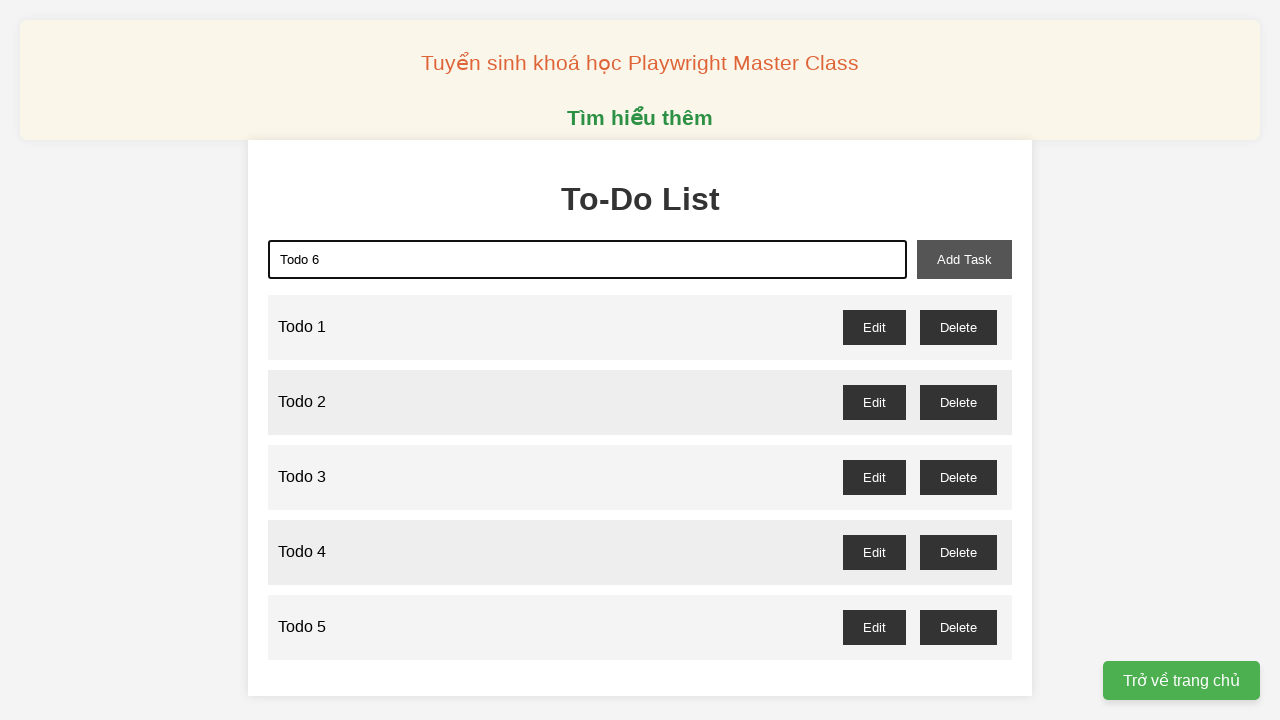

Clicked add task button to add 'Todo 6' at (964, 259) on button#add-task
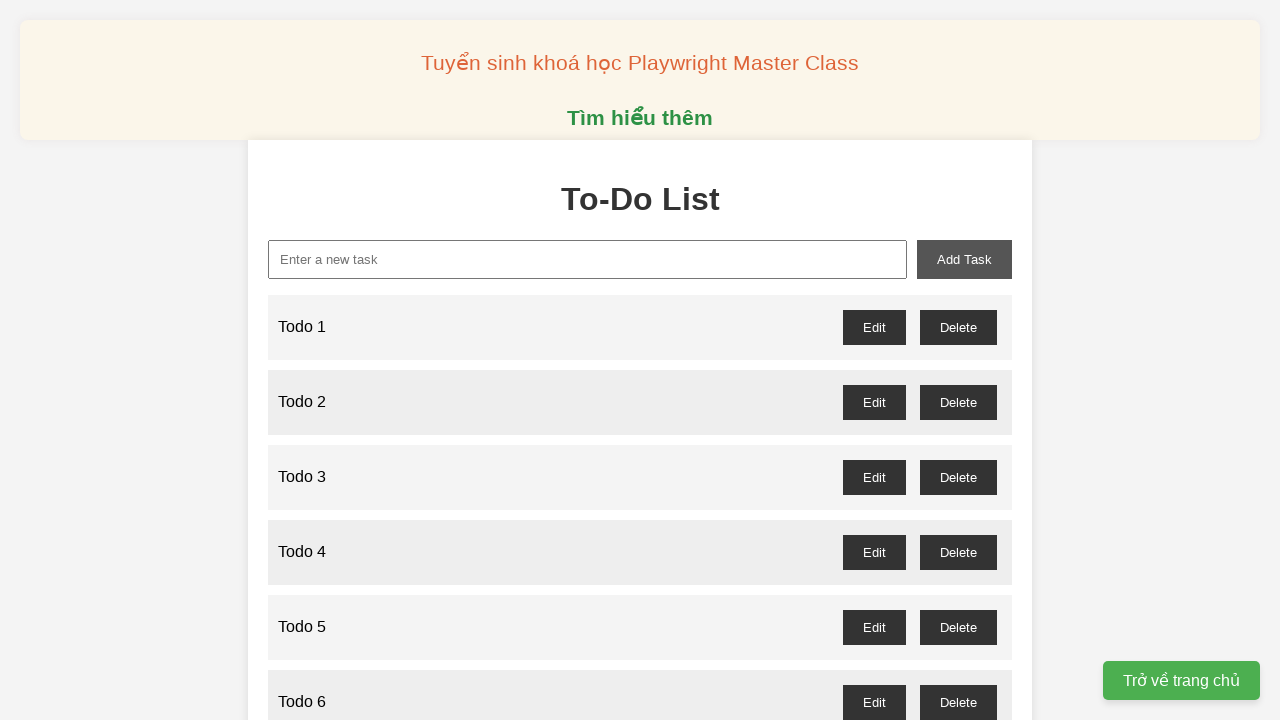

Filled input field with 'Todo 7' on #new-task
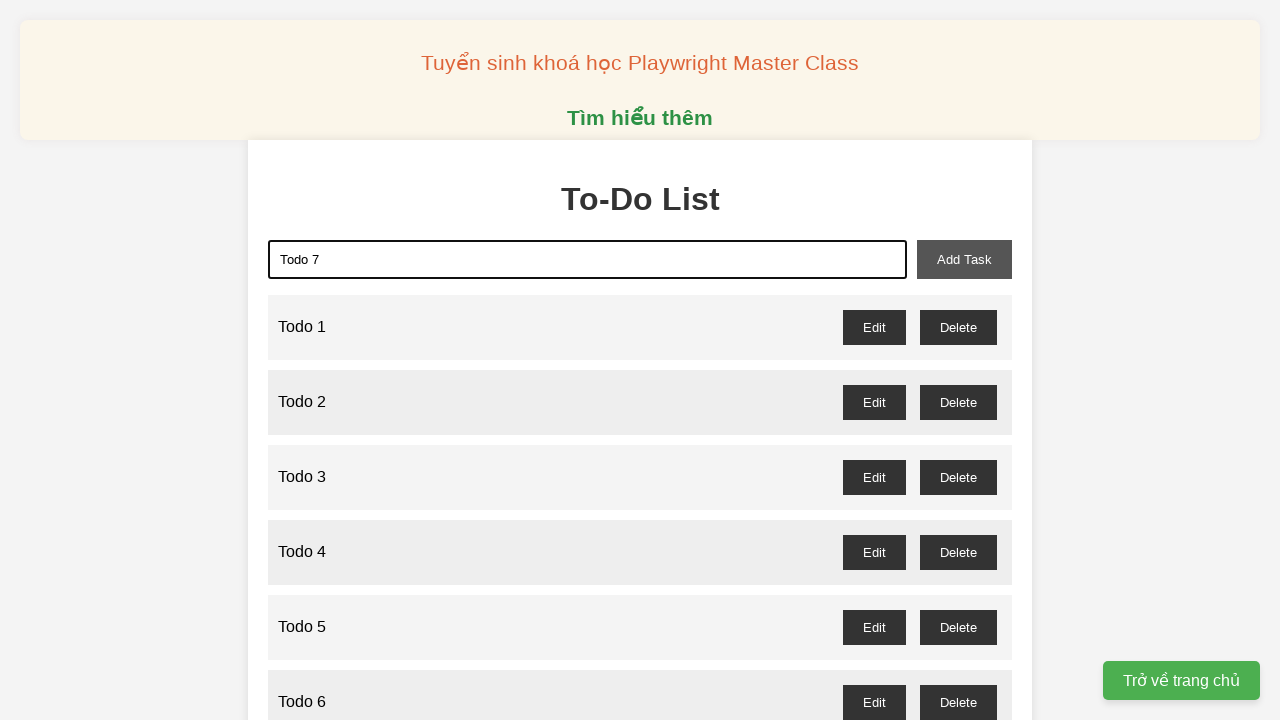

Clicked add task button to add 'Todo 7' at (964, 259) on button#add-task
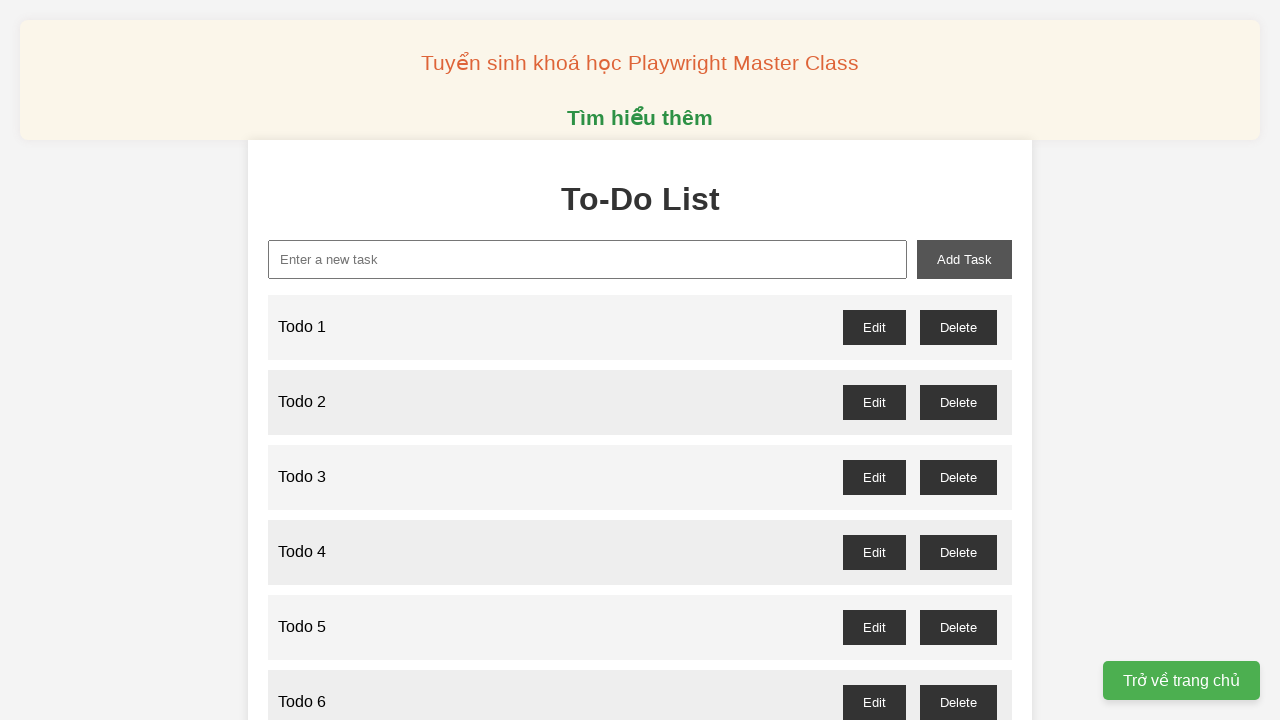

Filled input field with 'Todo 8' on #new-task
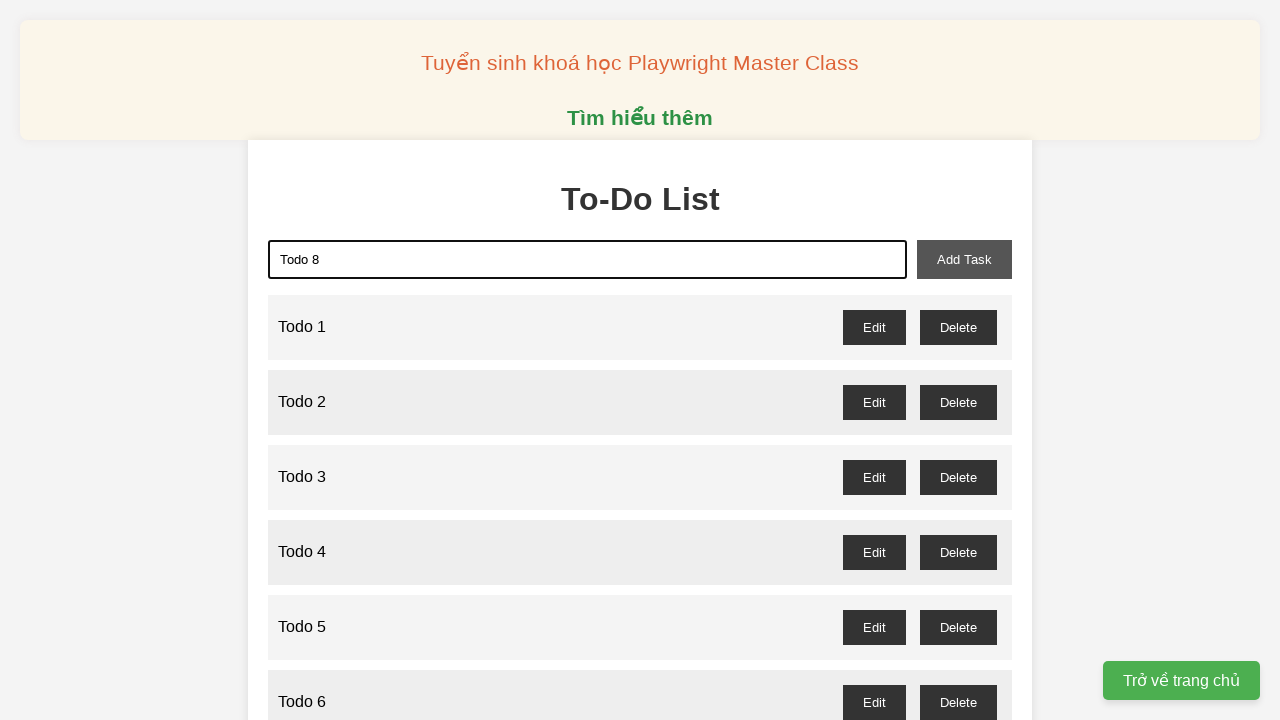

Clicked add task button to add 'Todo 8' at (964, 259) on button#add-task
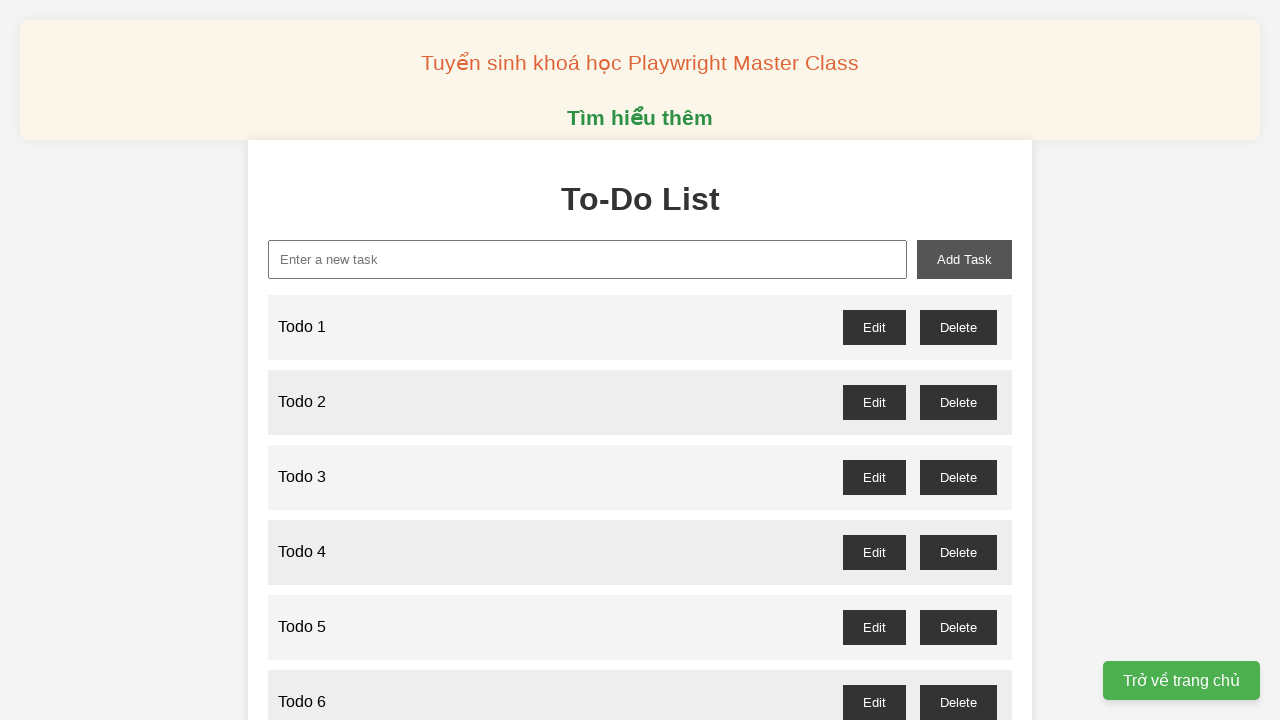

Filled input field with 'Todo 9' on #new-task
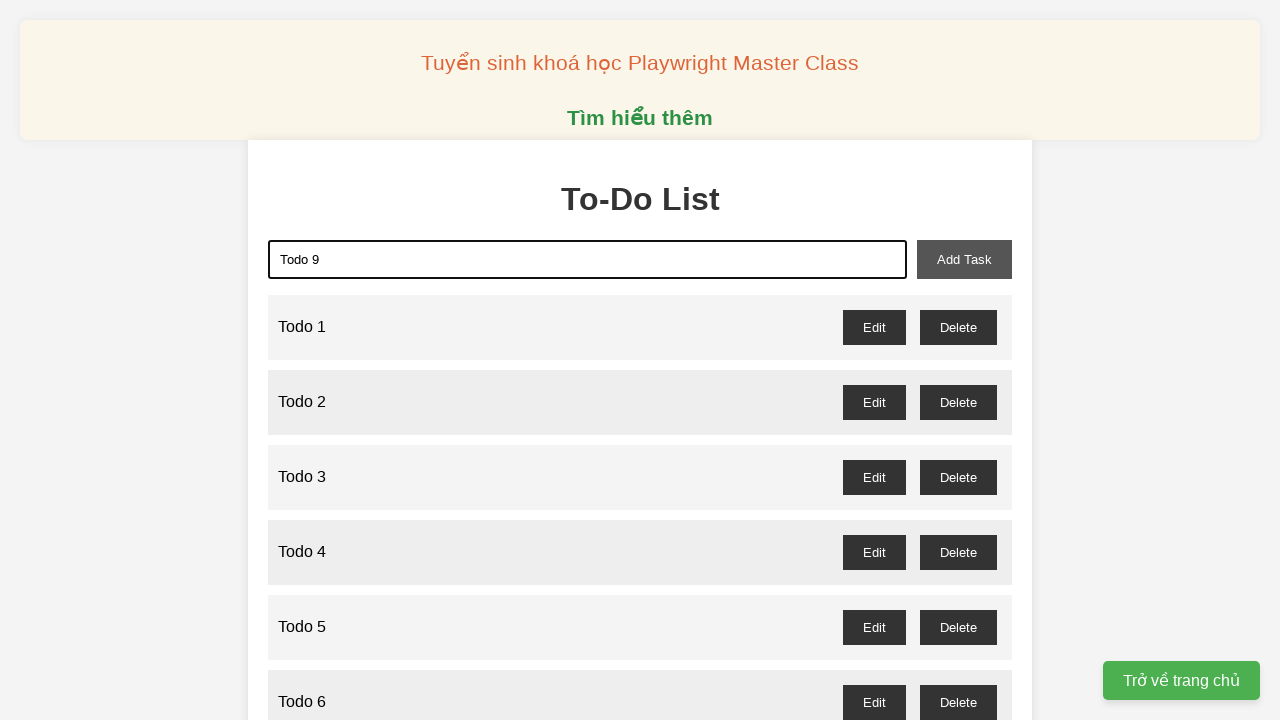

Clicked add task button to add 'Todo 9' at (964, 259) on button#add-task
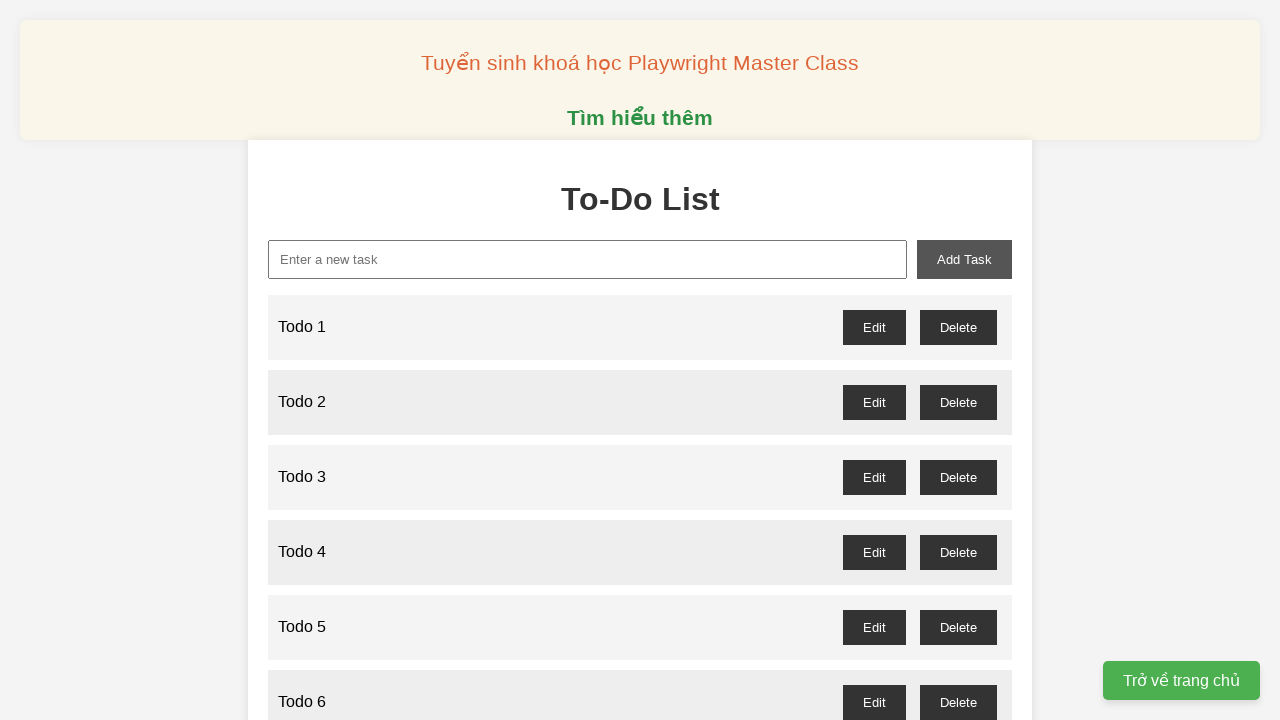

Filled input field with 'Todo 10' on #new-task
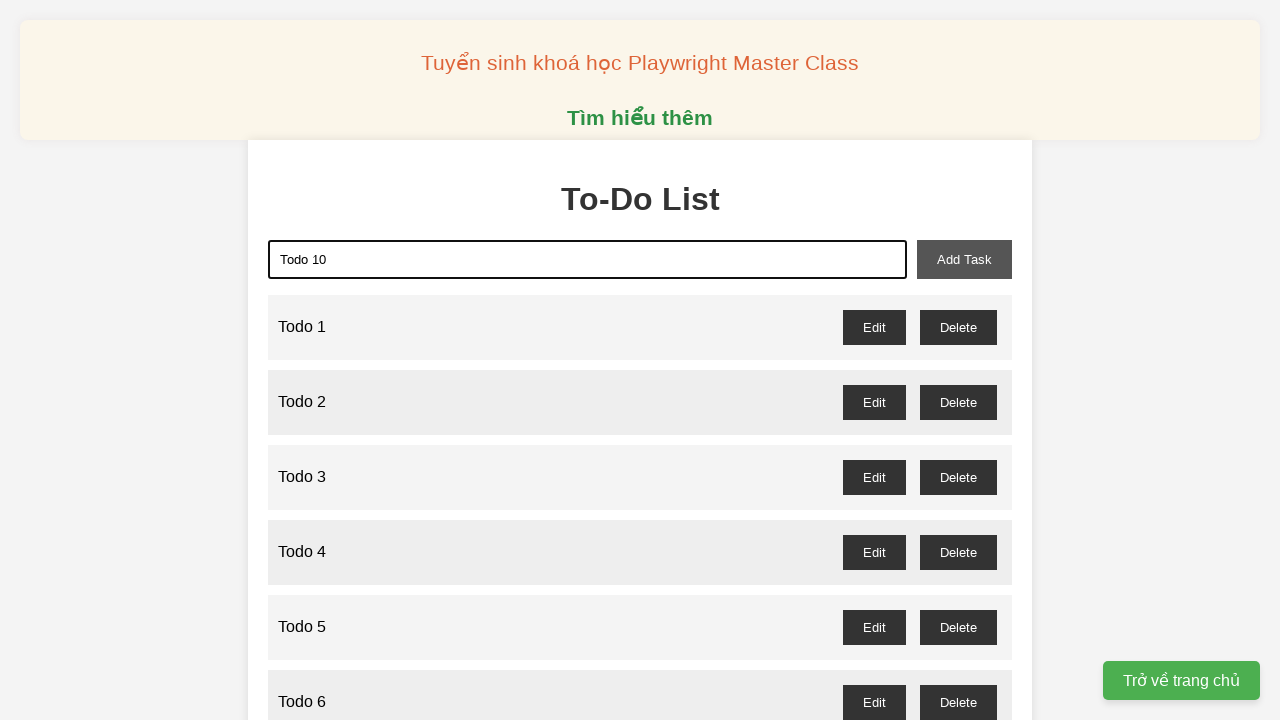

Clicked add task button to add 'Todo 10' at (964, 259) on button#add-task
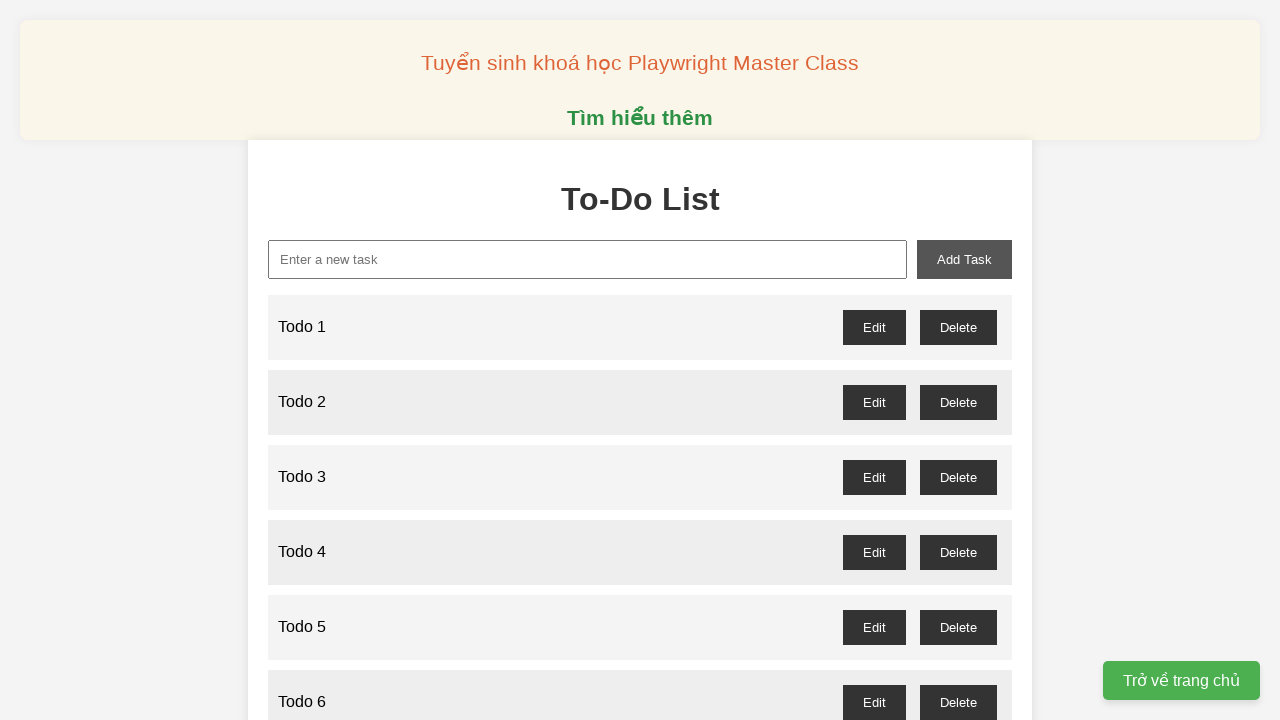

Filled input field with 'Todo 11' on #new-task
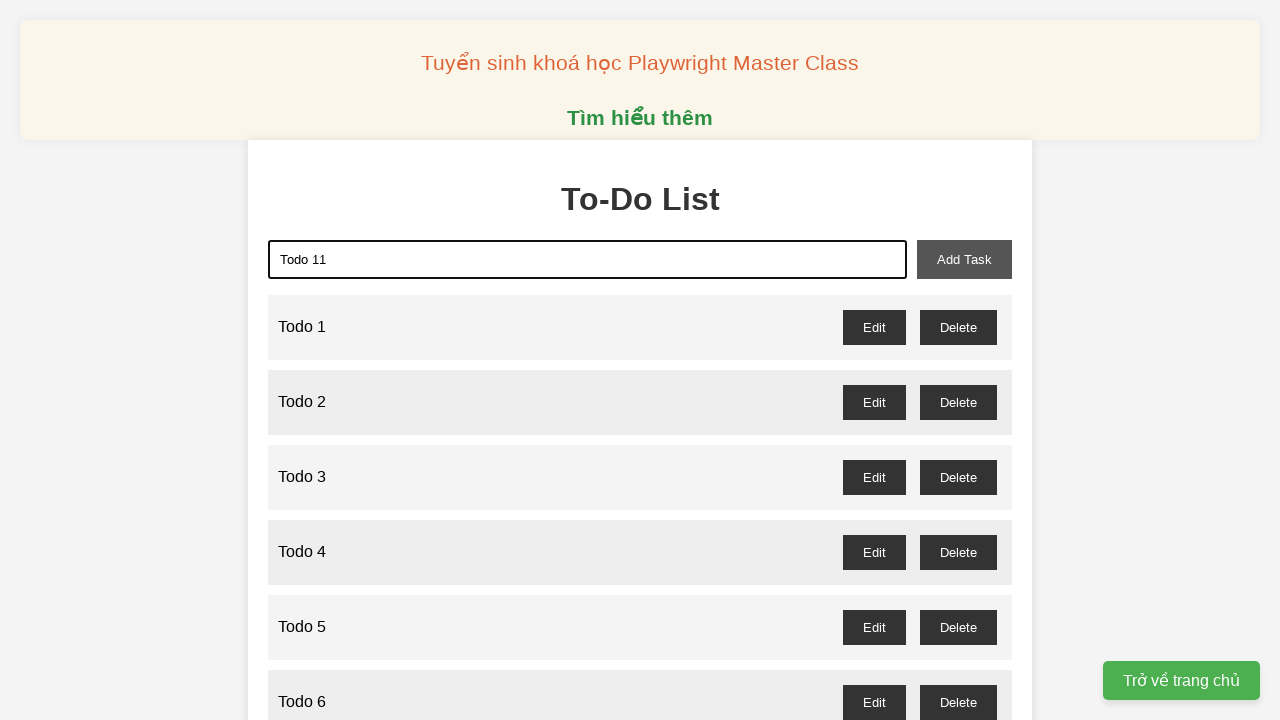

Clicked add task button to add 'Todo 11' at (964, 259) on button#add-task
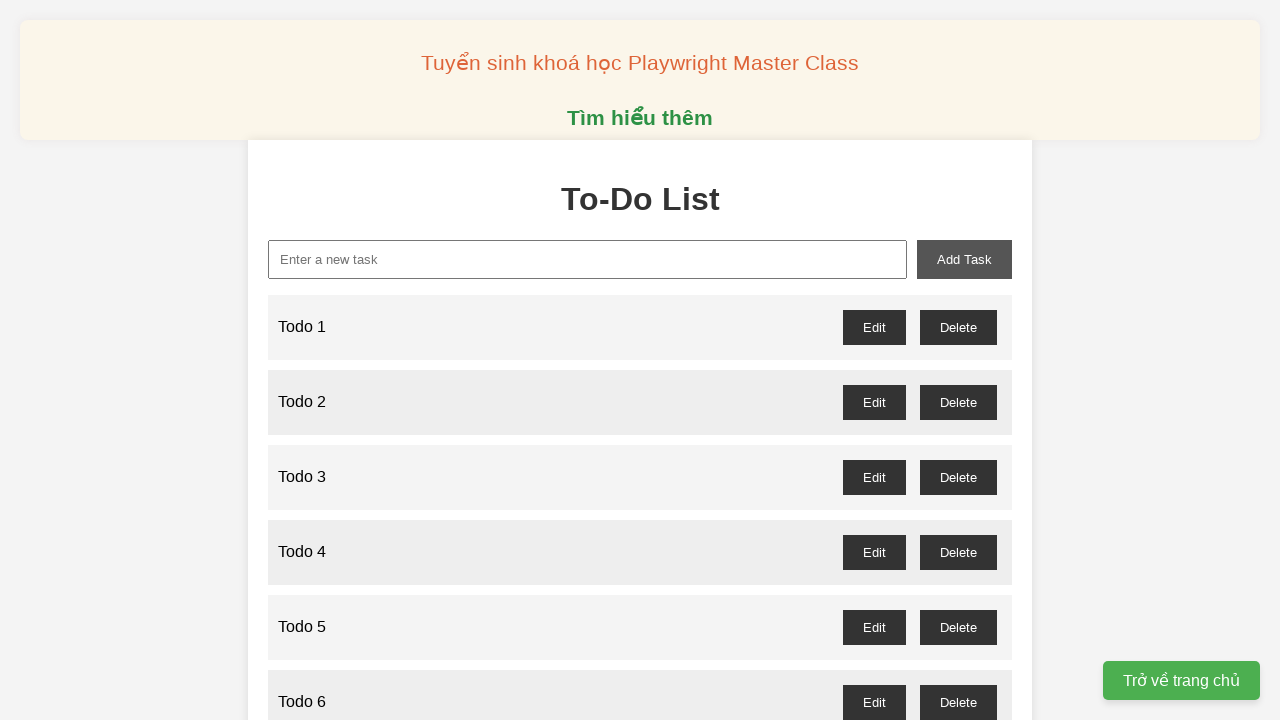

Filled input field with 'Todo 12' on #new-task
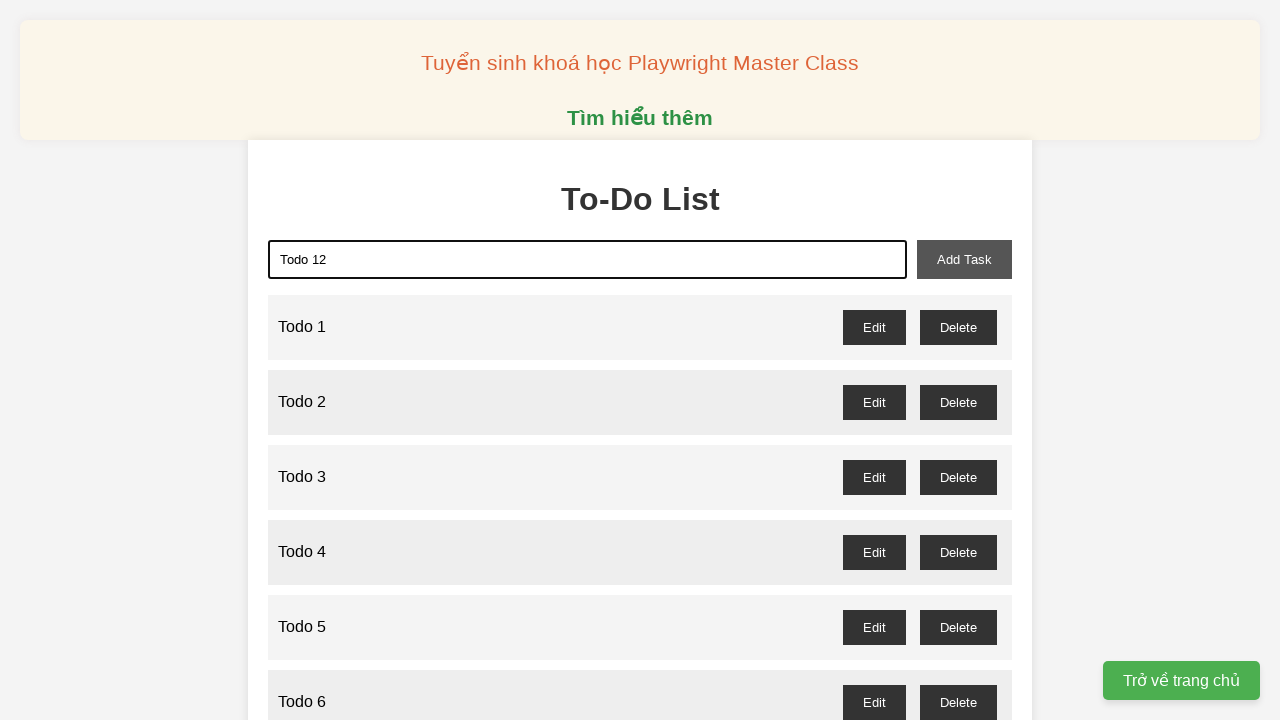

Clicked add task button to add 'Todo 12' at (964, 259) on button#add-task
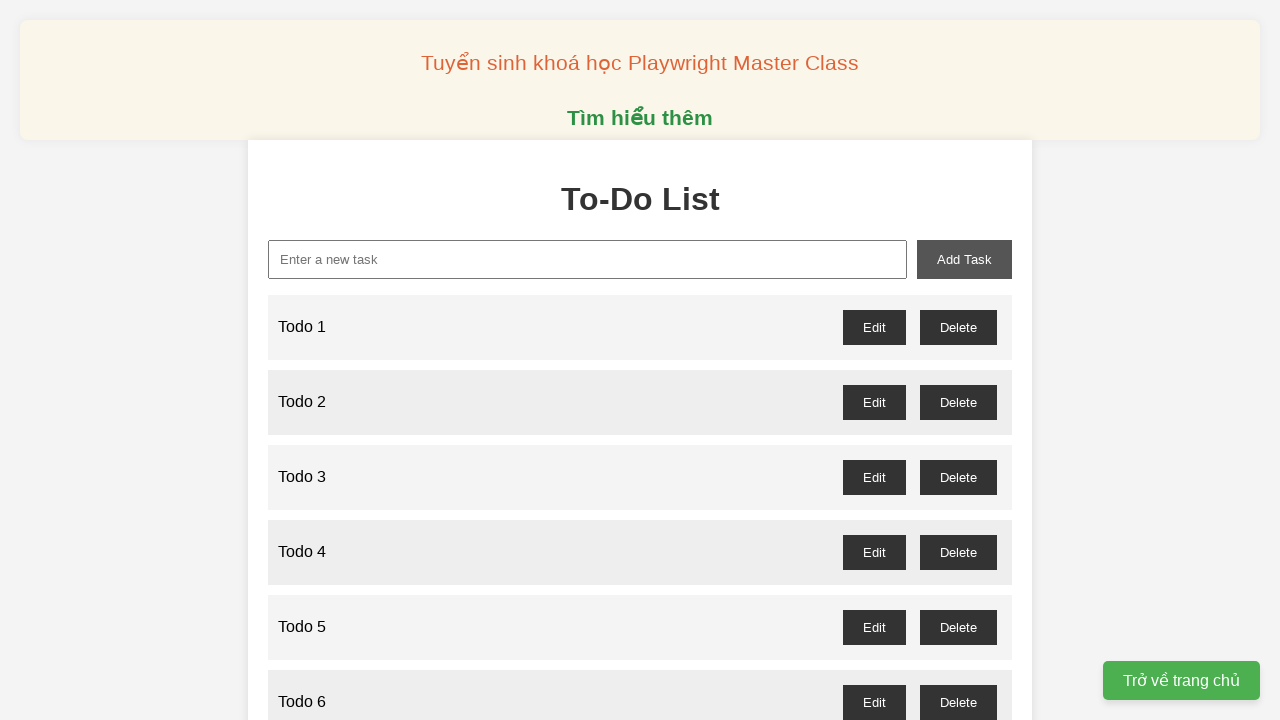

Filled input field with 'Todo 13' on #new-task
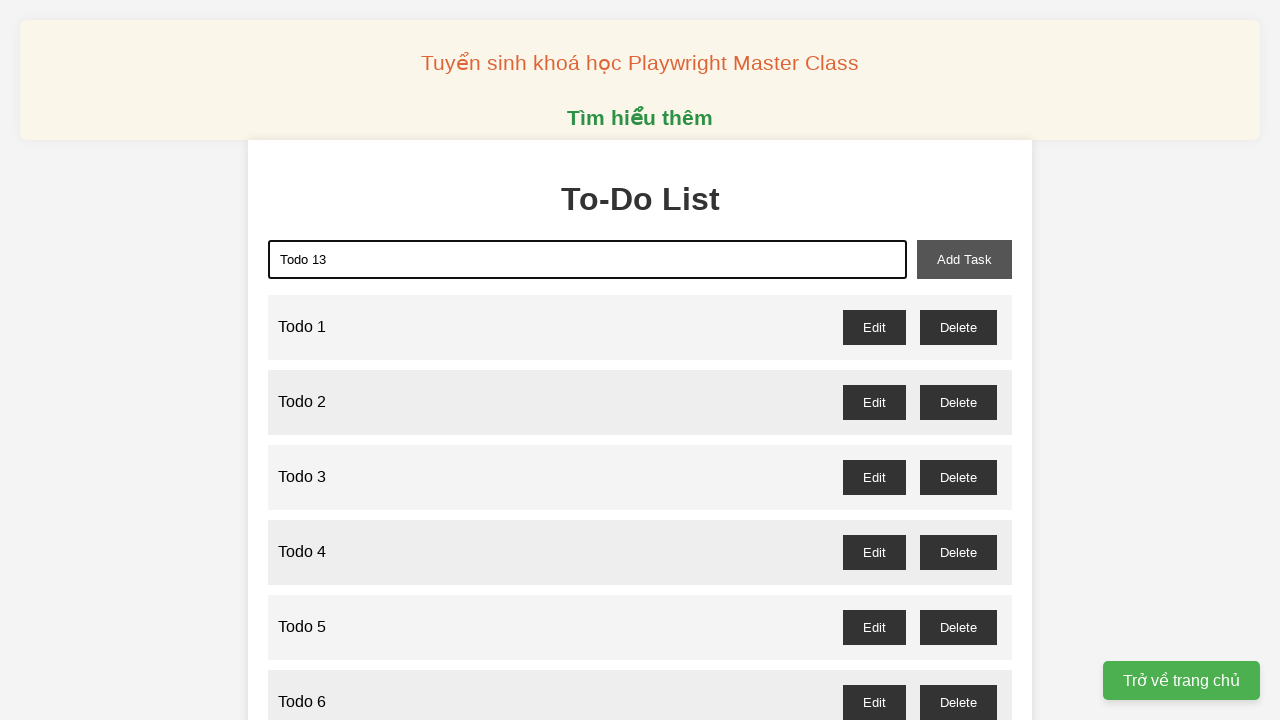

Clicked add task button to add 'Todo 13' at (964, 259) on button#add-task
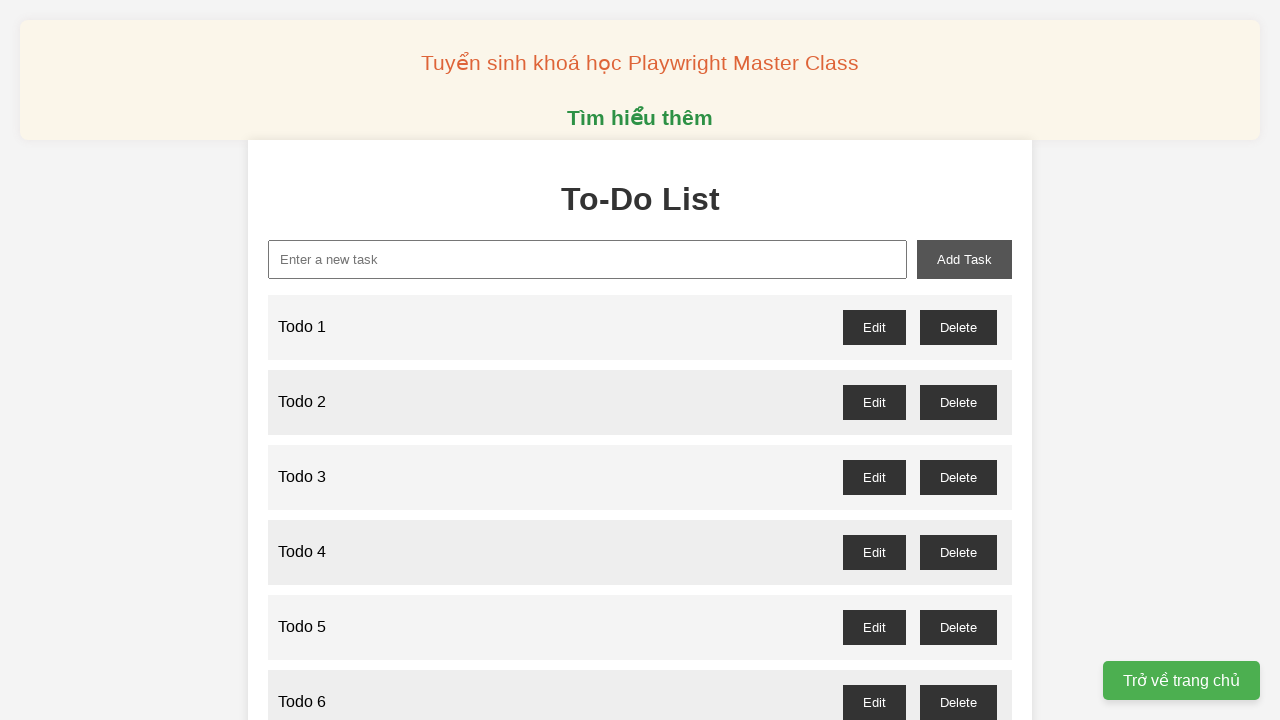

Filled input field with 'Todo 14' on #new-task
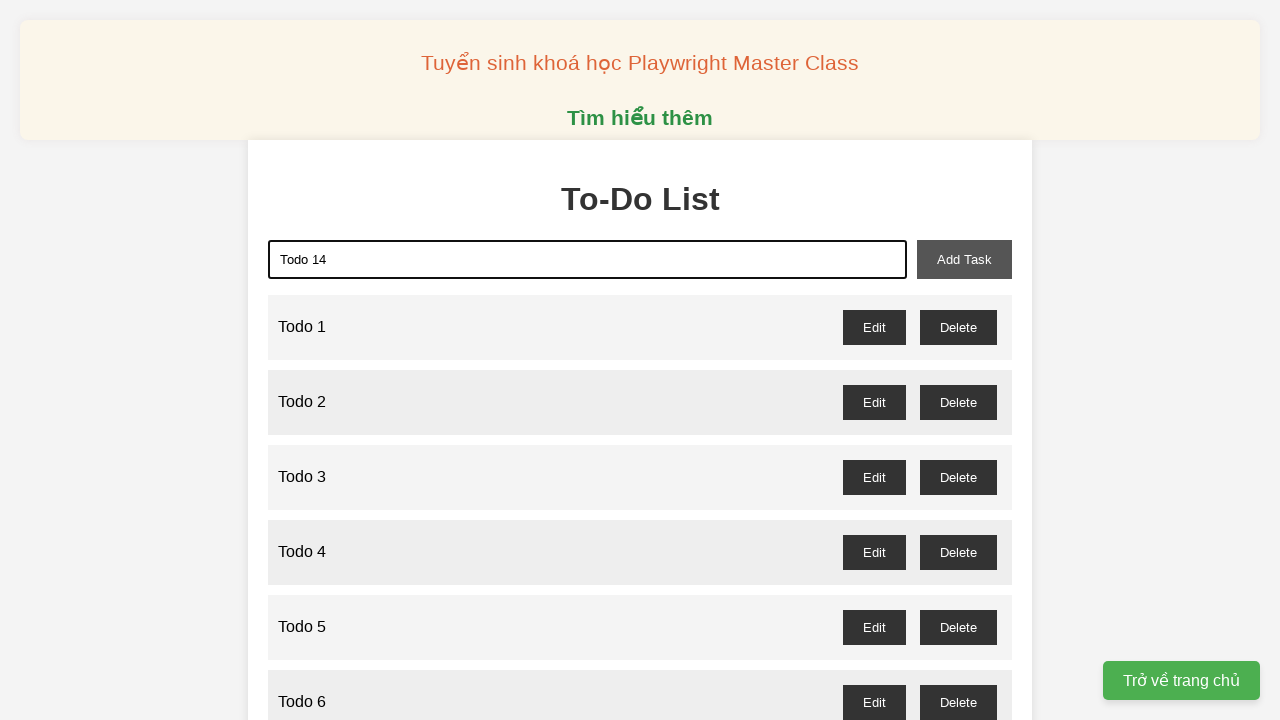

Clicked add task button to add 'Todo 14' at (964, 259) on button#add-task
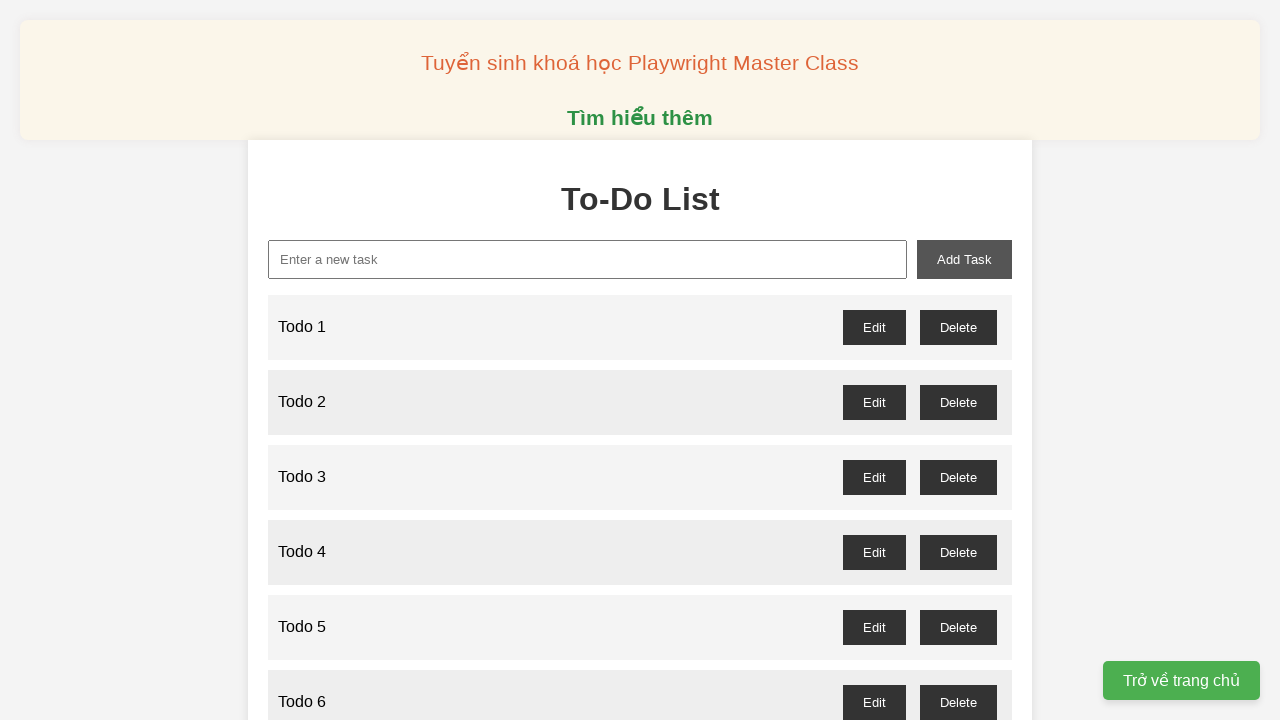

Filled input field with 'Todo 15' on #new-task
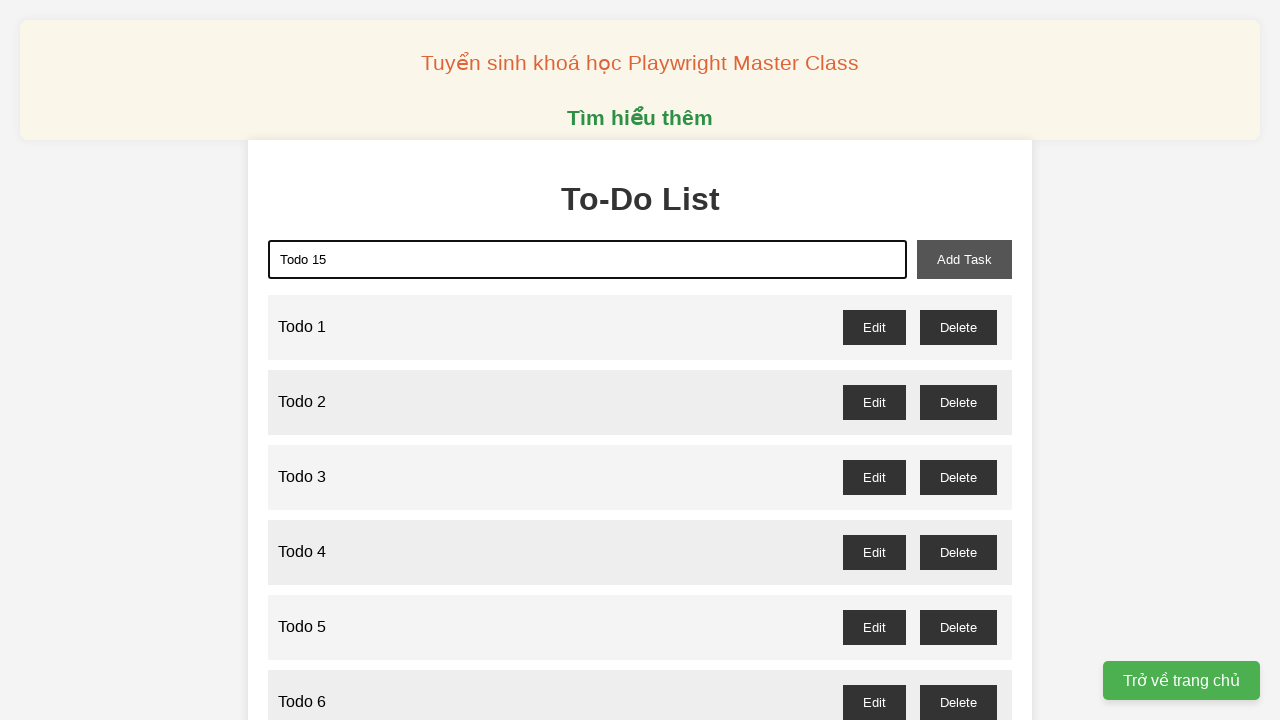

Clicked add task button to add 'Todo 15' at (964, 259) on button#add-task
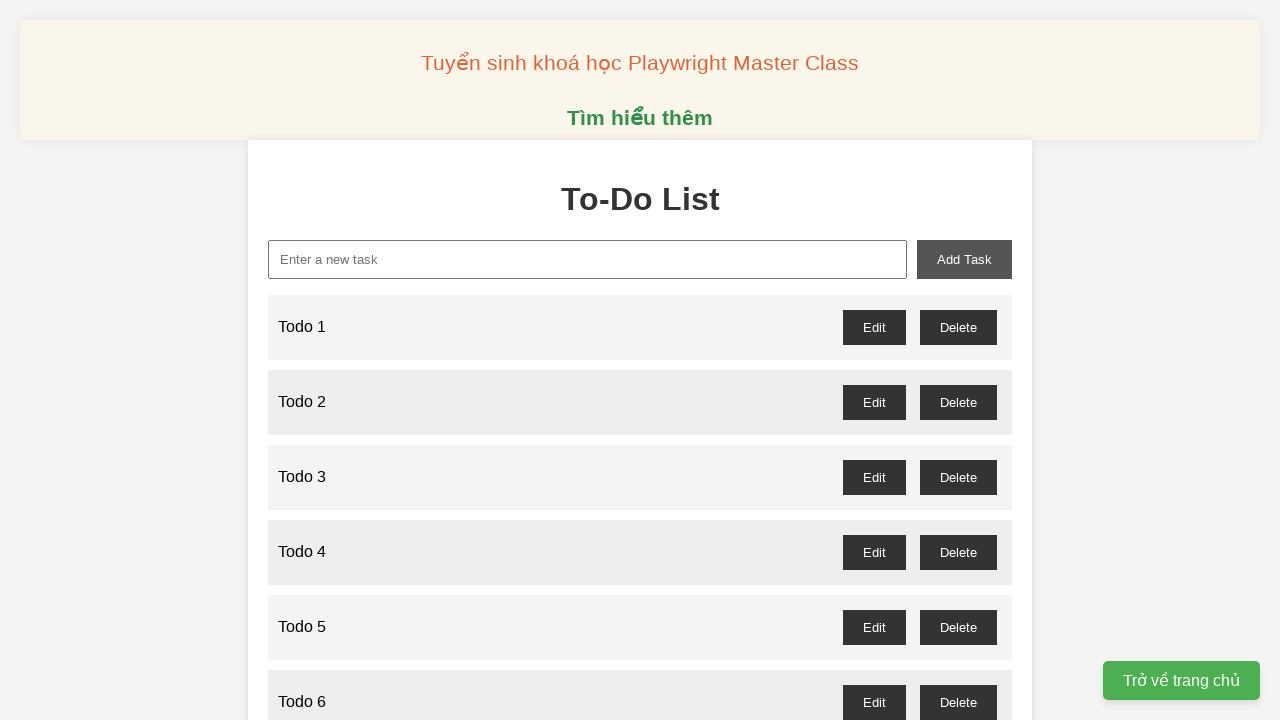

Filled input field with 'Todo 16' on #new-task
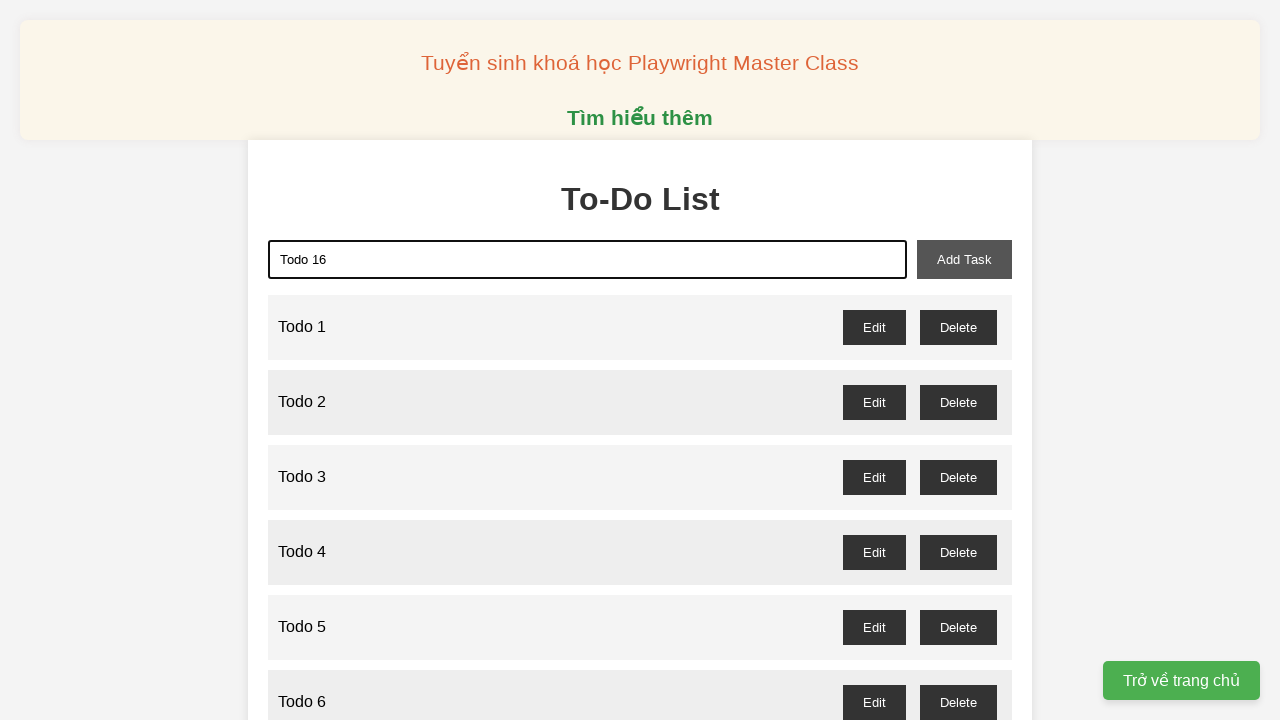

Clicked add task button to add 'Todo 16' at (964, 259) on button#add-task
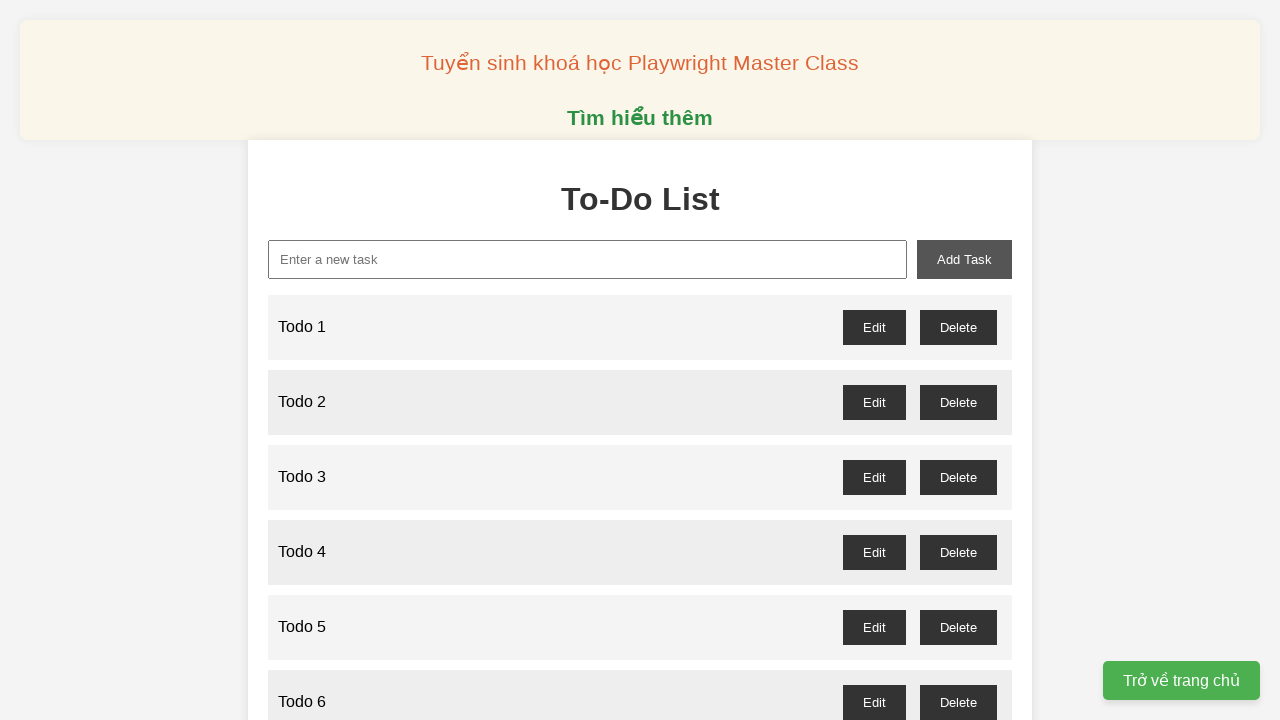

Filled input field with 'Todo 17' on #new-task
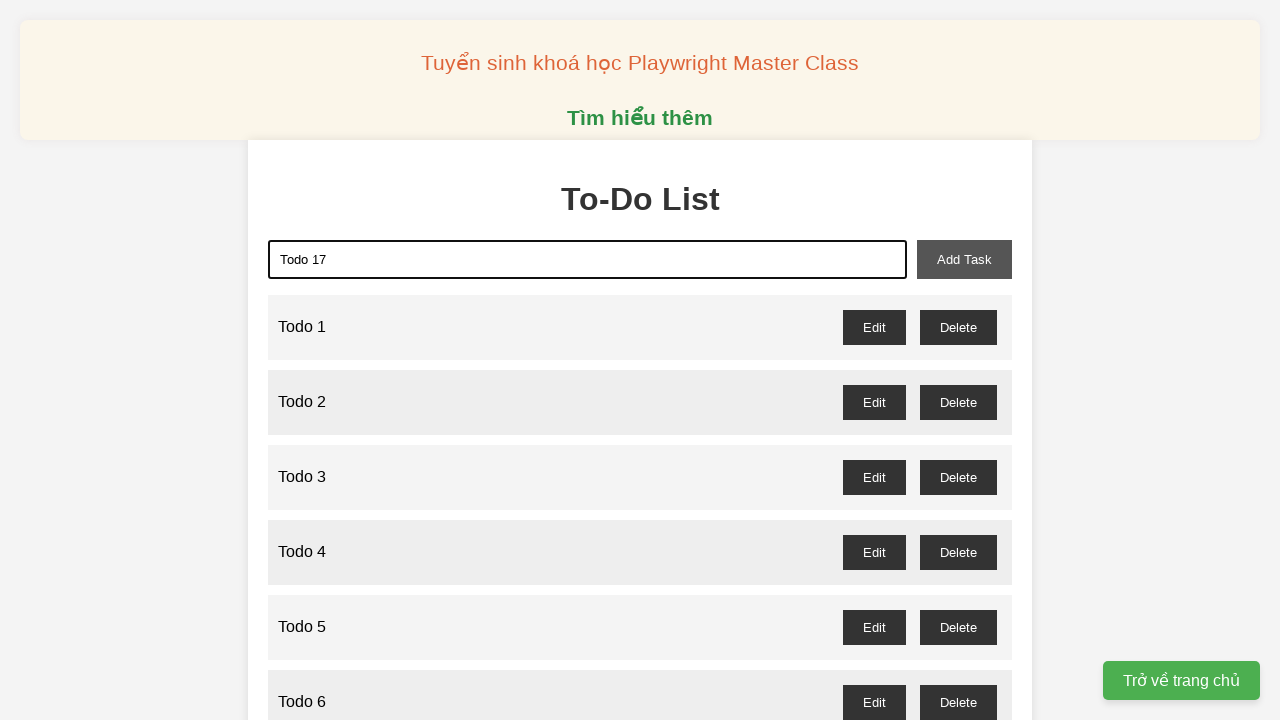

Clicked add task button to add 'Todo 17' at (964, 259) on button#add-task
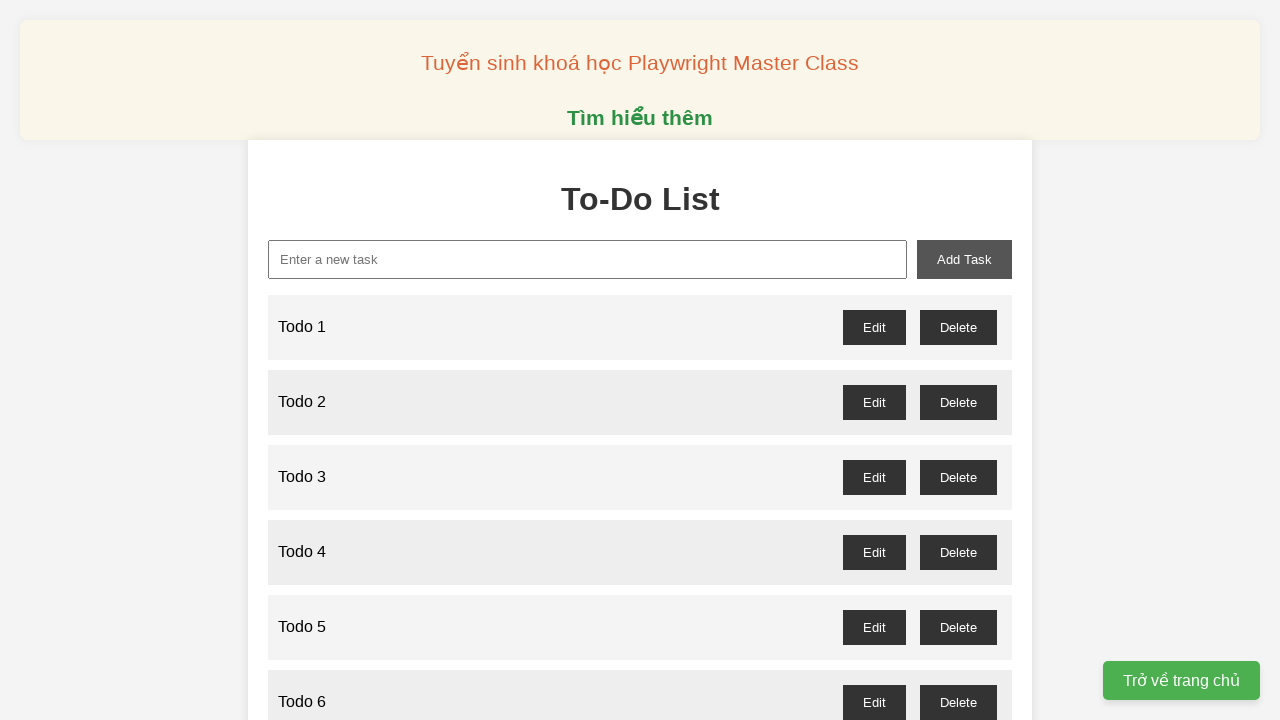

Filled input field with 'Todo 18' on #new-task
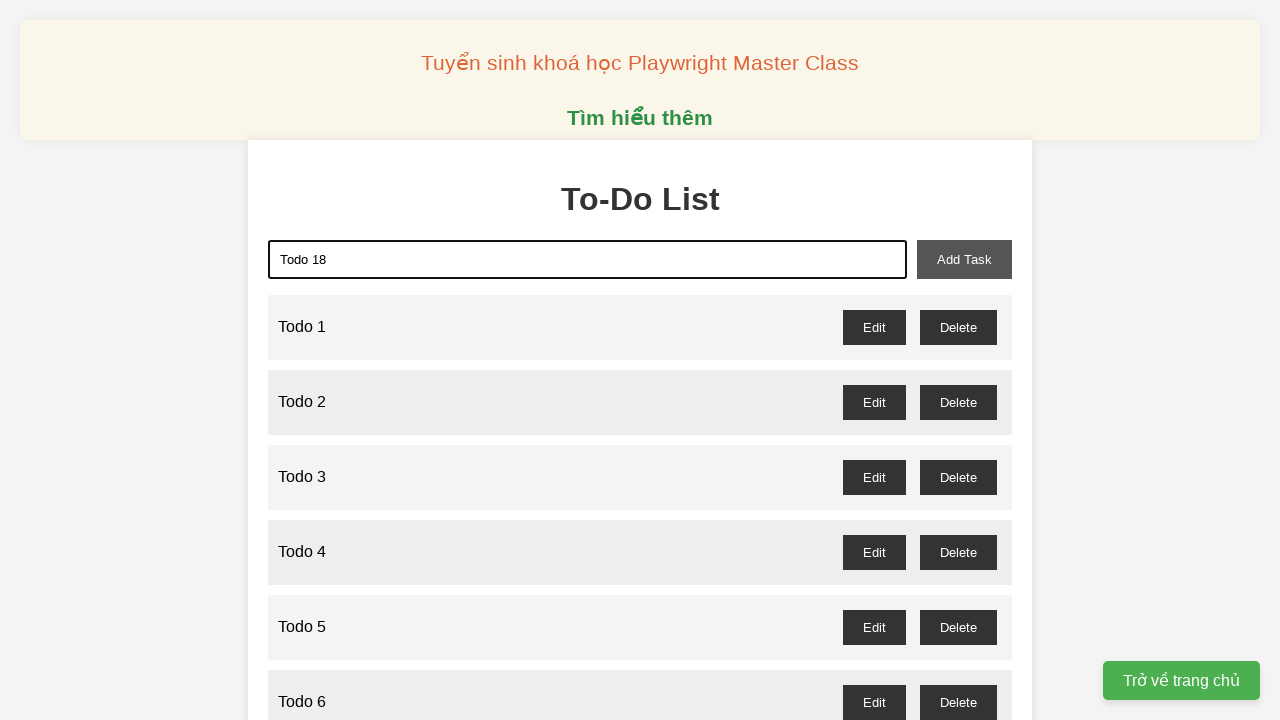

Clicked add task button to add 'Todo 18' at (964, 259) on button#add-task
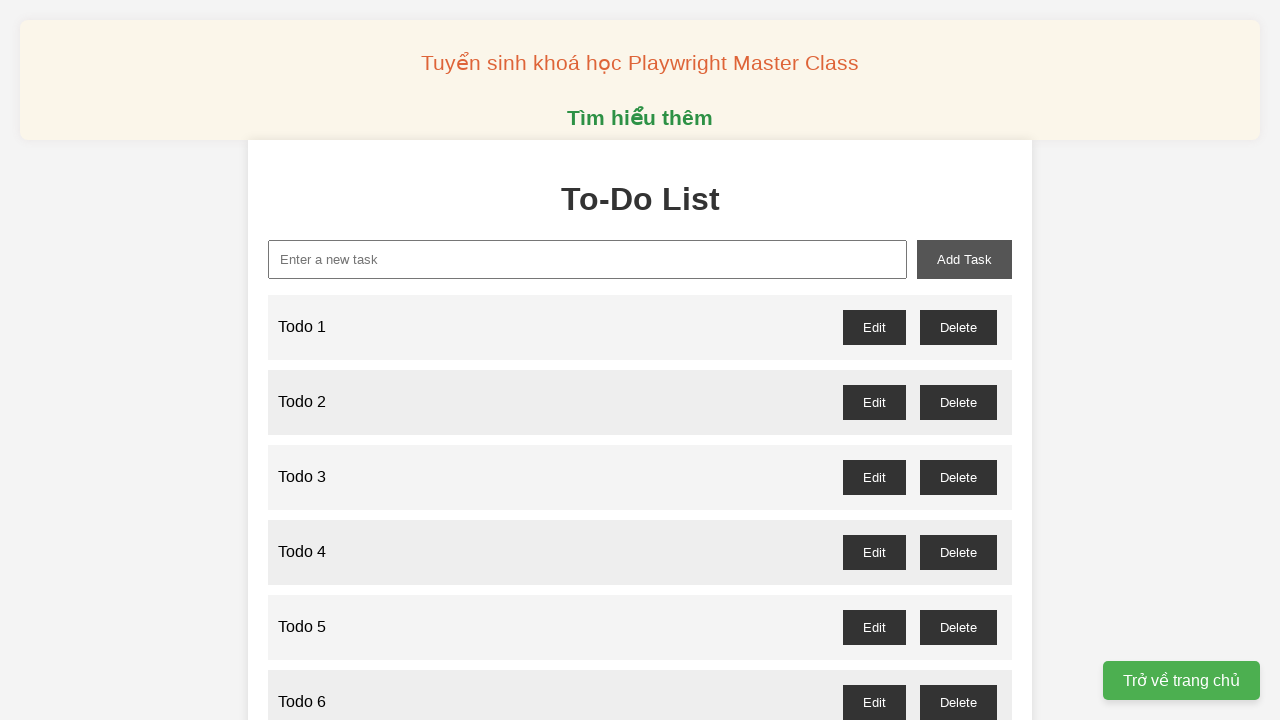

Filled input field with 'Todo 19' on #new-task
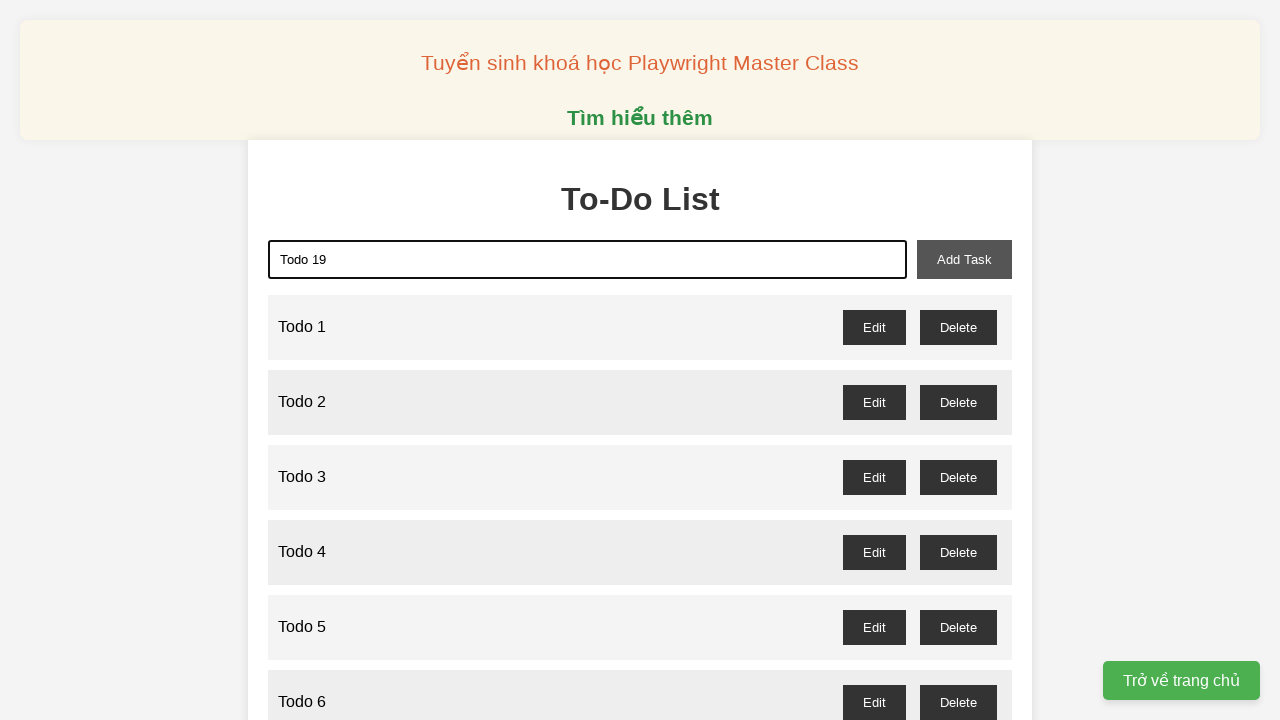

Clicked add task button to add 'Todo 19' at (964, 259) on button#add-task
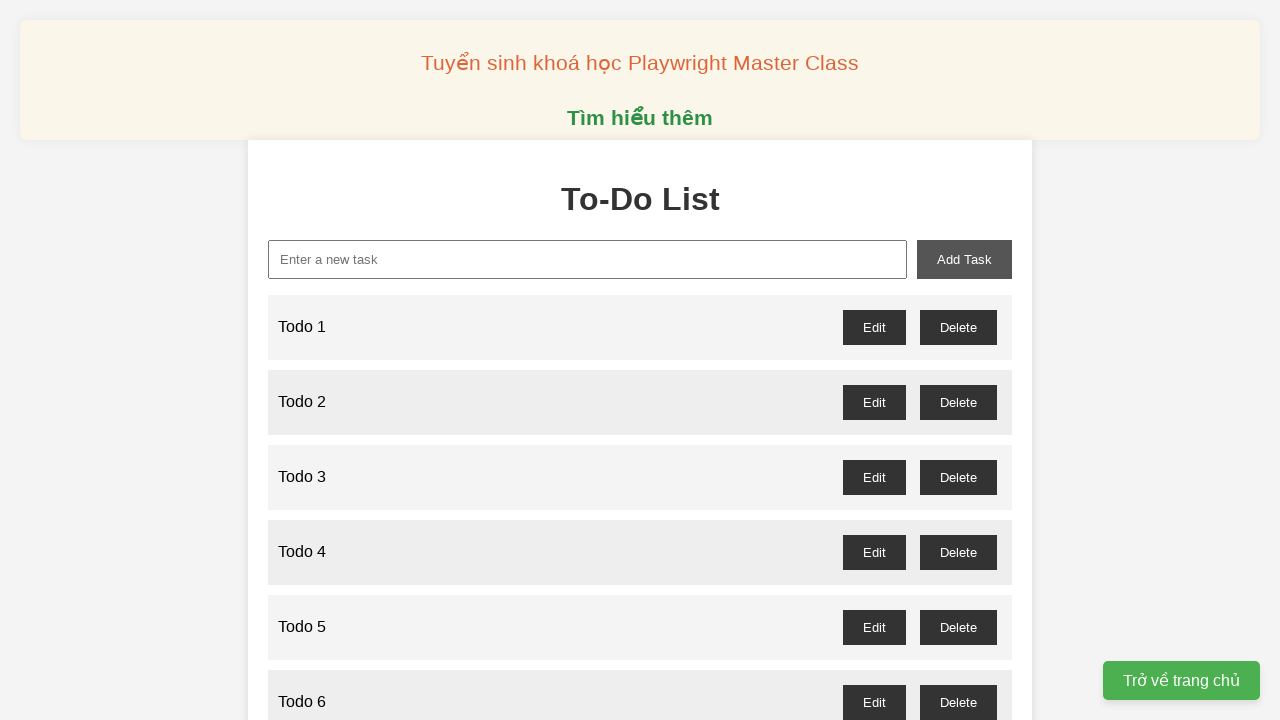

Filled input field with 'Todo 20' on #new-task
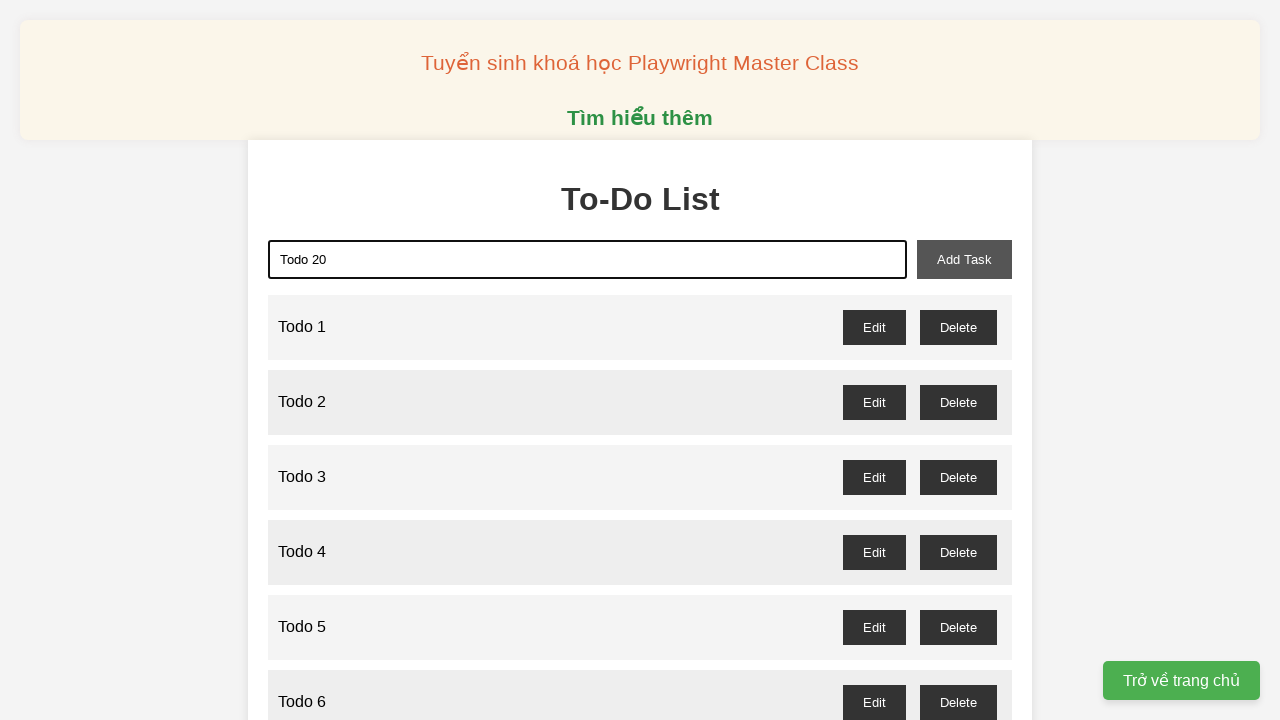

Clicked add task button to add 'Todo 20' at (964, 259) on button#add-task
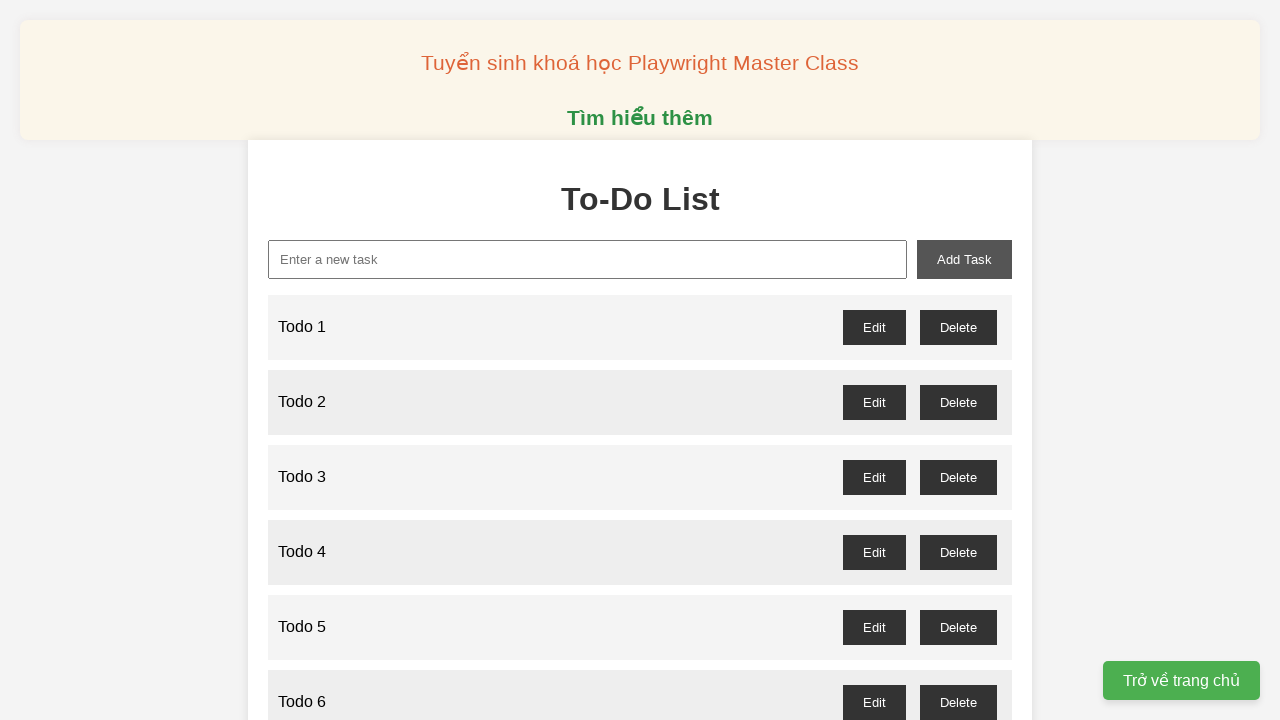

Filled input field with 'Todo 21' on #new-task
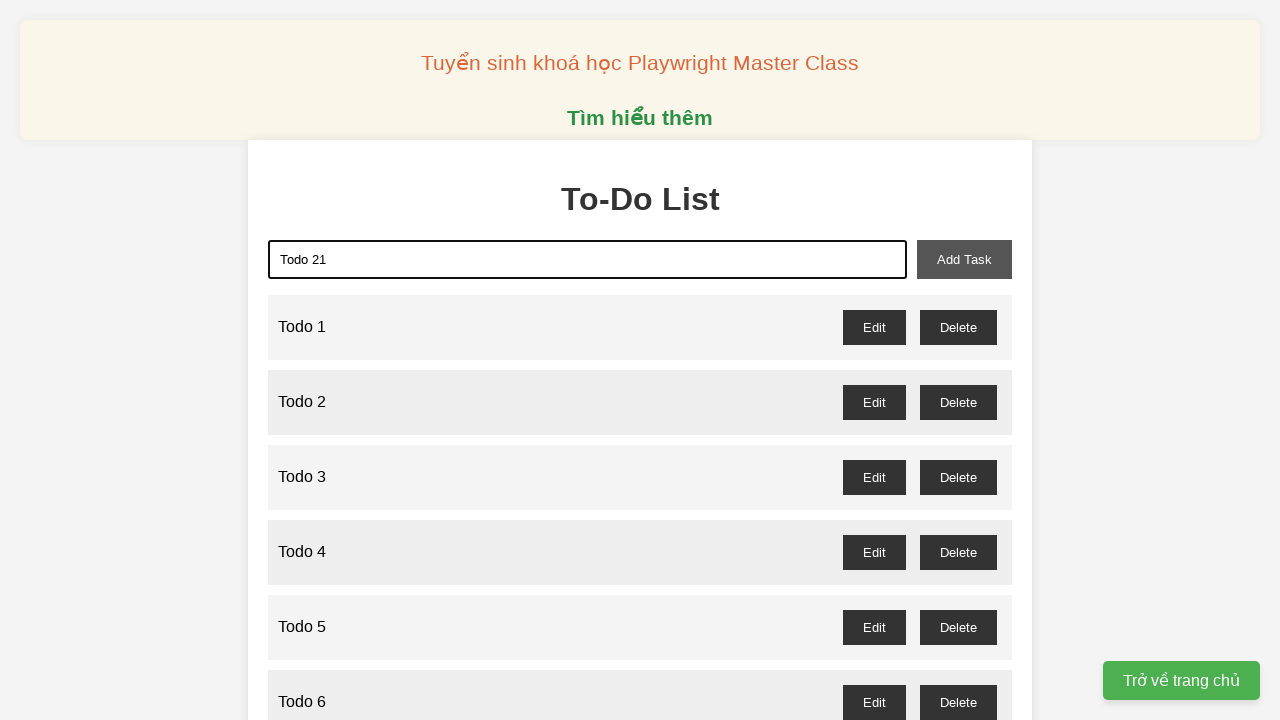

Clicked add task button to add 'Todo 21' at (964, 259) on button#add-task
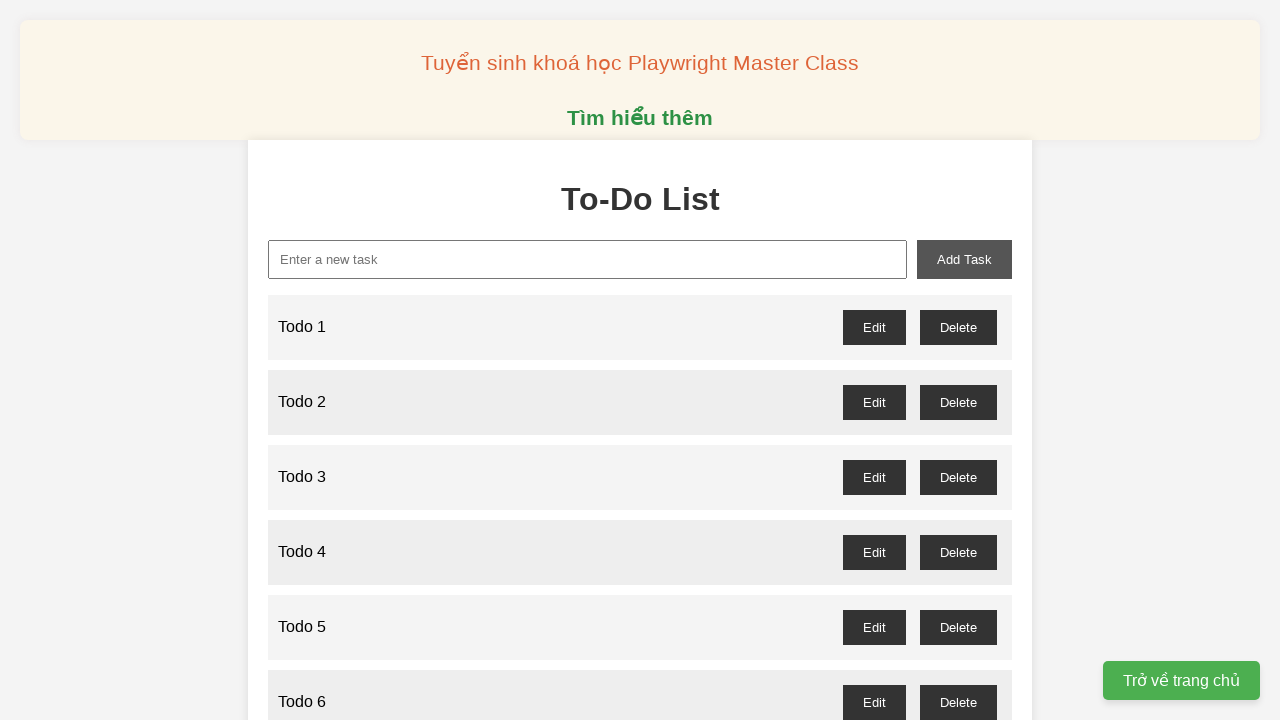

Filled input field with 'Todo 22' on #new-task
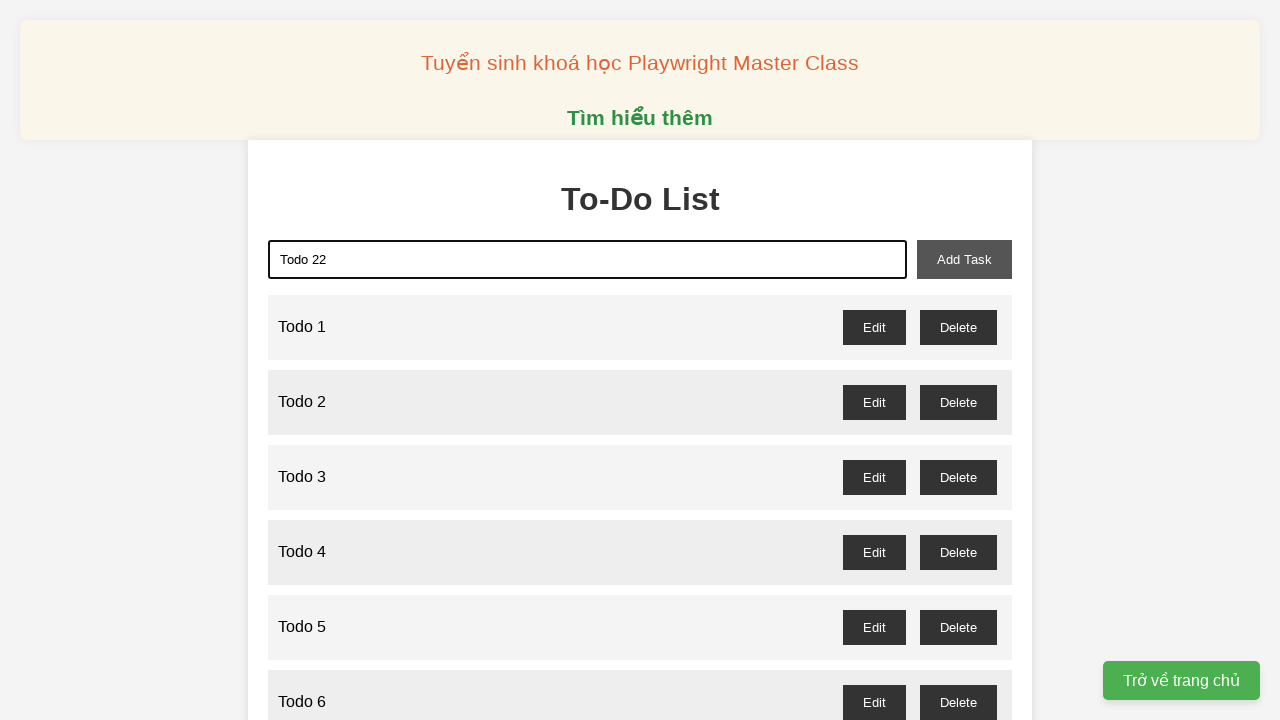

Clicked add task button to add 'Todo 22' at (964, 259) on button#add-task
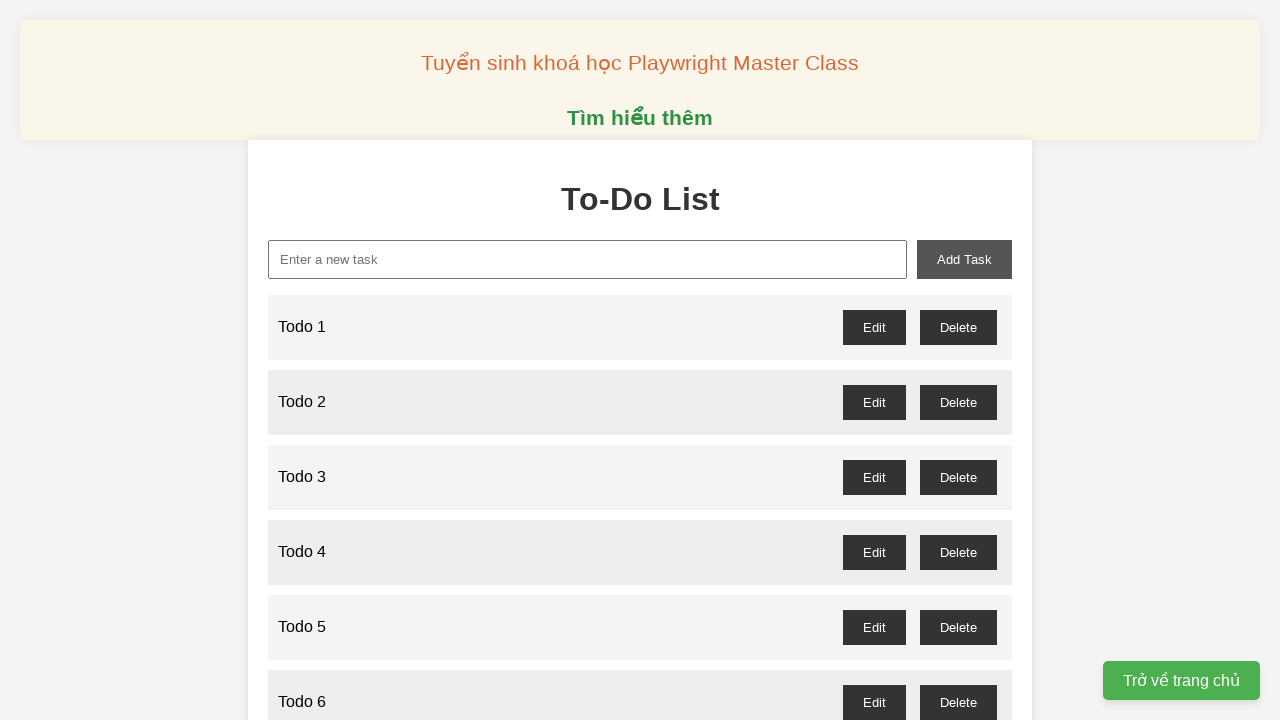

Filled input field with 'Todo 23' on #new-task
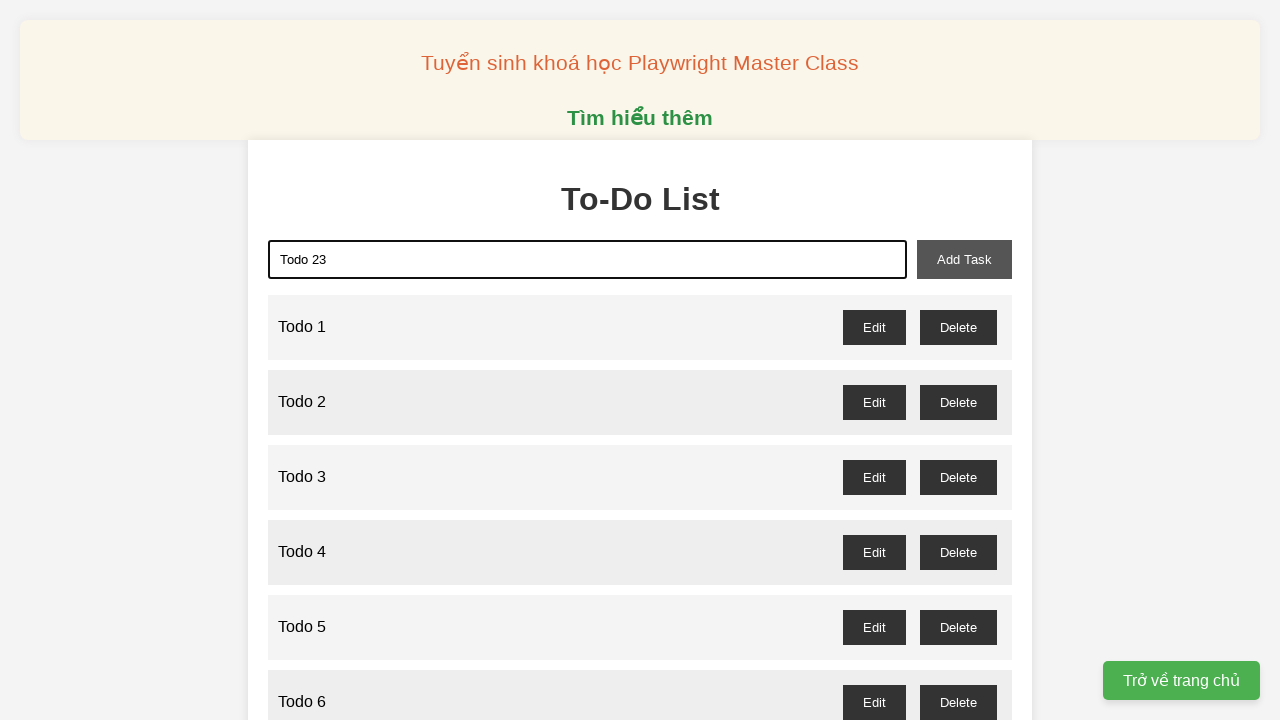

Clicked add task button to add 'Todo 23' at (964, 259) on button#add-task
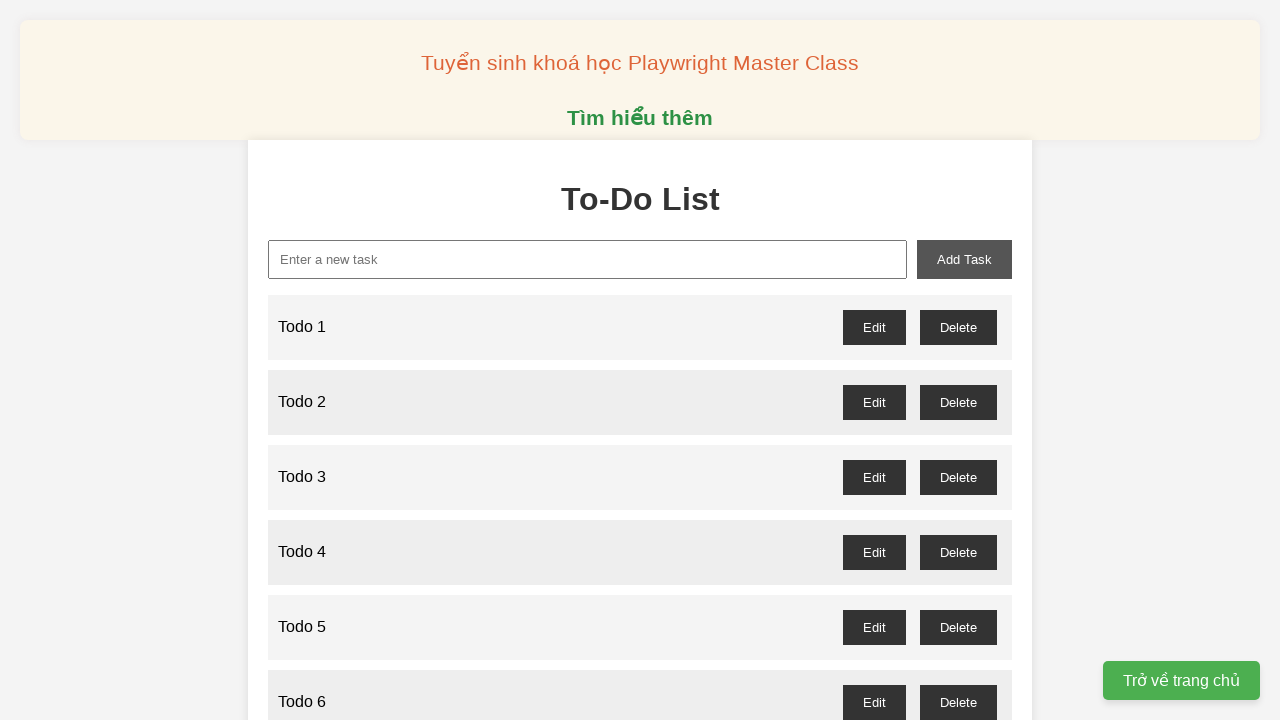

Filled input field with 'Todo 24' on #new-task
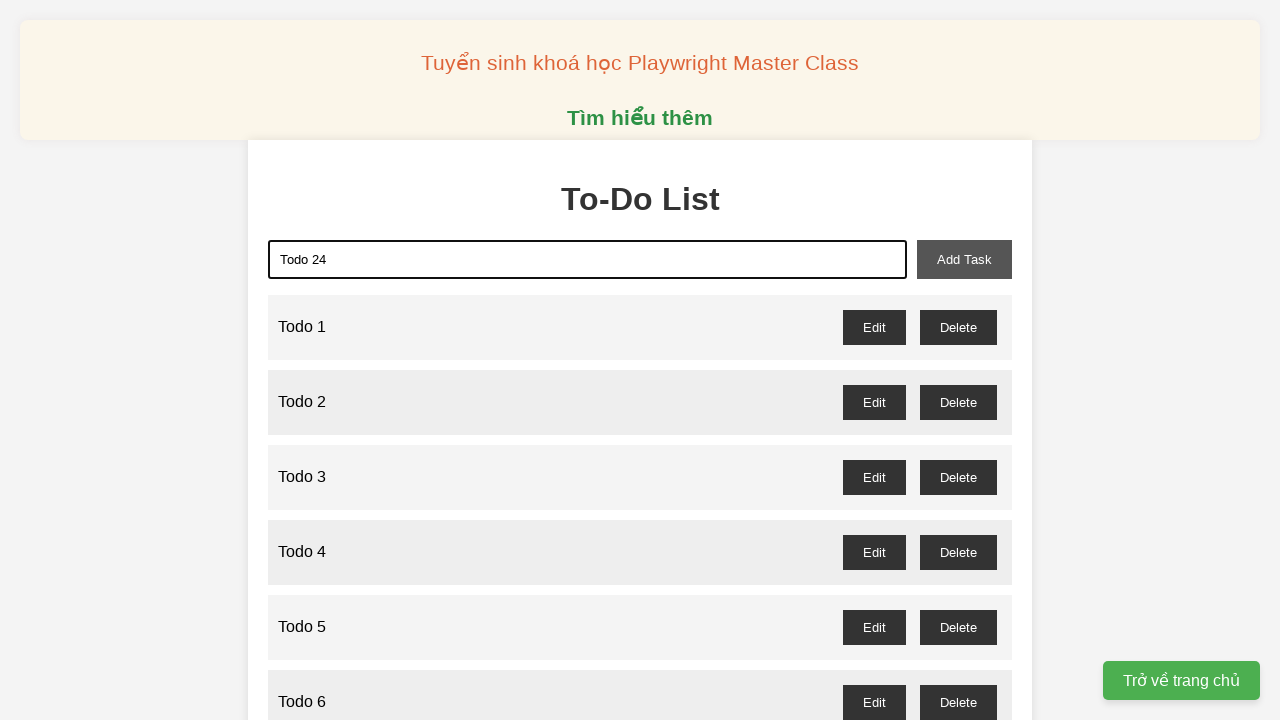

Clicked add task button to add 'Todo 24' at (964, 259) on button#add-task
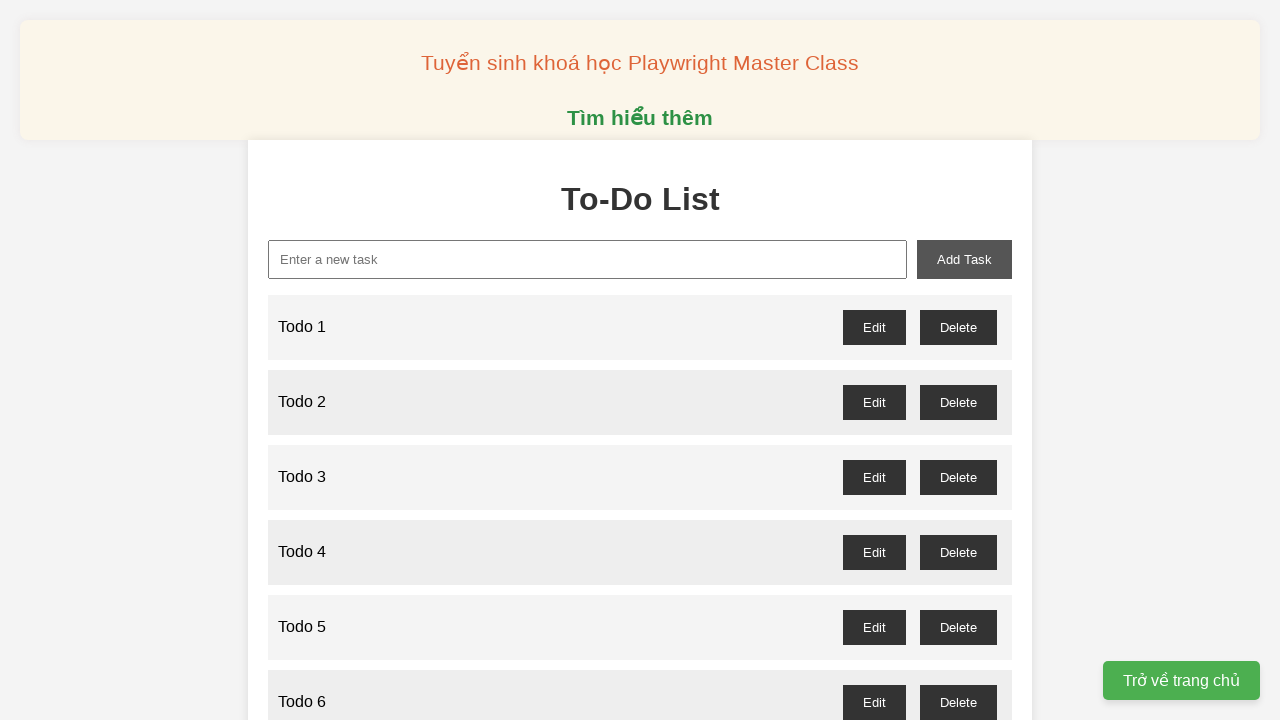

Filled input field with 'Todo 25' on #new-task
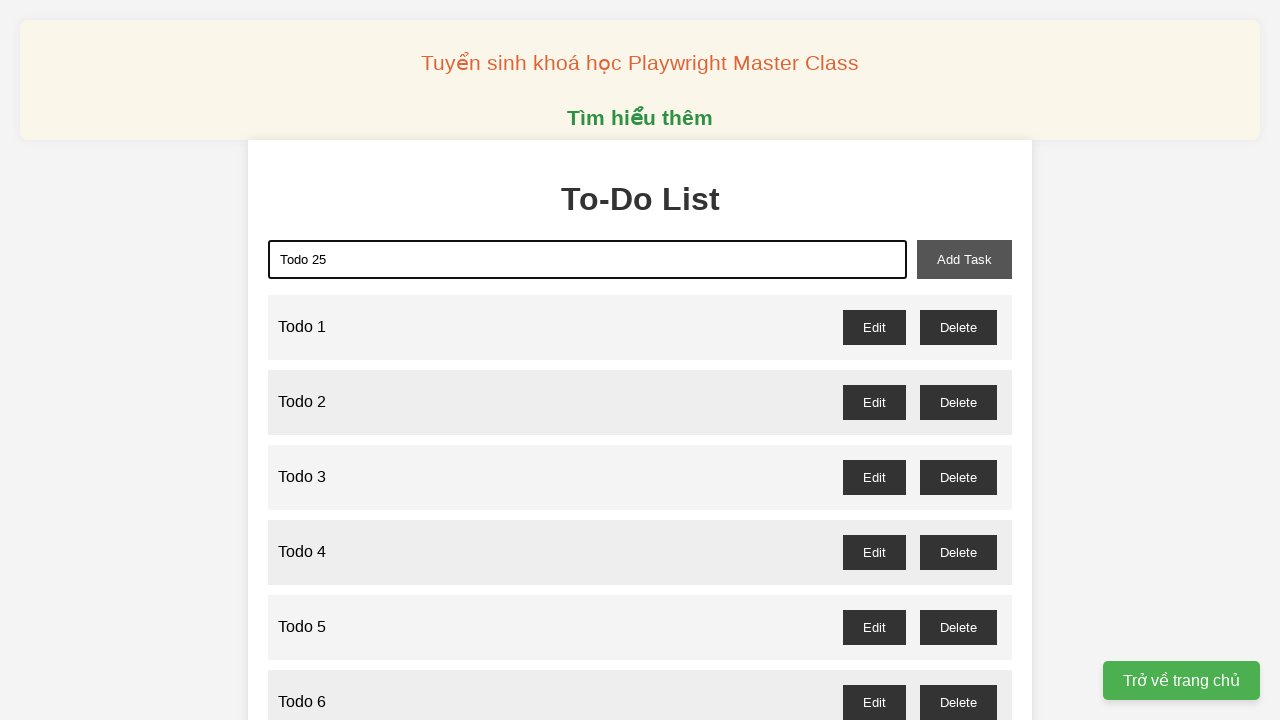

Clicked add task button to add 'Todo 25' at (964, 259) on button#add-task
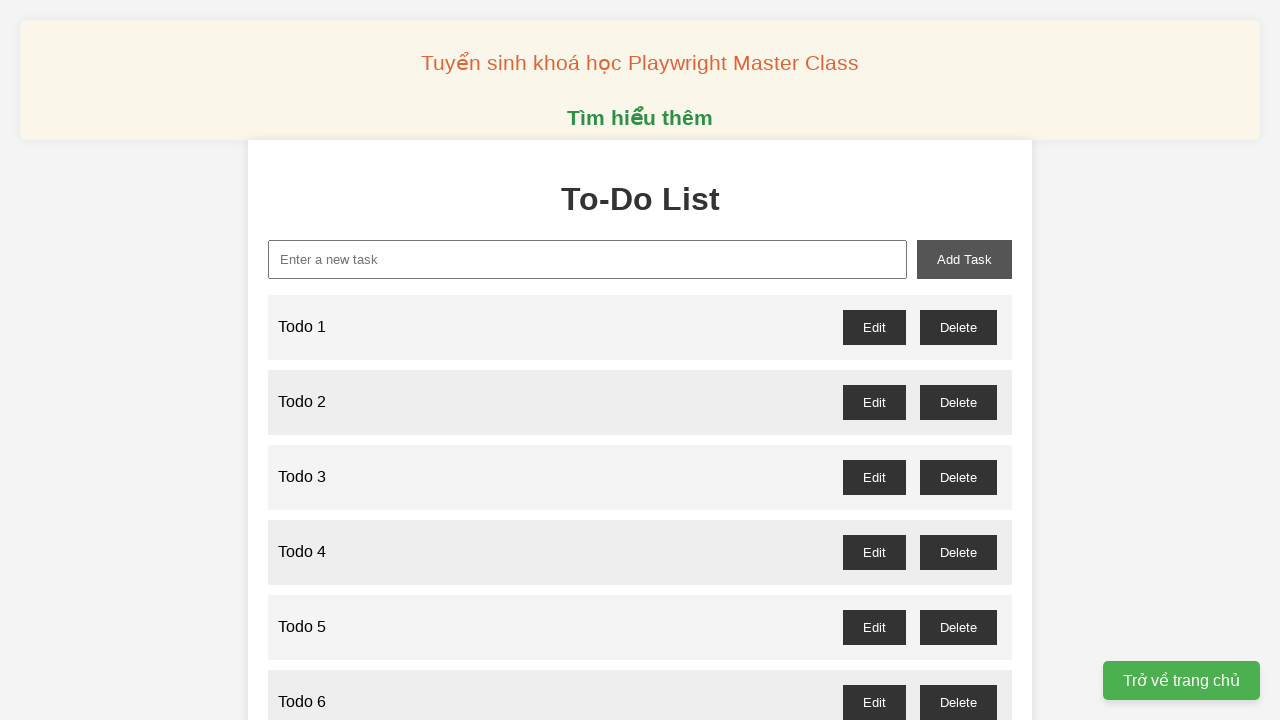

Filled input field with 'Todo 26' on #new-task
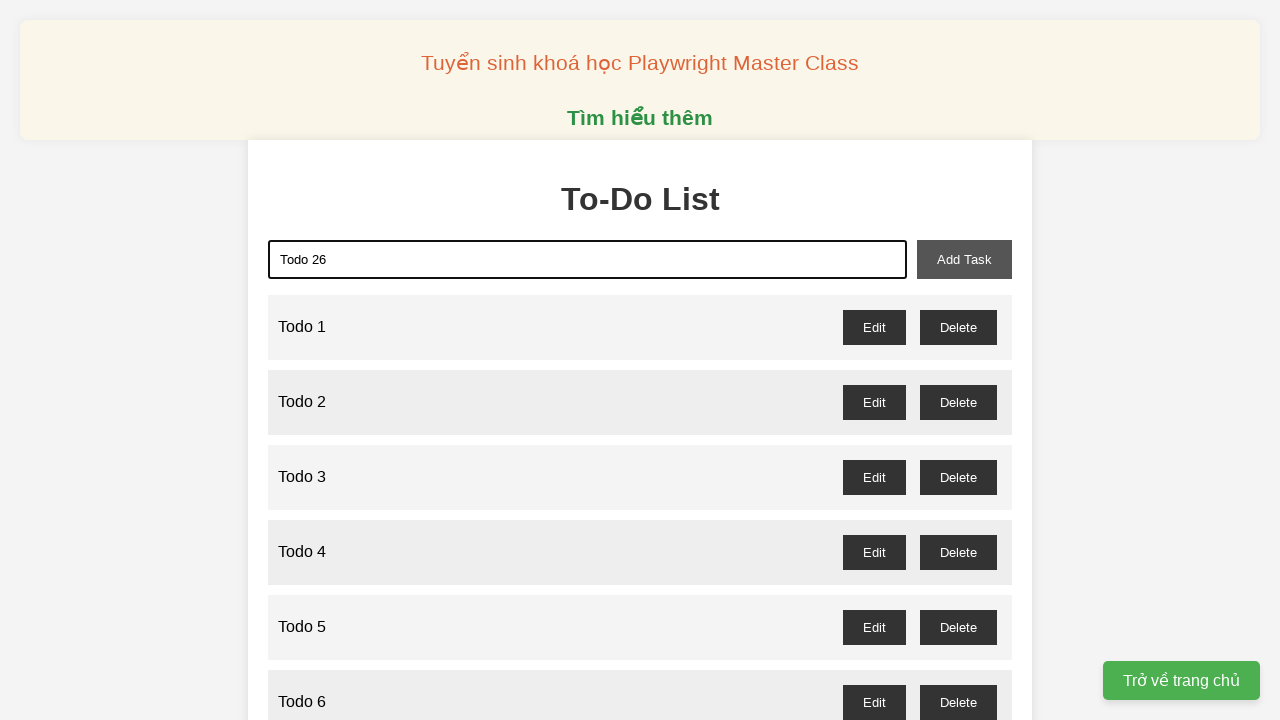

Clicked add task button to add 'Todo 26' at (964, 259) on button#add-task
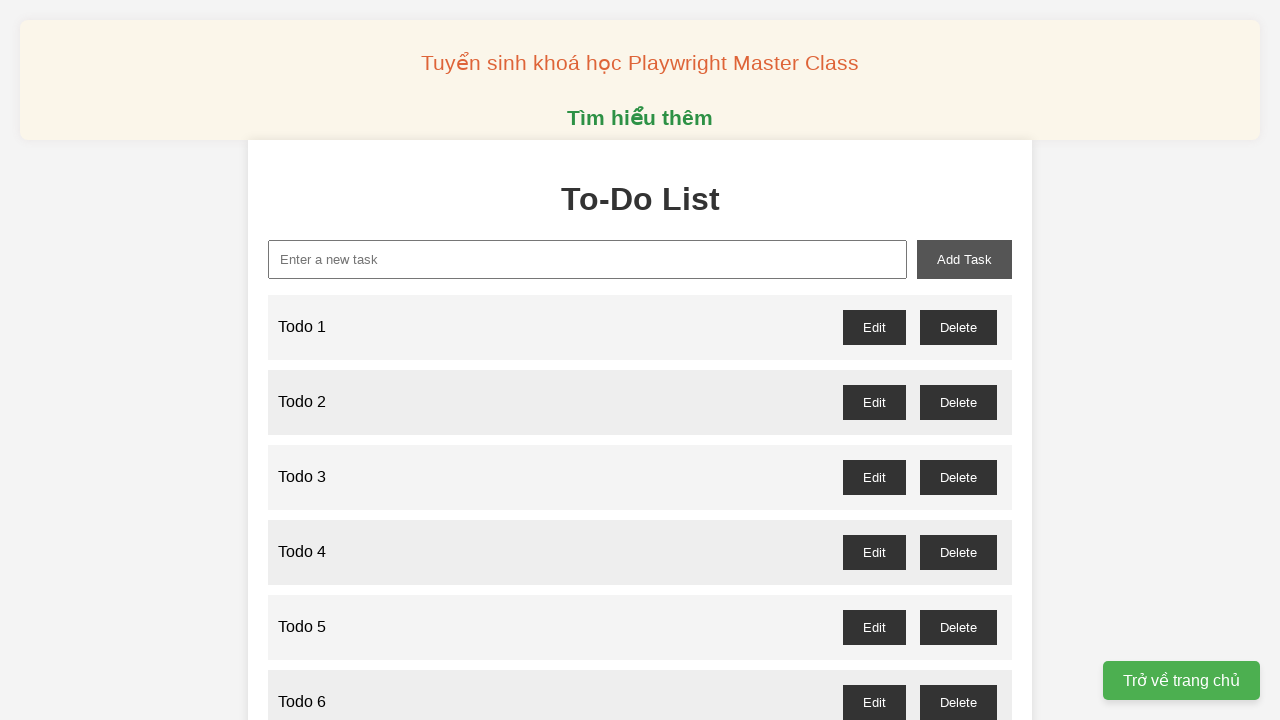

Filled input field with 'Todo 27' on #new-task
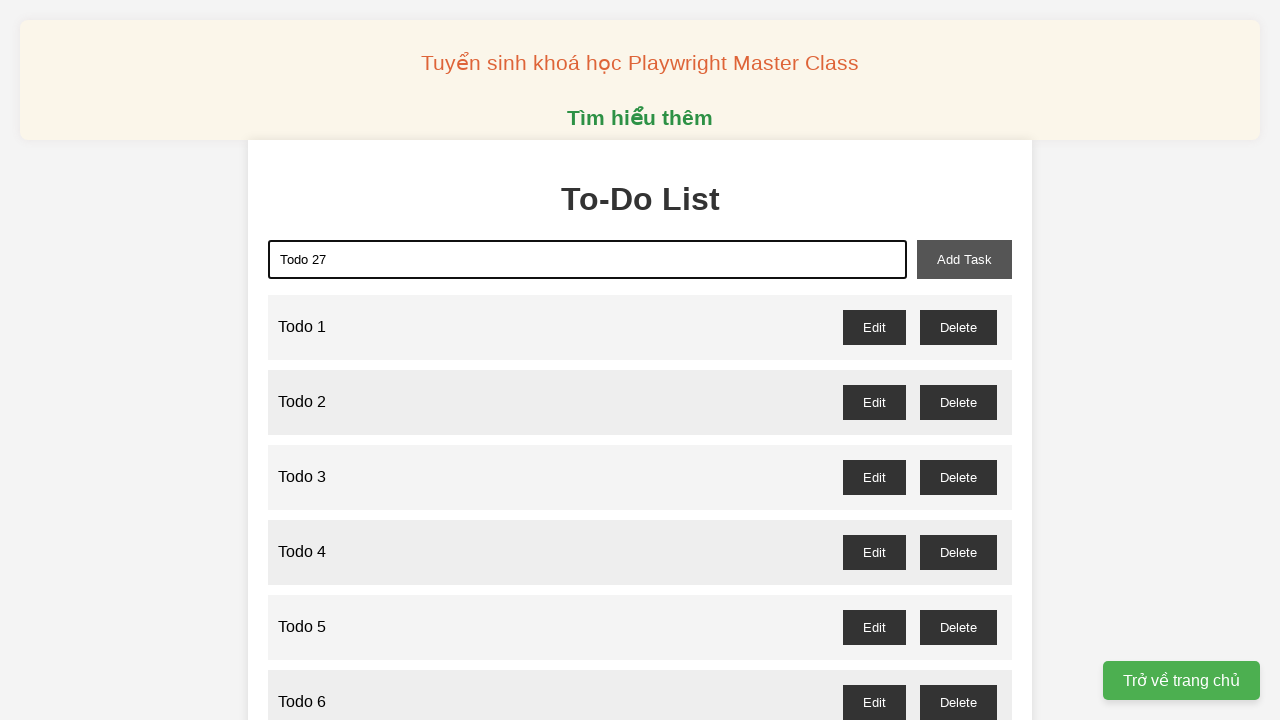

Clicked add task button to add 'Todo 27' at (964, 259) on button#add-task
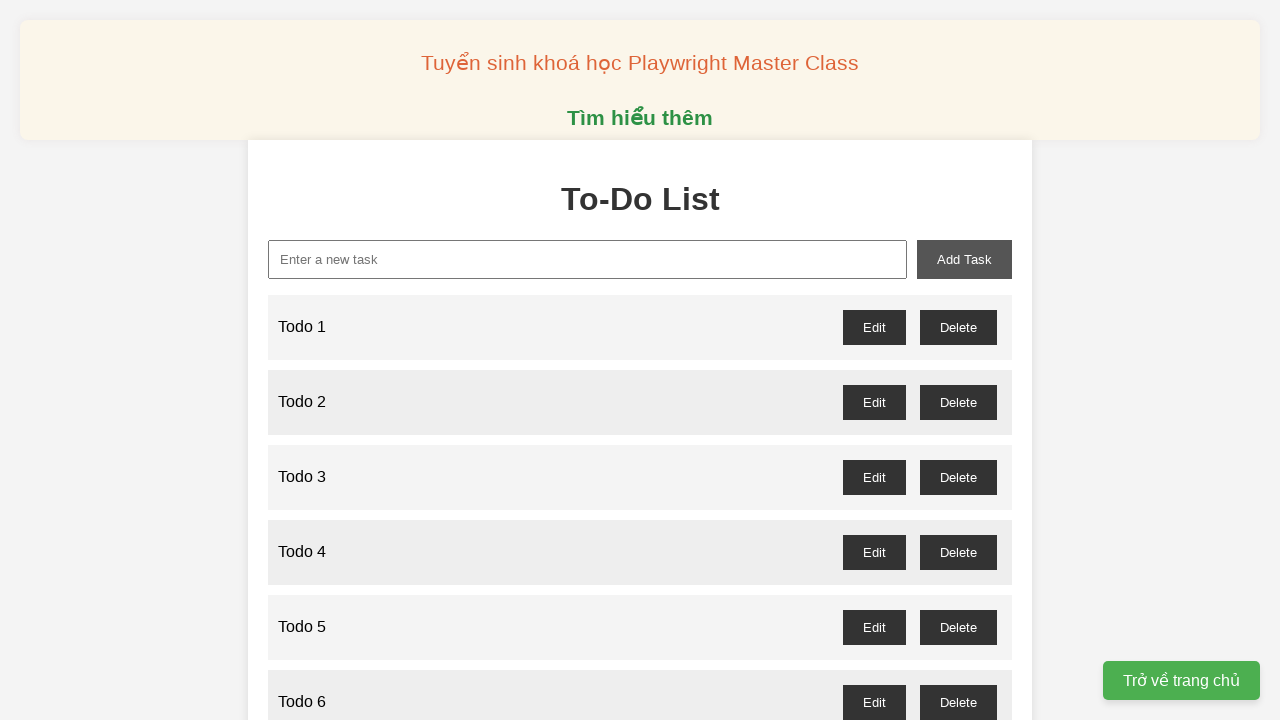

Filled input field with 'Todo 28' on #new-task
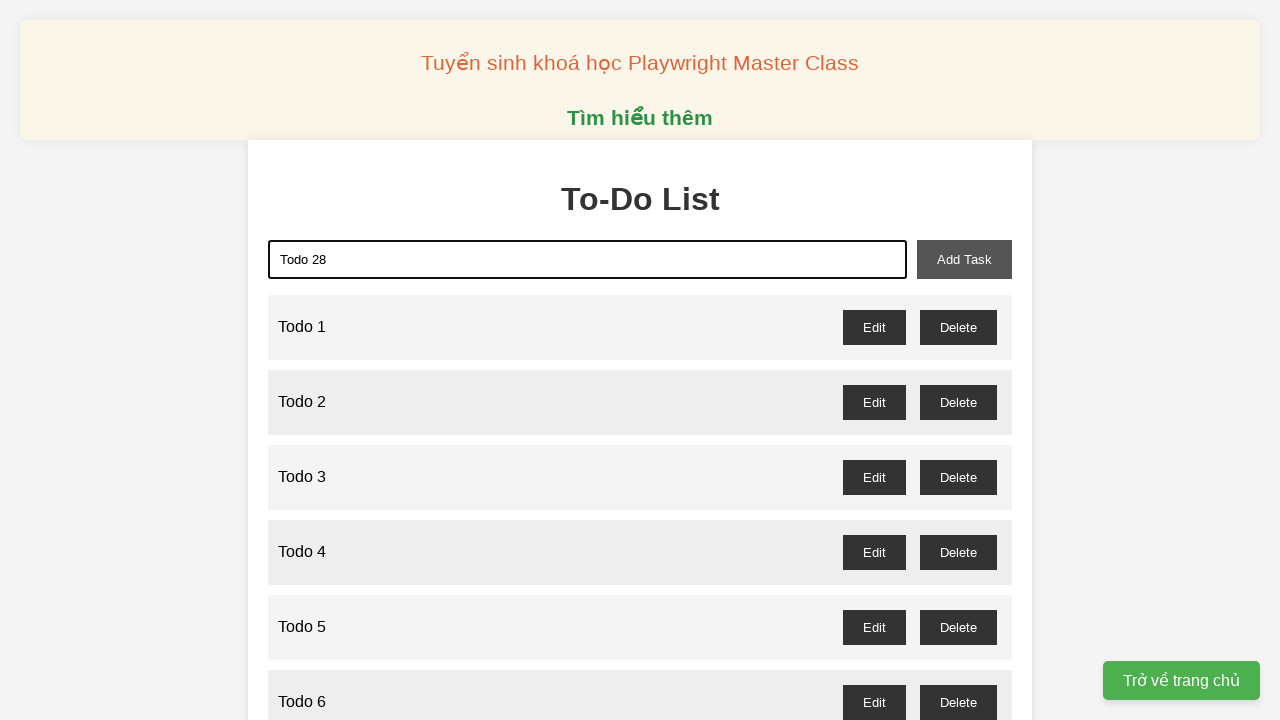

Clicked add task button to add 'Todo 28' at (964, 259) on button#add-task
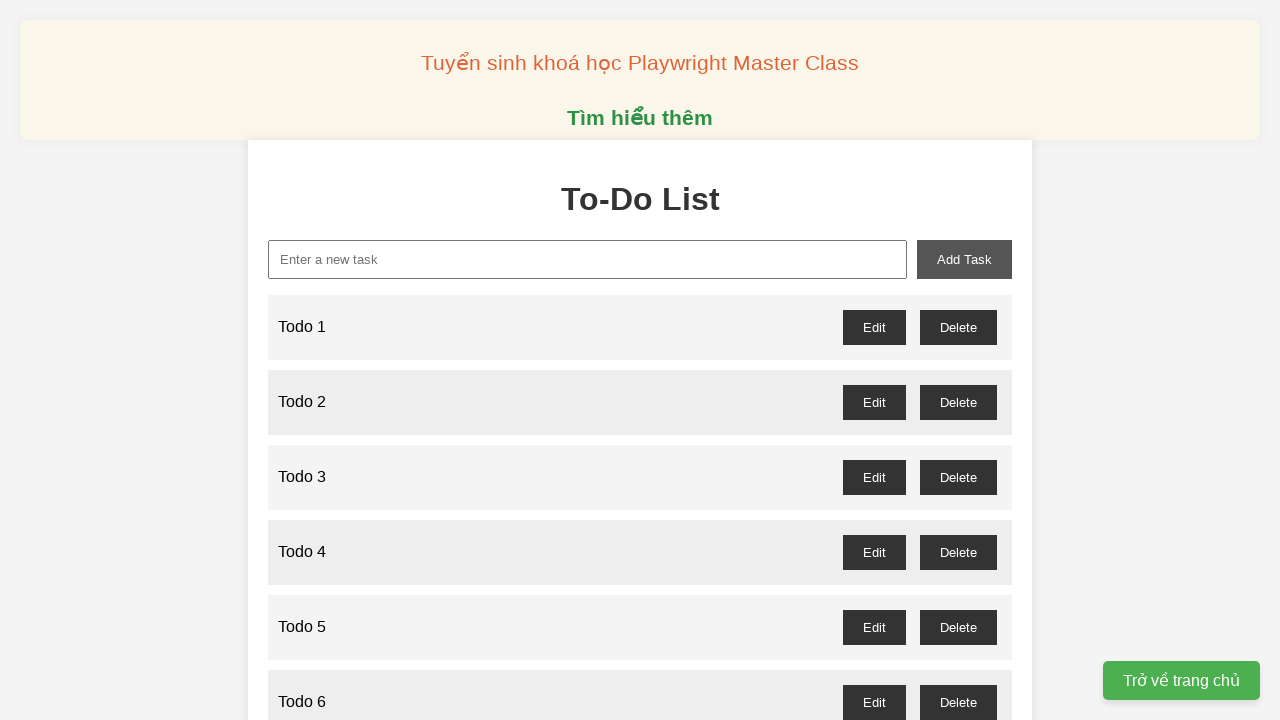

Filled input field with 'Todo 29' on #new-task
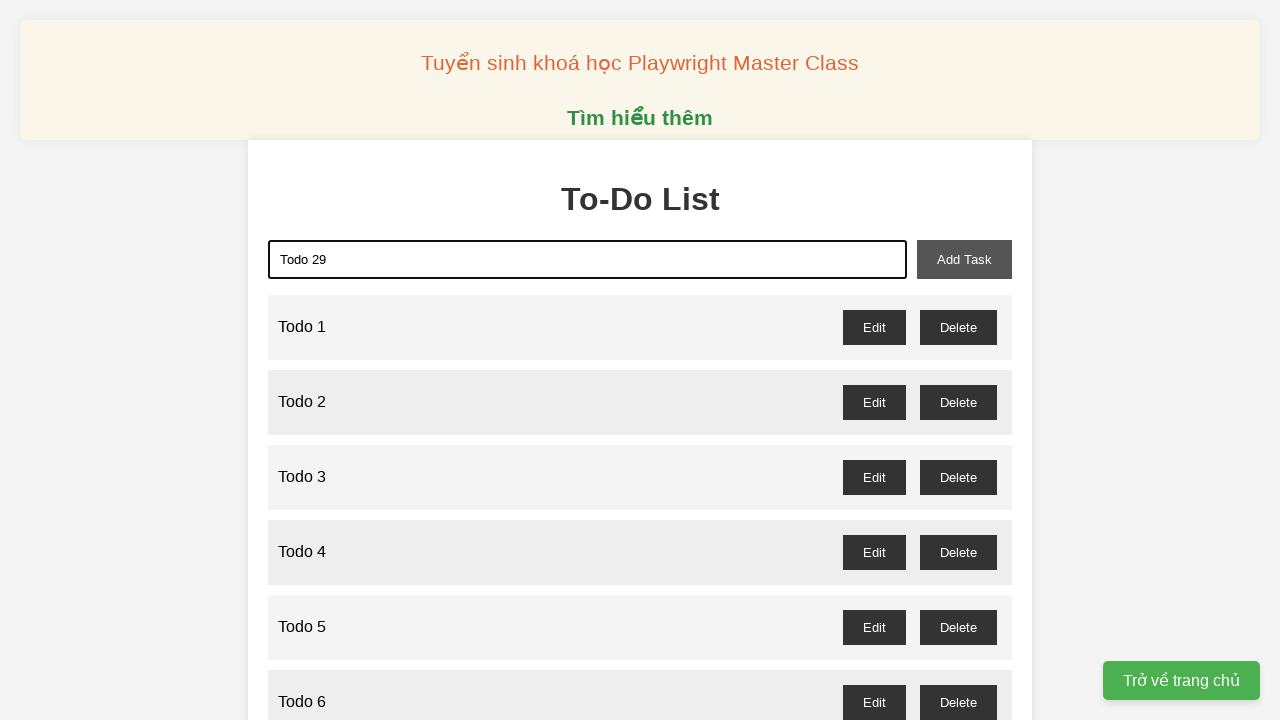

Clicked add task button to add 'Todo 29' at (964, 259) on button#add-task
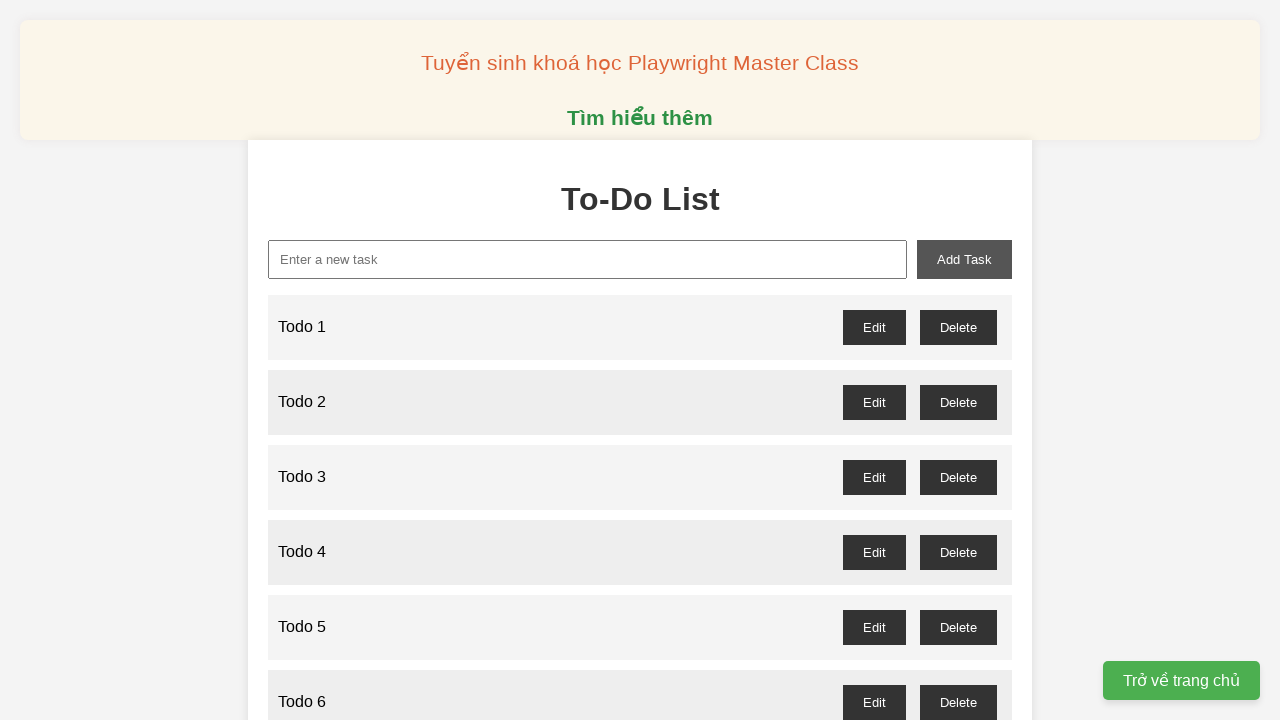

Filled input field with 'Todo 30' on #new-task
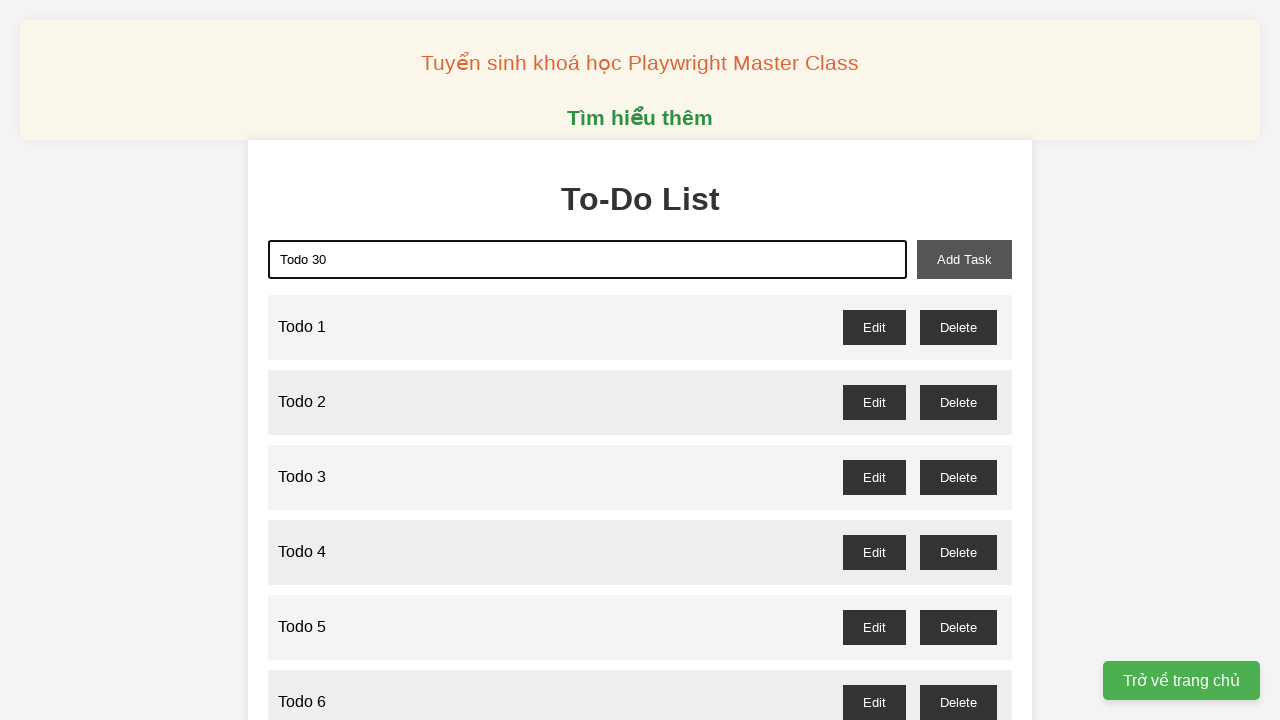

Clicked add task button to add 'Todo 30' at (964, 259) on button#add-task
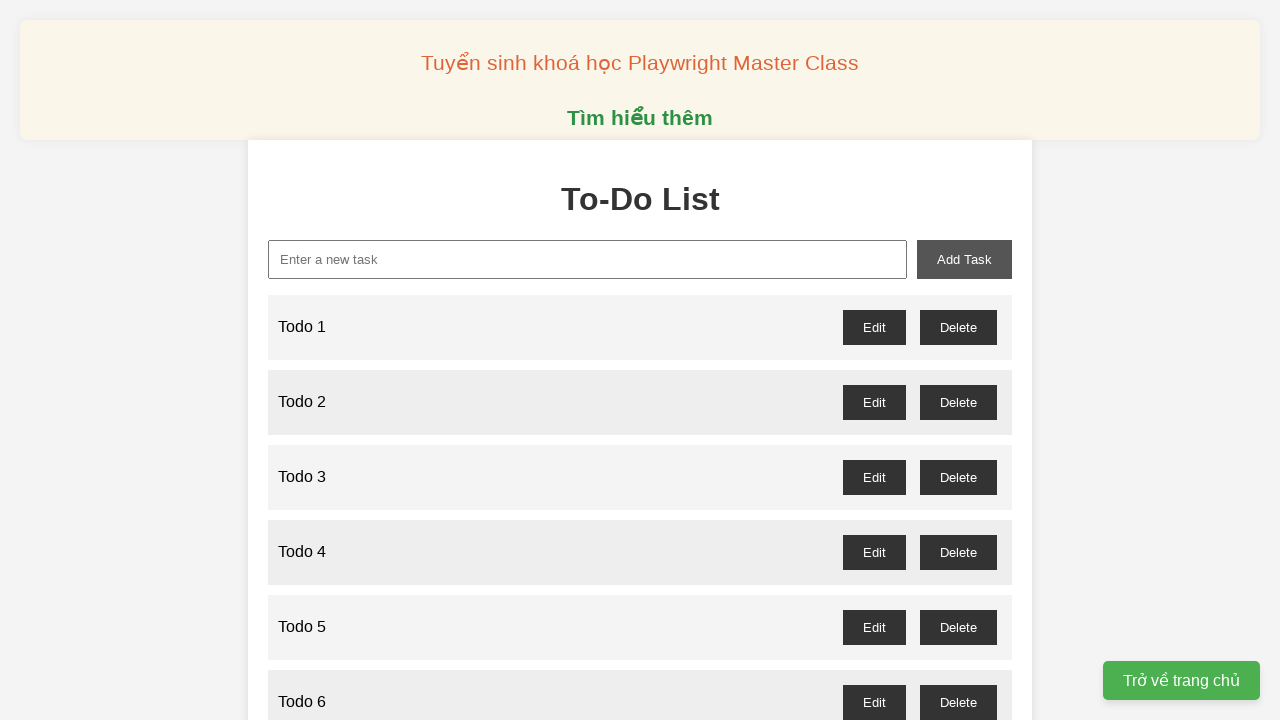

Filled input field with 'Todo 31' on #new-task
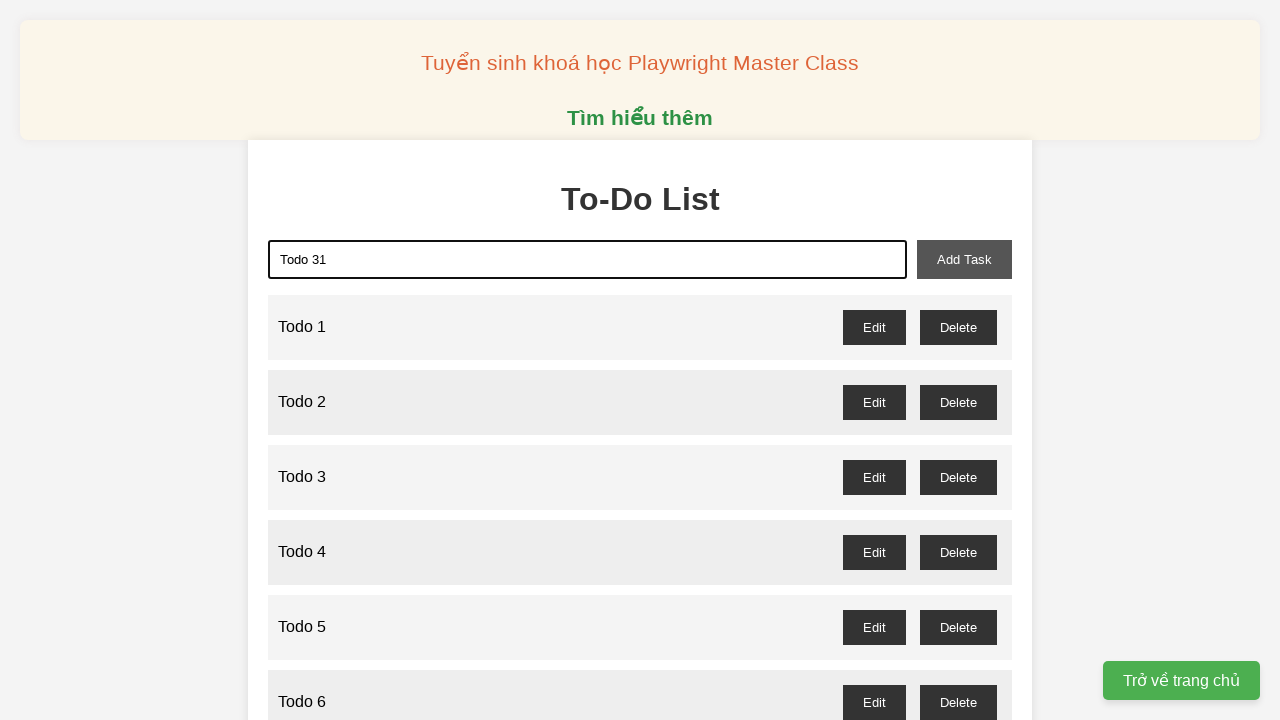

Clicked add task button to add 'Todo 31' at (964, 259) on button#add-task
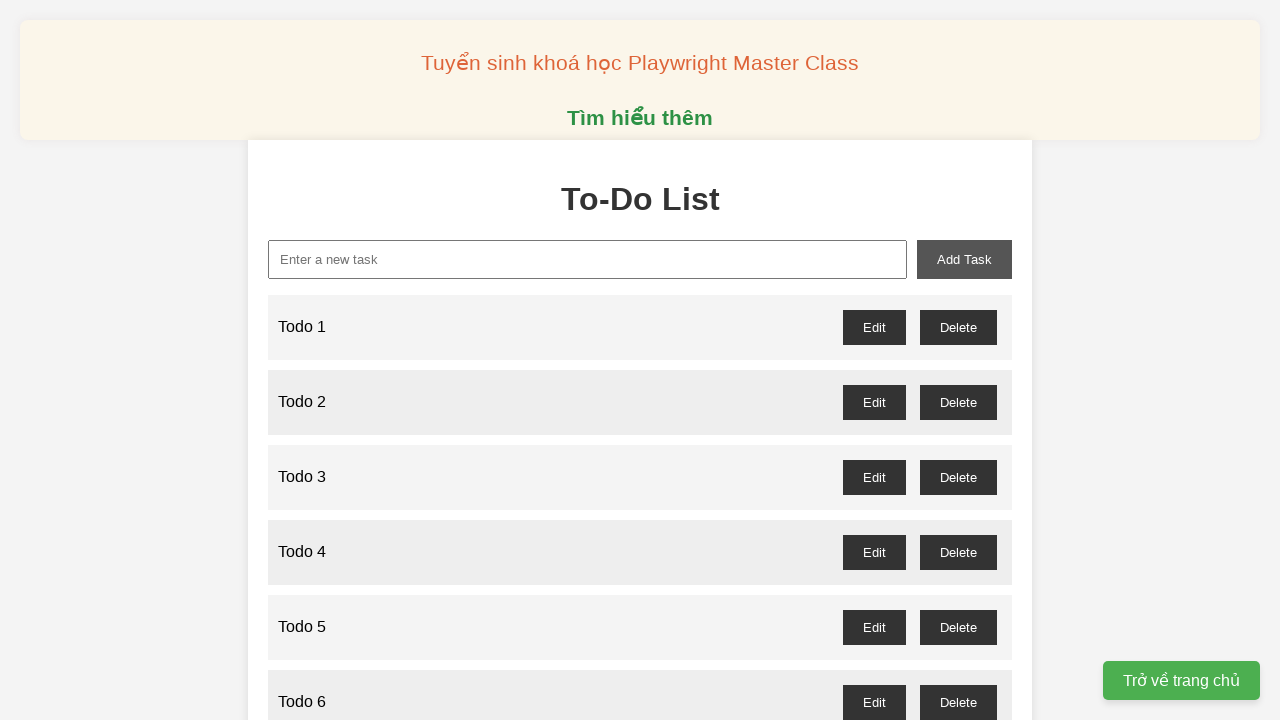

Filled input field with 'Todo 32' on #new-task
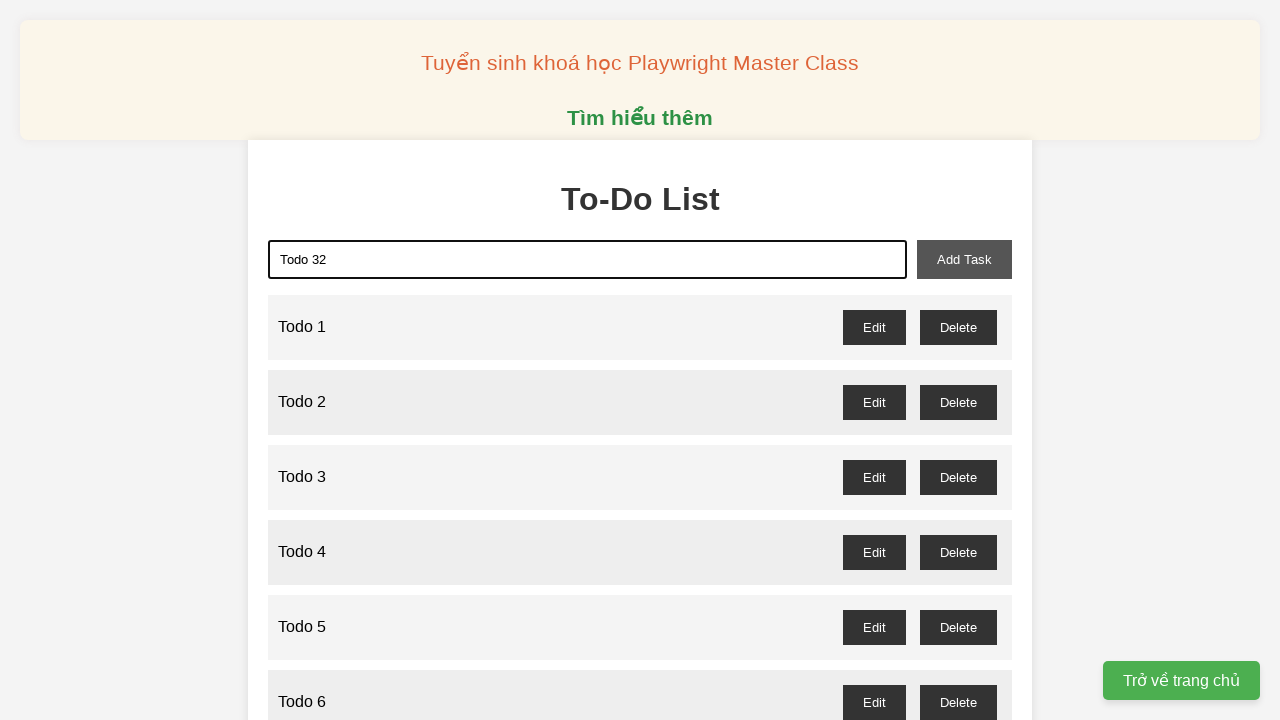

Clicked add task button to add 'Todo 32' at (964, 259) on button#add-task
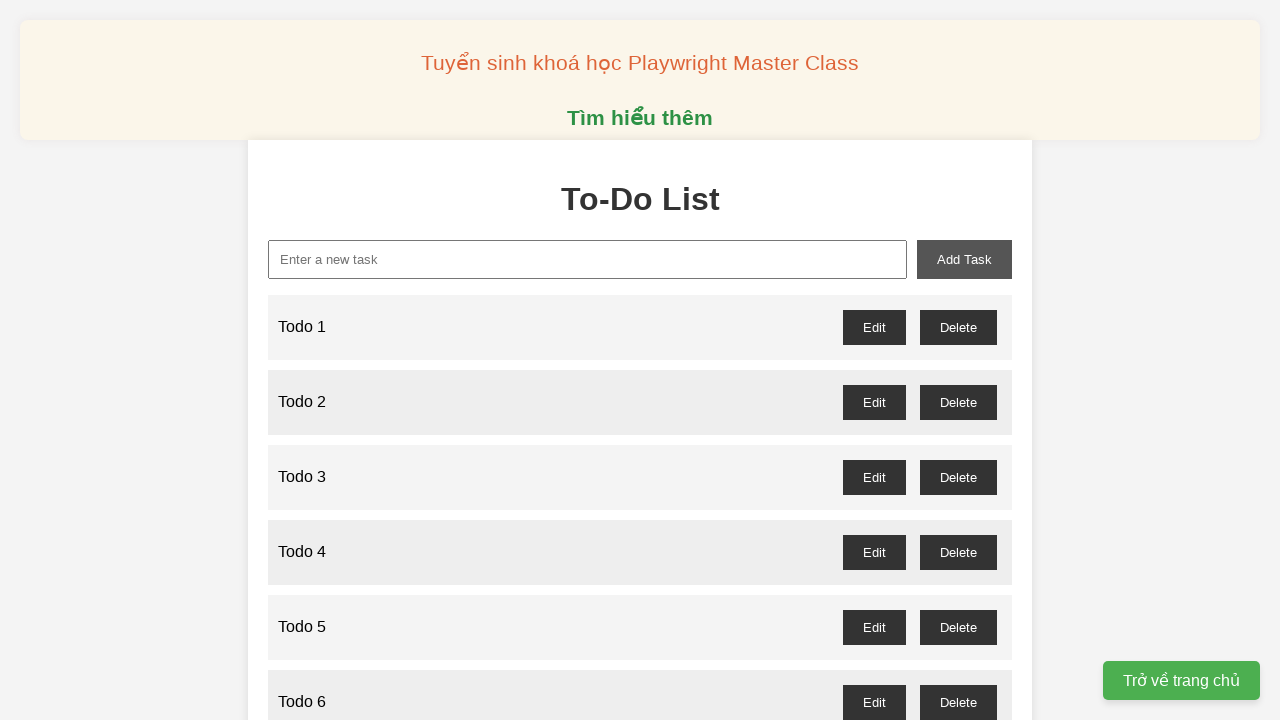

Filled input field with 'Todo 33' on #new-task
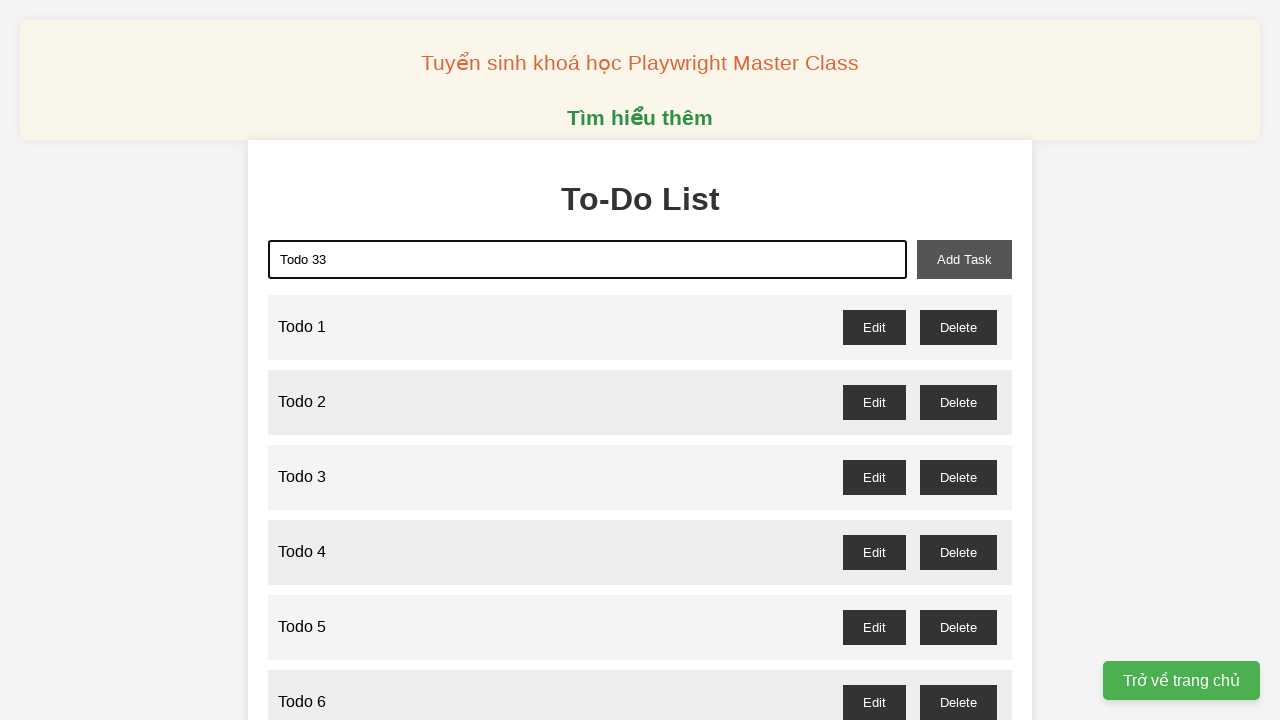

Clicked add task button to add 'Todo 33' at (964, 259) on button#add-task
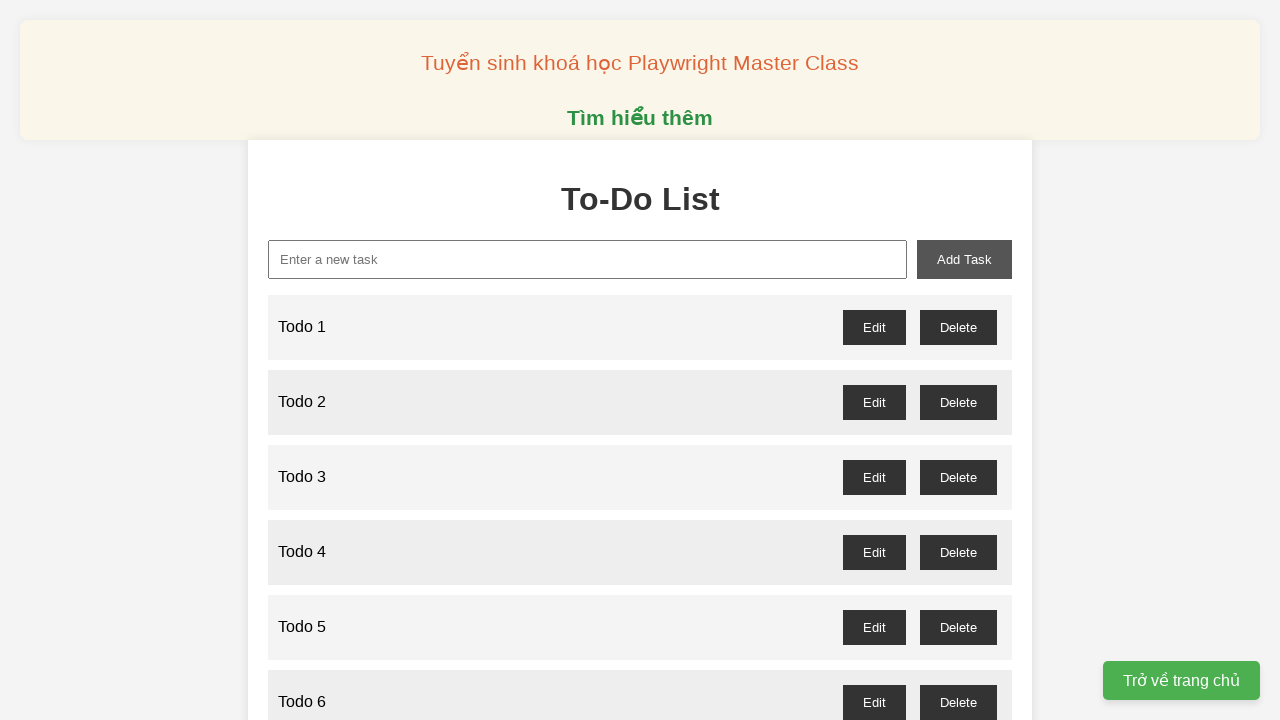

Filled input field with 'Todo 34' on #new-task
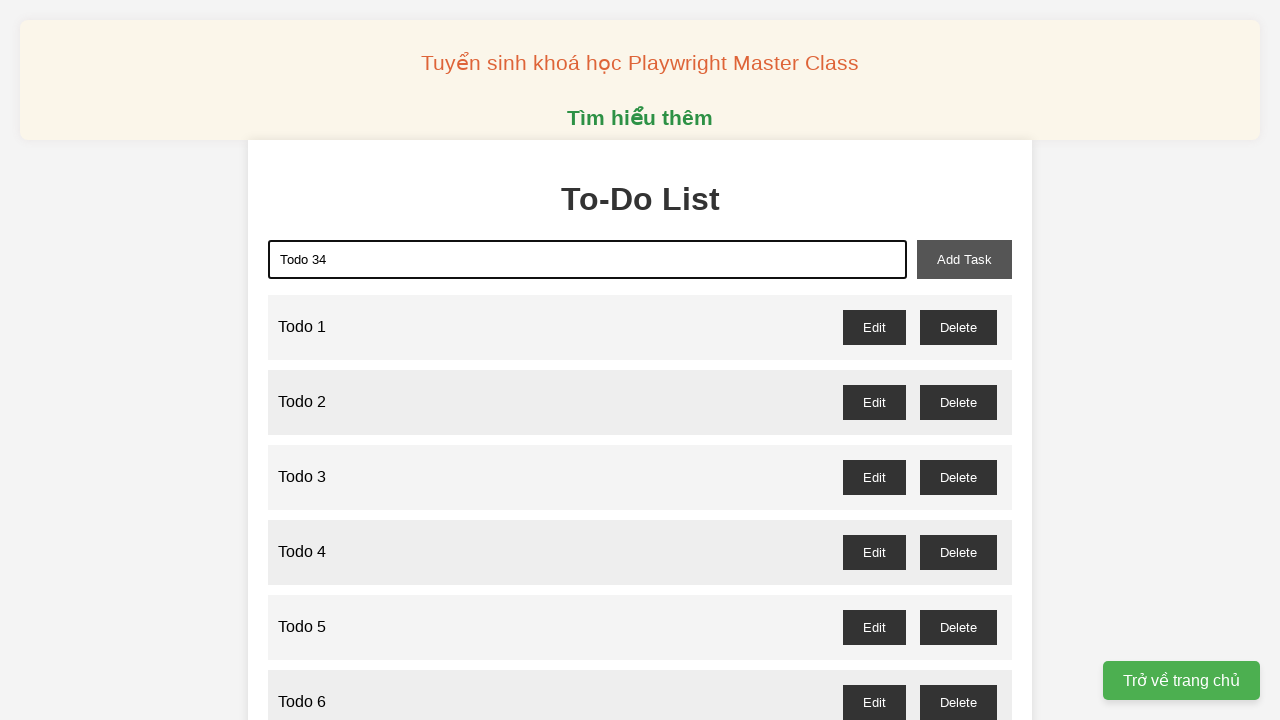

Clicked add task button to add 'Todo 34' at (964, 259) on button#add-task
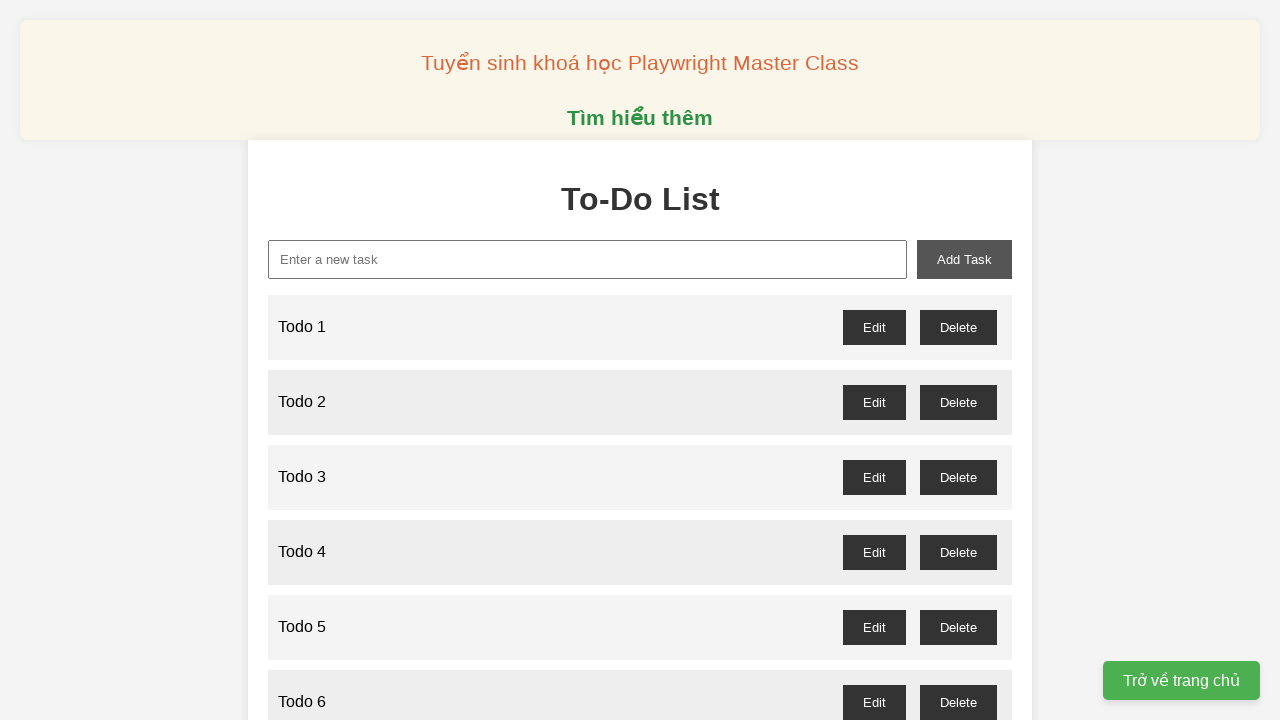

Filled input field with 'Todo 35' on #new-task
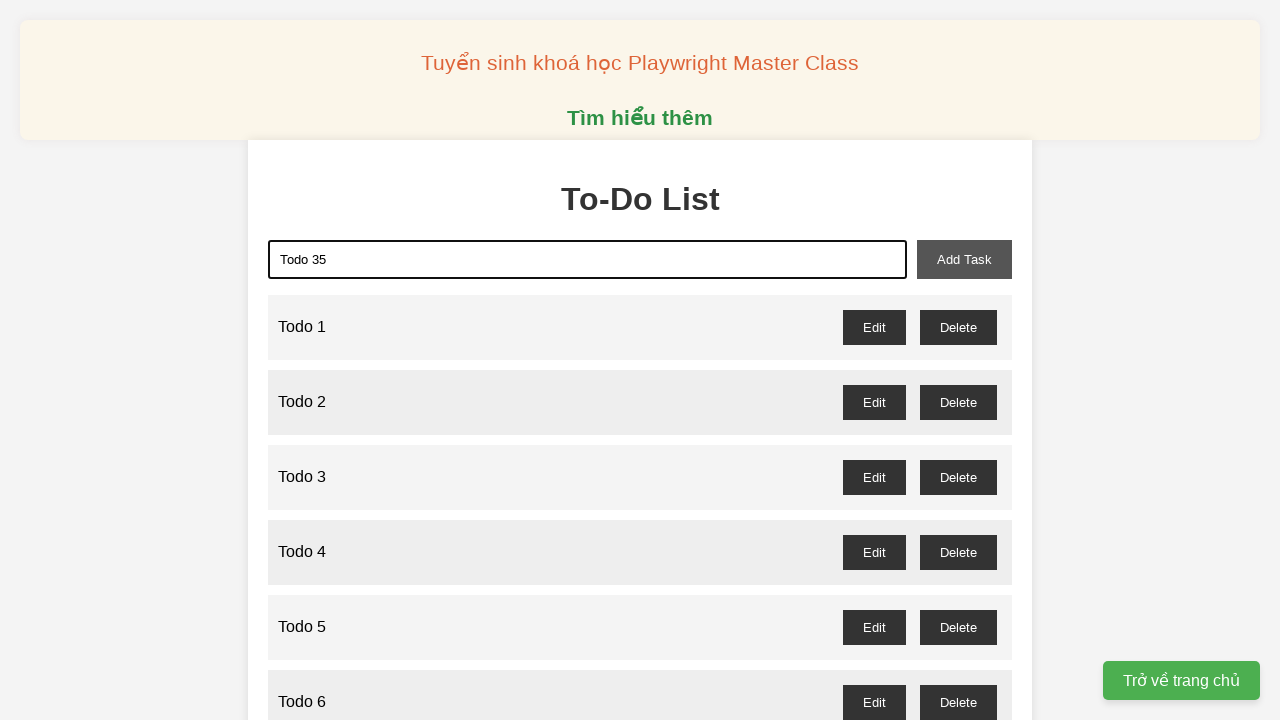

Clicked add task button to add 'Todo 35' at (964, 259) on button#add-task
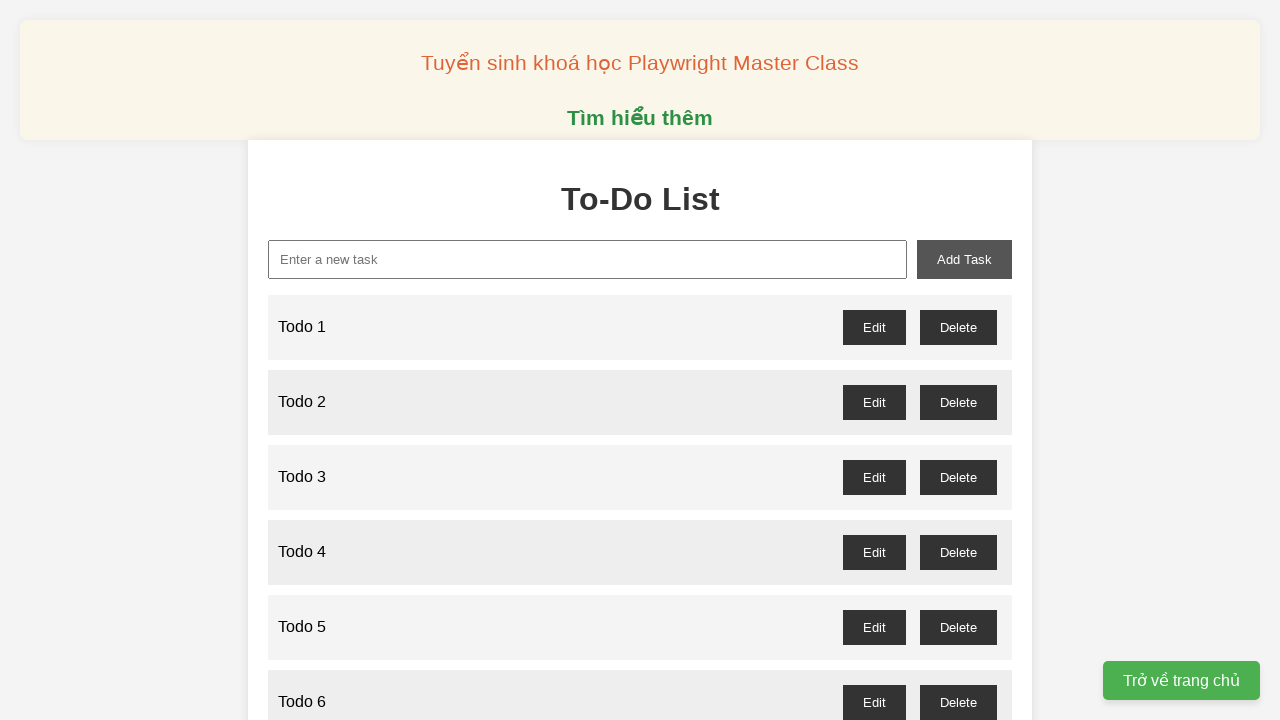

Filled input field with 'Todo 36' on #new-task
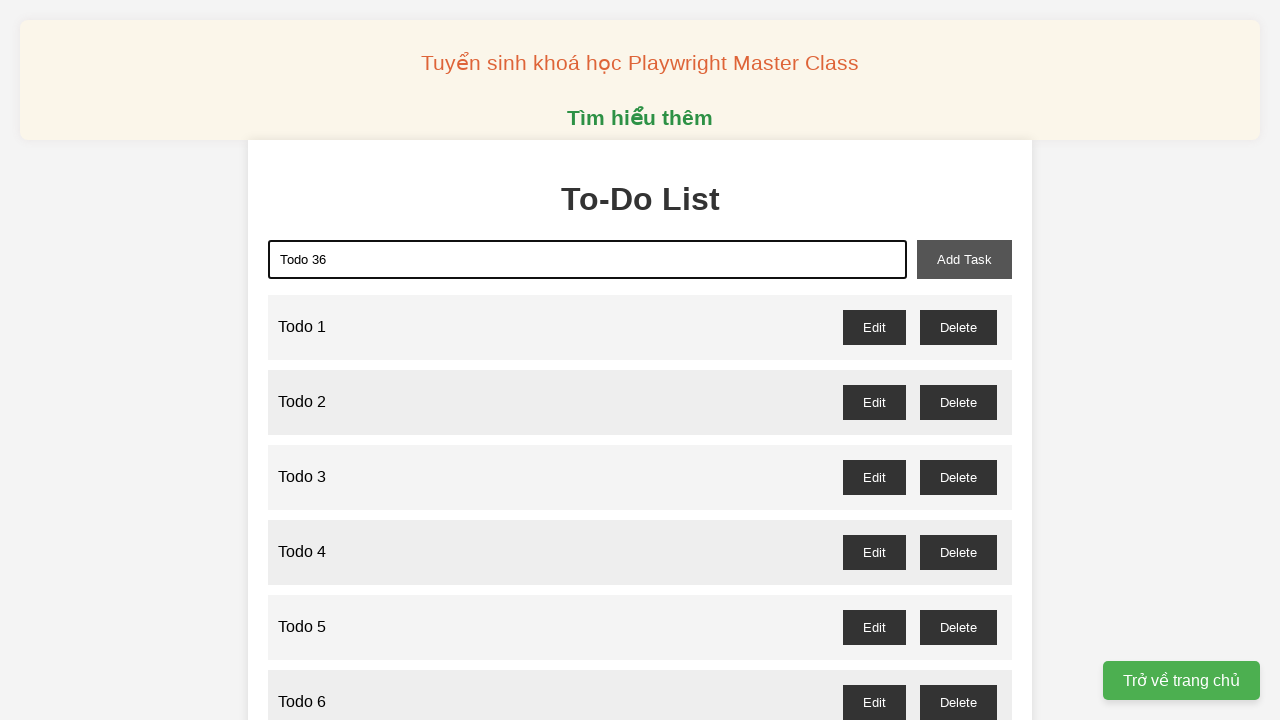

Clicked add task button to add 'Todo 36' at (964, 259) on button#add-task
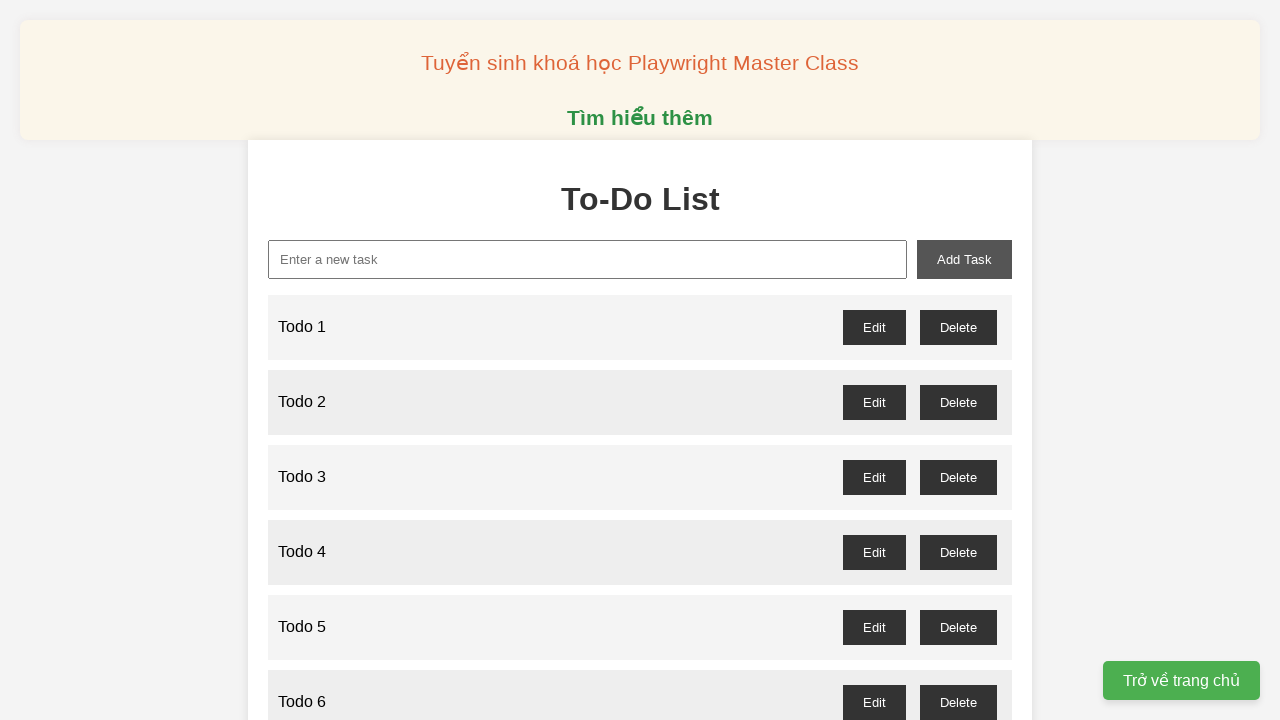

Filled input field with 'Todo 37' on #new-task
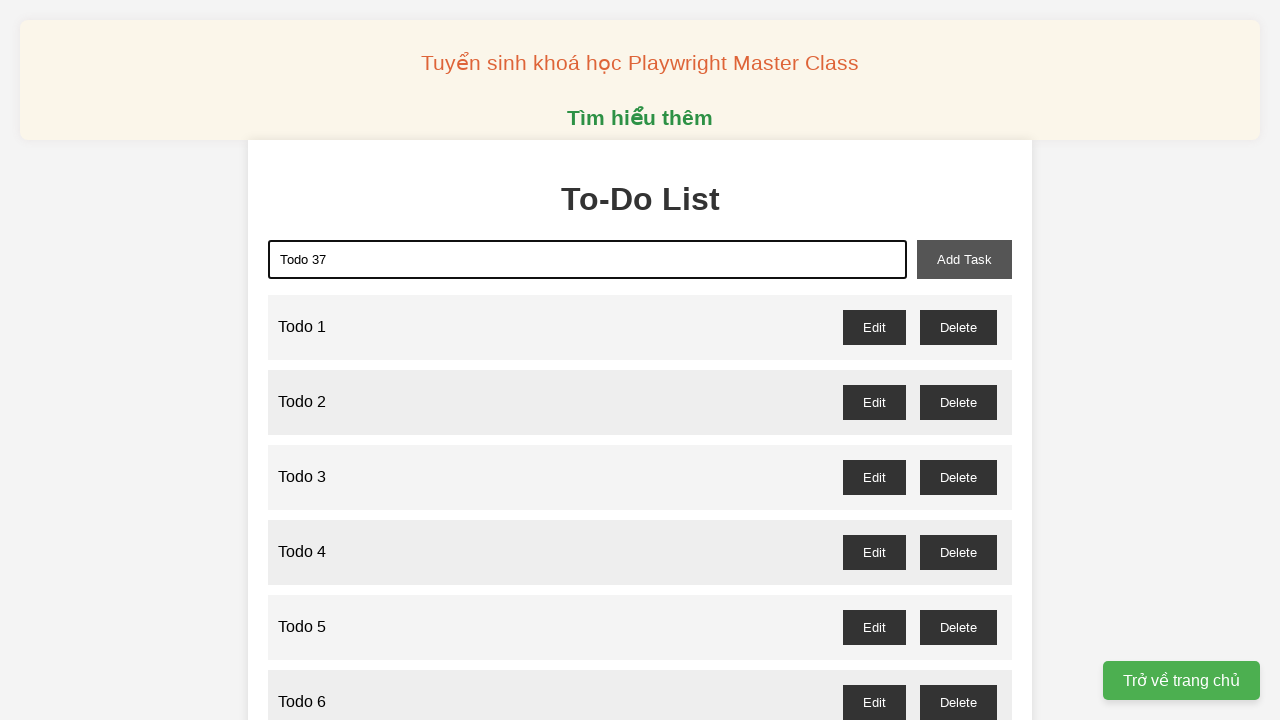

Clicked add task button to add 'Todo 37' at (964, 259) on button#add-task
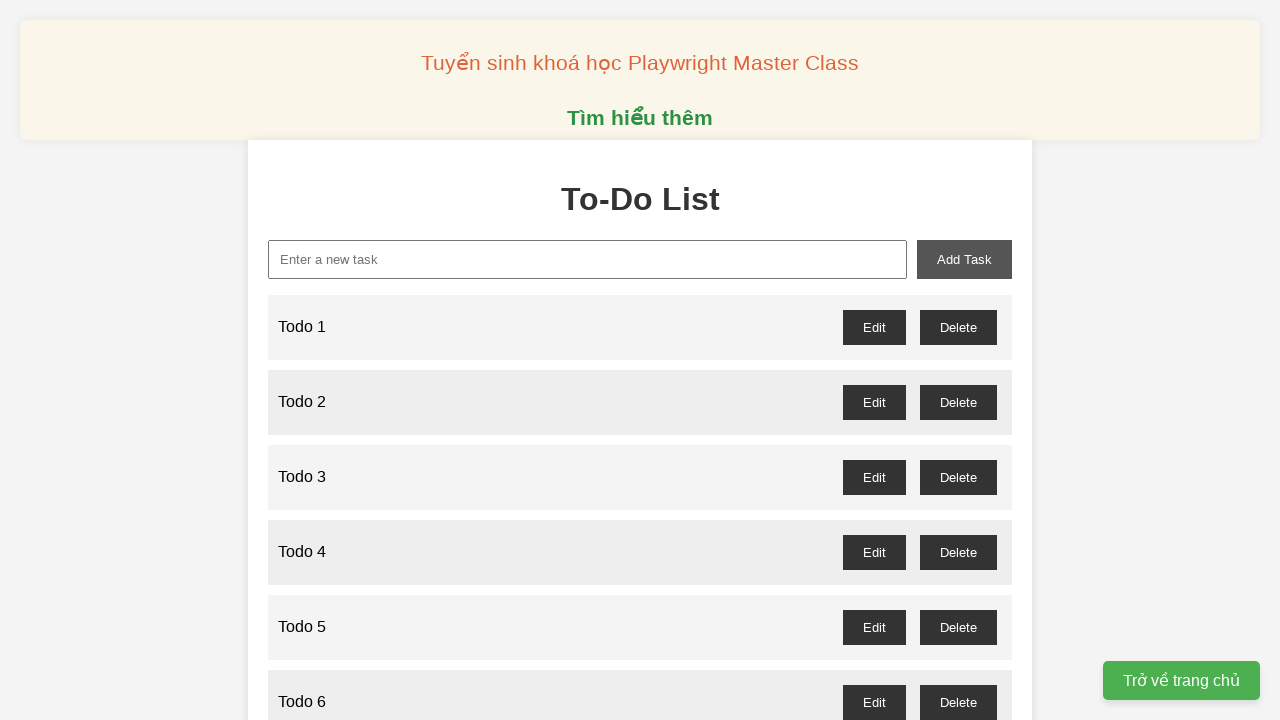

Filled input field with 'Todo 38' on #new-task
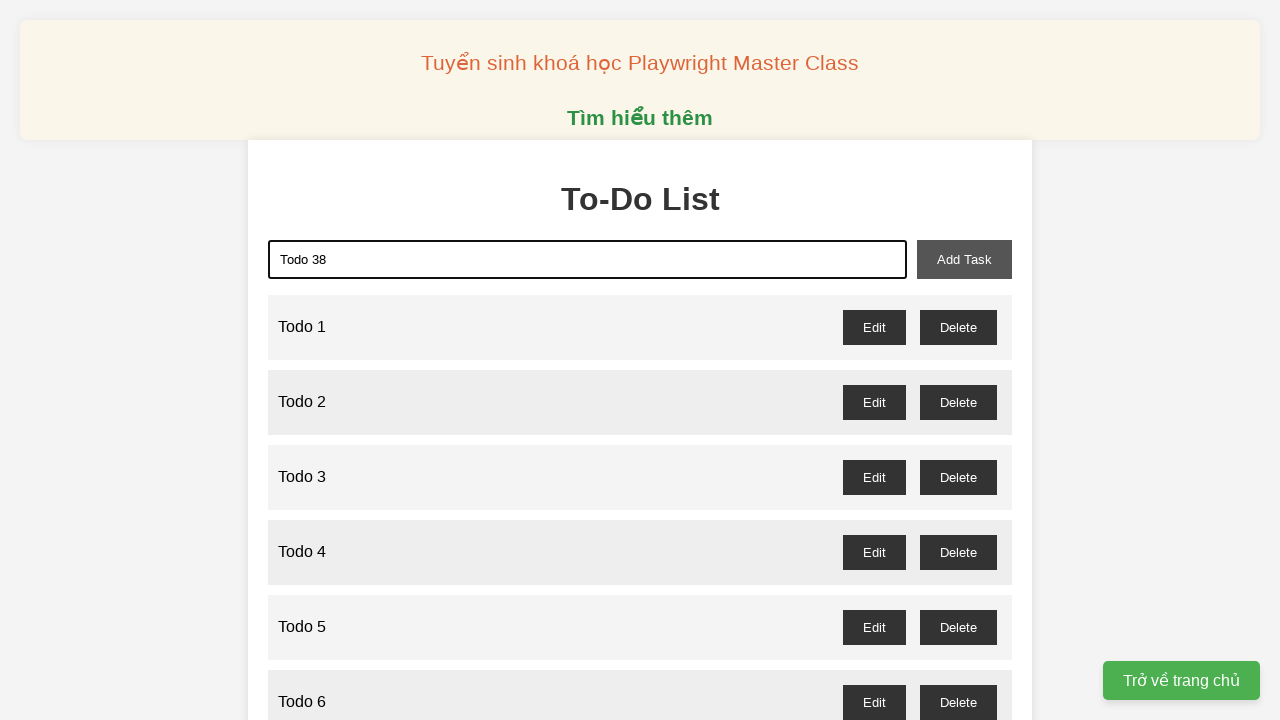

Clicked add task button to add 'Todo 38' at (964, 259) on button#add-task
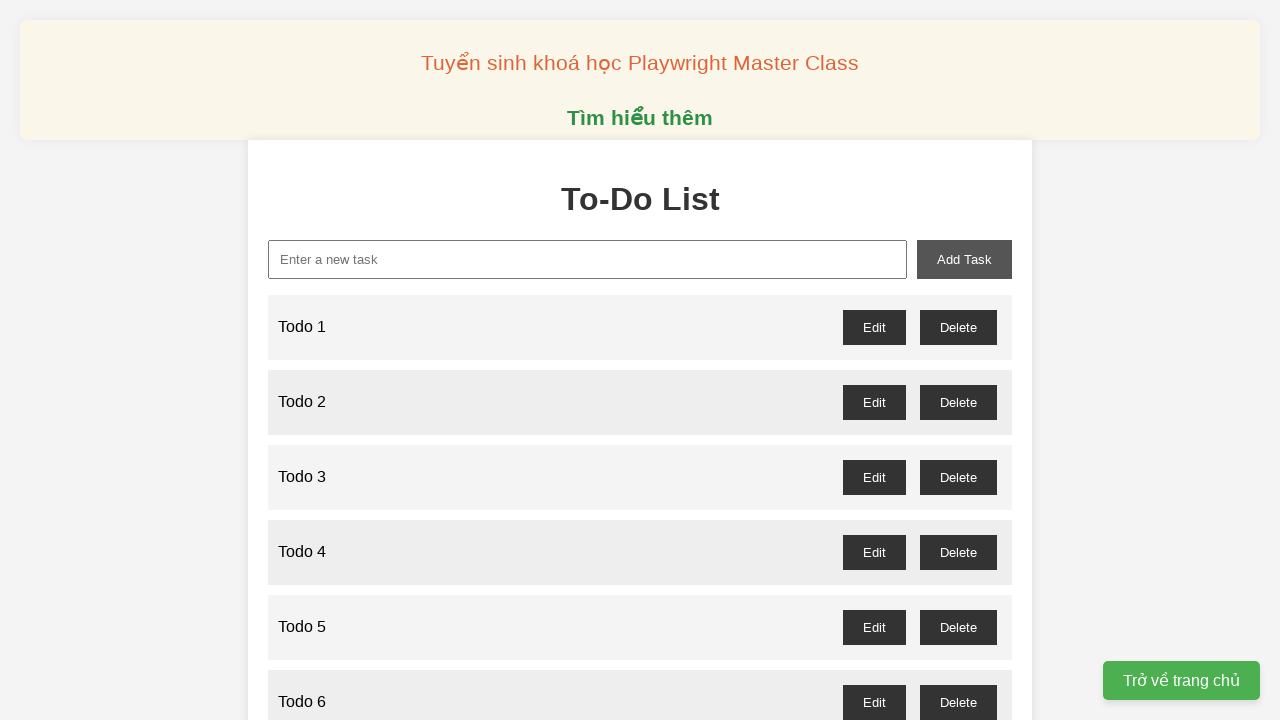

Filled input field with 'Todo 39' on #new-task
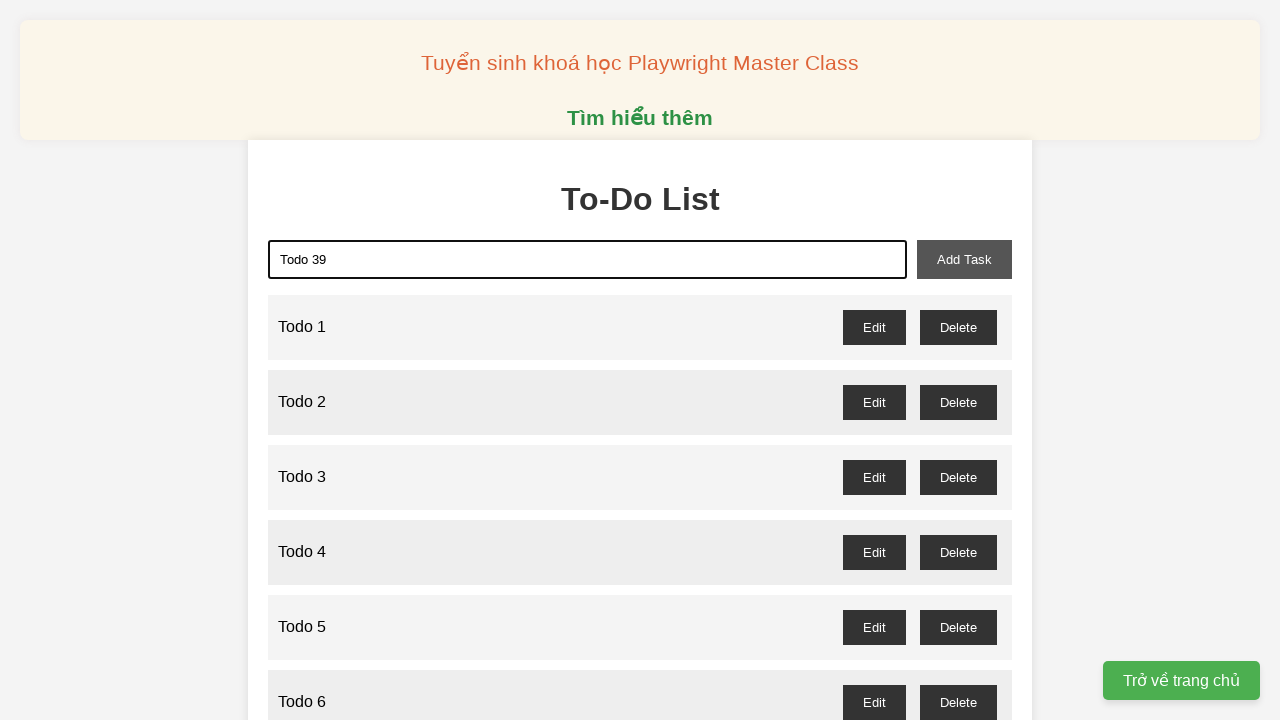

Clicked add task button to add 'Todo 39' at (964, 259) on button#add-task
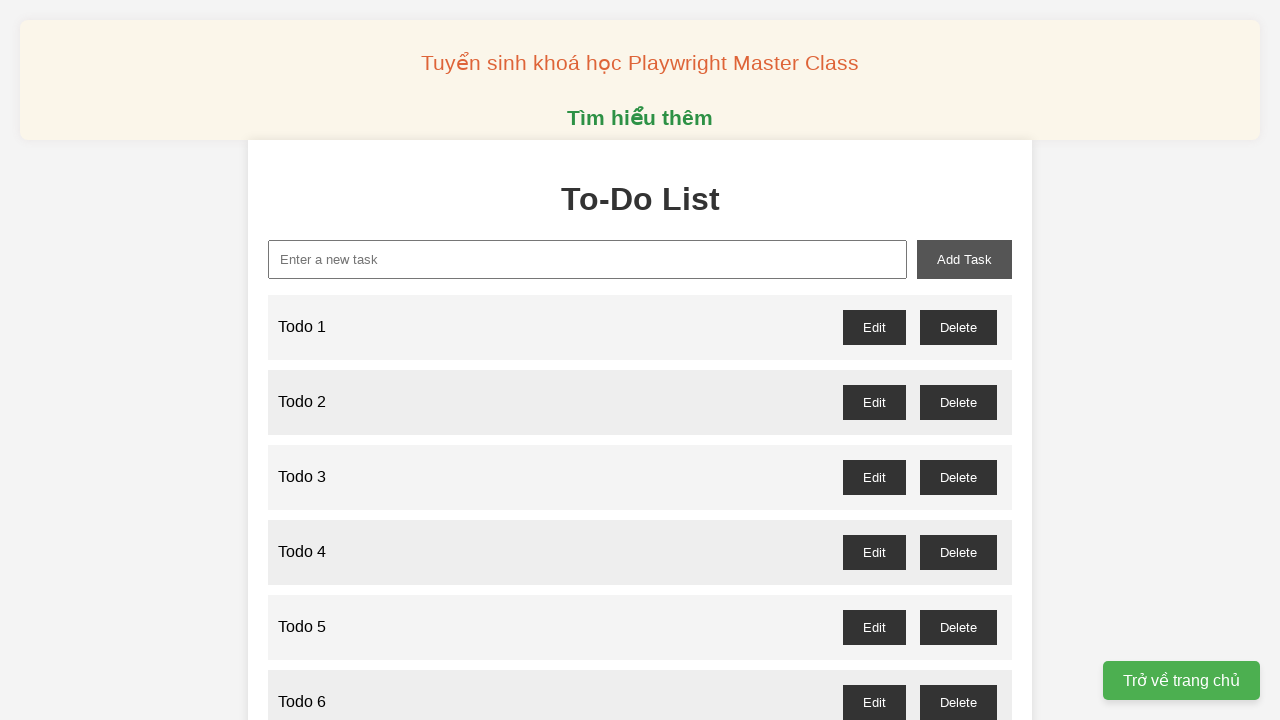

Filled input field with 'Todo 40' on #new-task
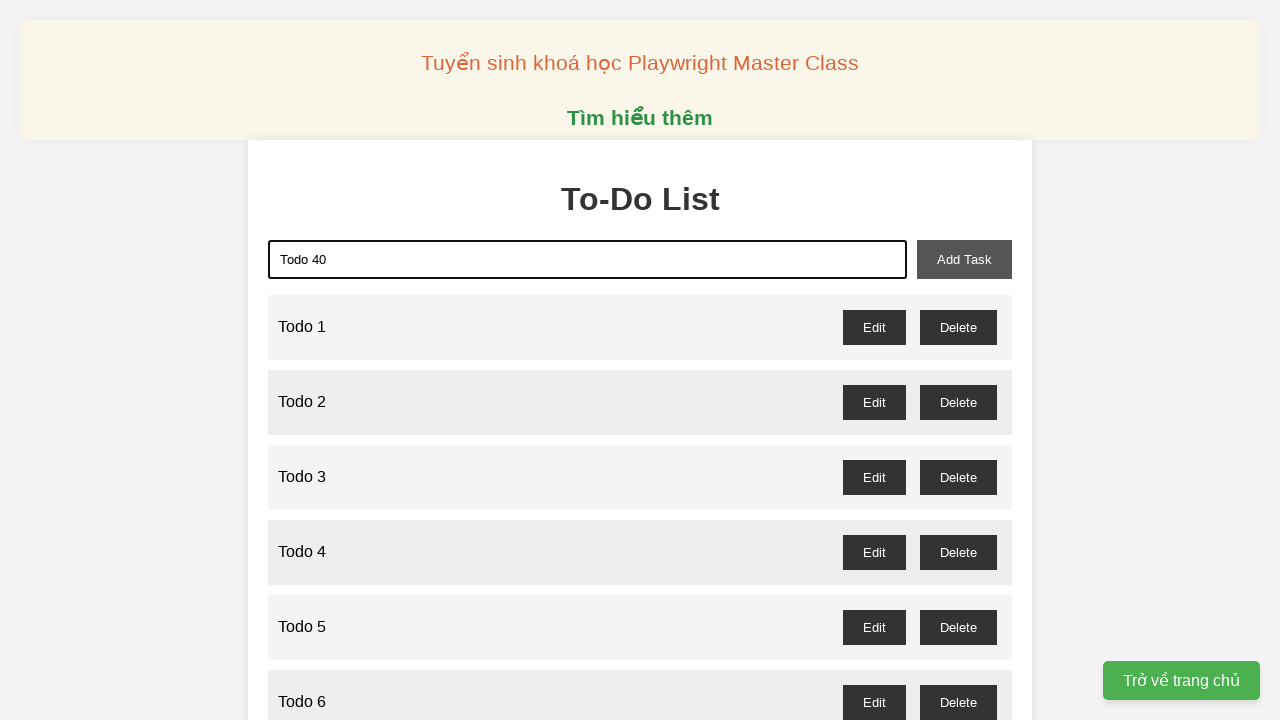

Clicked add task button to add 'Todo 40' at (964, 259) on button#add-task
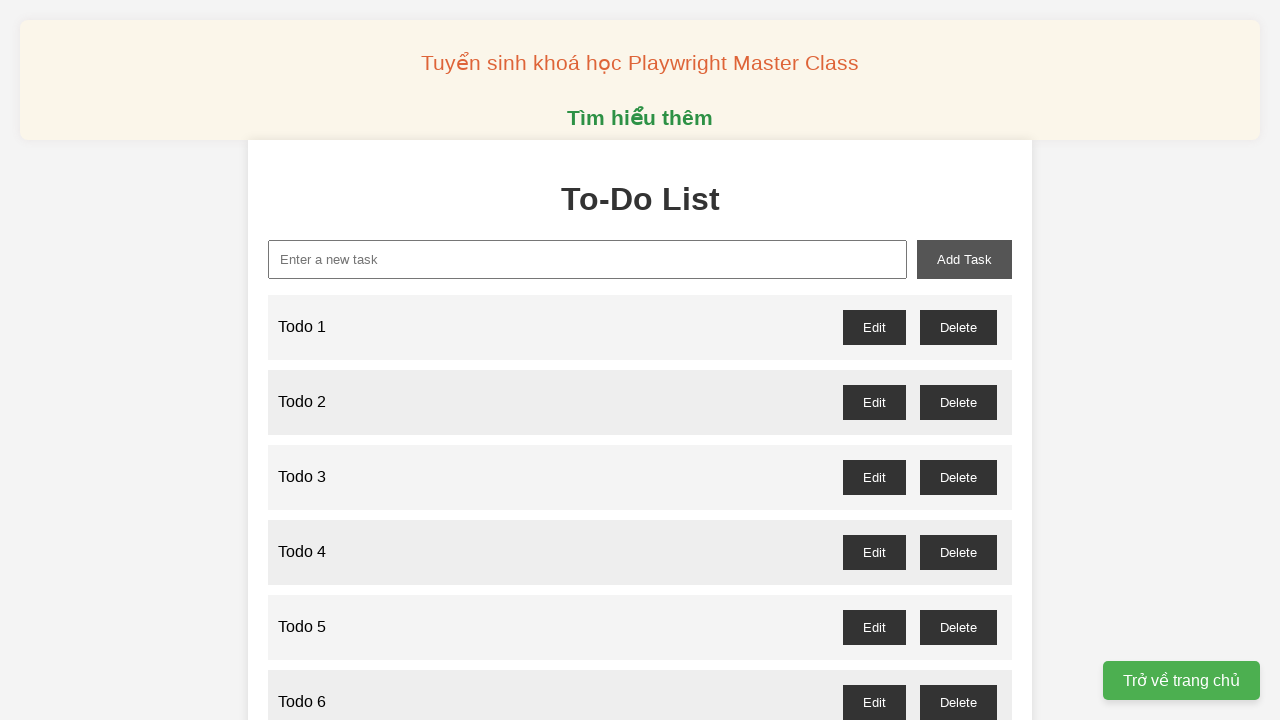

Filled input field with 'Todo 41' on #new-task
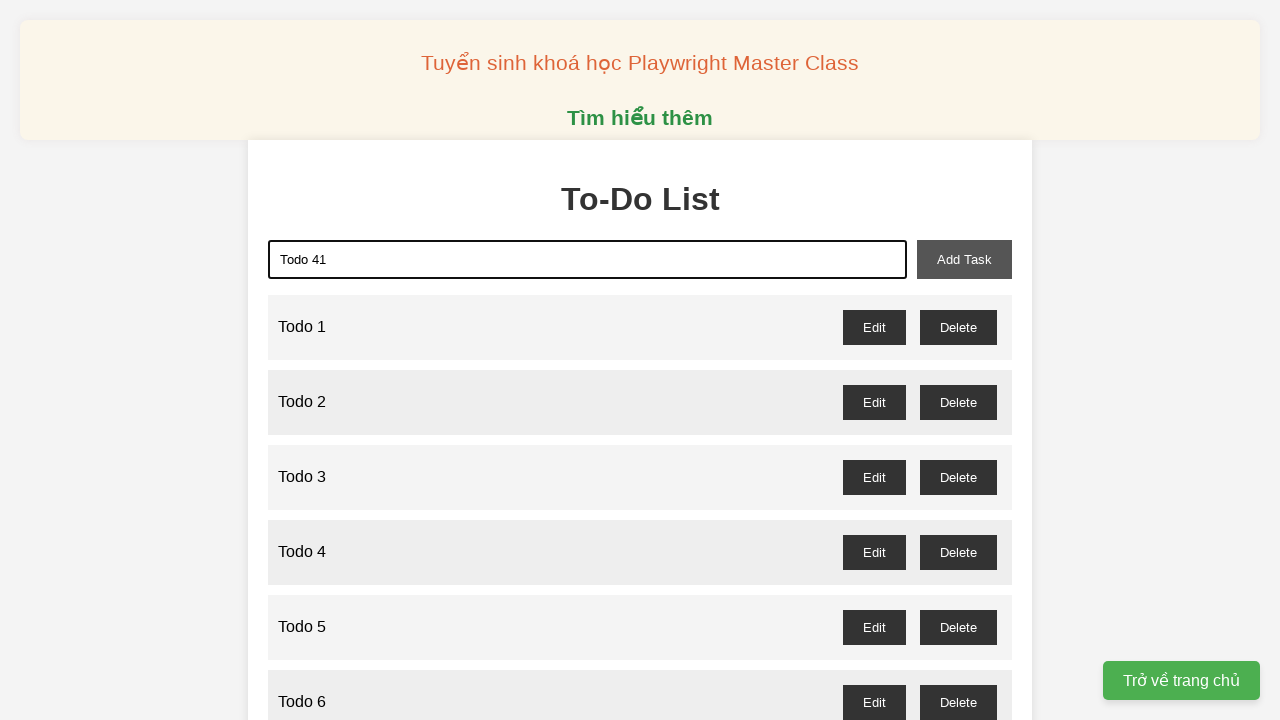

Clicked add task button to add 'Todo 41' at (964, 259) on button#add-task
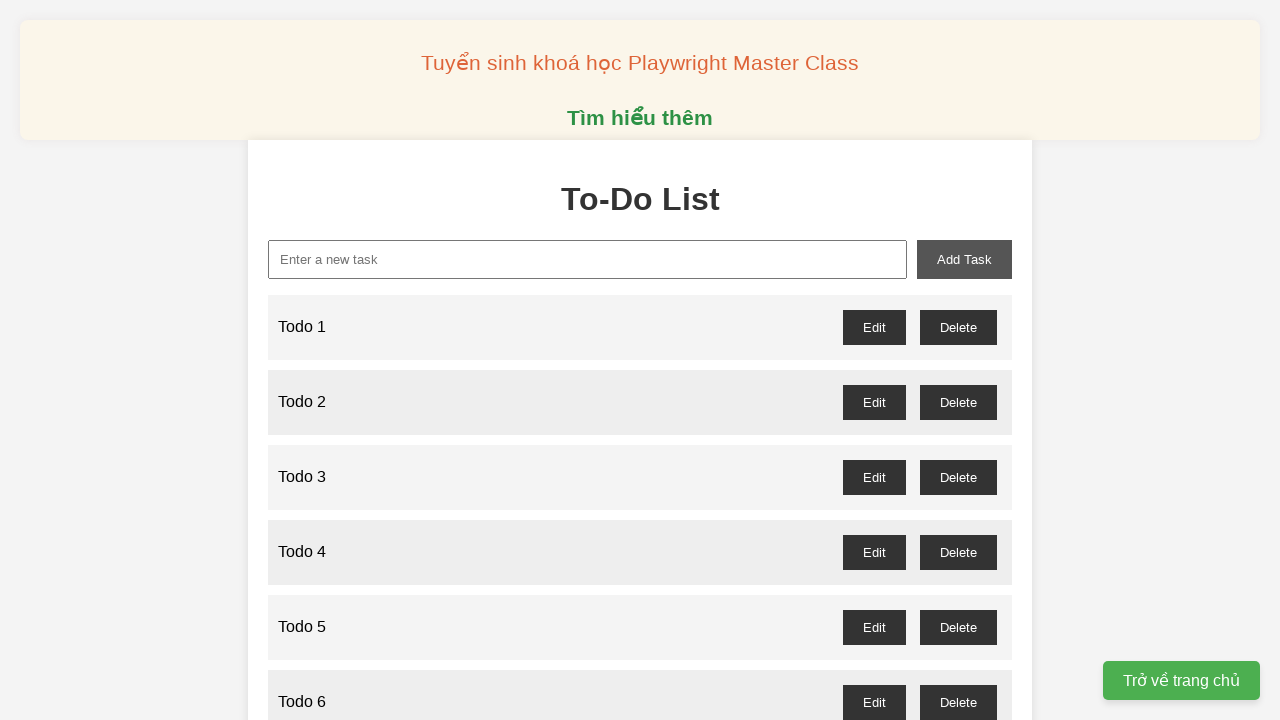

Filled input field with 'Todo 42' on #new-task
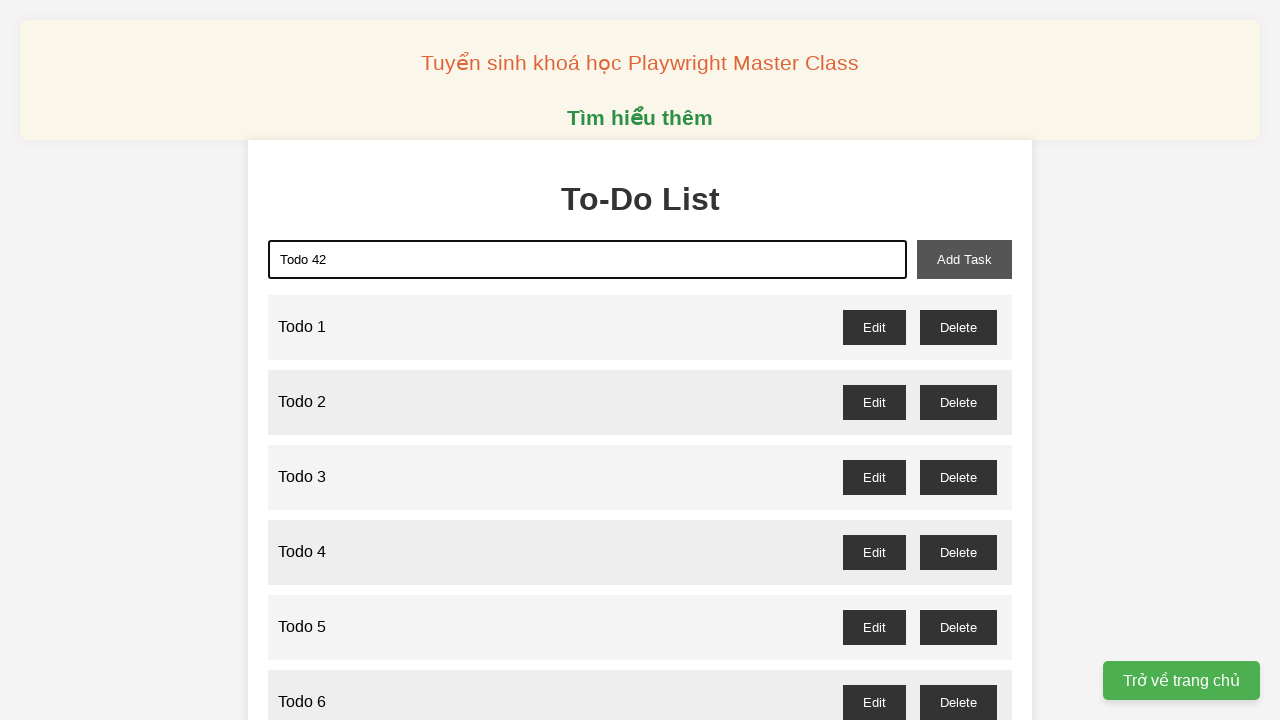

Clicked add task button to add 'Todo 42' at (964, 259) on button#add-task
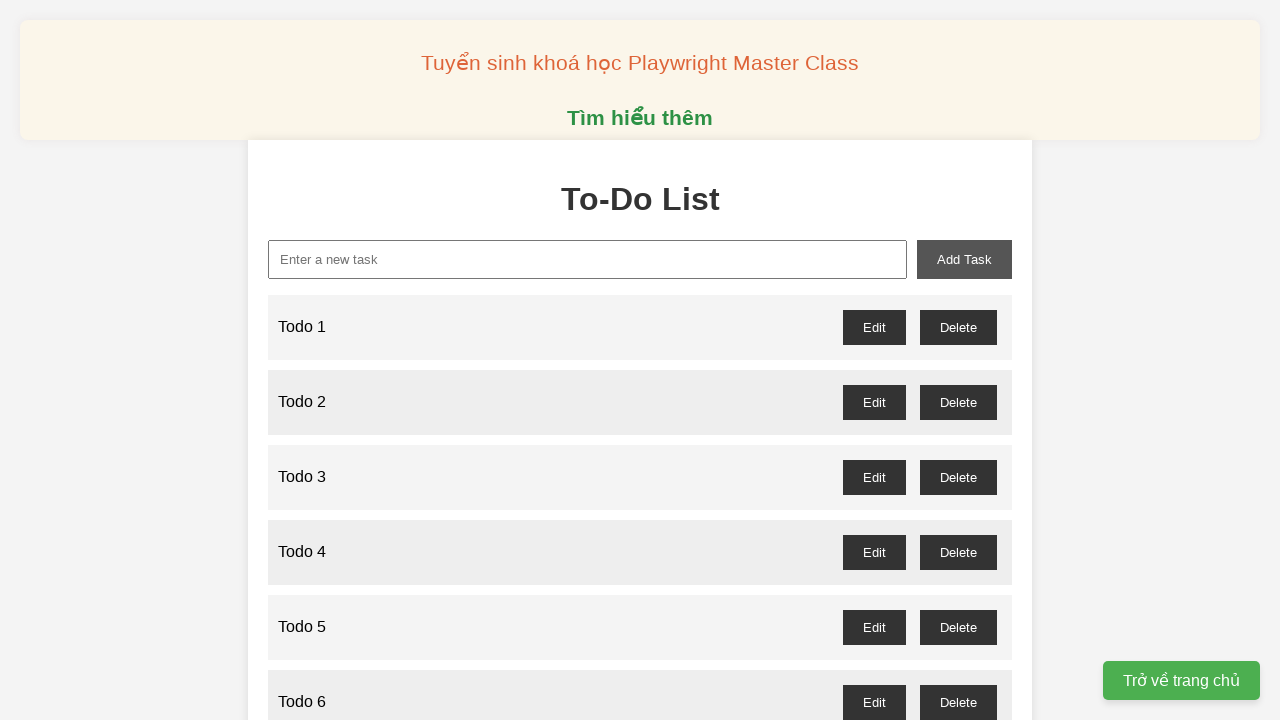

Filled input field with 'Todo 43' on #new-task
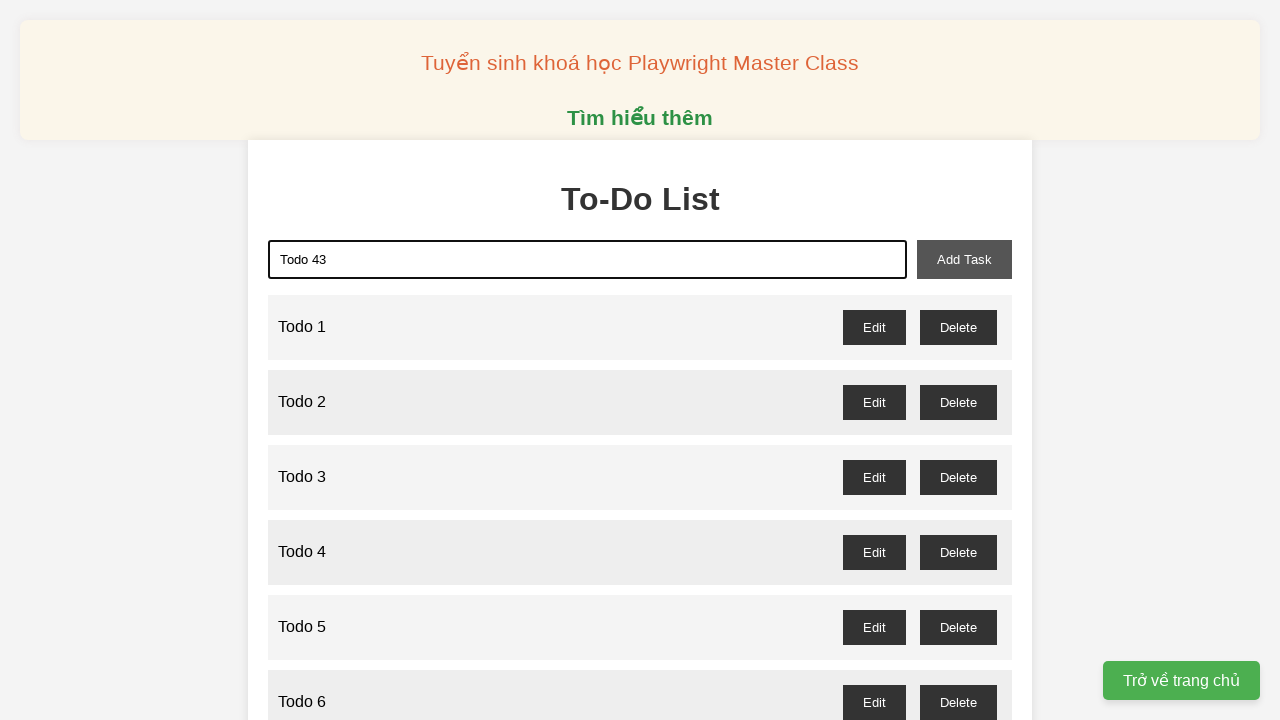

Clicked add task button to add 'Todo 43' at (964, 259) on button#add-task
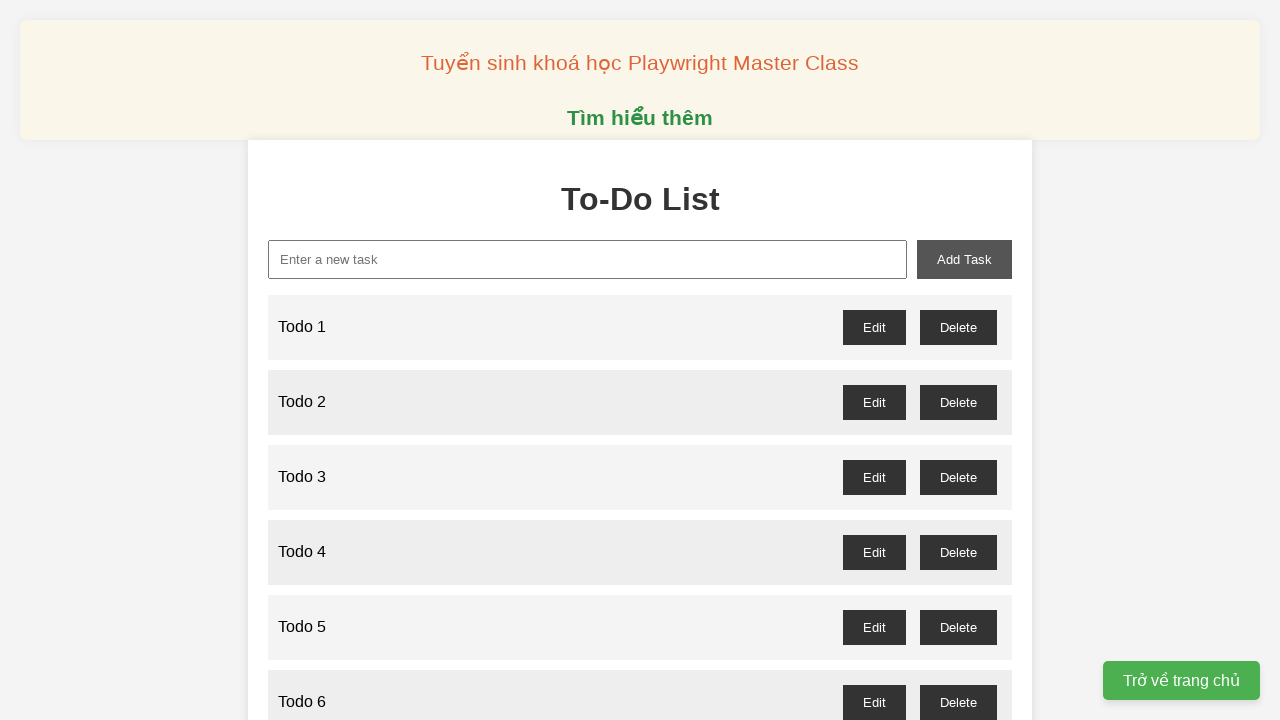

Filled input field with 'Todo 44' on #new-task
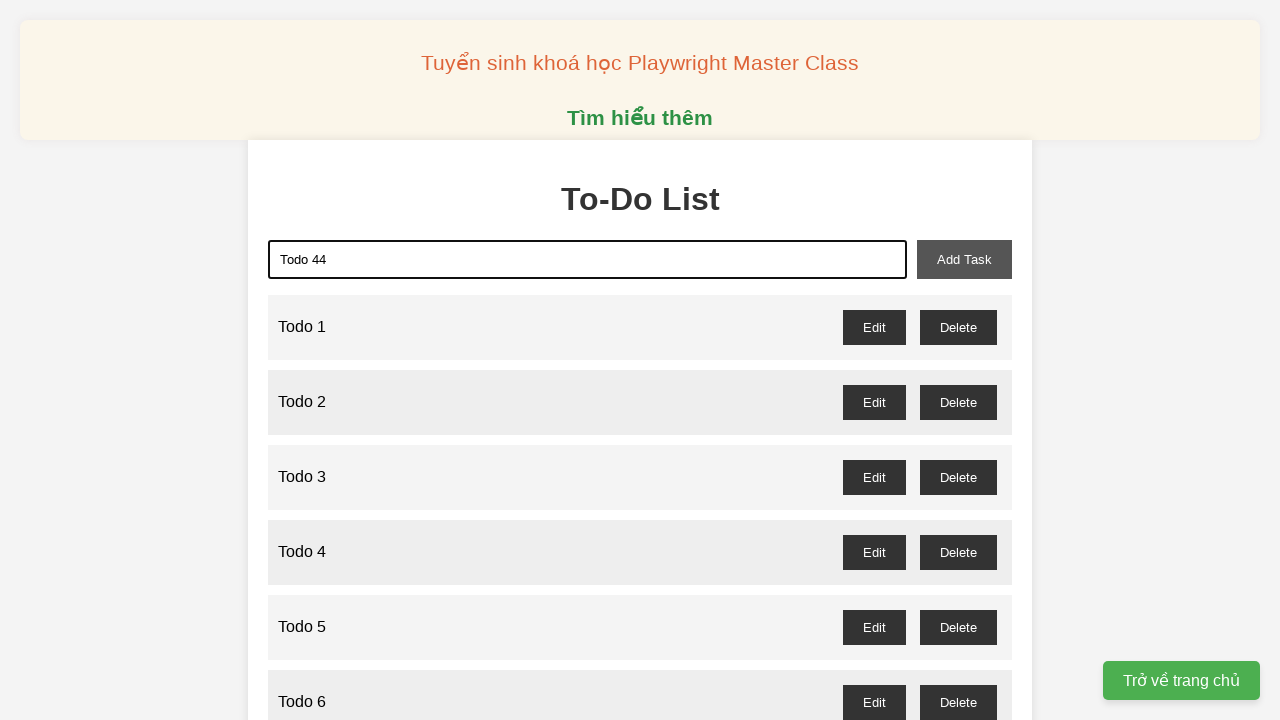

Clicked add task button to add 'Todo 44' at (964, 259) on button#add-task
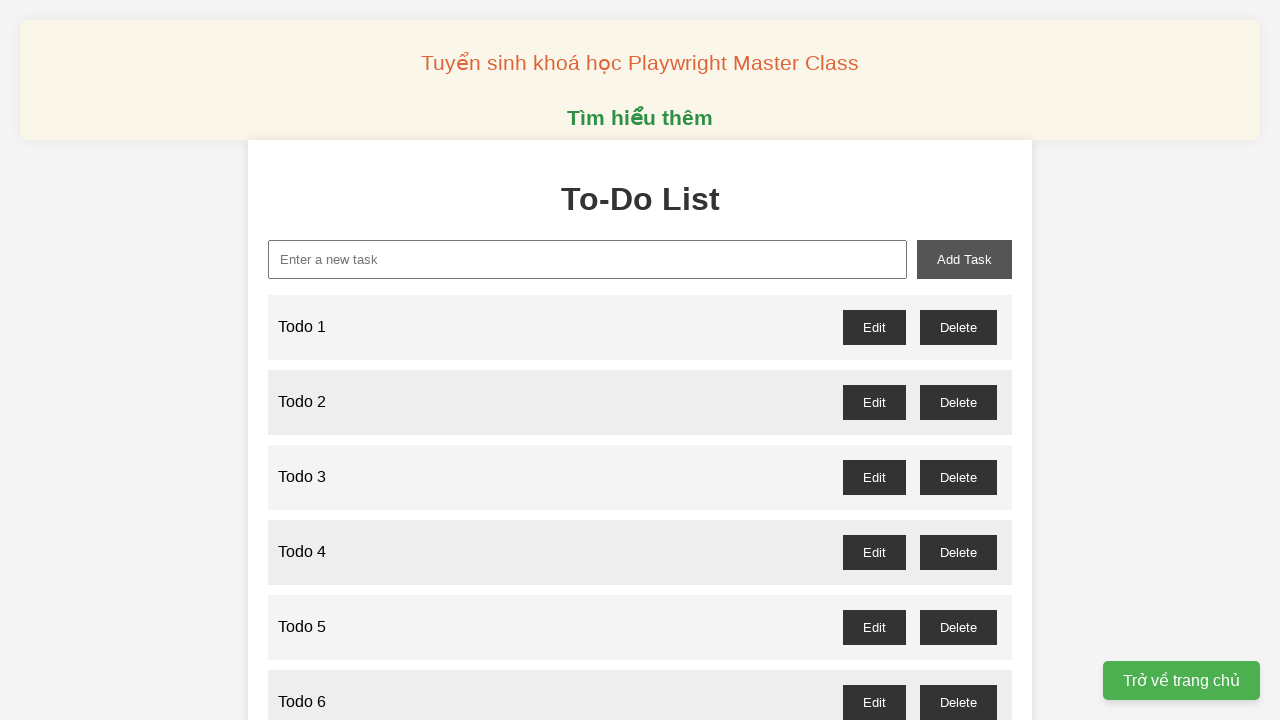

Filled input field with 'Todo 45' on #new-task
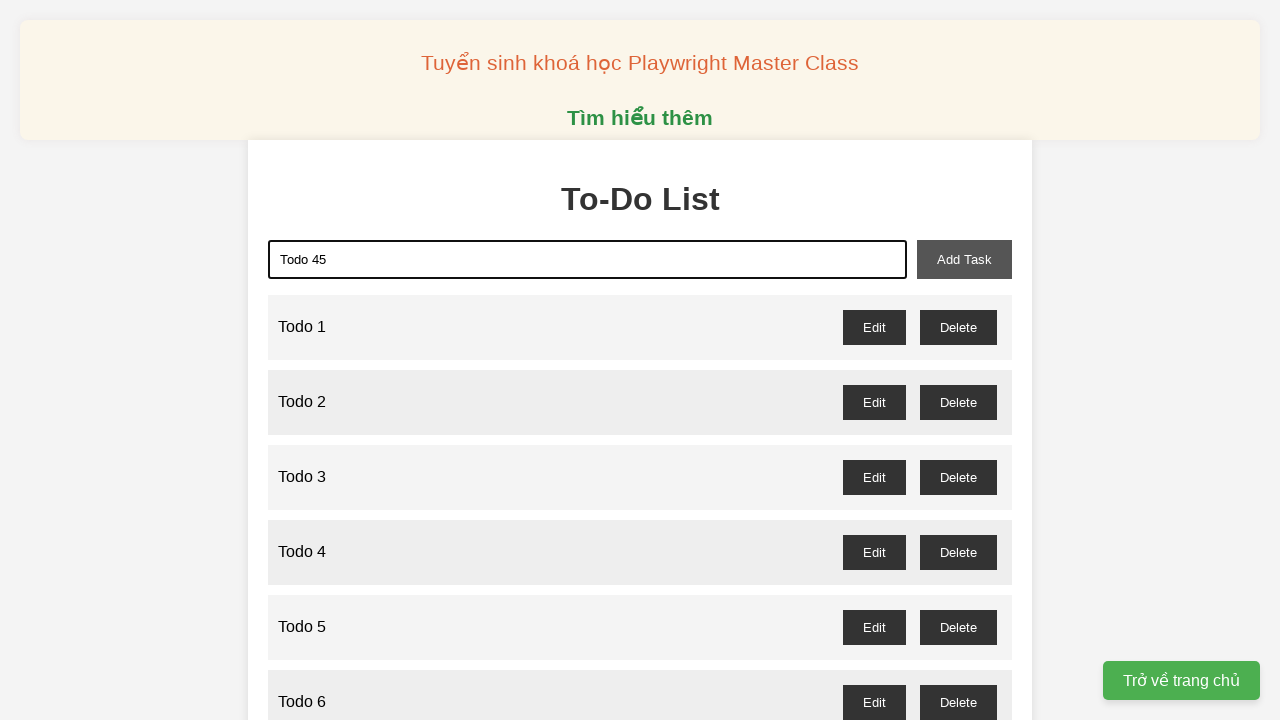

Clicked add task button to add 'Todo 45' at (964, 259) on button#add-task
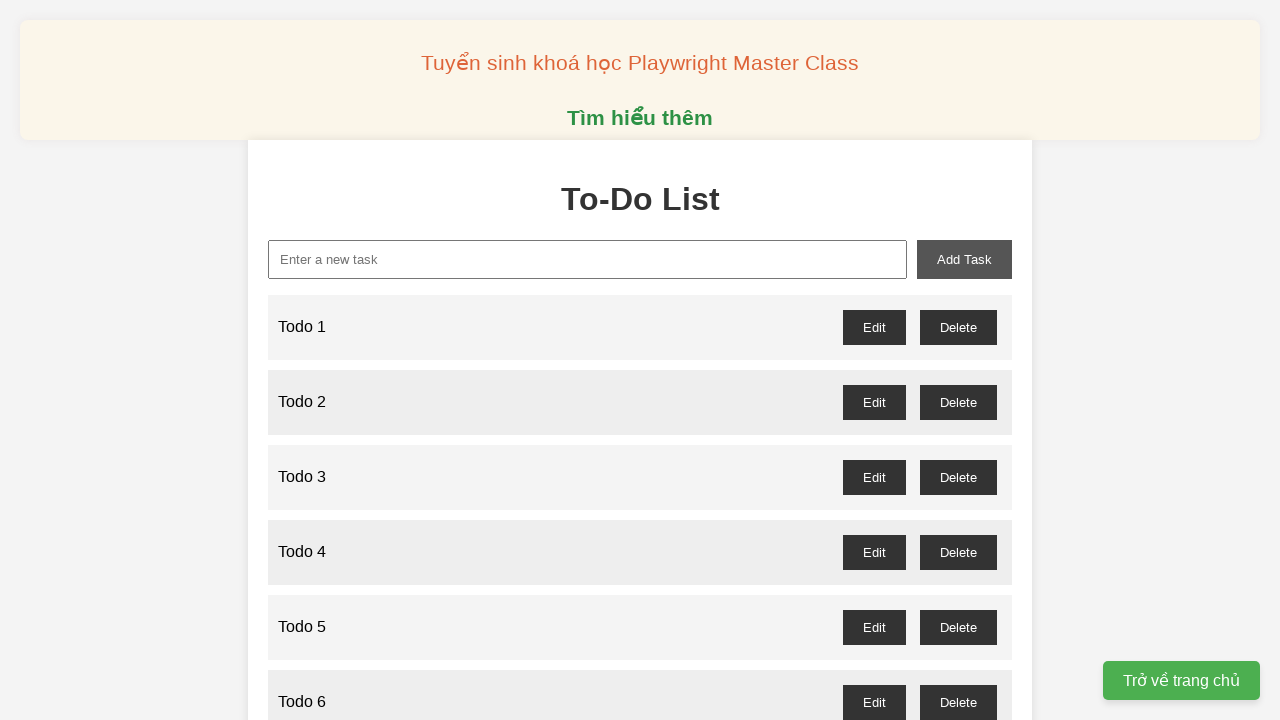

Filled input field with 'Todo 46' on #new-task
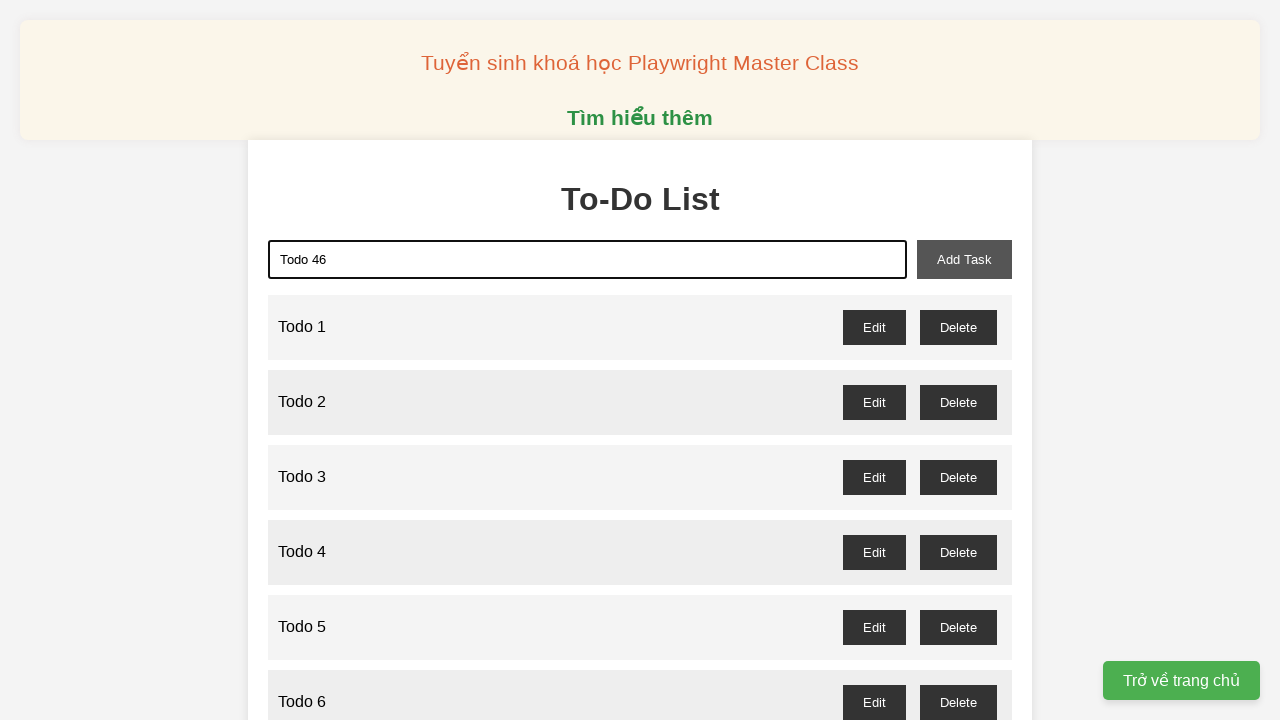

Clicked add task button to add 'Todo 46' at (964, 259) on button#add-task
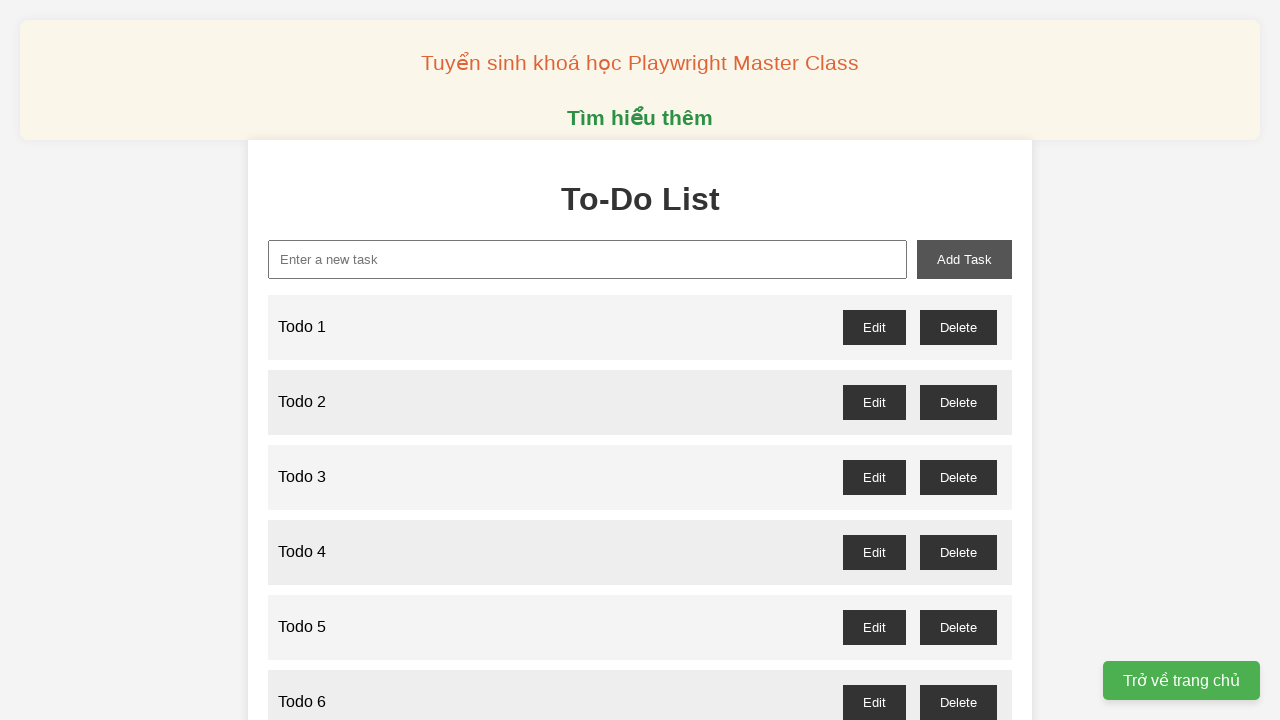

Filled input field with 'Todo 47' on #new-task
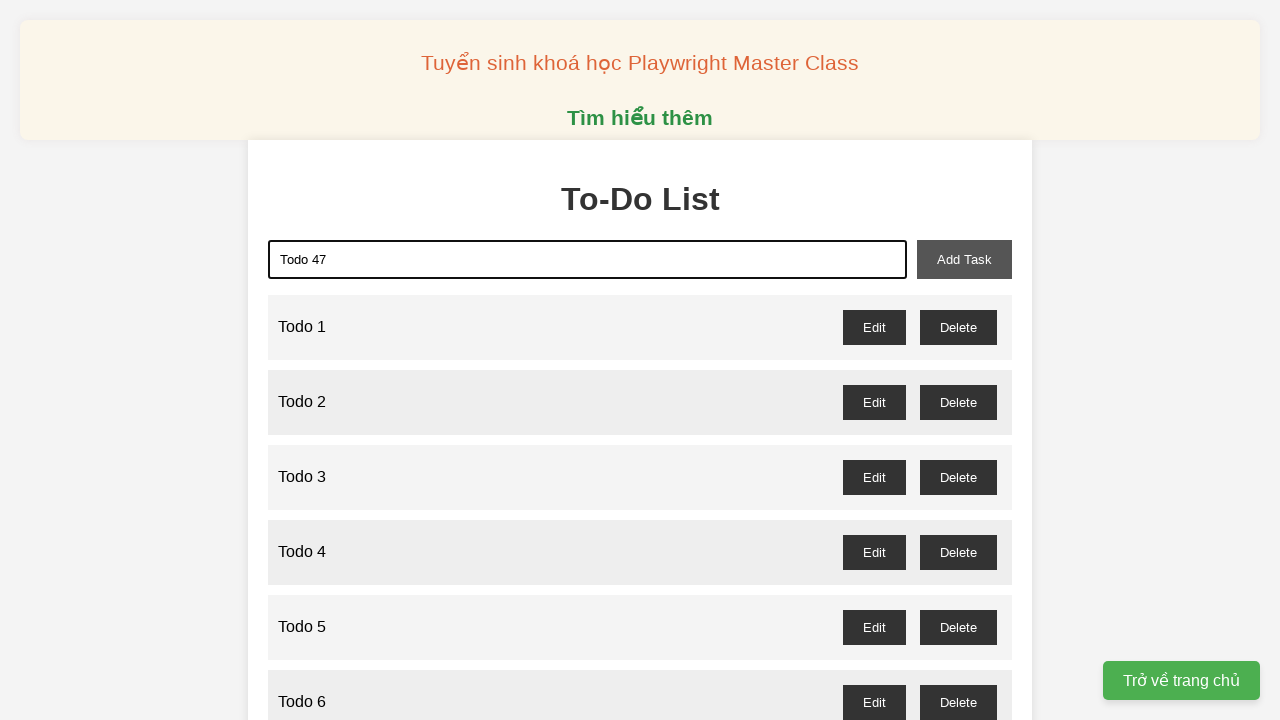

Clicked add task button to add 'Todo 47' at (964, 259) on button#add-task
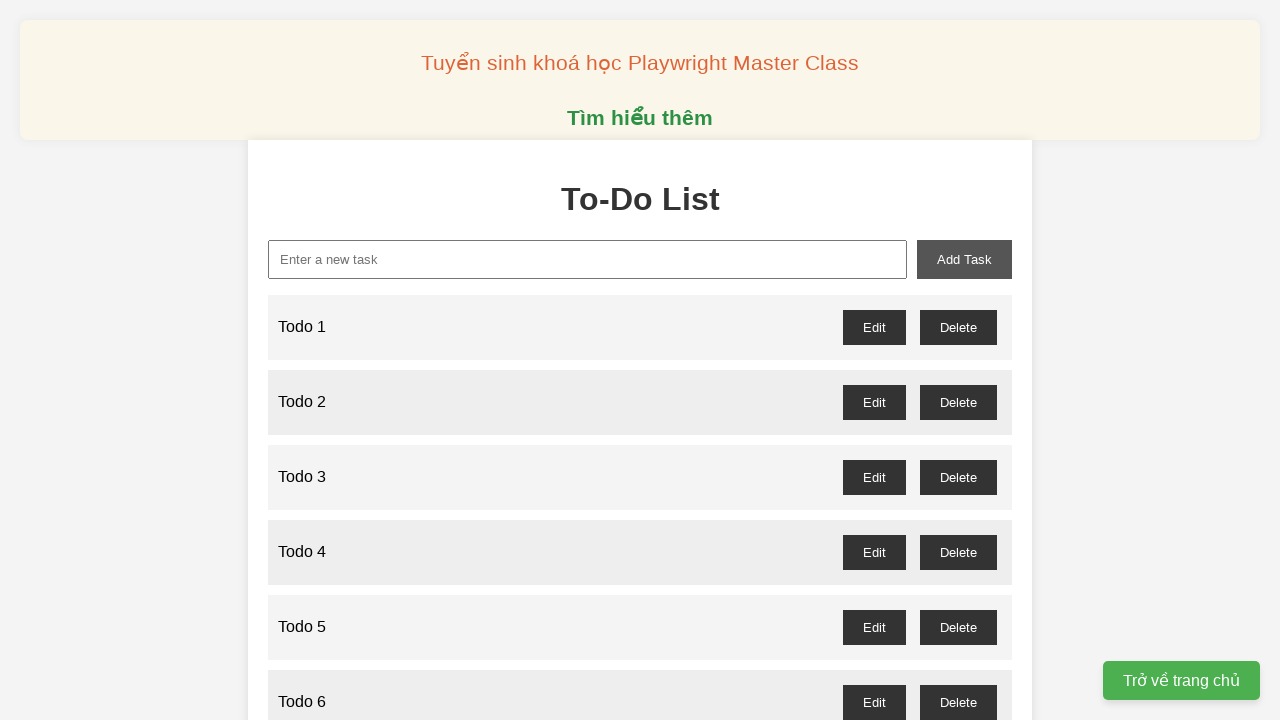

Filled input field with 'Todo 48' on #new-task
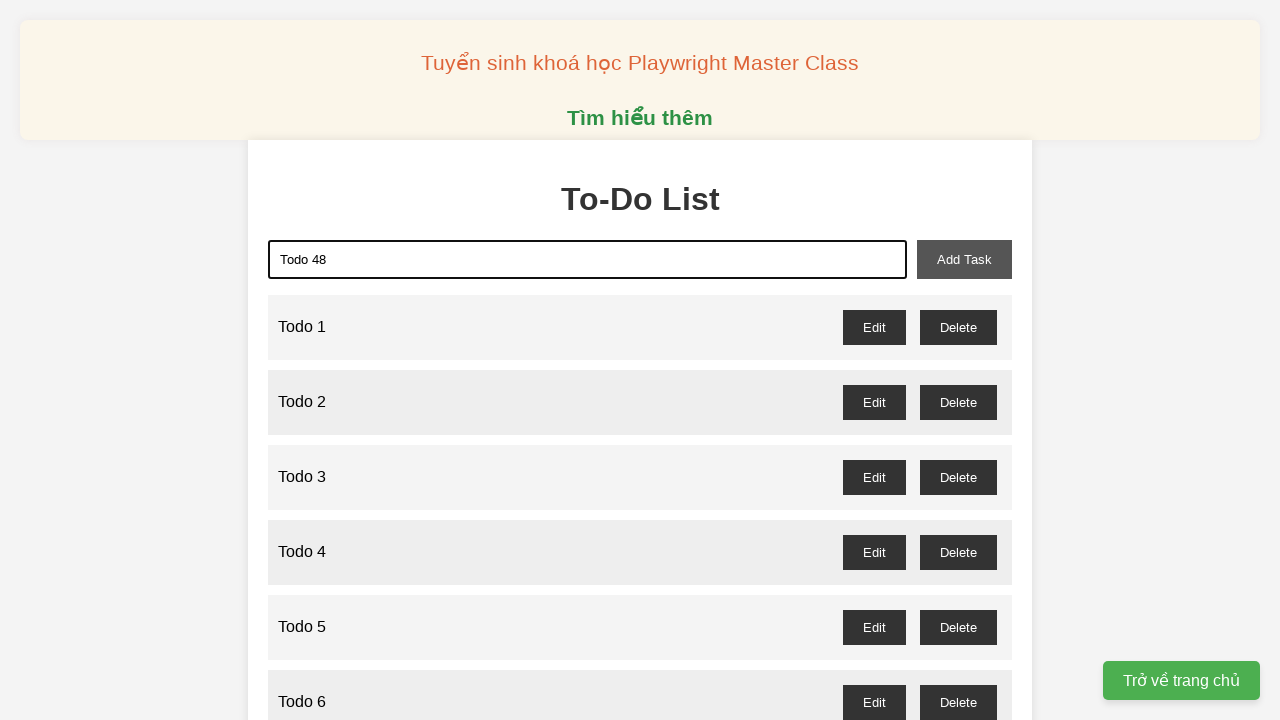

Clicked add task button to add 'Todo 48' at (964, 259) on button#add-task
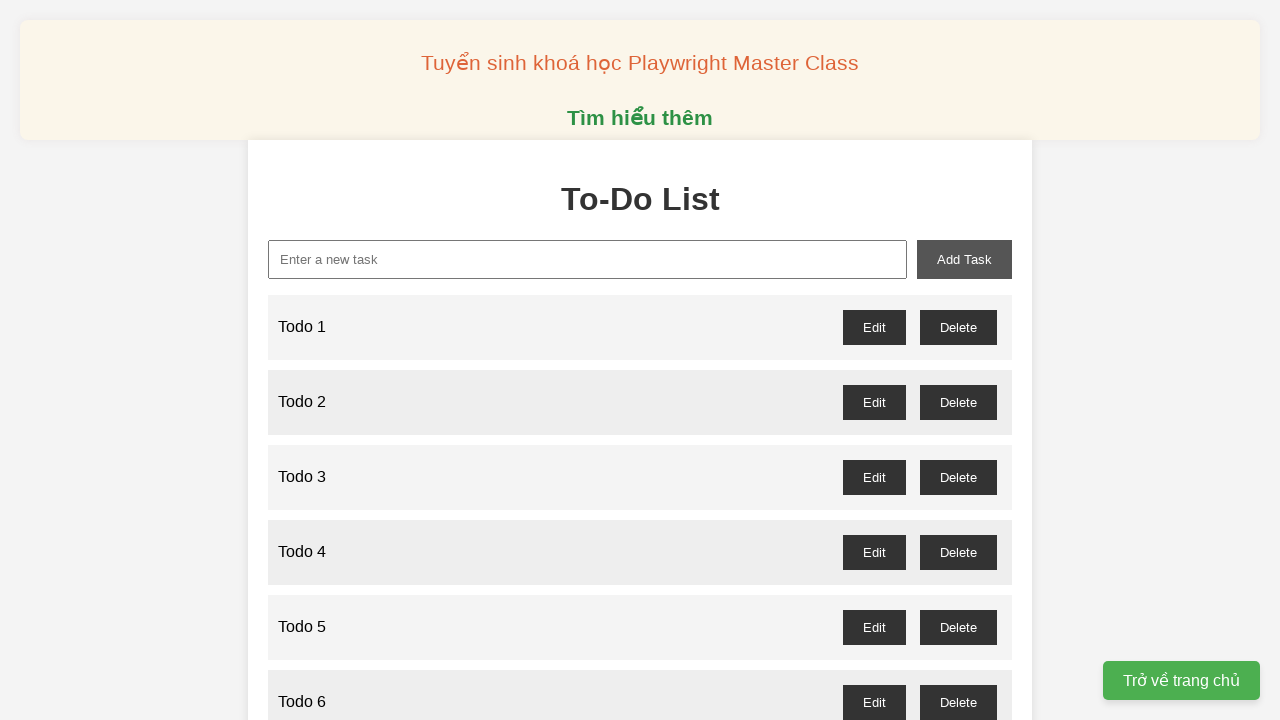

Filled input field with 'Todo 49' on #new-task
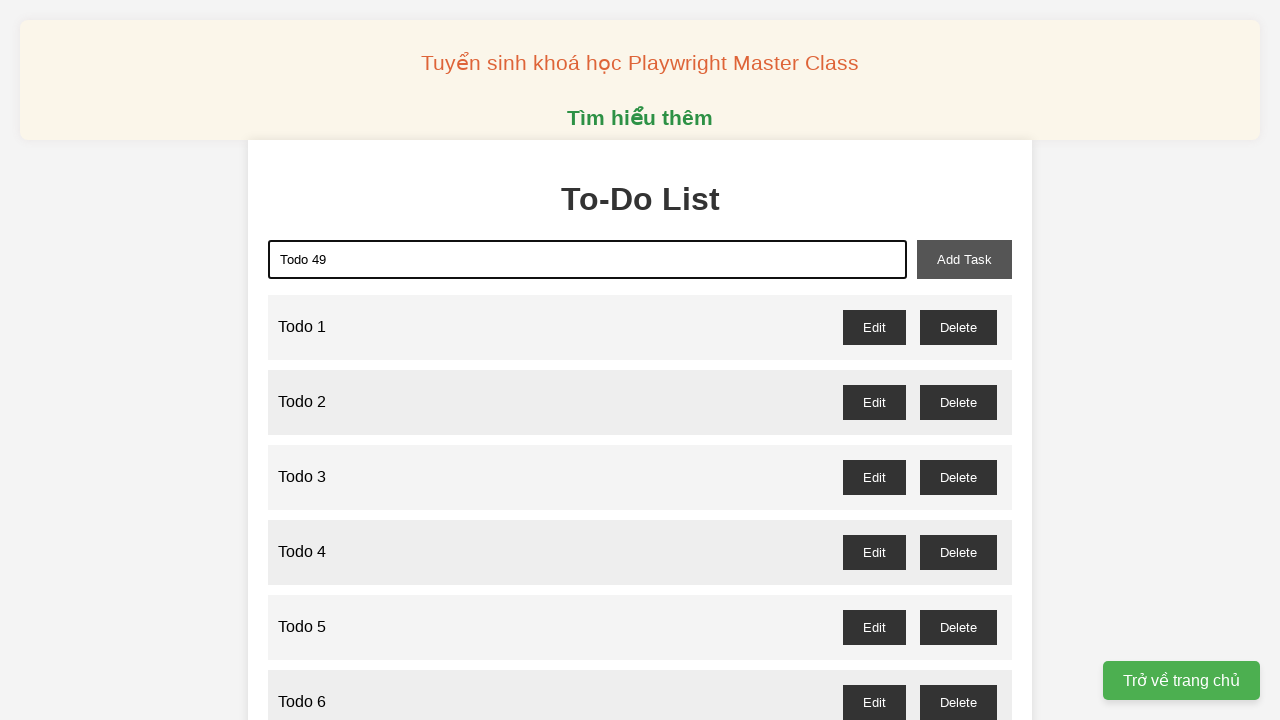

Clicked add task button to add 'Todo 49' at (964, 259) on button#add-task
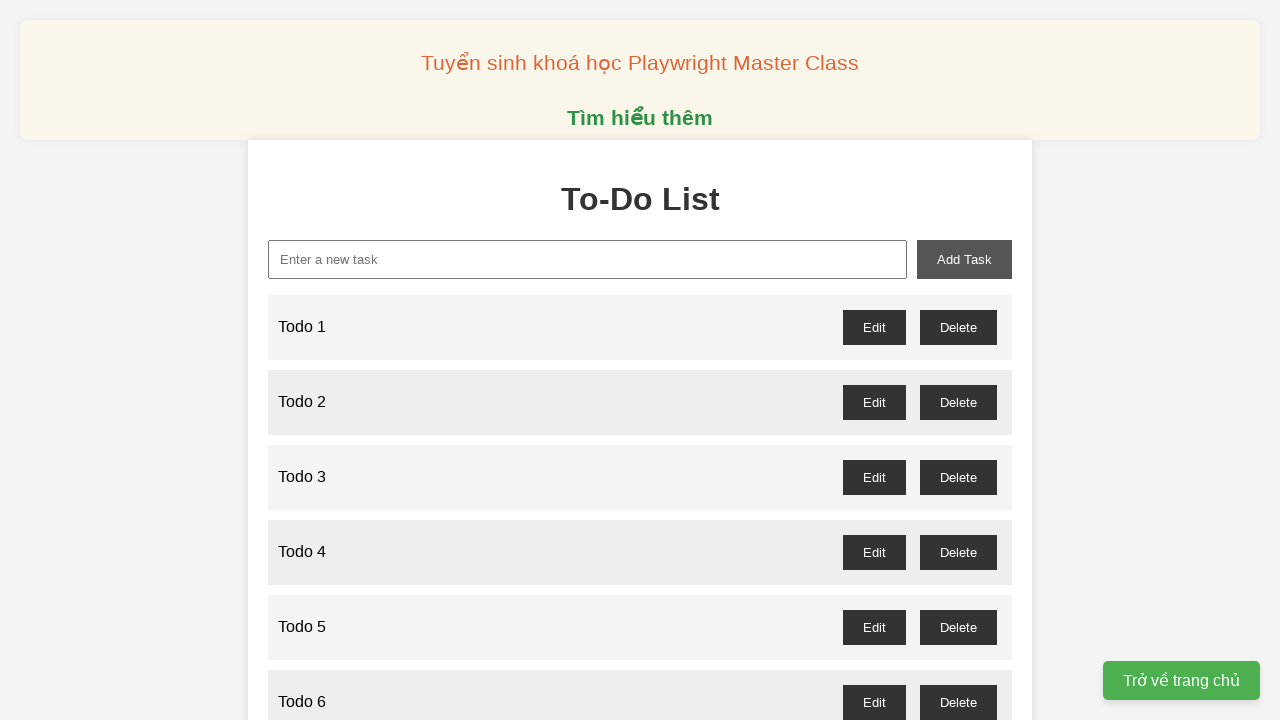

Filled input field with 'Todo 50' on #new-task
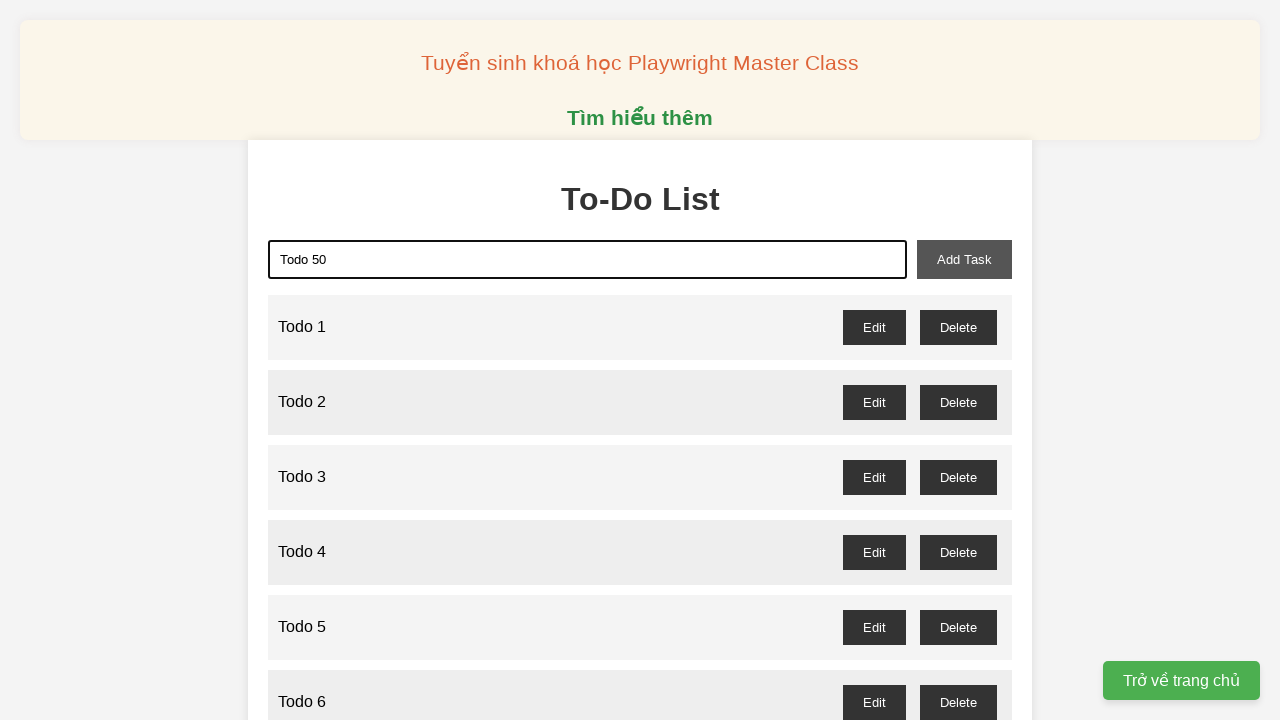

Clicked add task button to add 'Todo 50' at (964, 259) on button#add-task
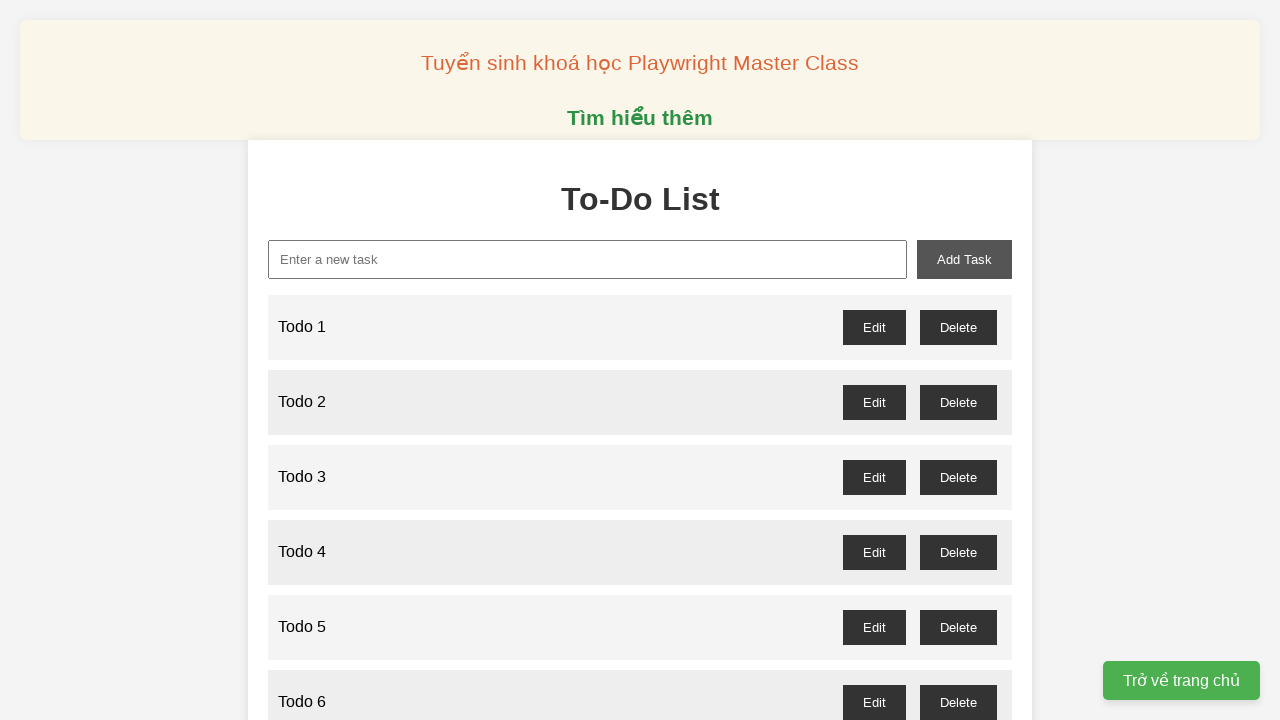

Filled input field with 'Todo 51' on #new-task
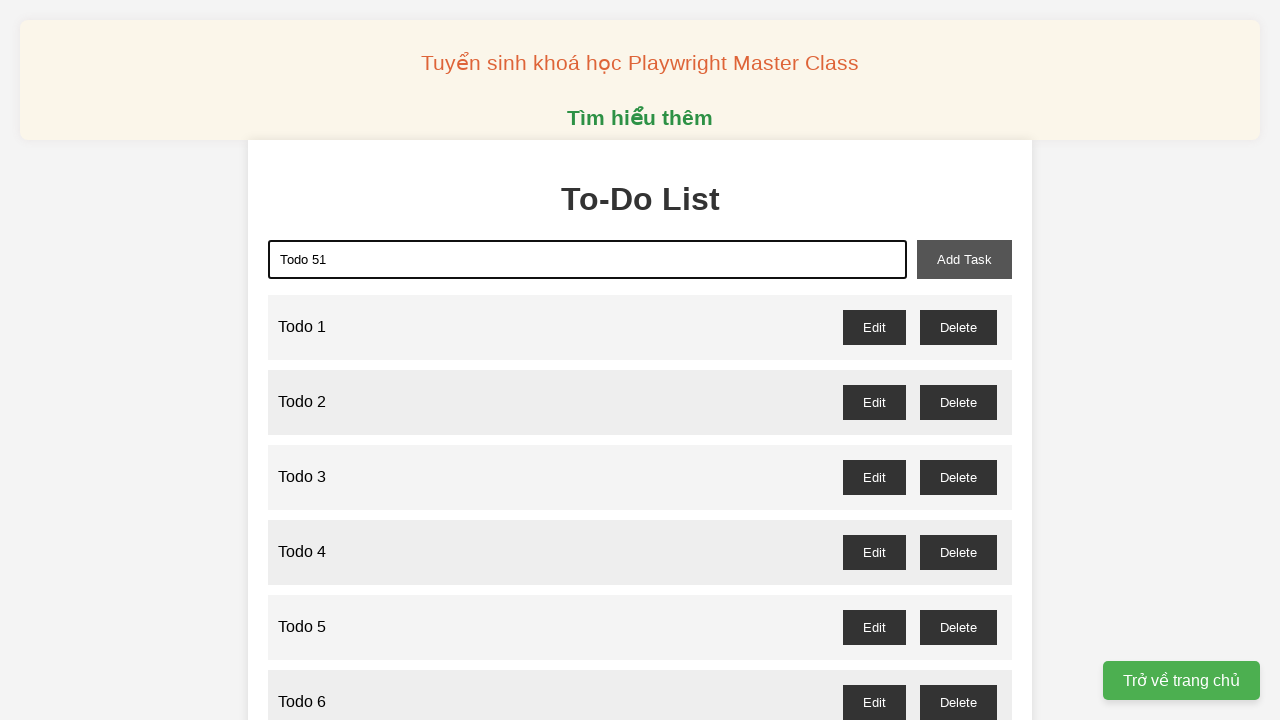

Clicked add task button to add 'Todo 51' at (964, 259) on button#add-task
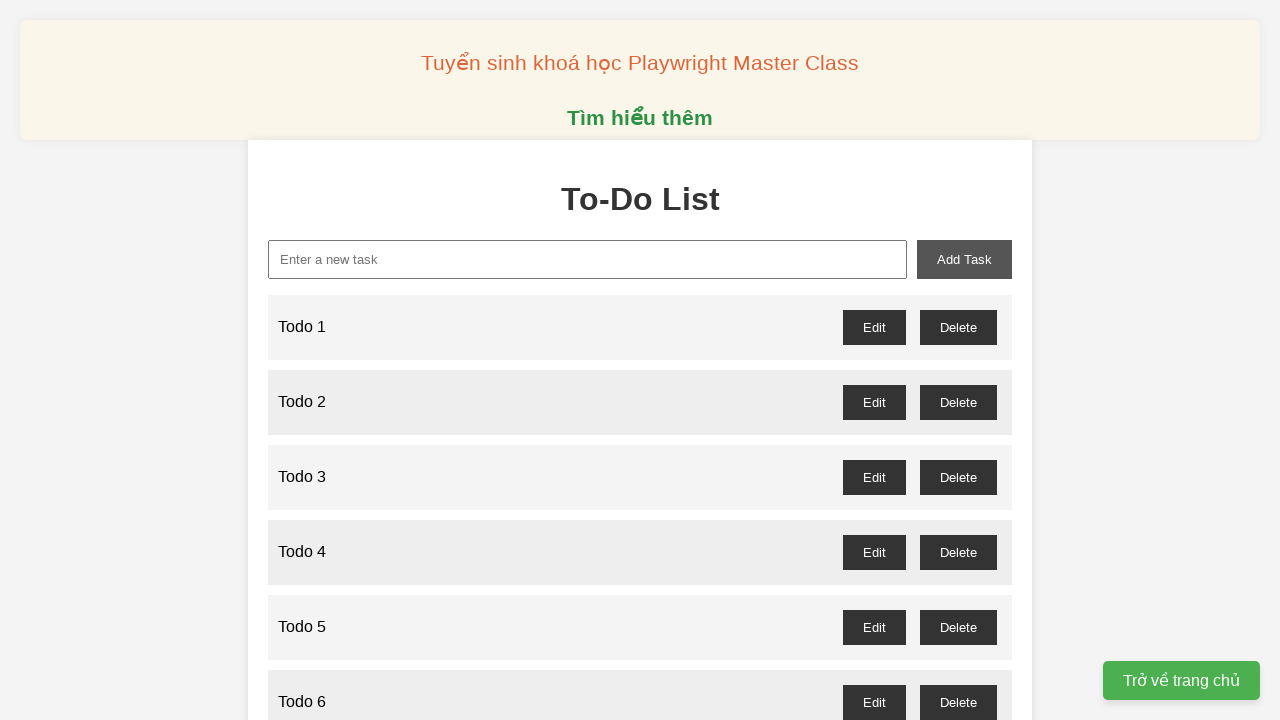

Filled input field with 'Todo 52' on #new-task
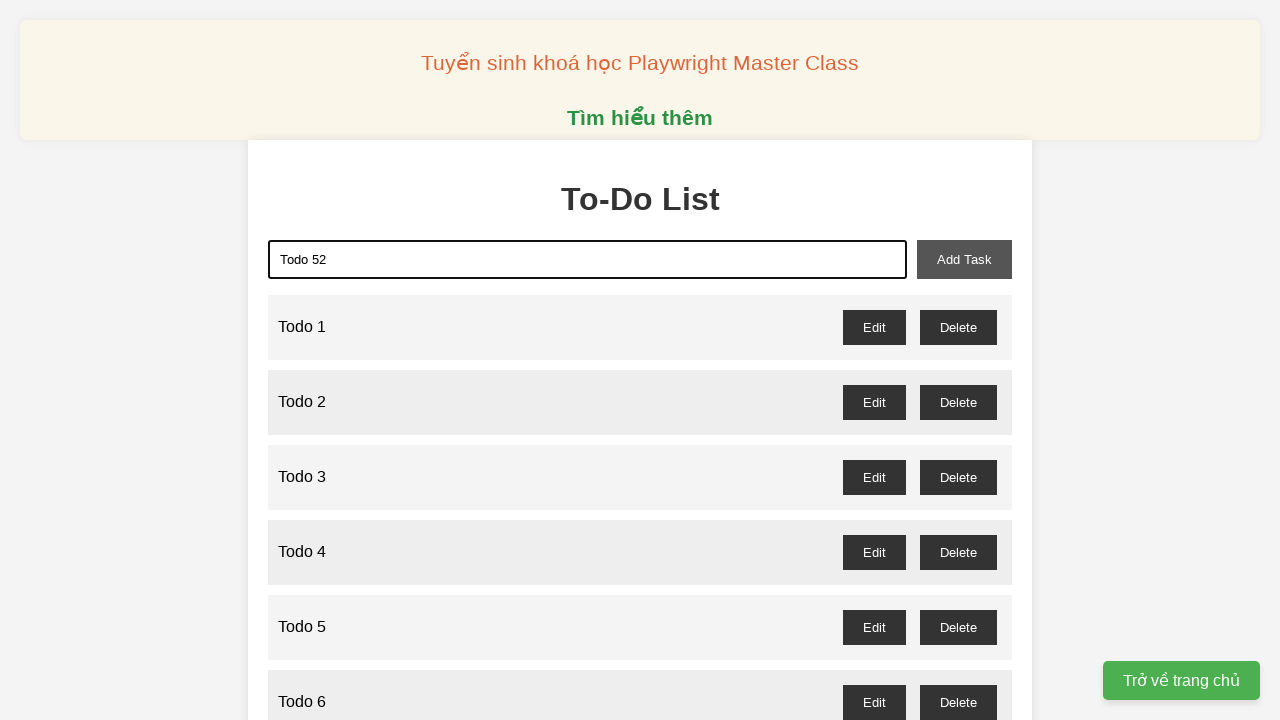

Clicked add task button to add 'Todo 52' at (964, 259) on button#add-task
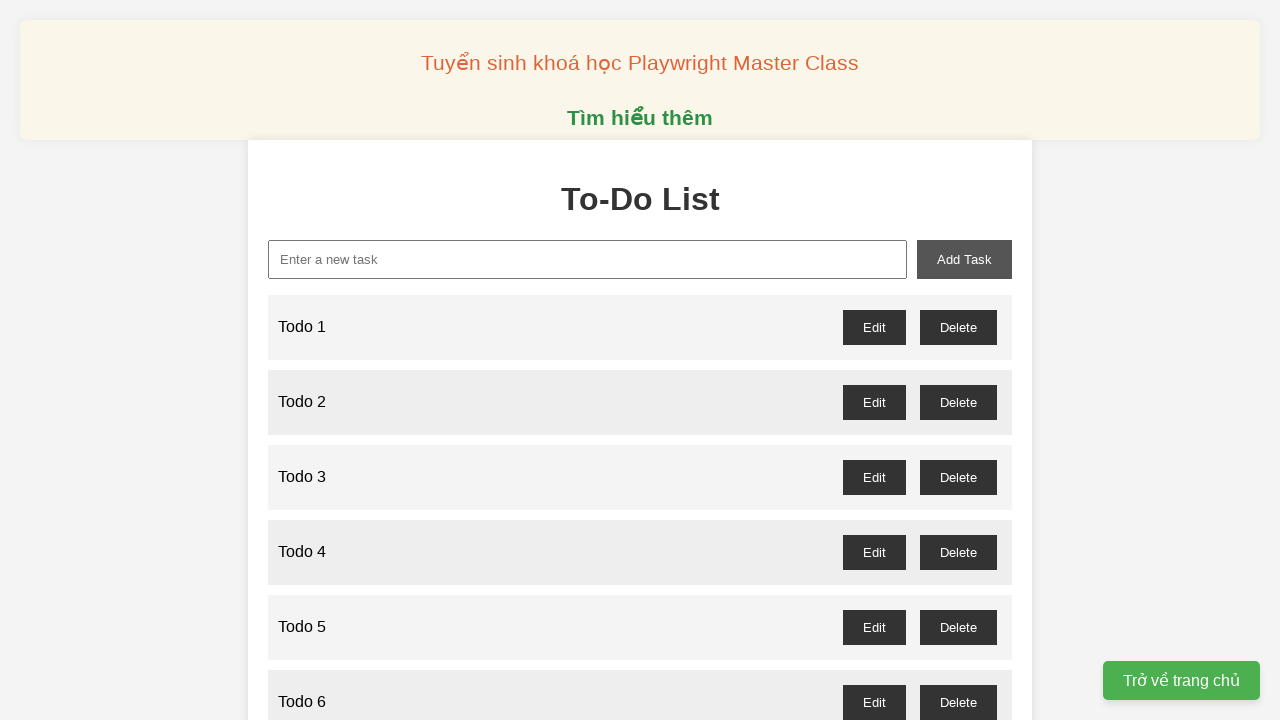

Filled input field with 'Todo 53' on #new-task
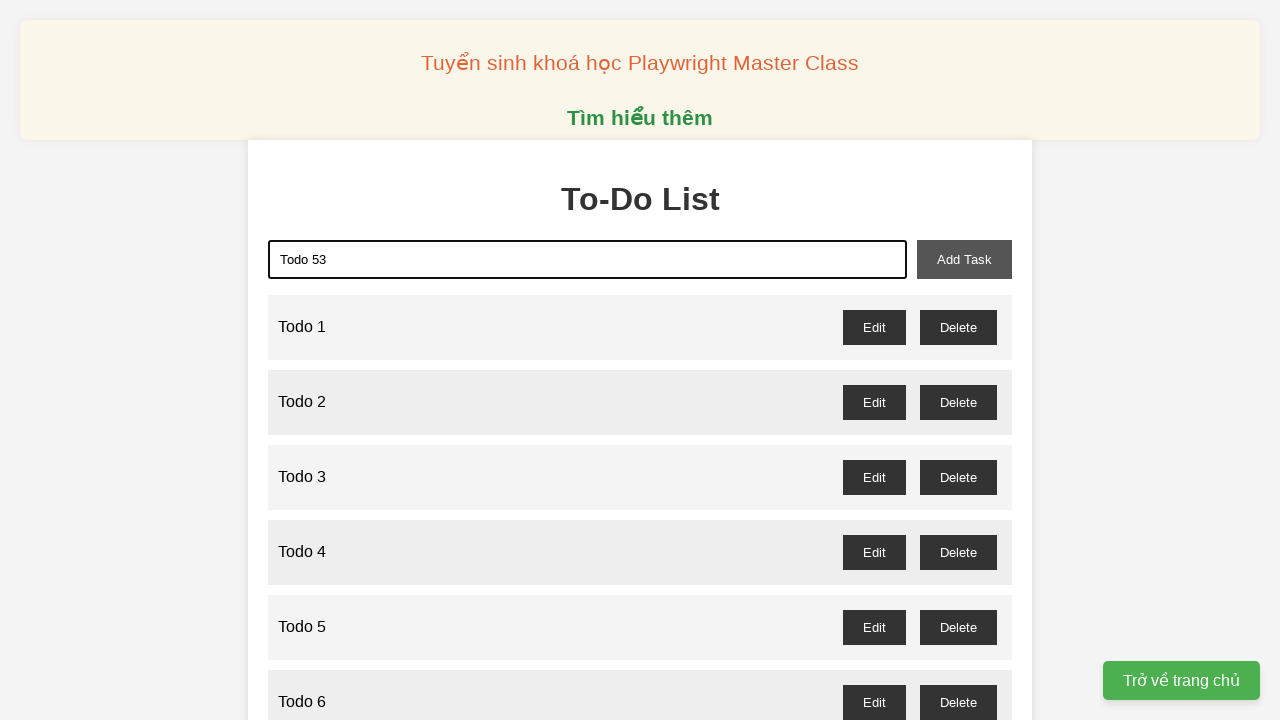

Clicked add task button to add 'Todo 53' at (964, 259) on button#add-task
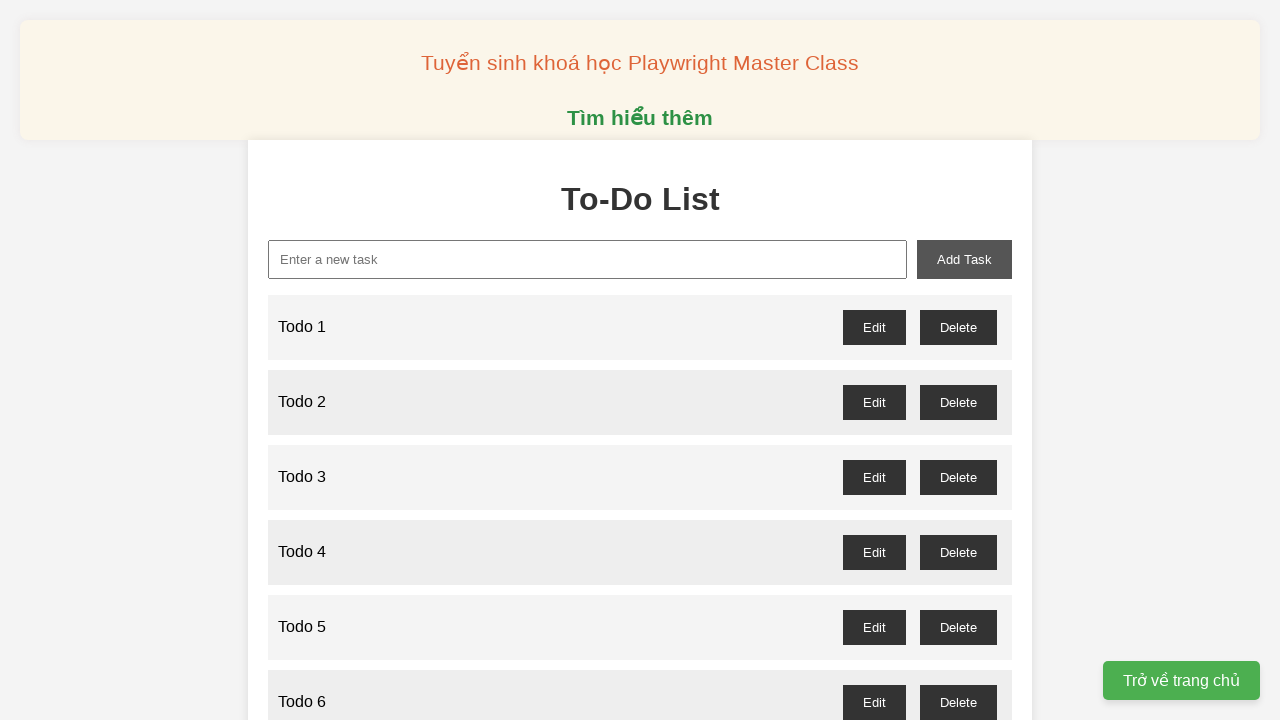

Filled input field with 'Todo 54' on #new-task
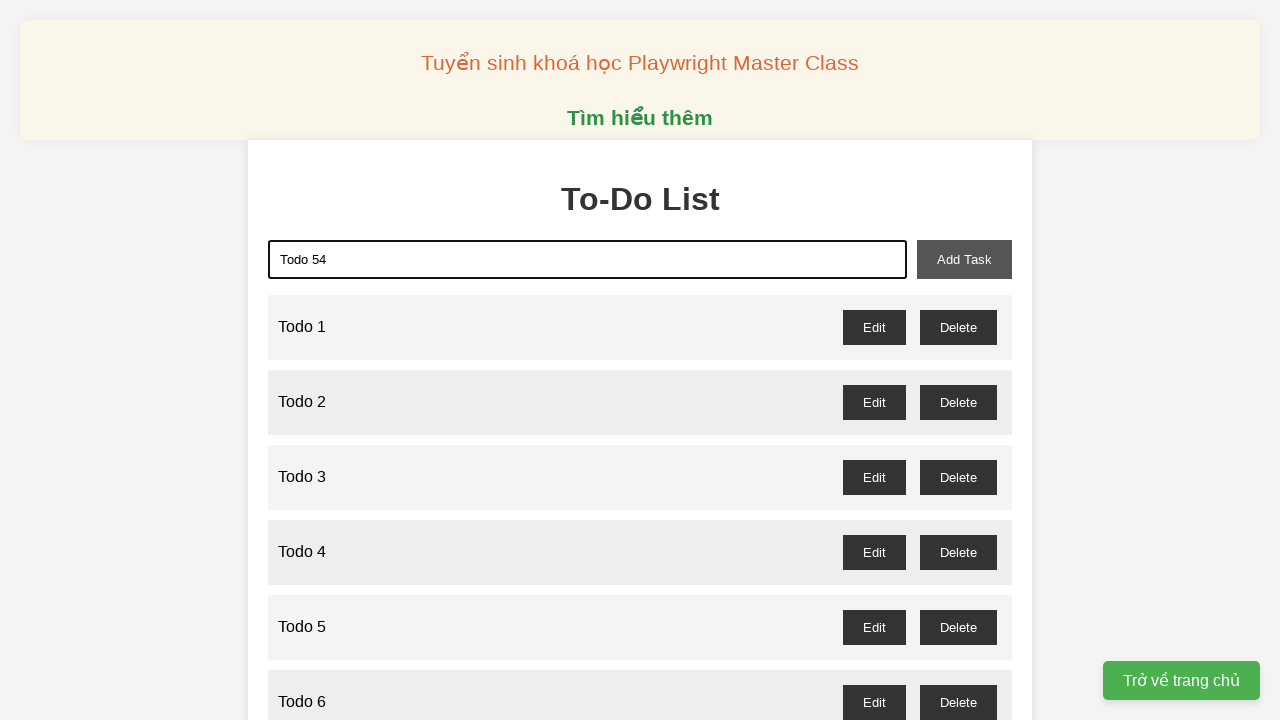

Clicked add task button to add 'Todo 54' at (964, 259) on button#add-task
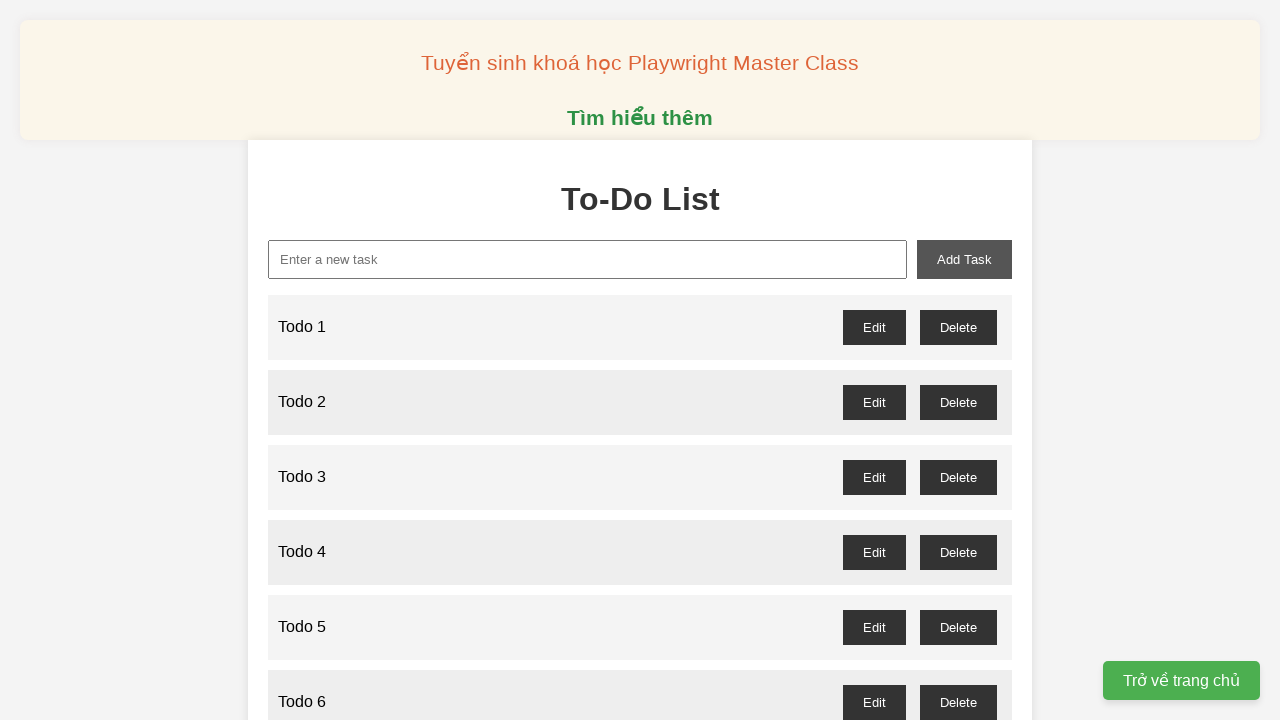

Filled input field with 'Todo 55' on #new-task
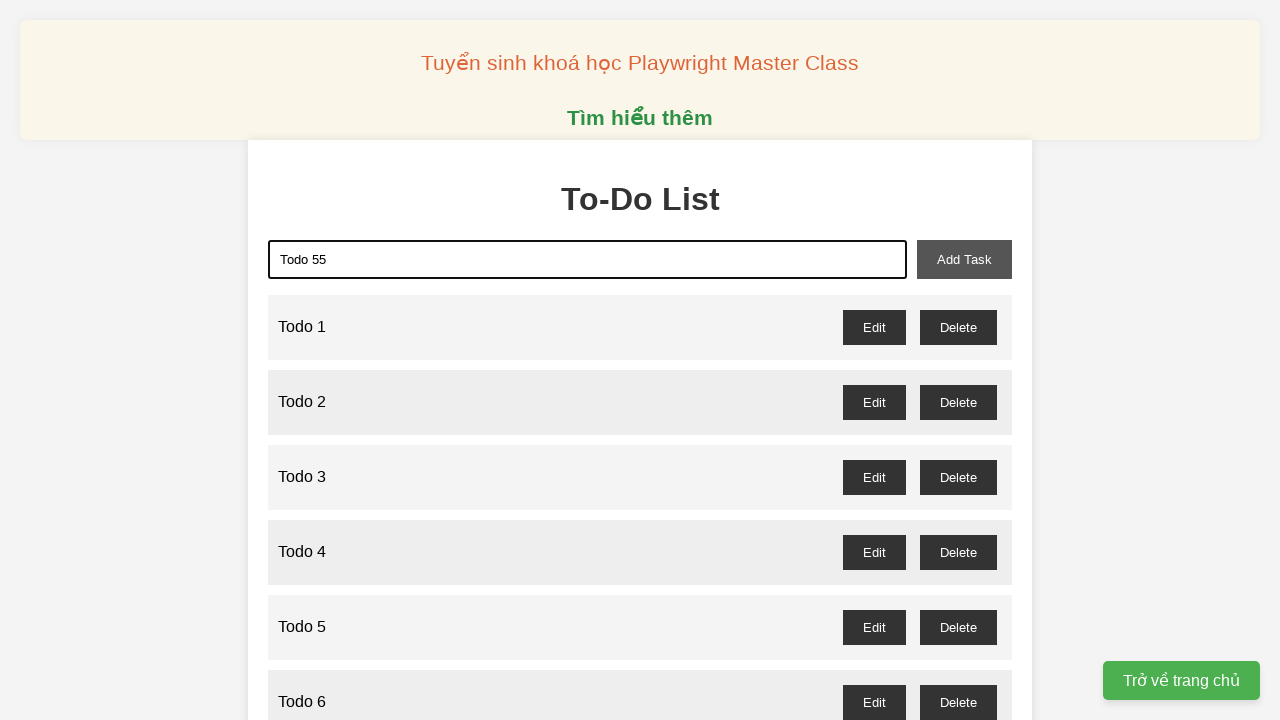

Clicked add task button to add 'Todo 55' at (964, 259) on button#add-task
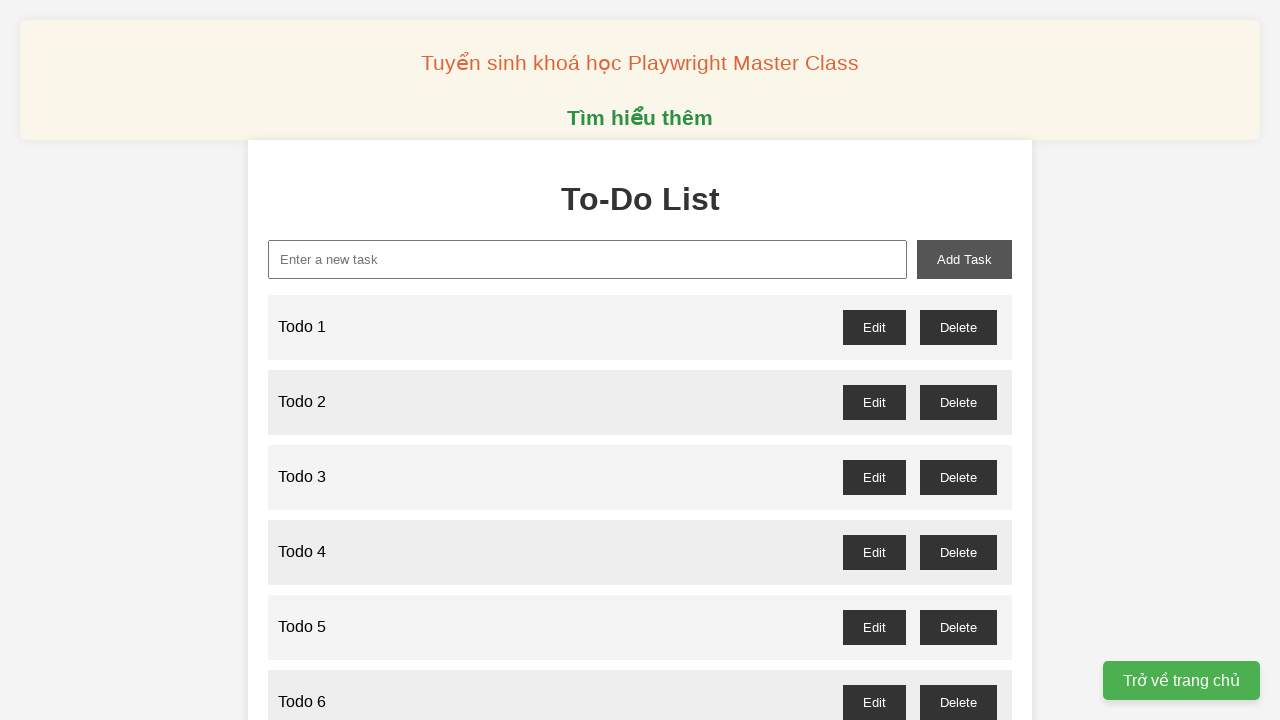

Filled input field with 'Todo 56' on #new-task
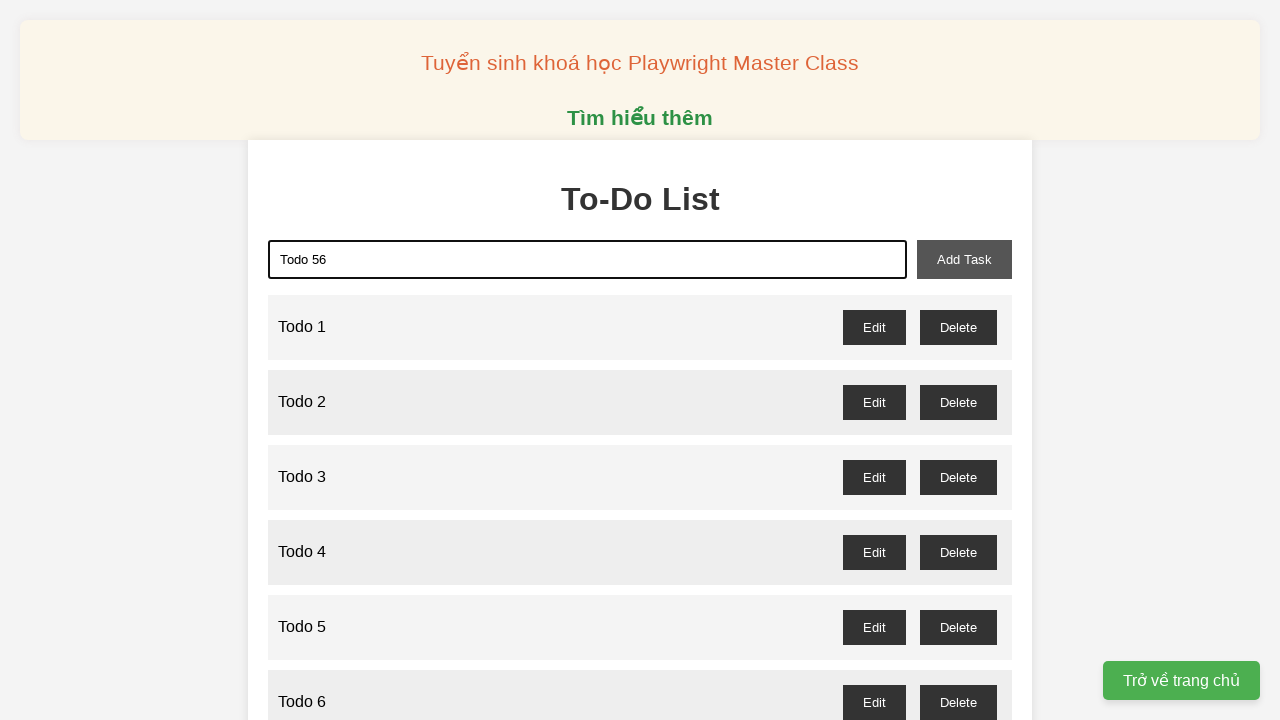

Clicked add task button to add 'Todo 56' at (964, 259) on button#add-task
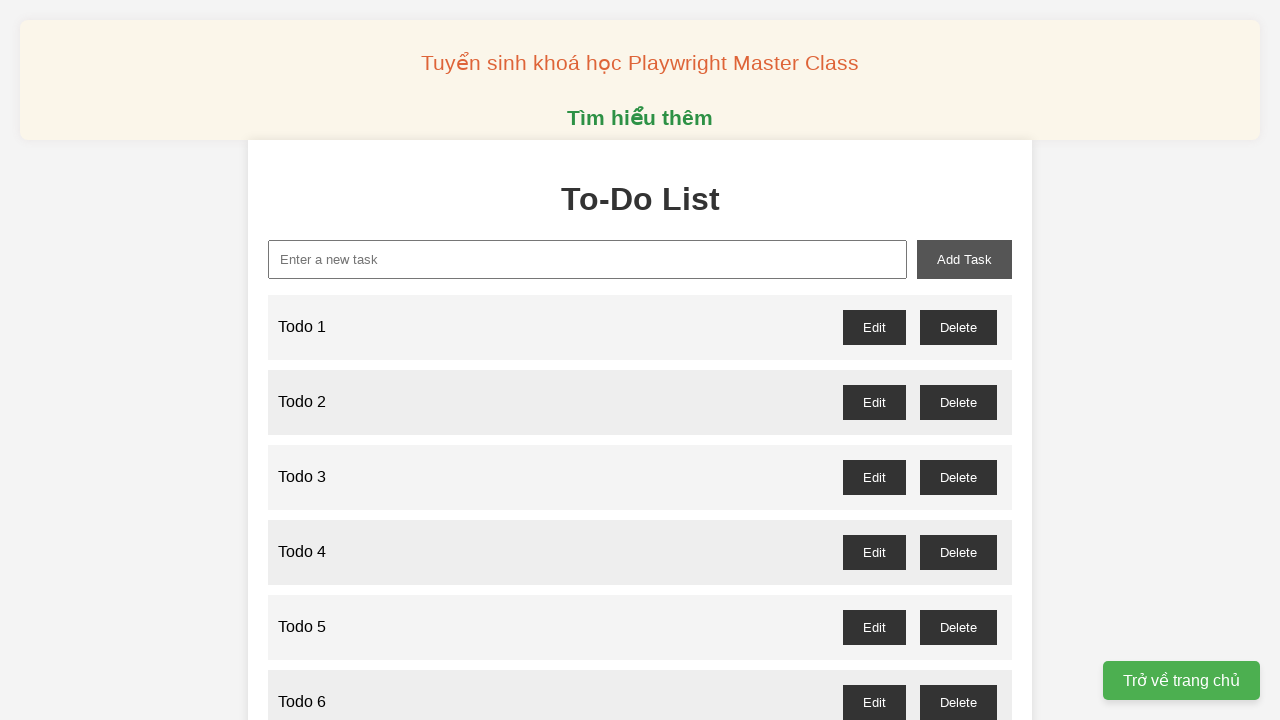

Filled input field with 'Todo 57' on #new-task
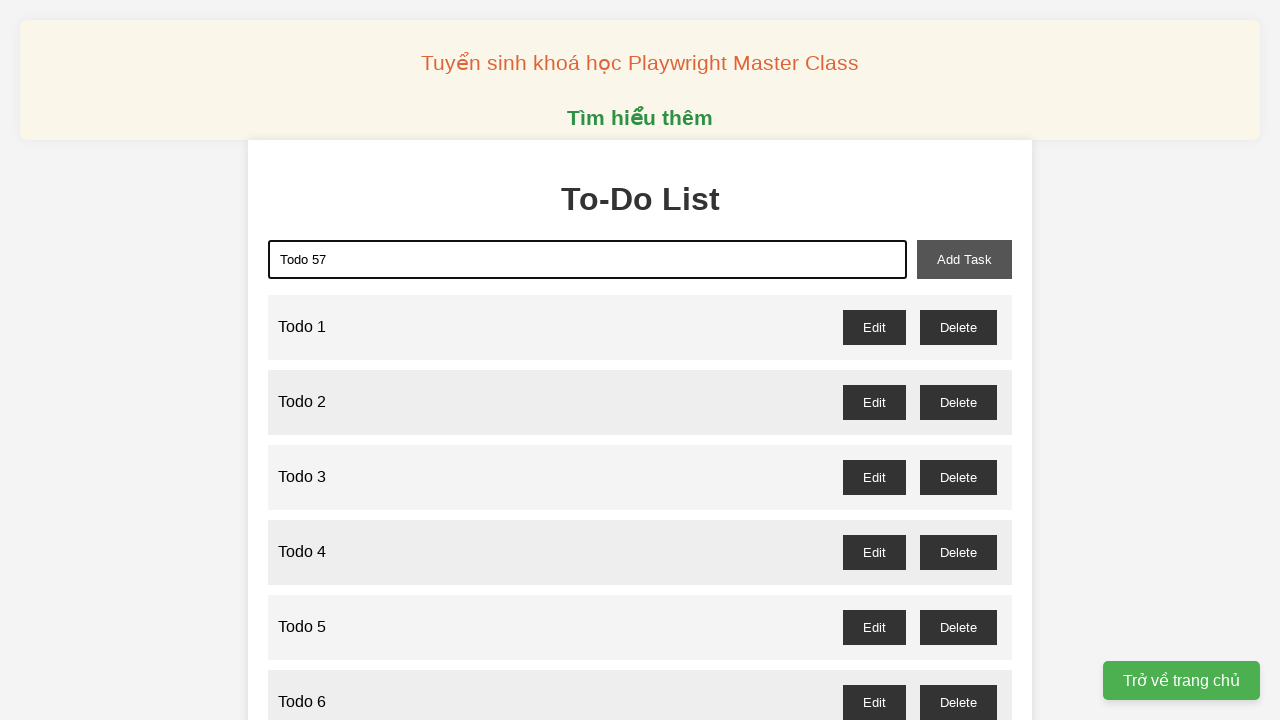

Clicked add task button to add 'Todo 57' at (964, 259) on button#add-task
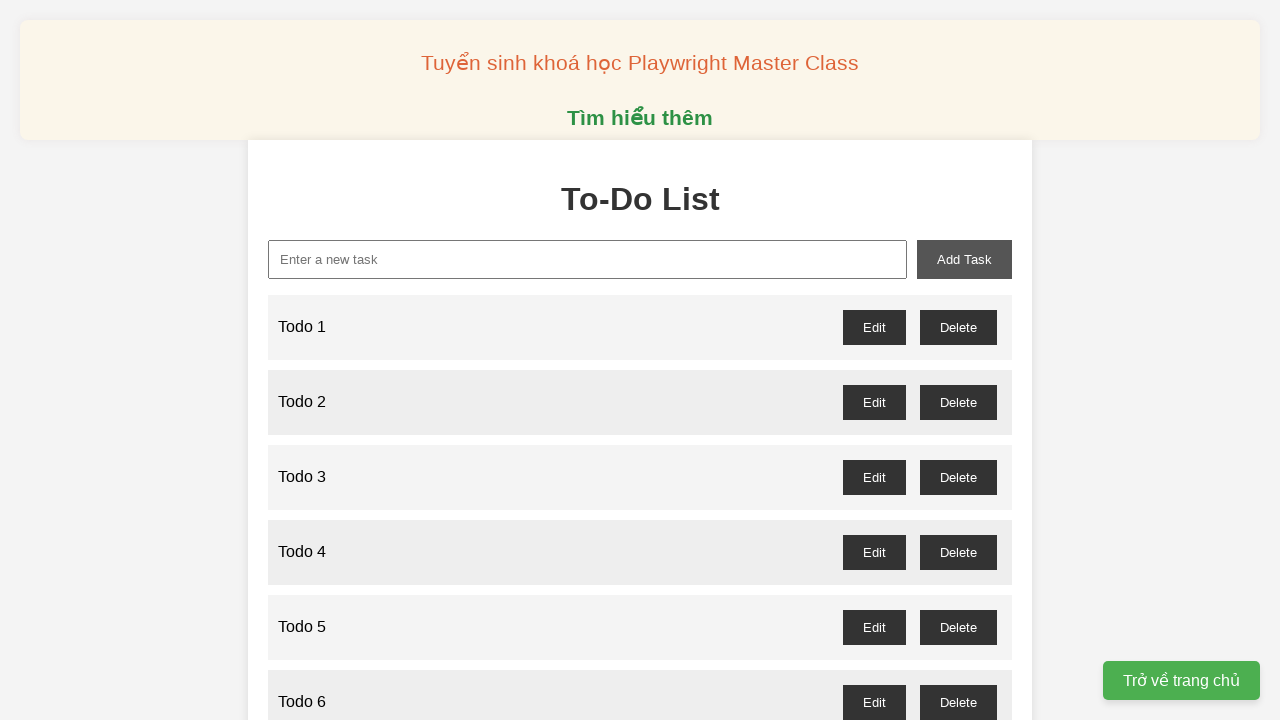

Filled input field with 'Todo 58' on #new-task
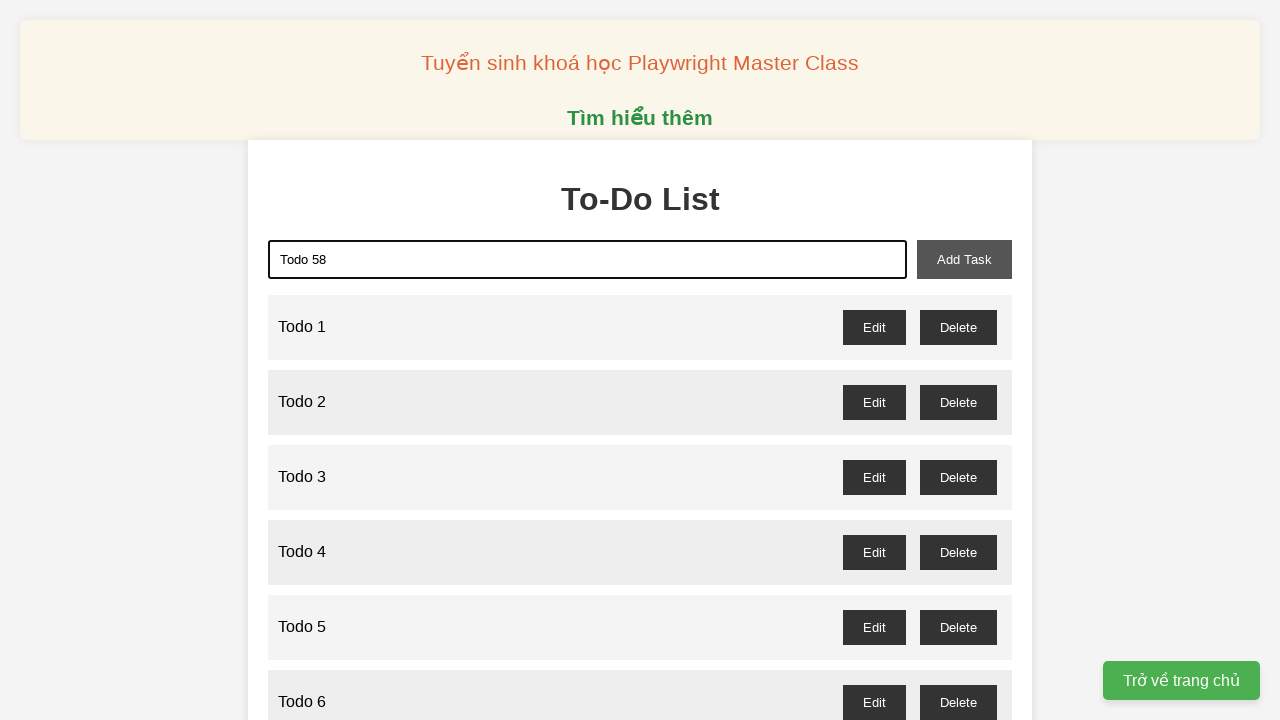

Clicked add task button to add 'Todo 58' at (964, 259) on button#add-task
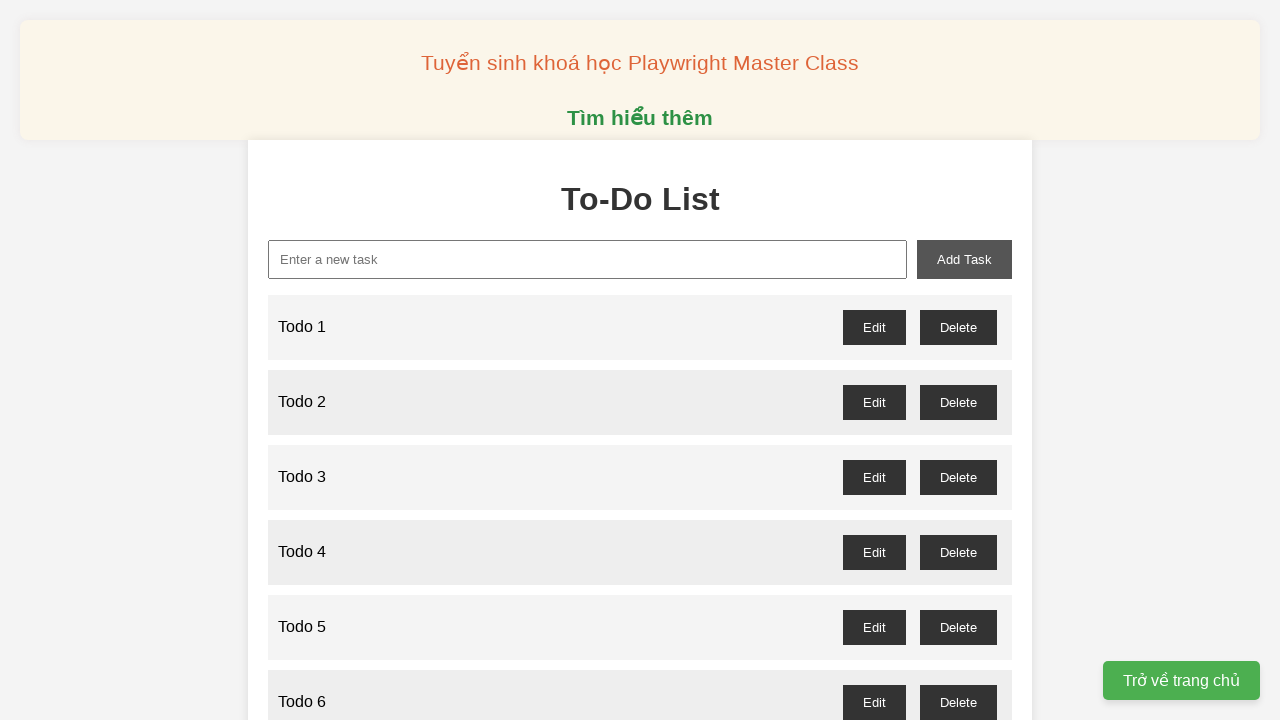

Filled input field with 'Todo 59' on #new-task
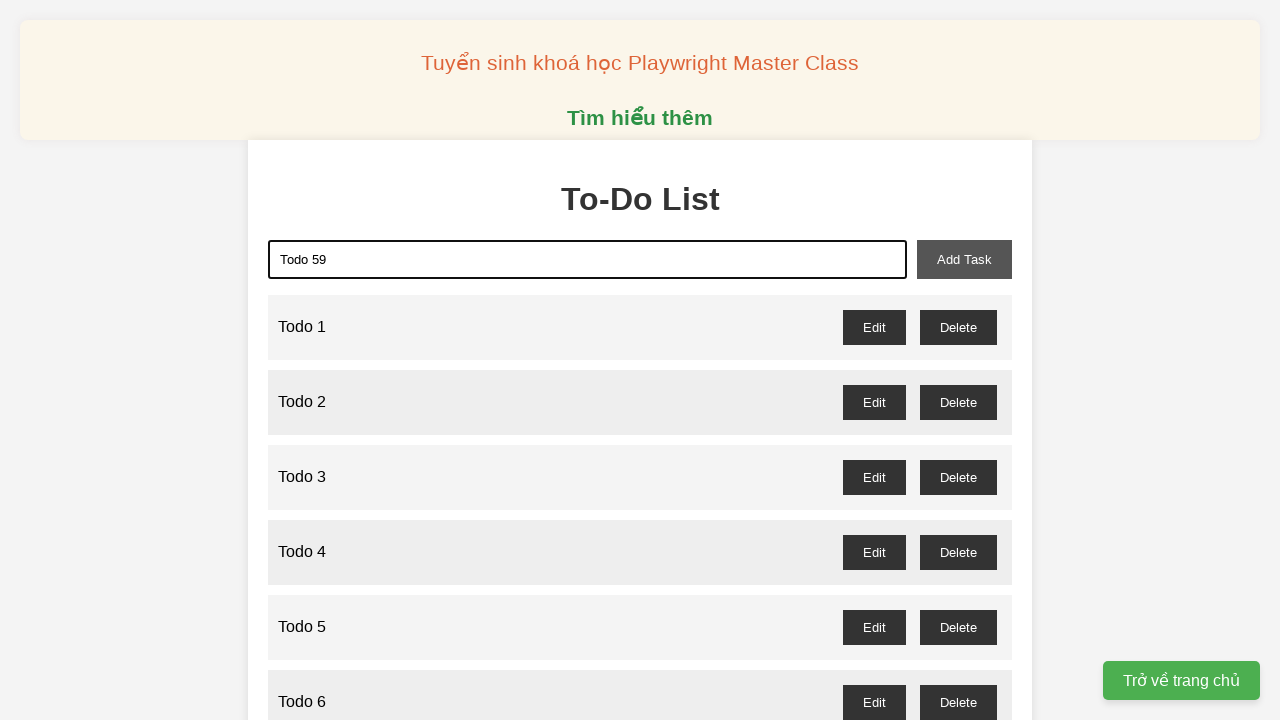

Clicked add task button to add 'Todo 59' at (964, 259) on button#add-task
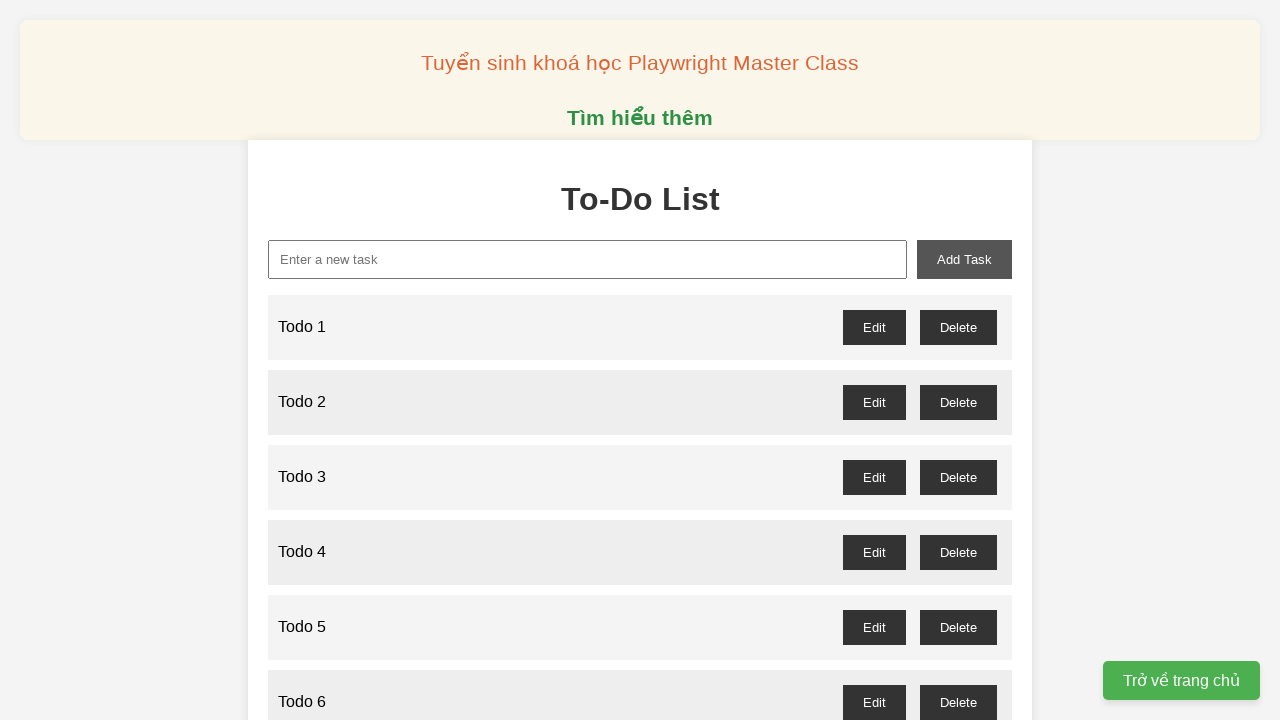

Filled input field with 'Todo 60' on #new-task
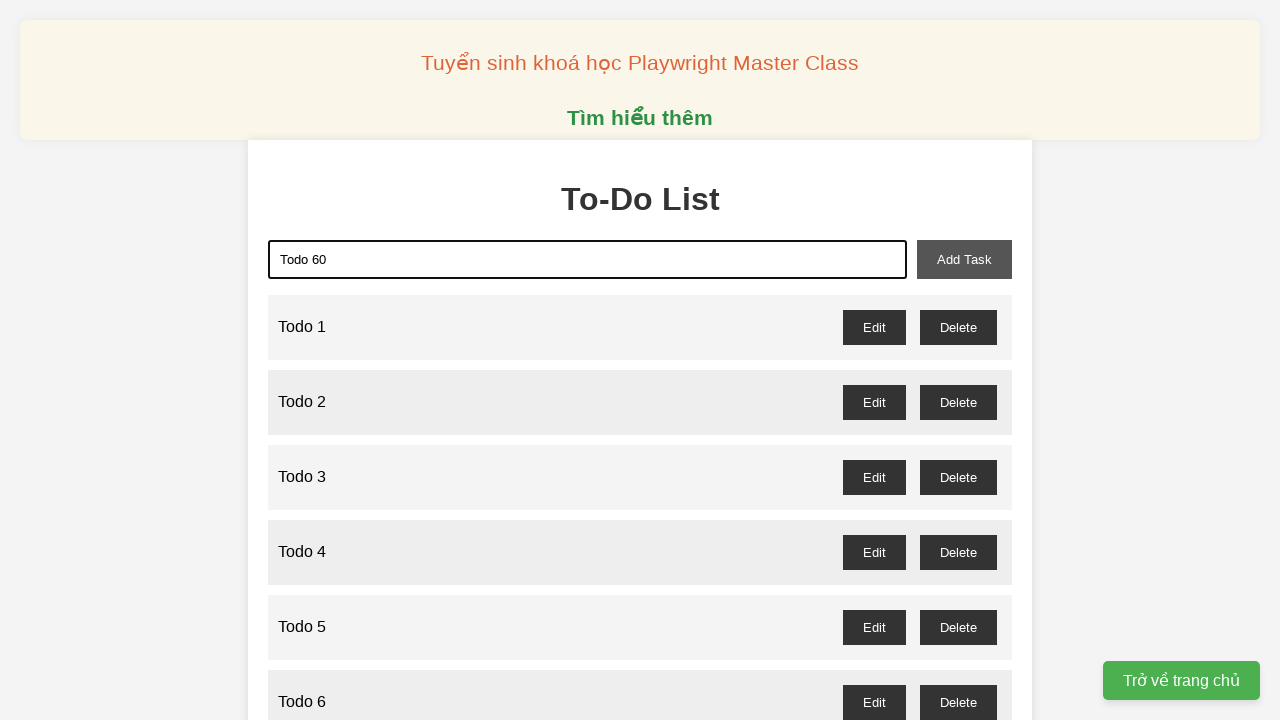

Clicked add task button to add 'Todo 60' at (964, 259) on button#add-task
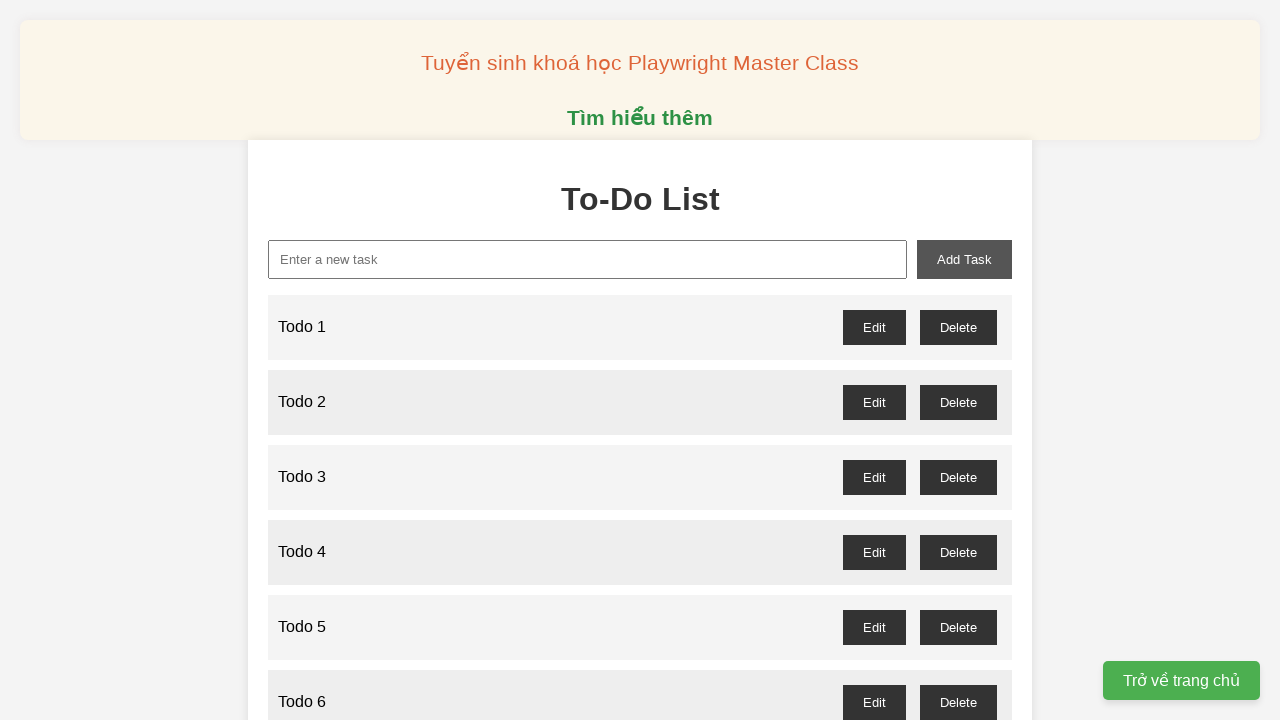

Filled input field with 'Todo 61' on #new-task
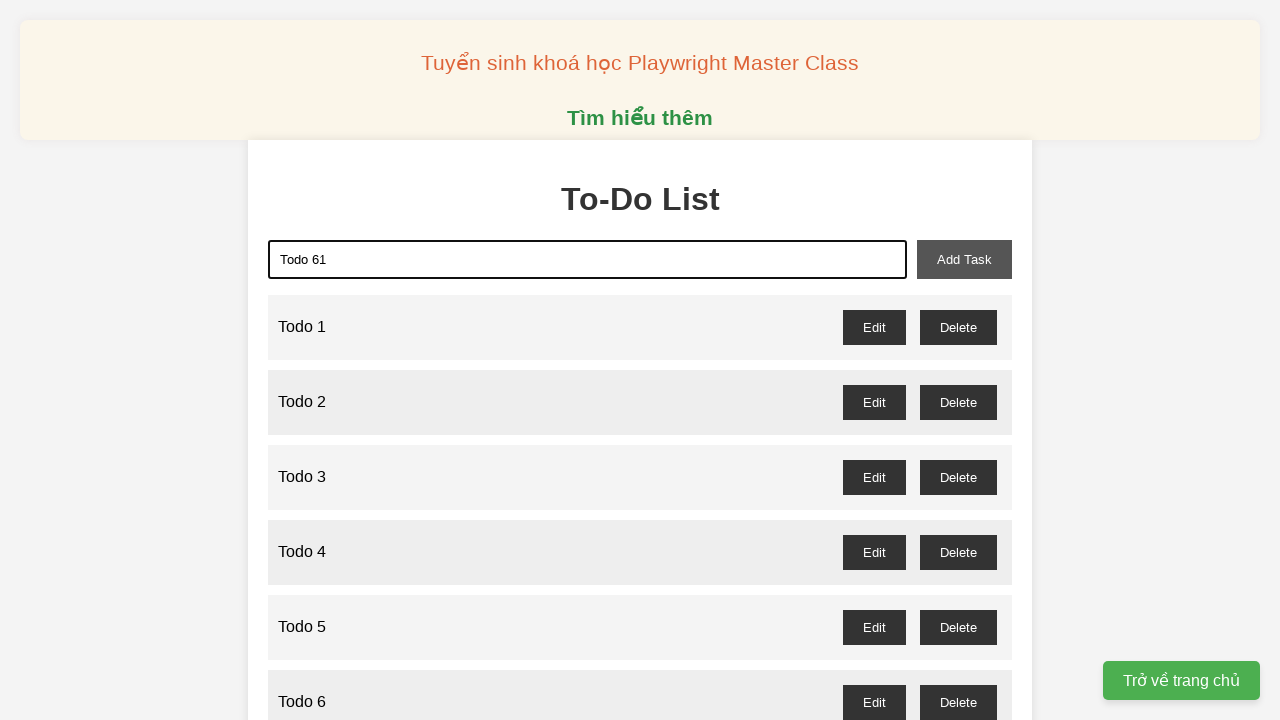

Clicked add task button to add 'Todo 61' at (964, 259) on button#add-task
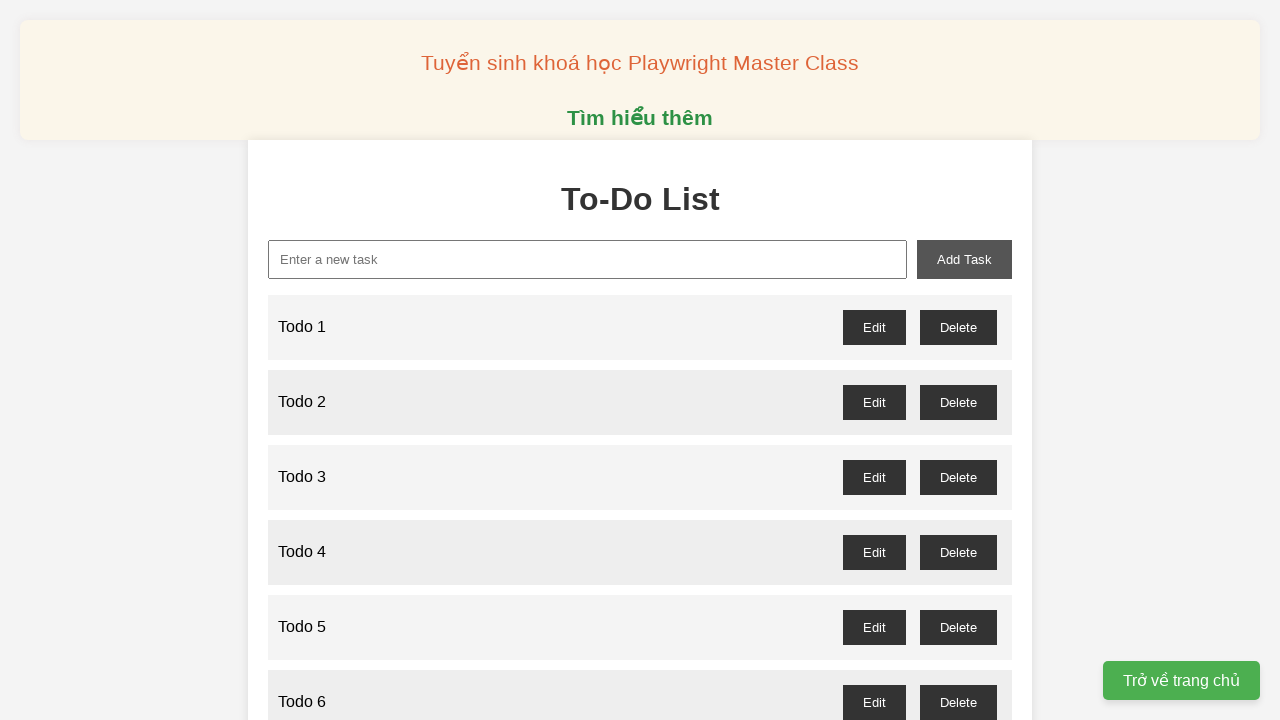

Filled input field with 'Todo 62' on #new-task
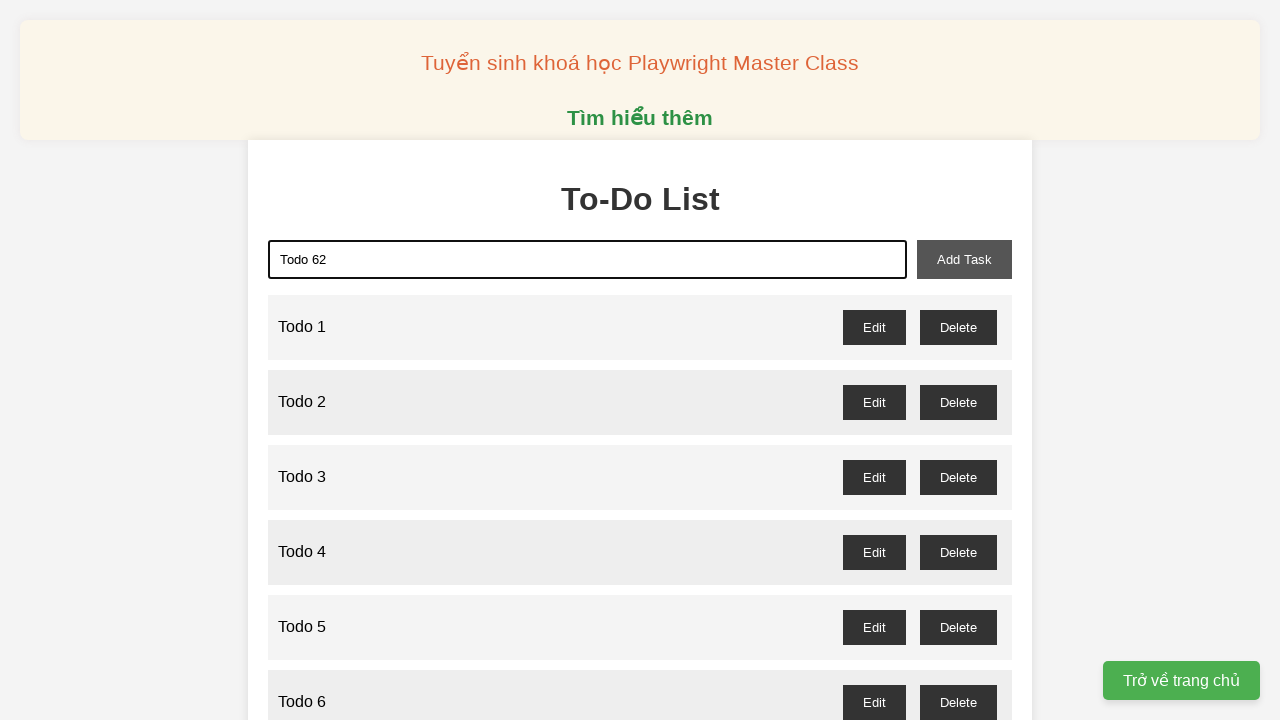

Clicked add task button to add 'Todo 62' at (964, 259) on button#add-task
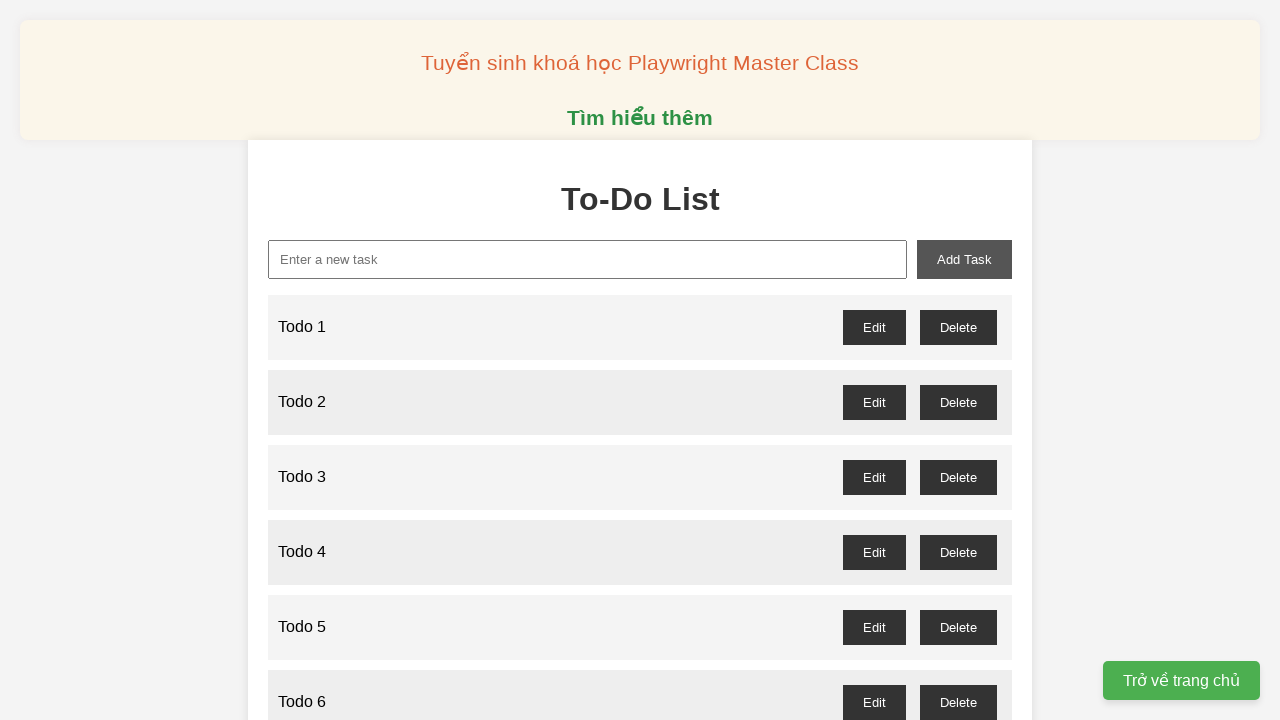

Filled input field with 'Todo 63' on #new-task
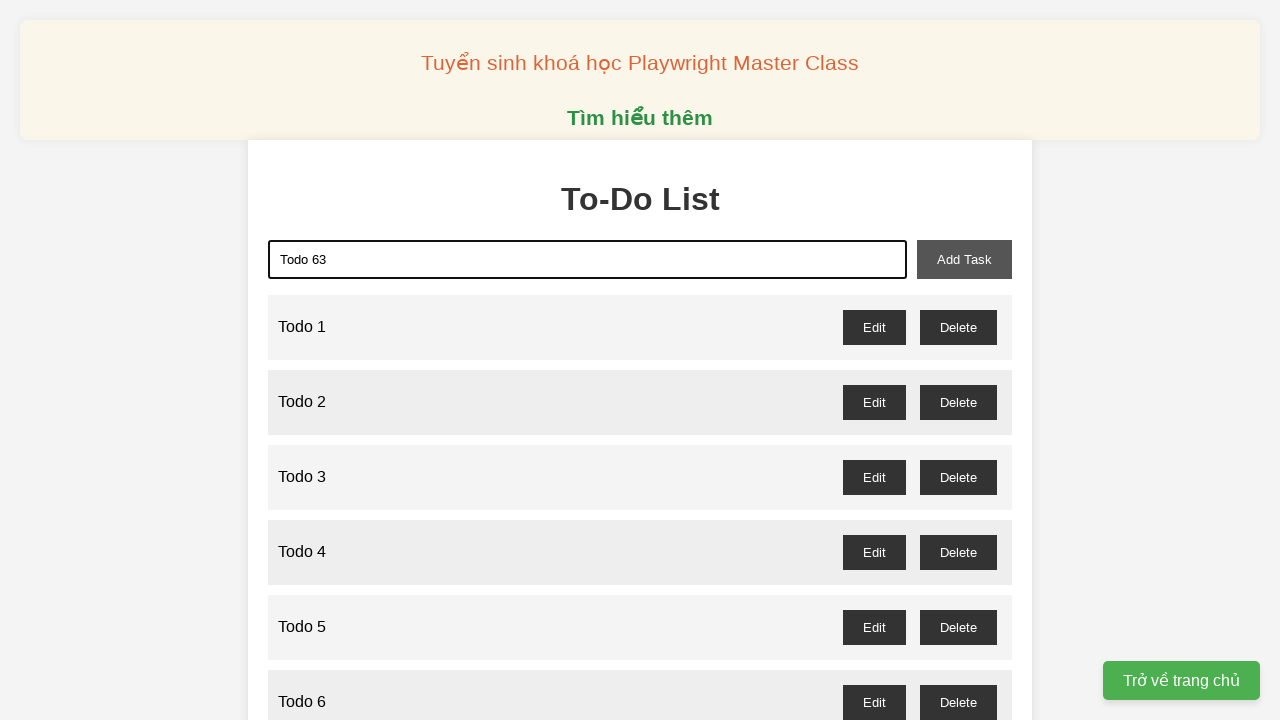

Clicked add task button to add 'Todo 63' at (964, 259) on button#add-task
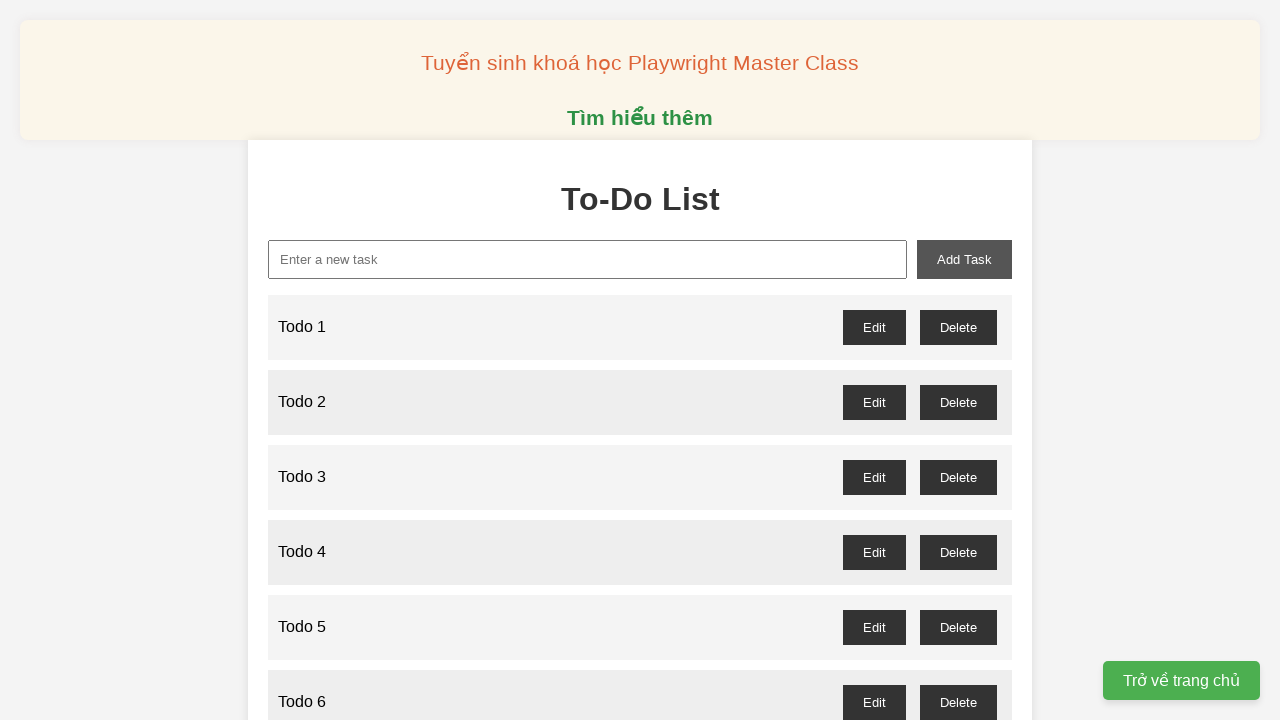

Filled input field with 'Todo 64' on #new-task
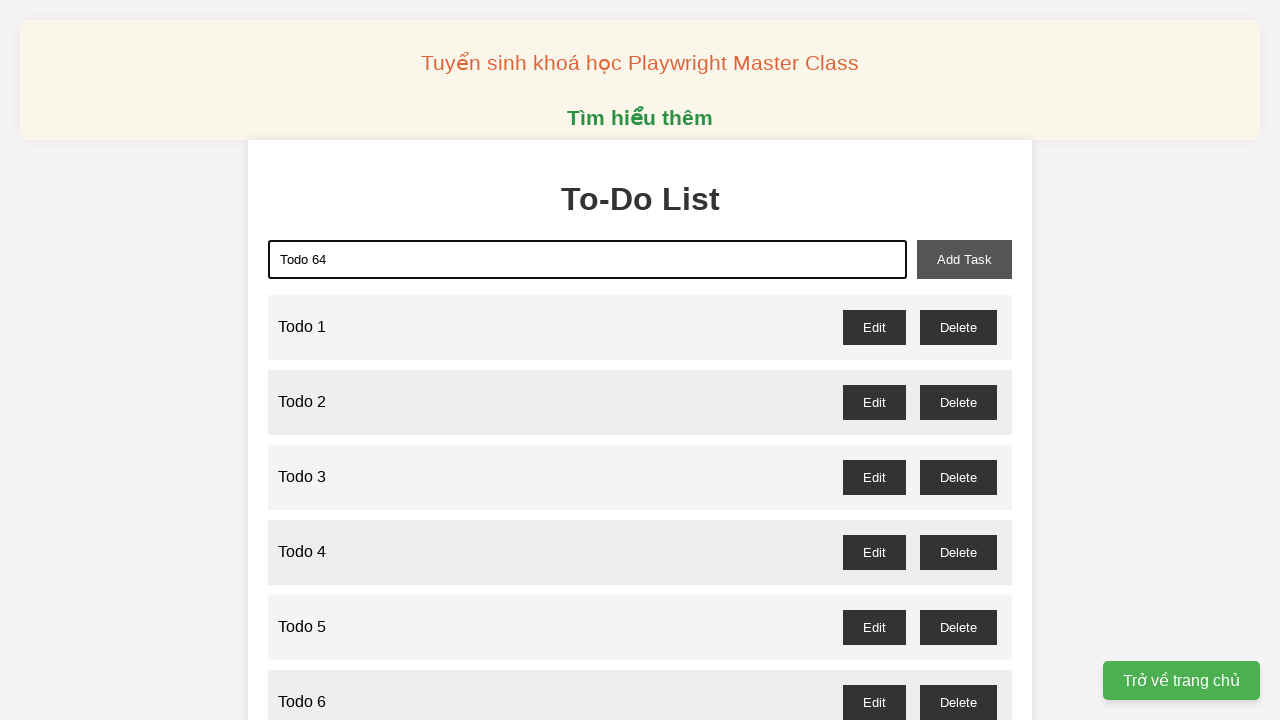

Clicked add task button to add 'Todo 64' at (964, 259) on button#add-task
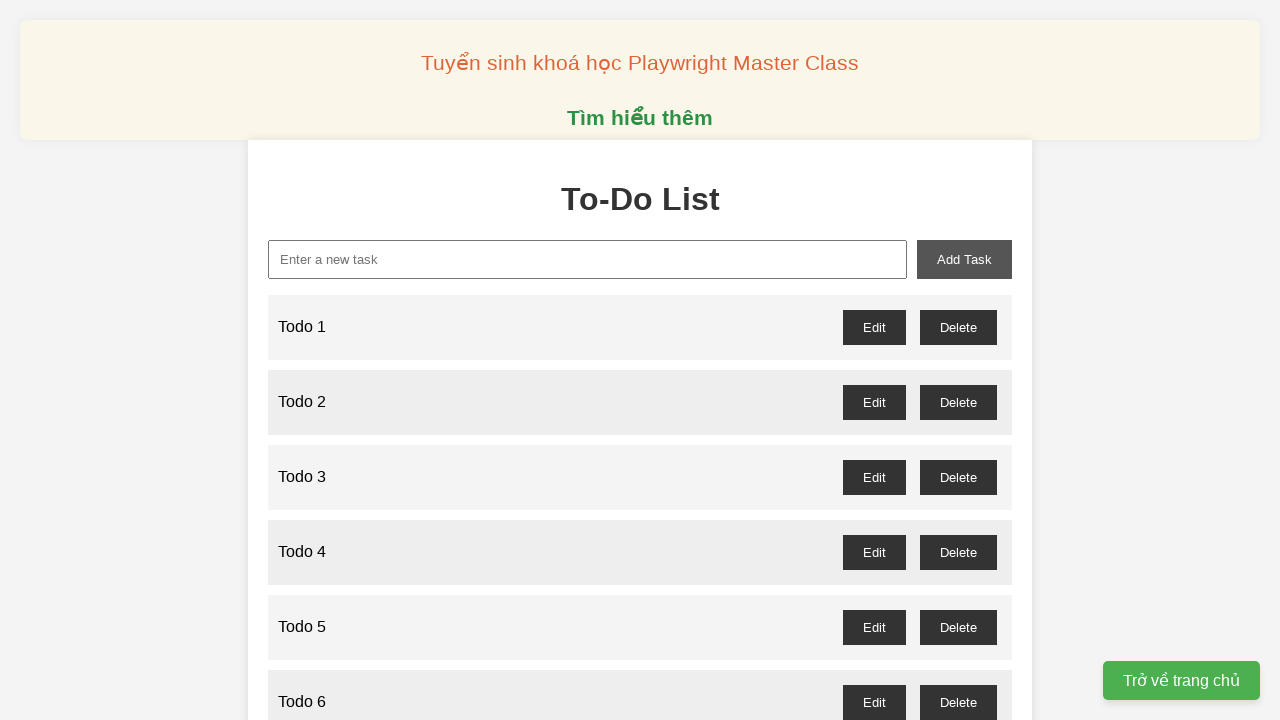

Filled input field with 'Todo 65' on #new-task
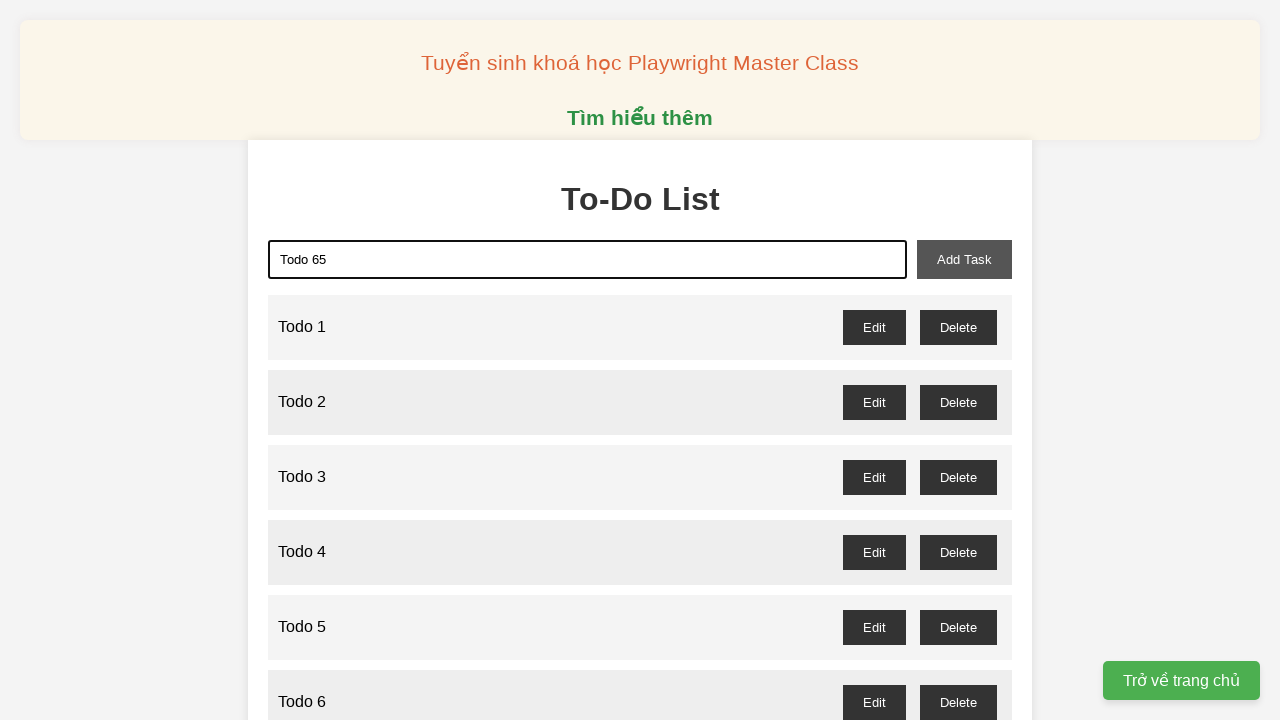

Clicked add task button to add 'Todo 65' at (964, 259) on button#add-task
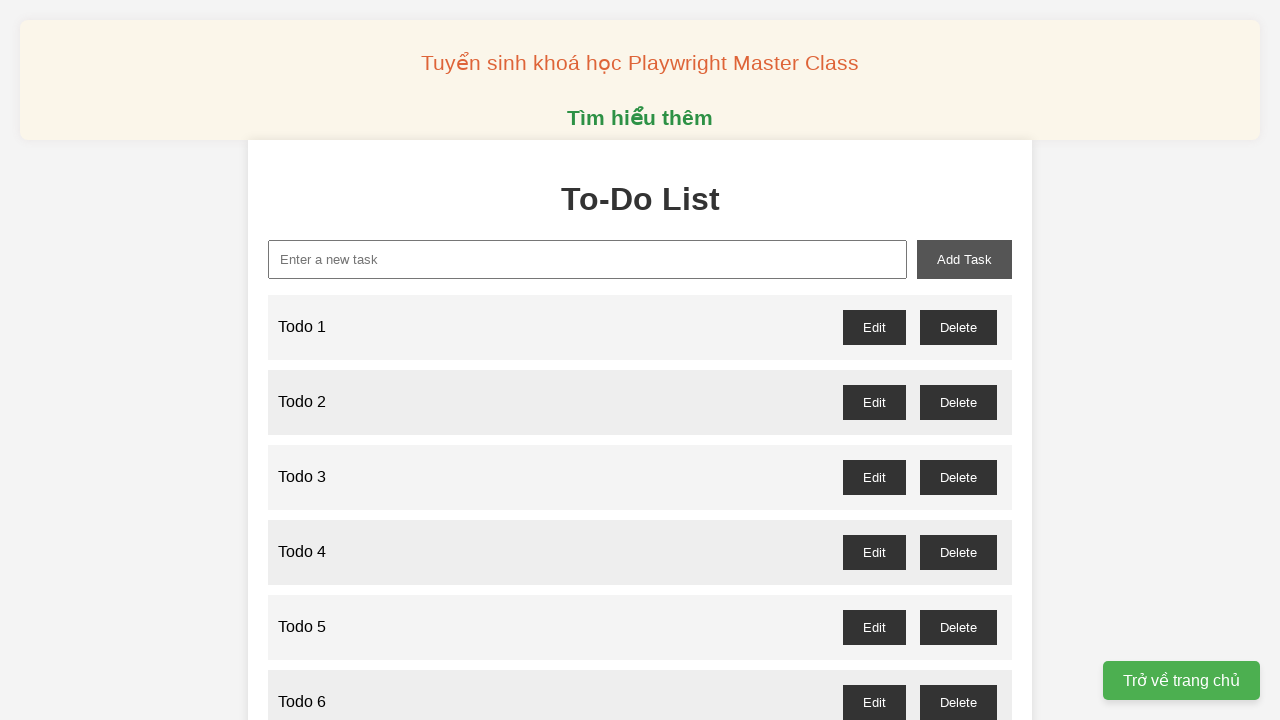

Filled input field with 'Todo 66' on #new-task
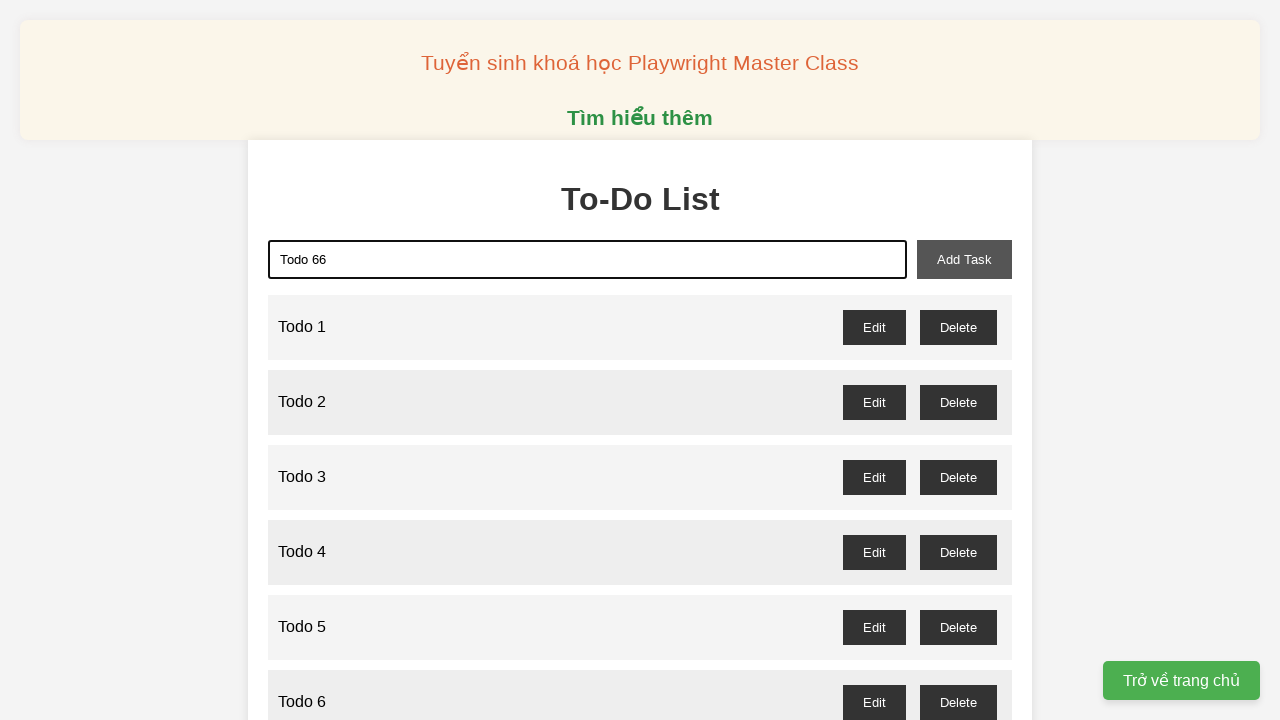

Clicked add task button to add 'Todo 66' at (964, 259) on button#add-task
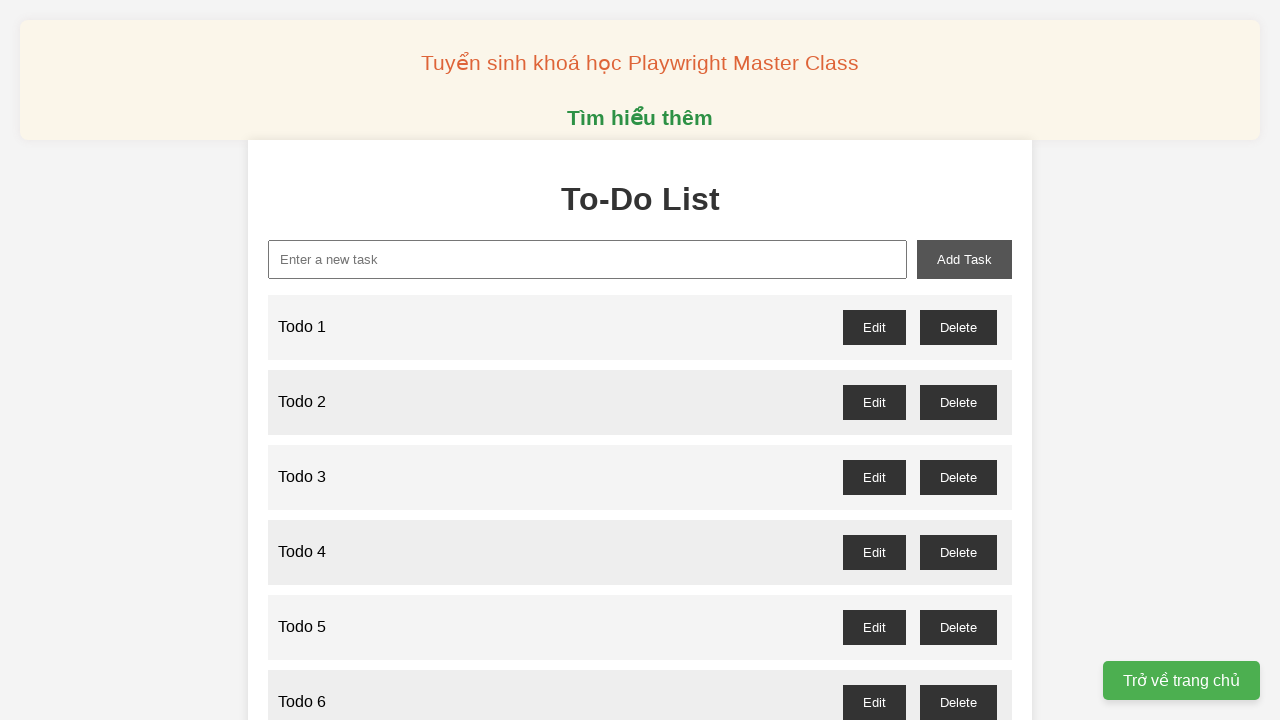

Filled input field with 'Todo 67' on #new-task
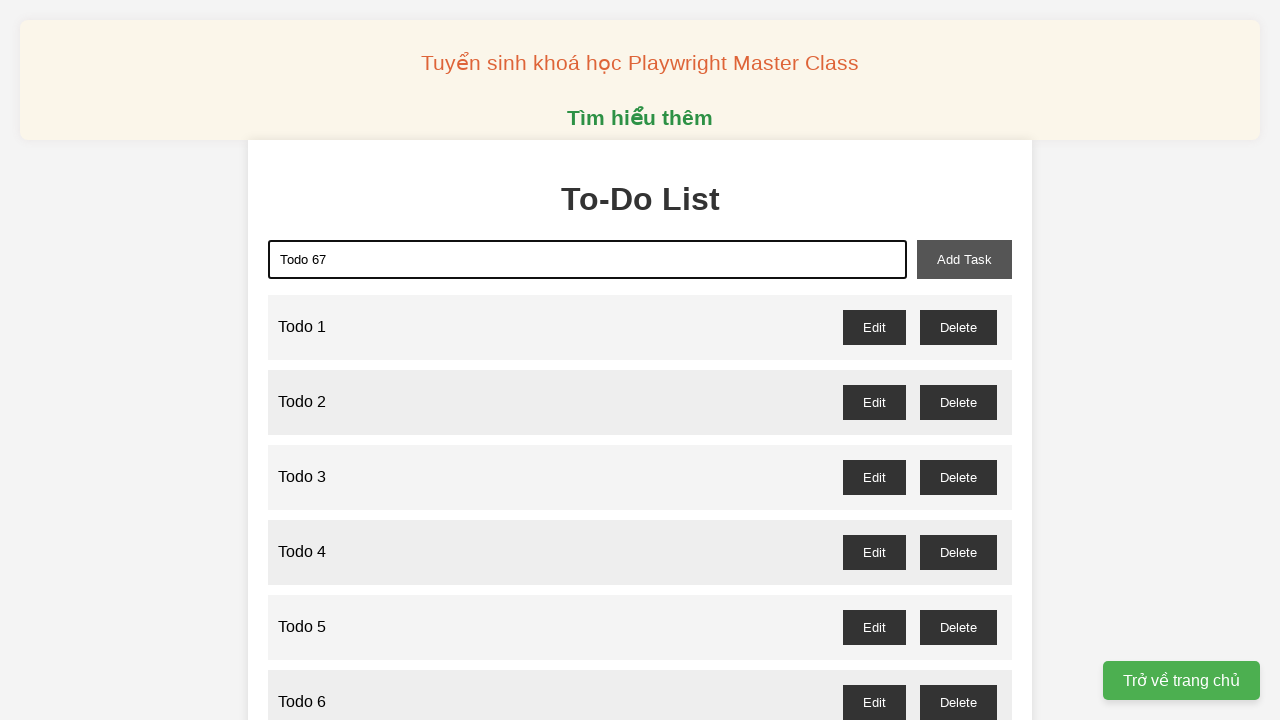

Clicked add task button to add 'Todo 67' at (964, 259) on button#add-task
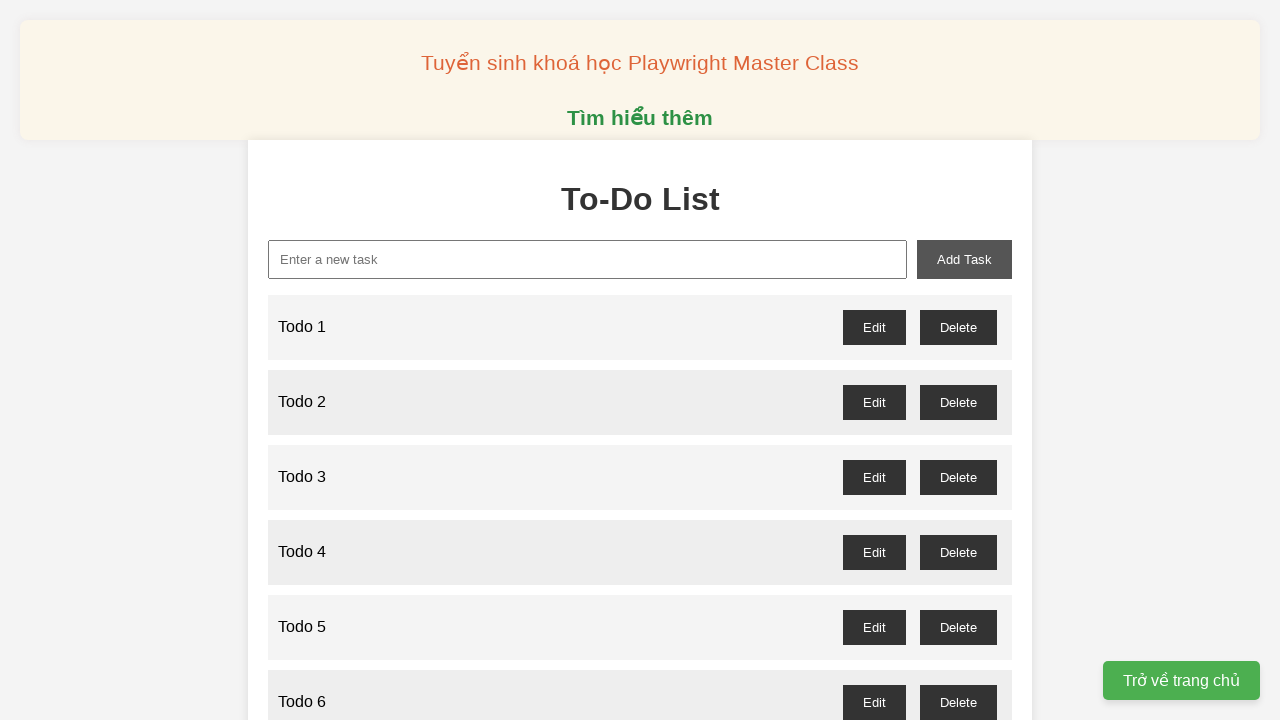

Filled input field with 'Todo 68' on #new-task
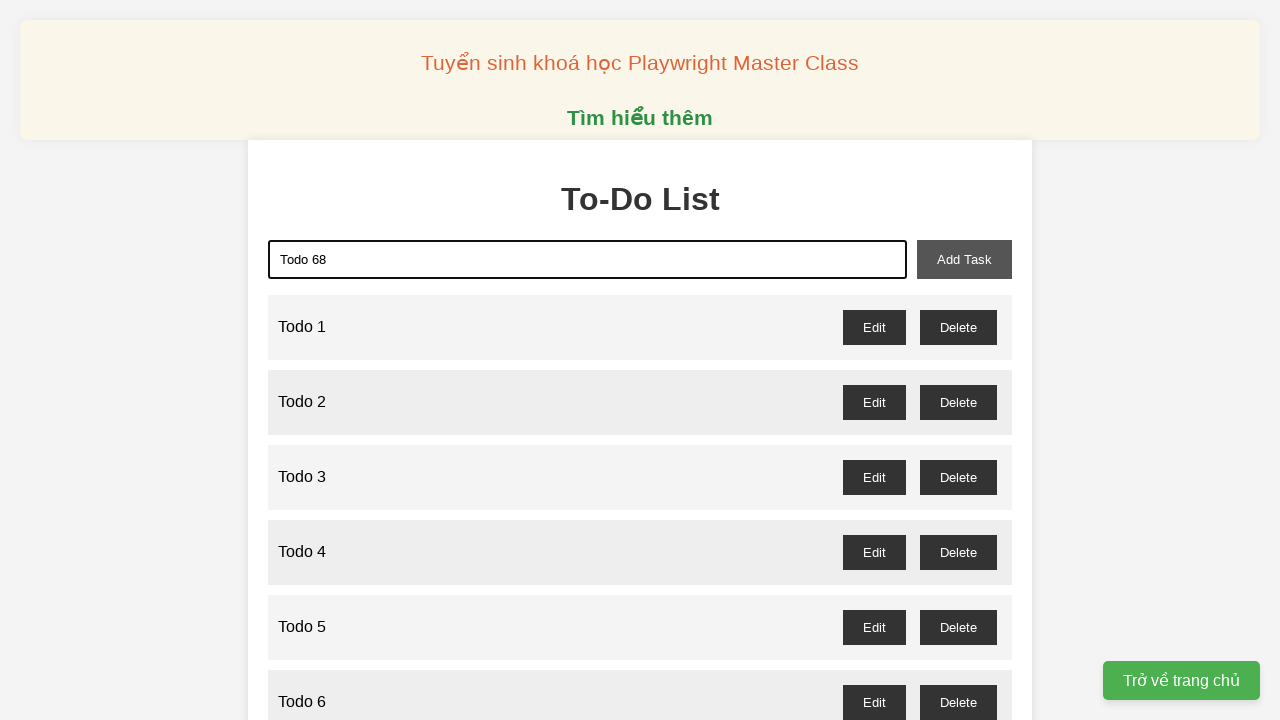

Clicked add task button to add 'Todo 68' at (964, 259) on button#add-task
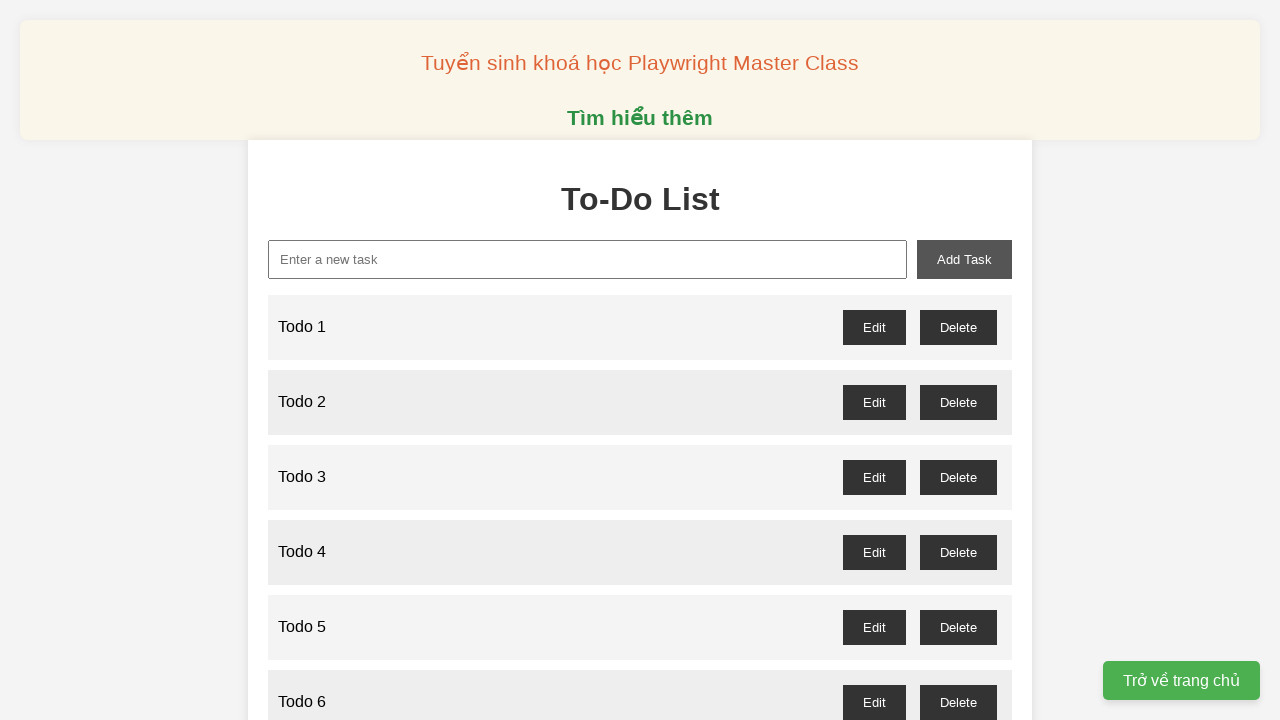

Filled input field with 'Todo 69' on #new-task
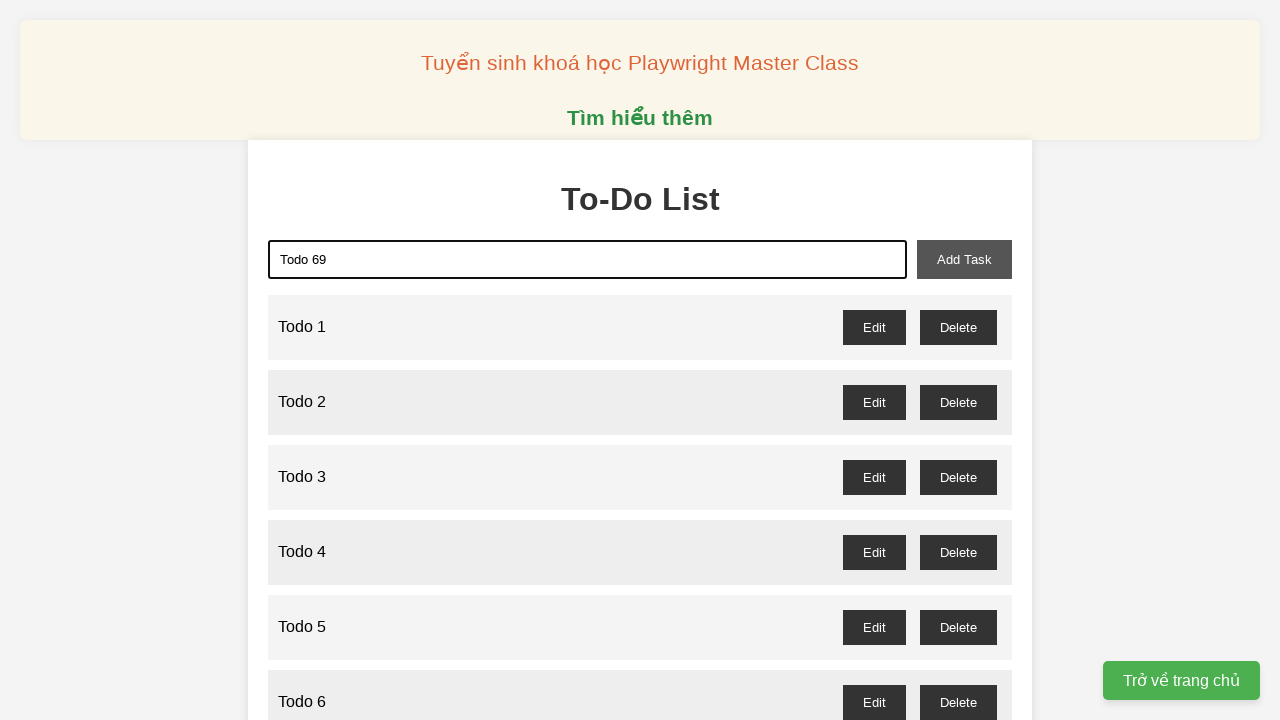

Clicked add task button to add 'Todo 69' at (964, 259) on button#add-task
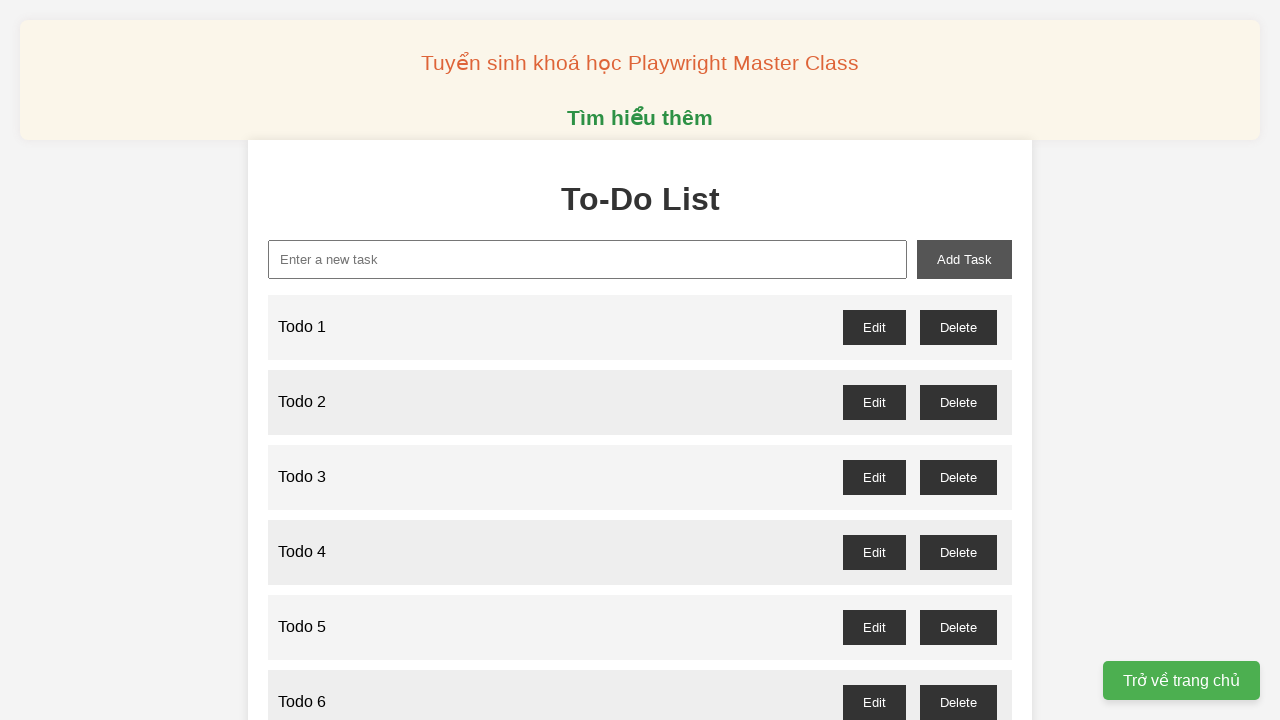

Filled input field with 'Todo 70' on #new-task
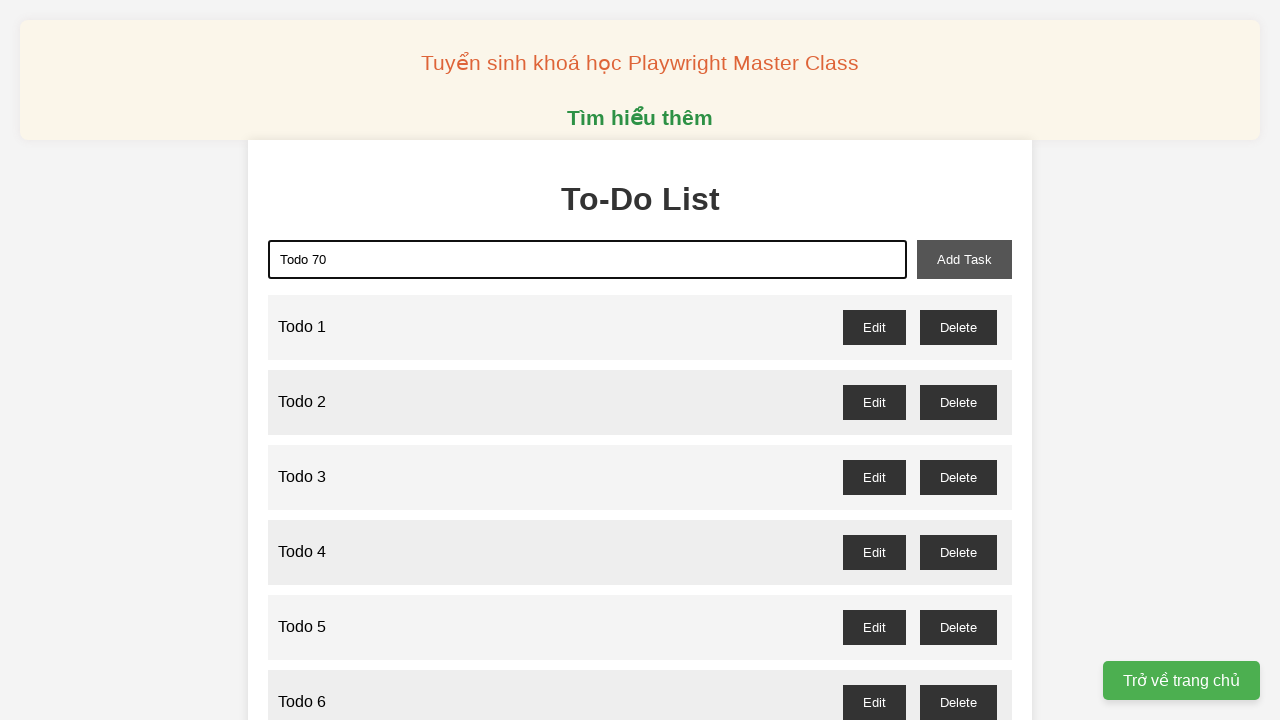

Clicked add task button to add 'Todo 70' at (964, 259) on button#add-task
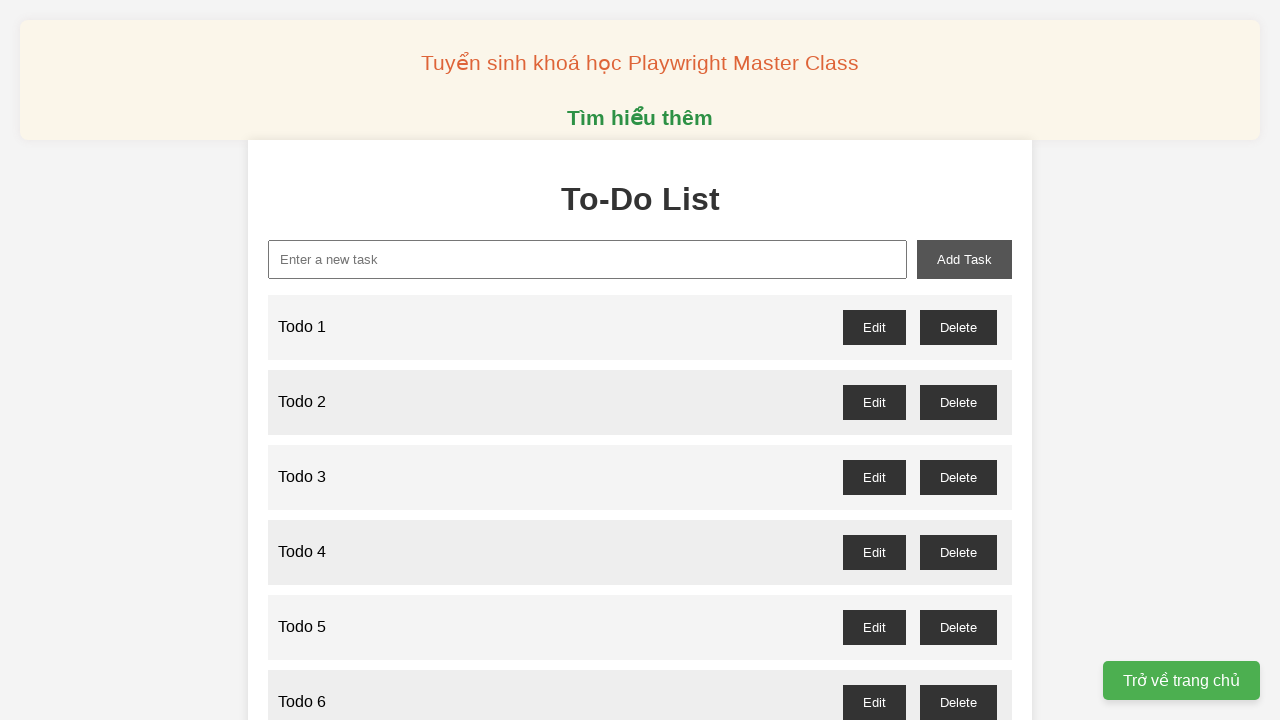

Filled input field with 'Todo 71' on #new-task
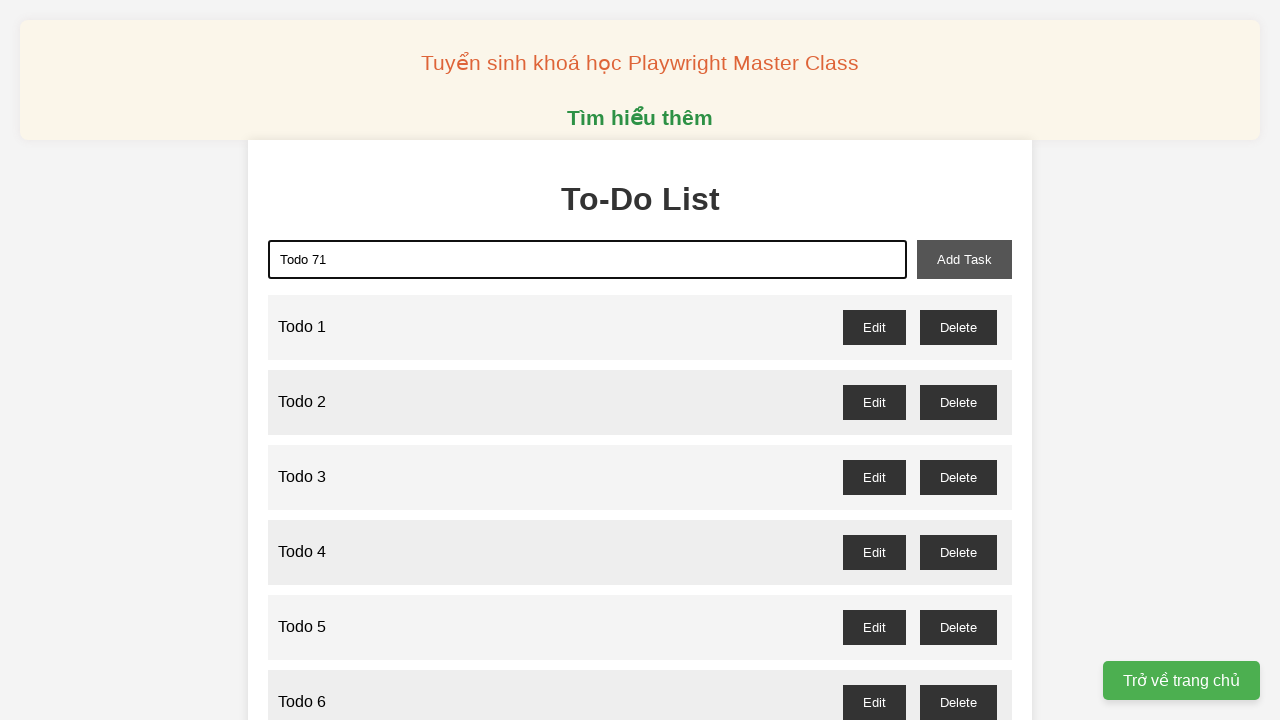

Clicked add task button to add 'Todo 71' at (964, 259) on button#add-task
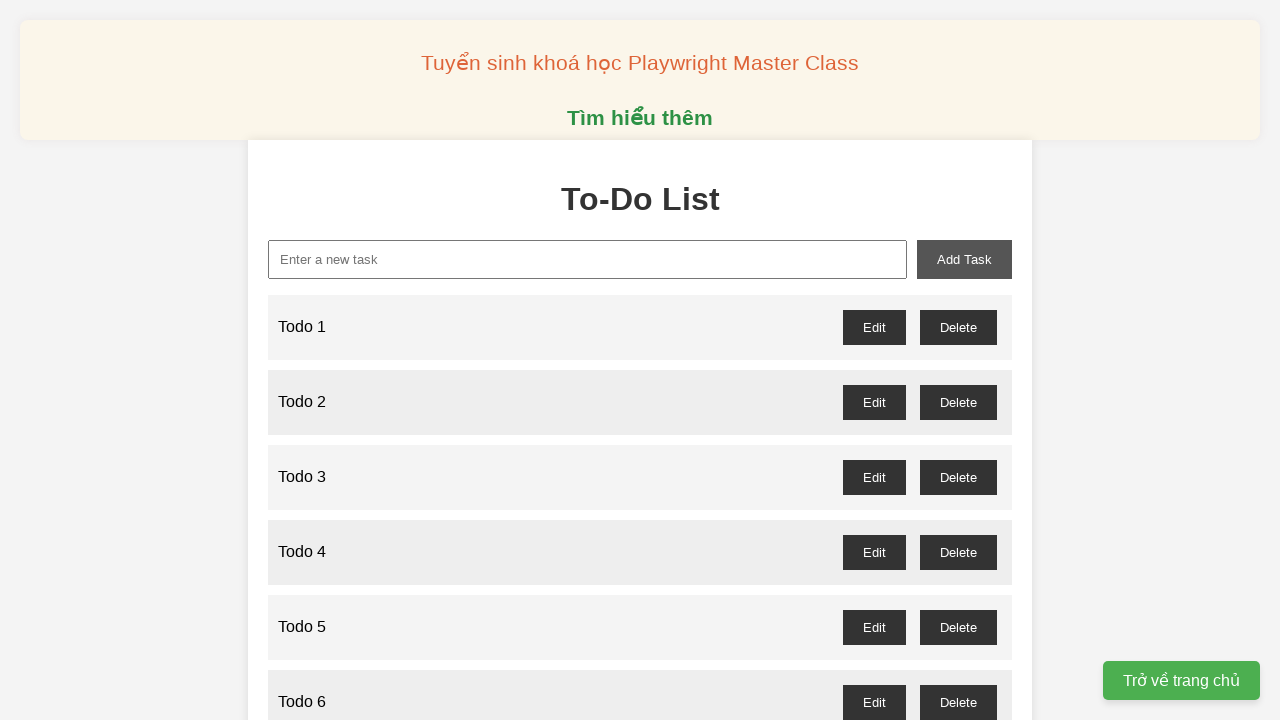

Filled input field with 'Todo 72' on #new-task
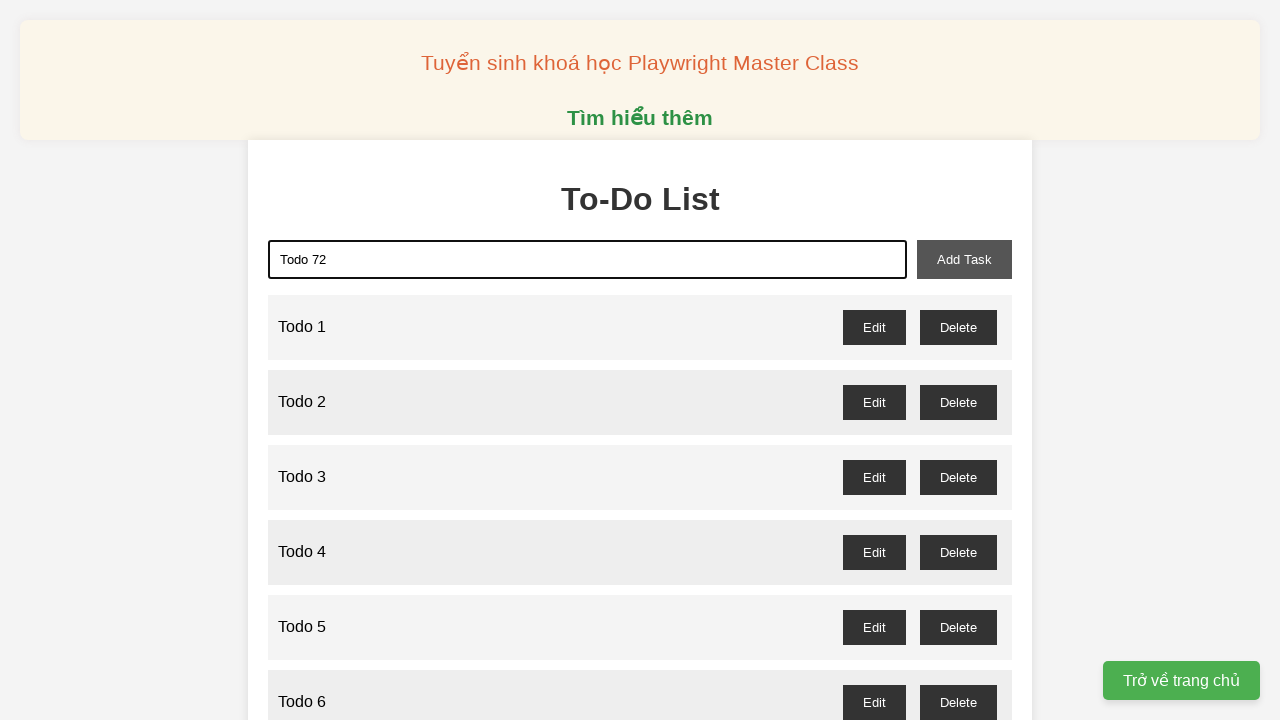

Clicked add task button to add 'Todo 72' at (964, 259) on button#add-task
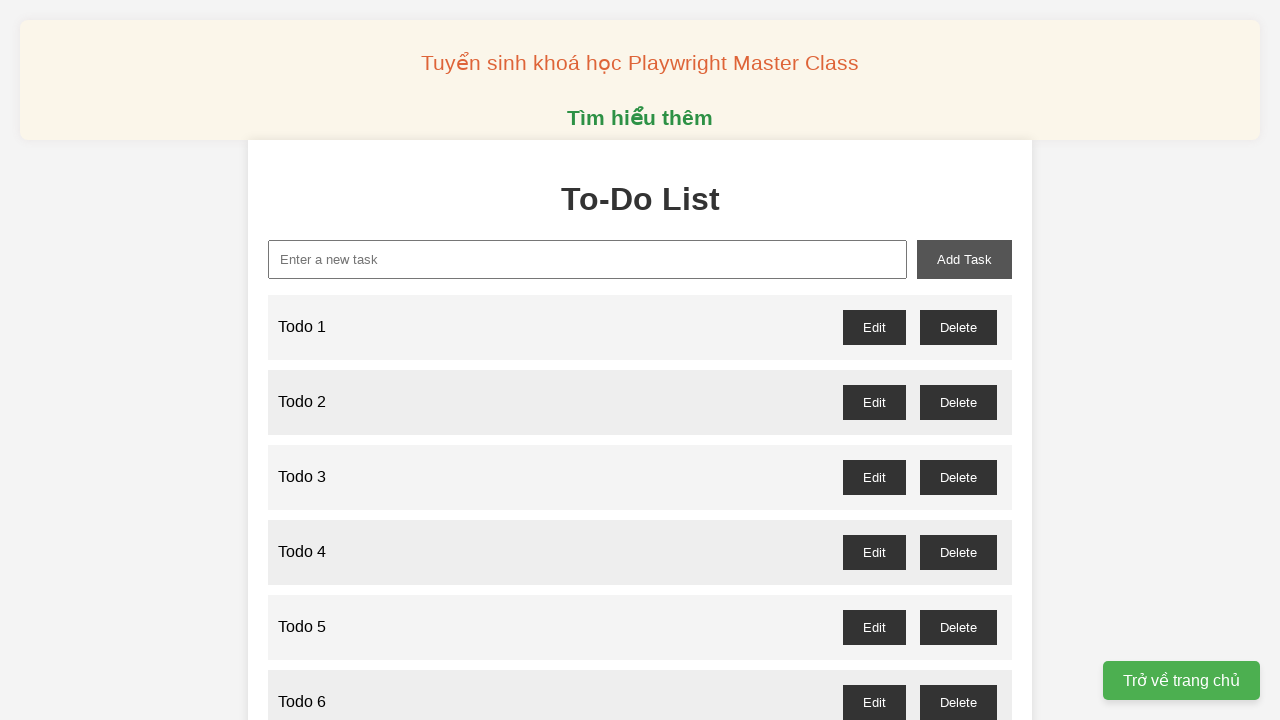

Filled input field with 'Todo 73' on #new-task
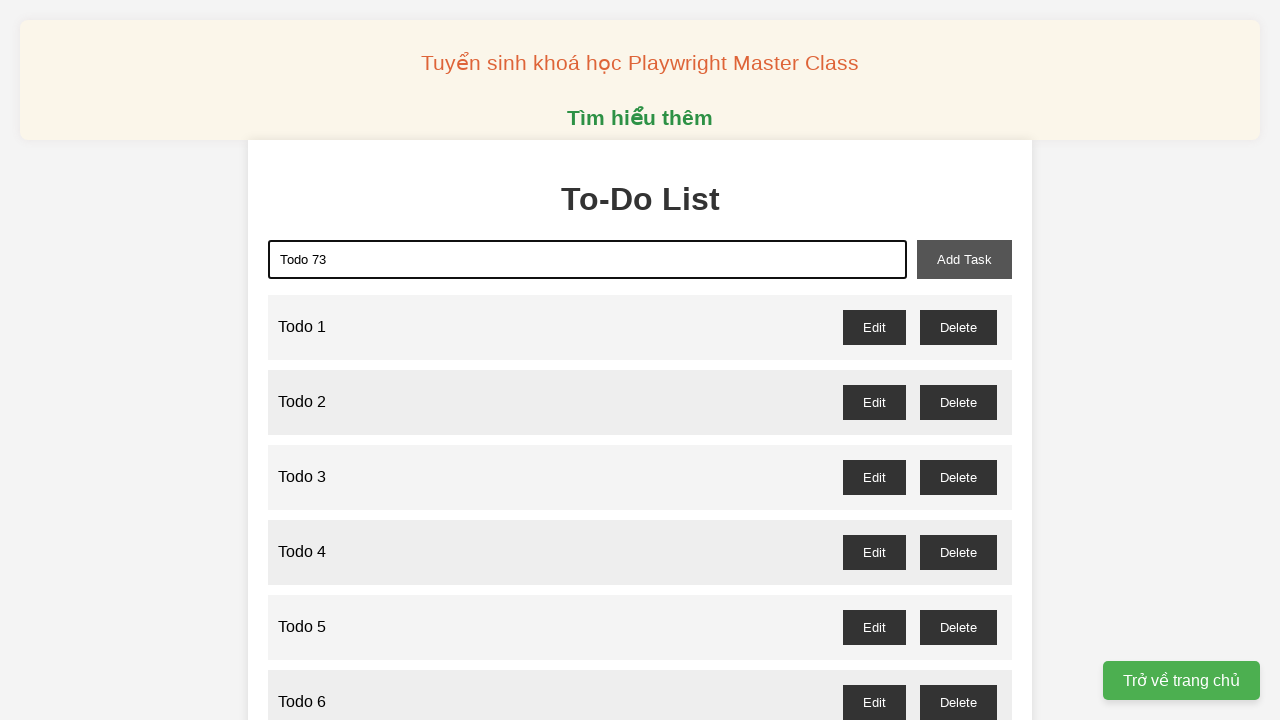

Clicked add task button to add 'Todo 73' at (964, 259) on button#add-task
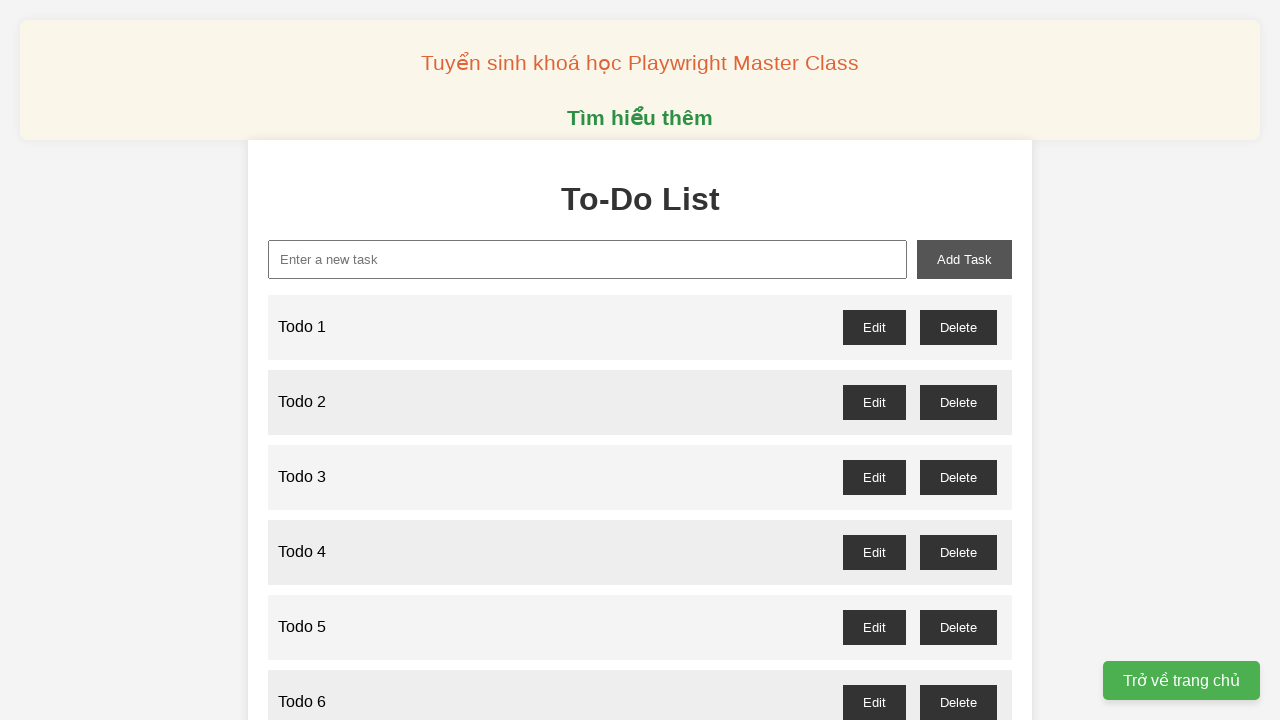

Filled input field with 'Todo 74' on #new-task
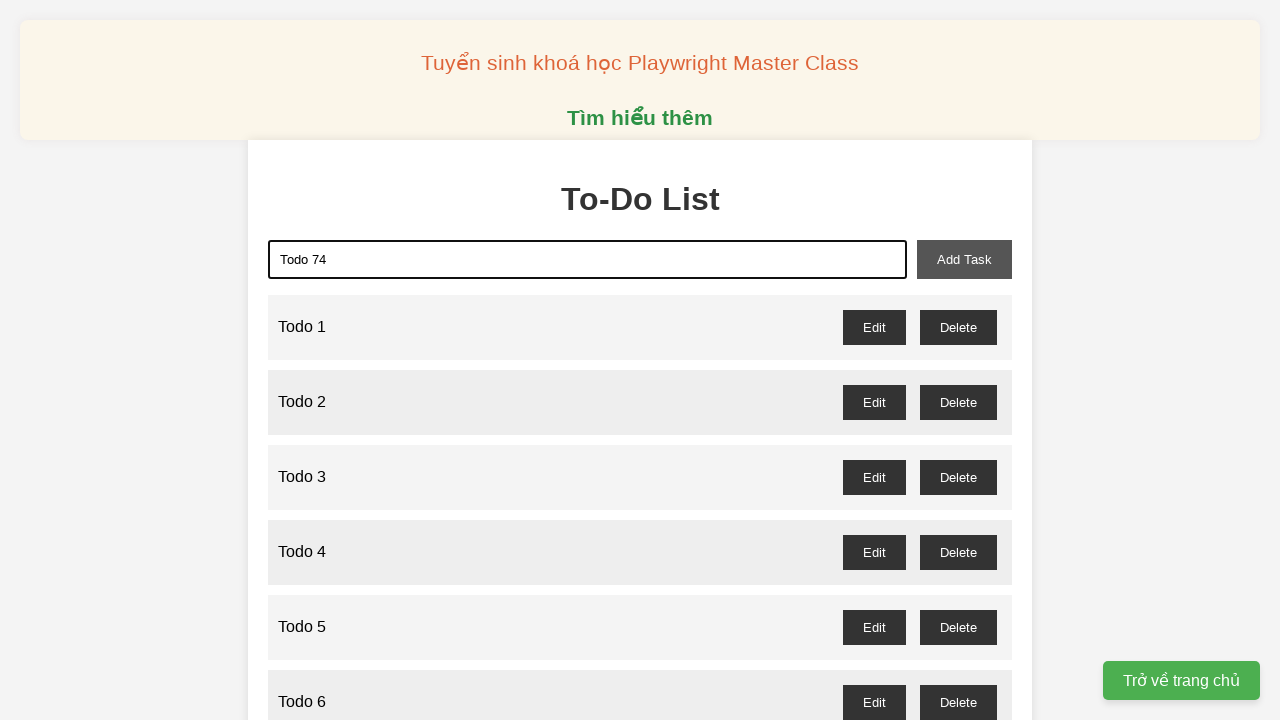

Clicked add task button to add 'Todo 74' at (964, 259) on button#add-task
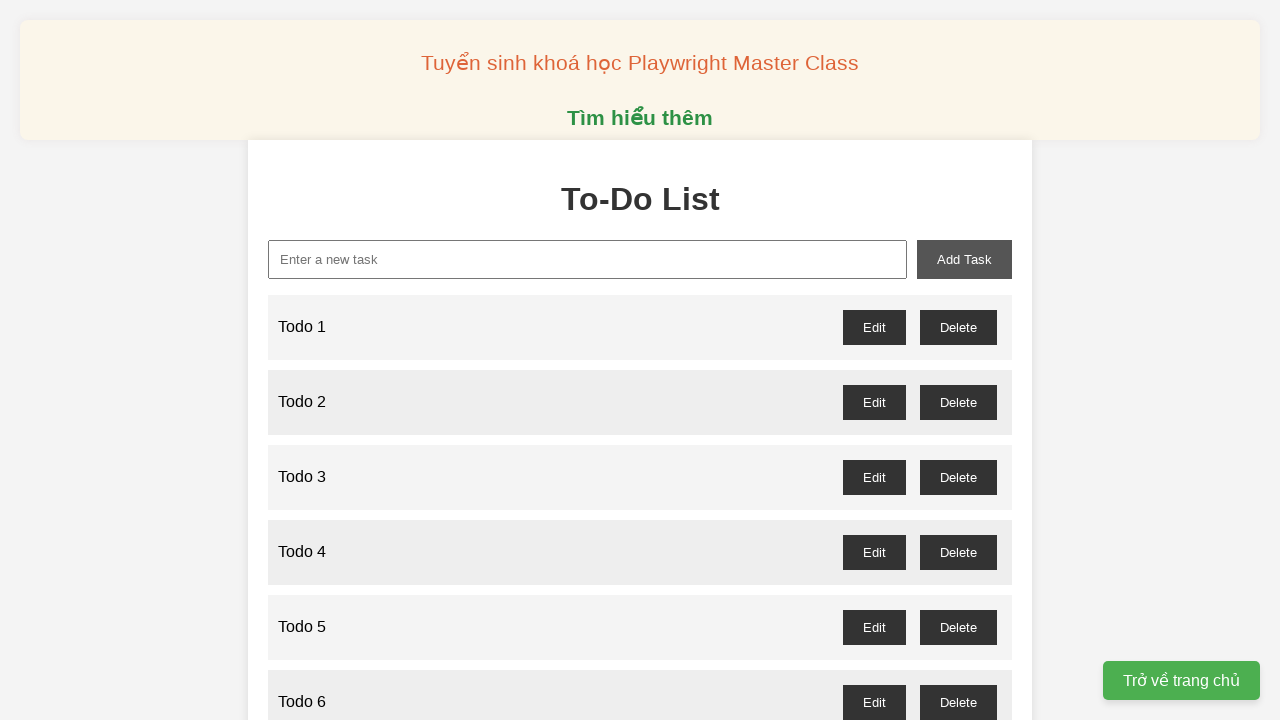

Filled input field with 'Todo 75' on #new-task
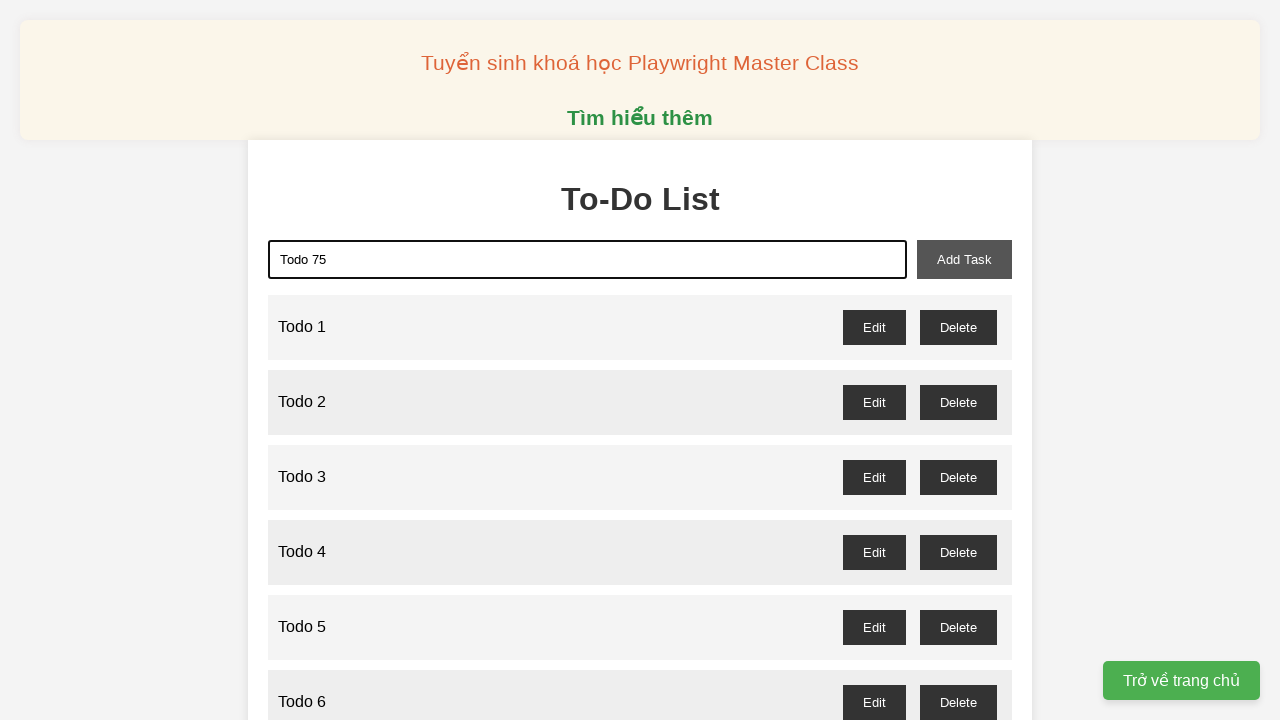

Clicked add task button to add 'Todo 75' at (964, 259) on button#add-task
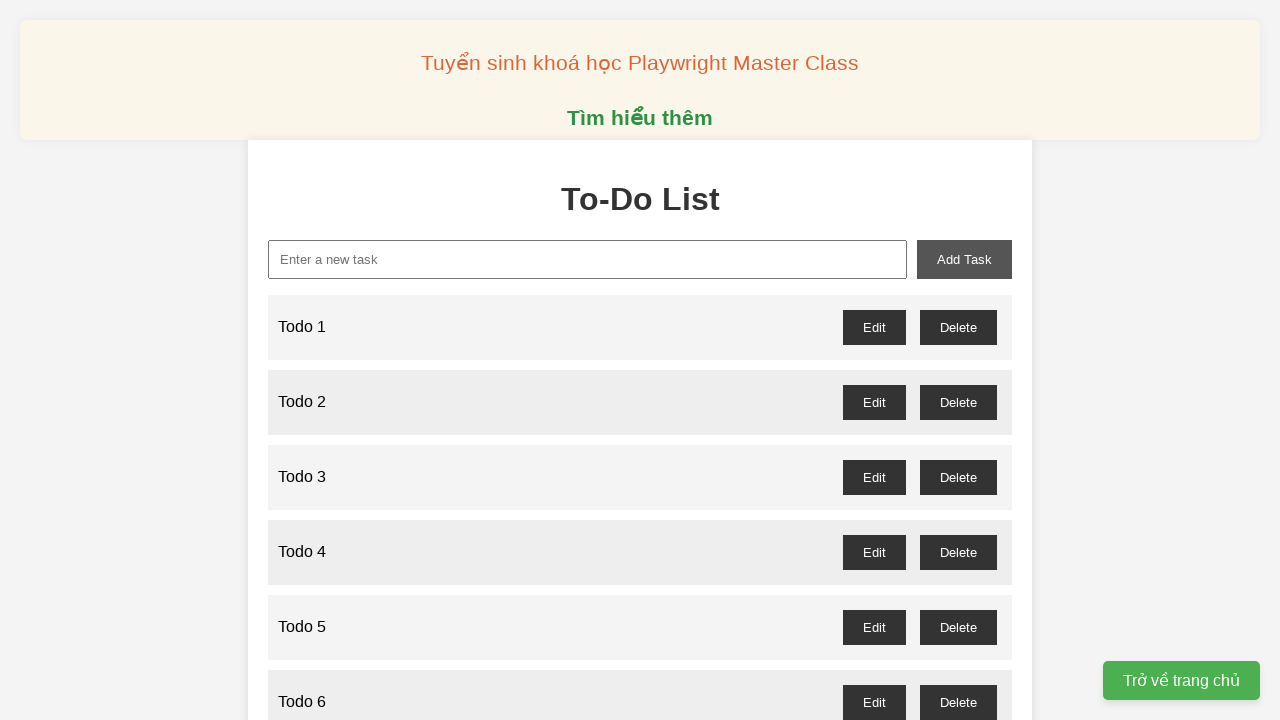

Filled input field with 'Todo 76' on #new-task
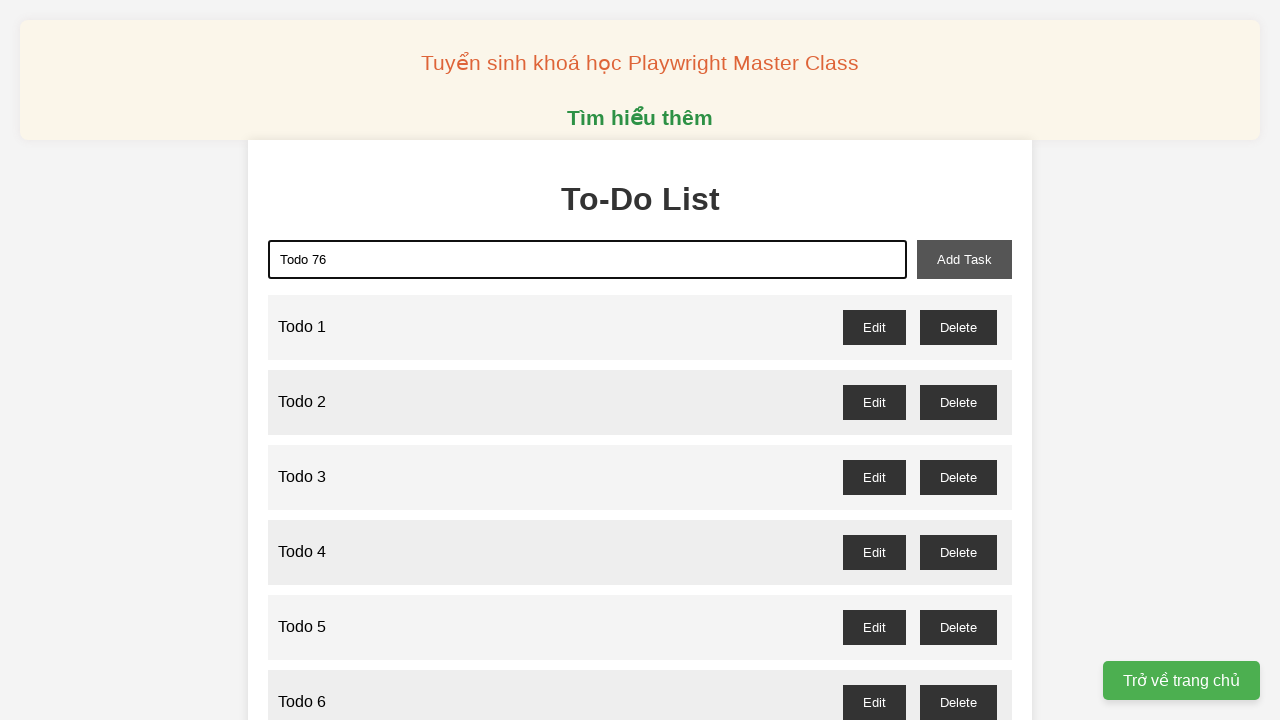

Clicked add task button to add 'Todo 76' at (964, 259) on button#add-task
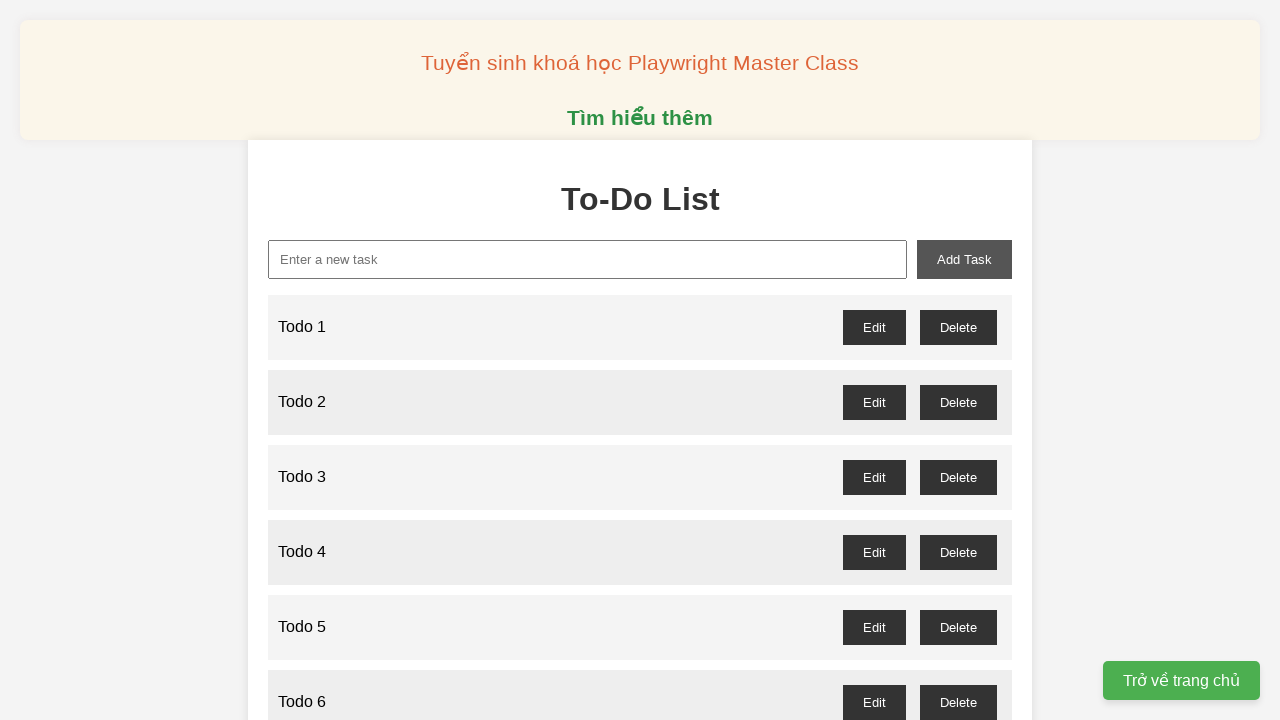

Filled input field with 'Todo 77' on #new-task
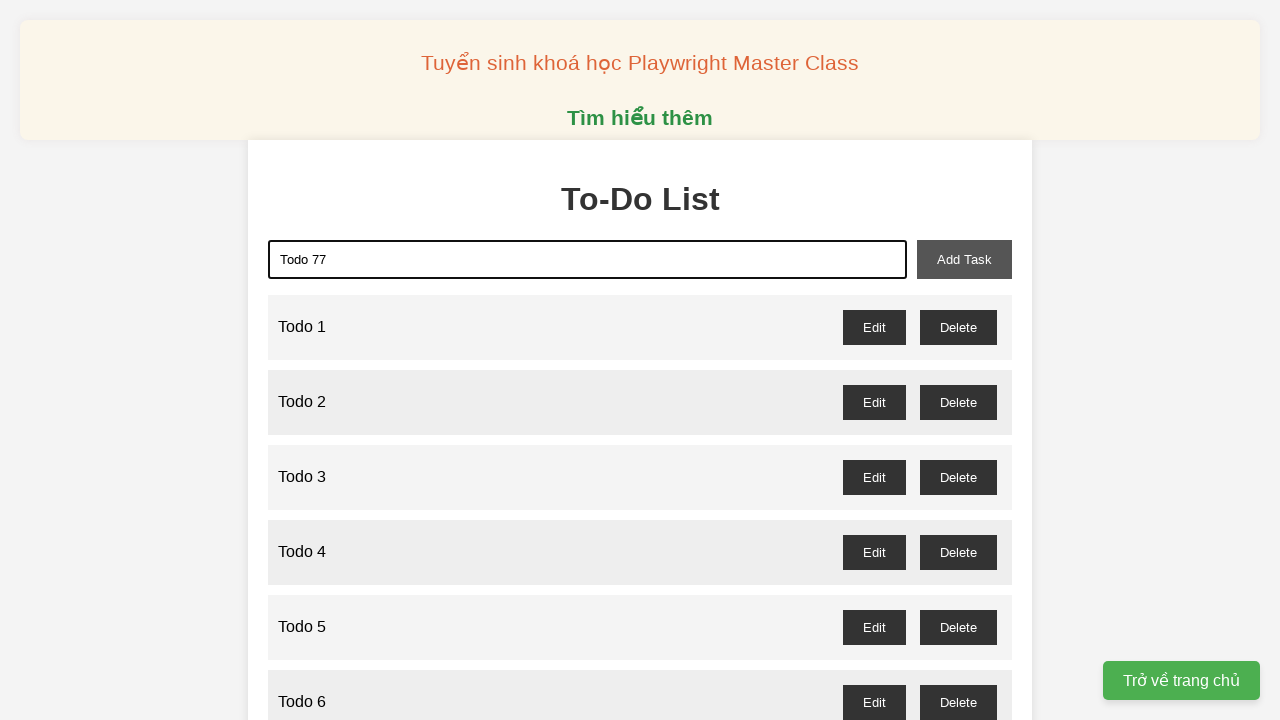

Clicked add task button to add 'Todo 77' at (964, 259) on button#add-task
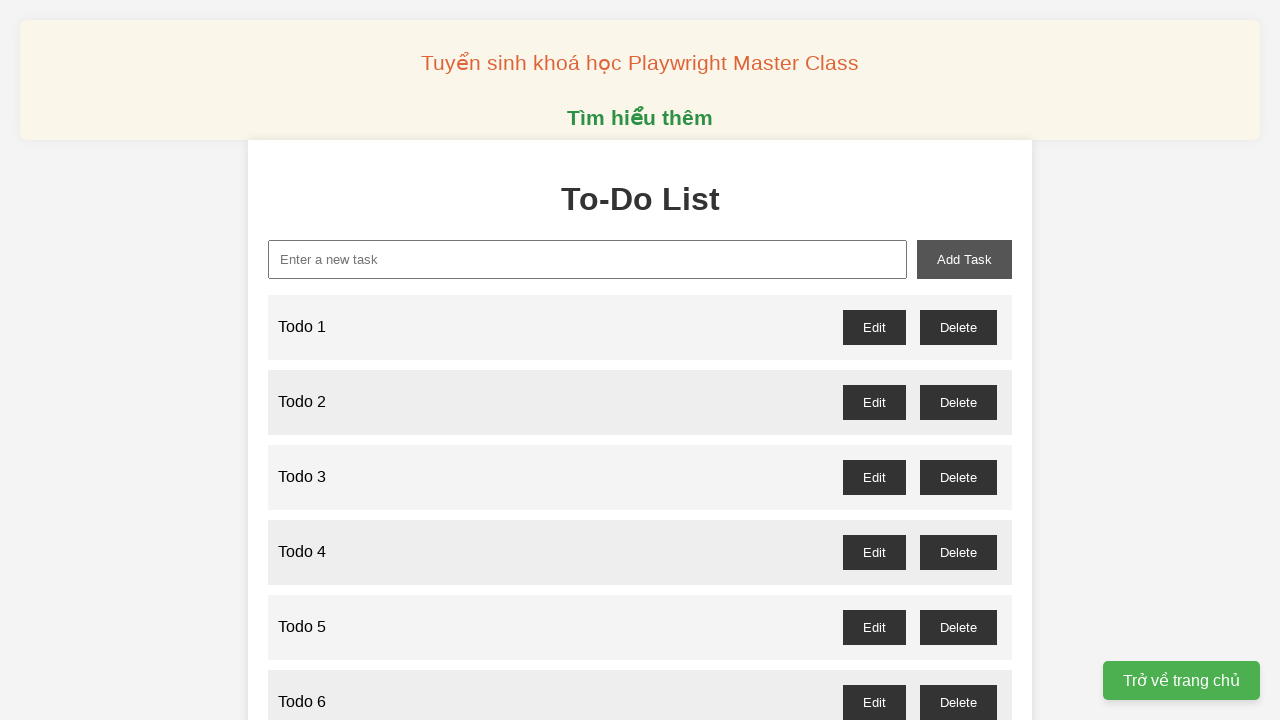

Filled input field with 'Todo 78' on #new-task
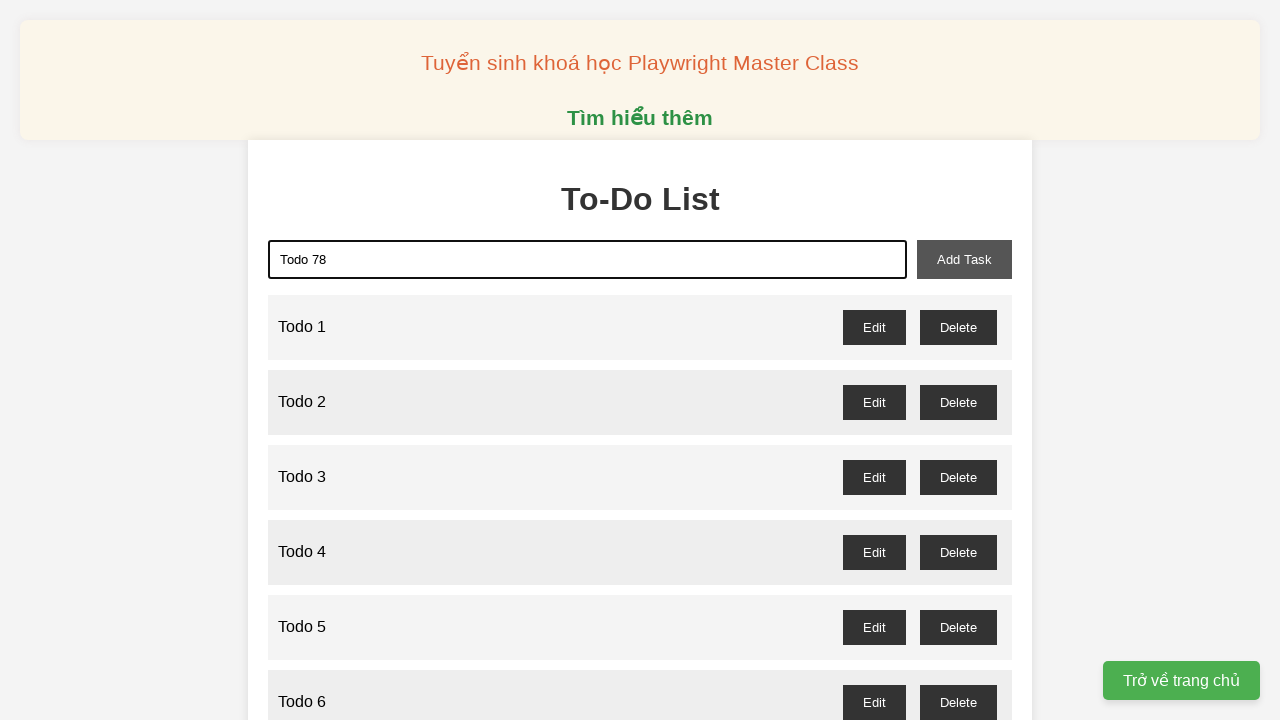

Clicked add task button to add 'Todo 78' at (964, 259) on button#add-task
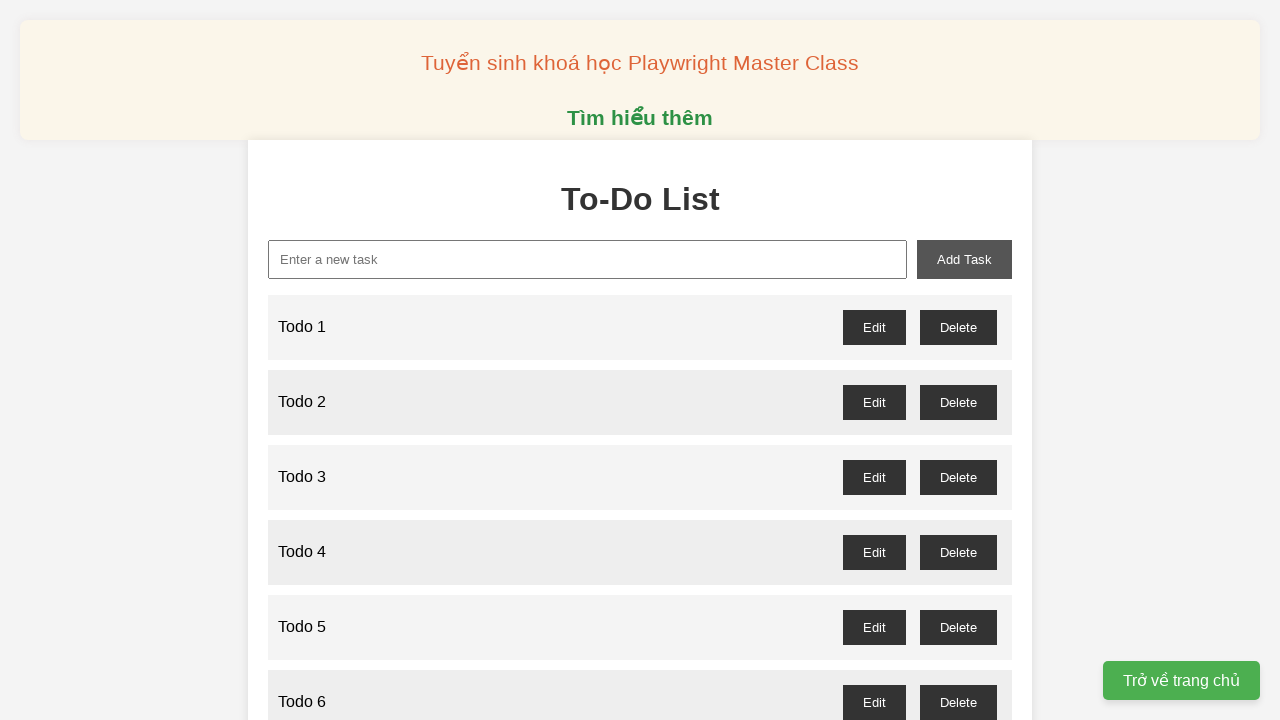

Filled input field with 'Todo 79' on #new-task
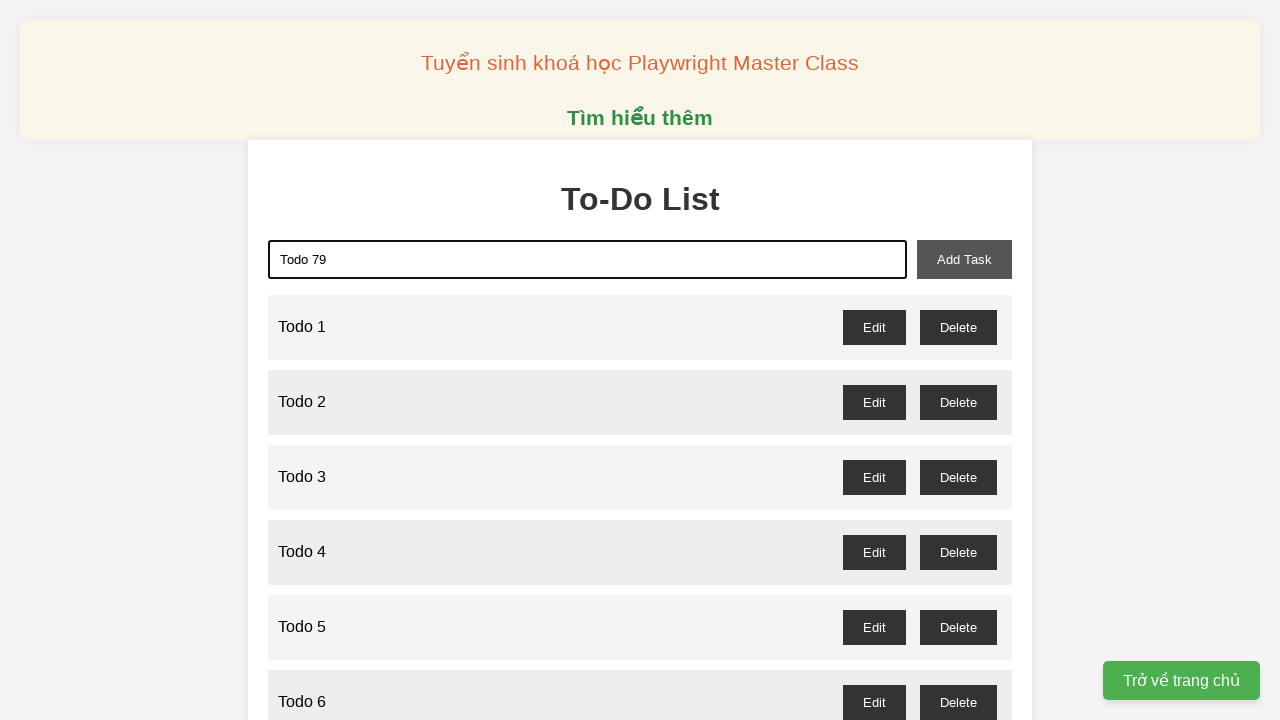

Clicked add task button to add 'Todo 79' at (964, 259) on button#add-task
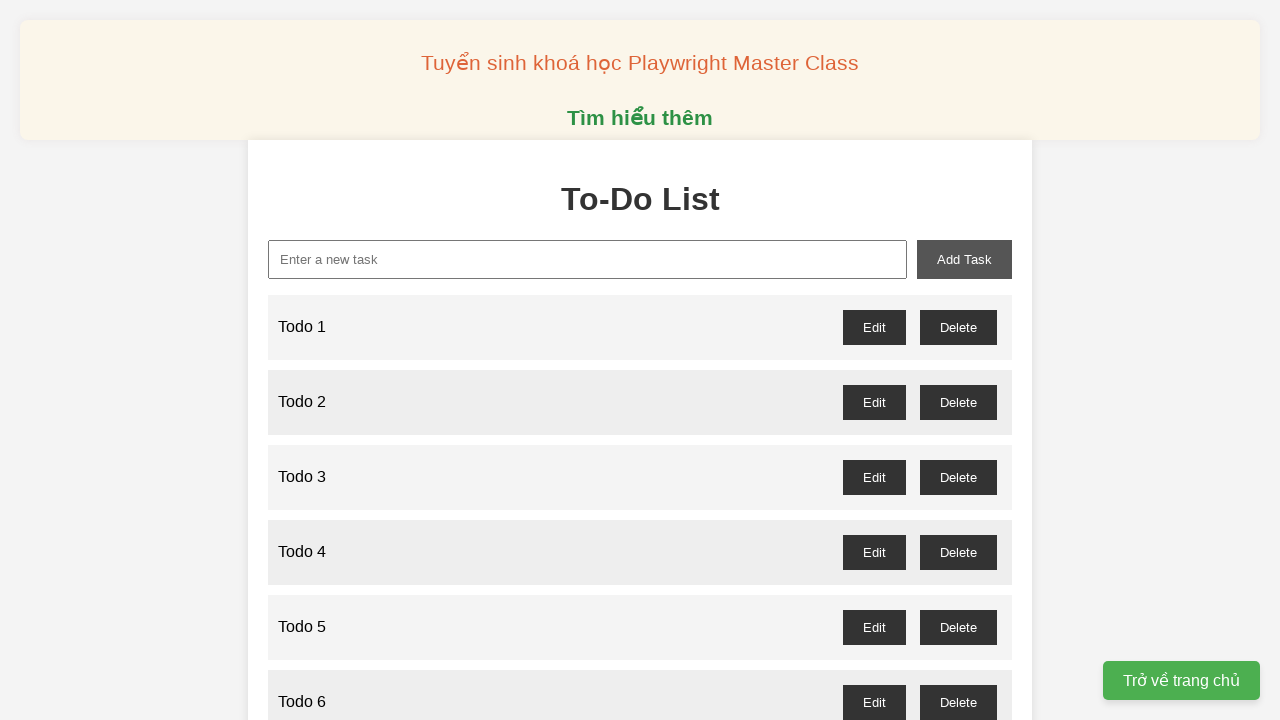

Filled input field with 'Todo 80' on #new-task
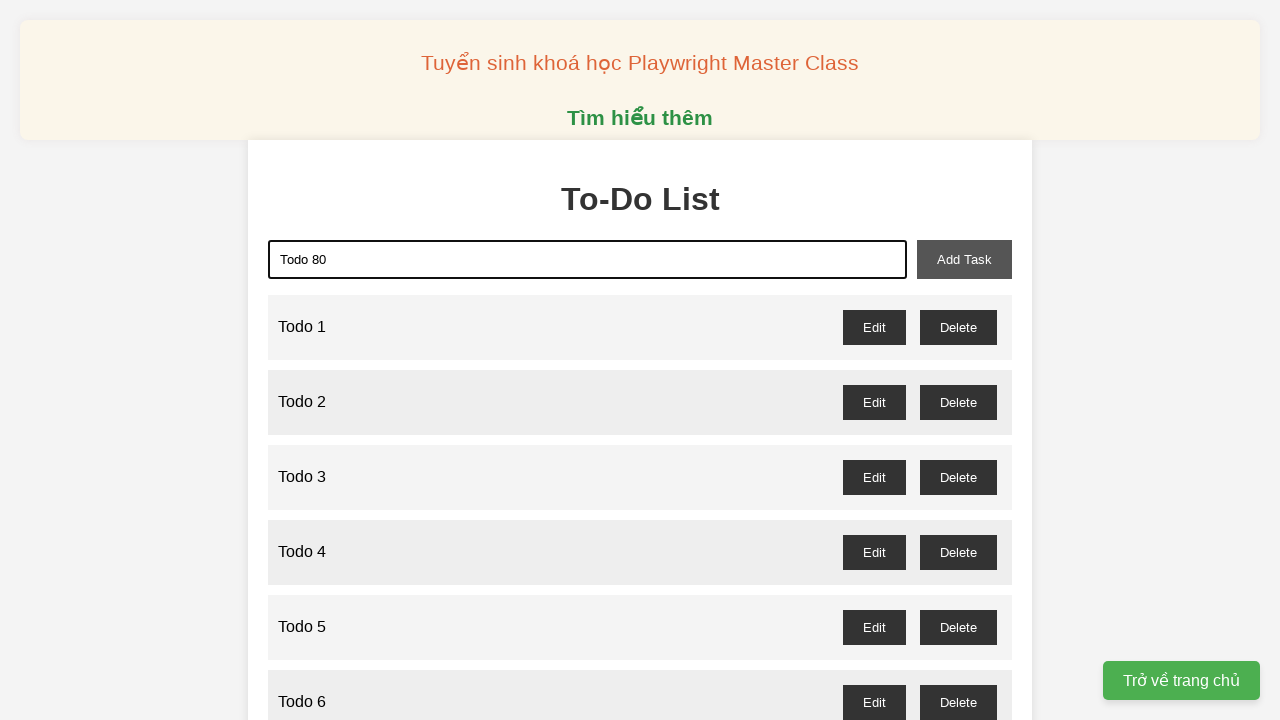

Clicked add task button to add 'Todo 80' at (964, 259) on button#add-task
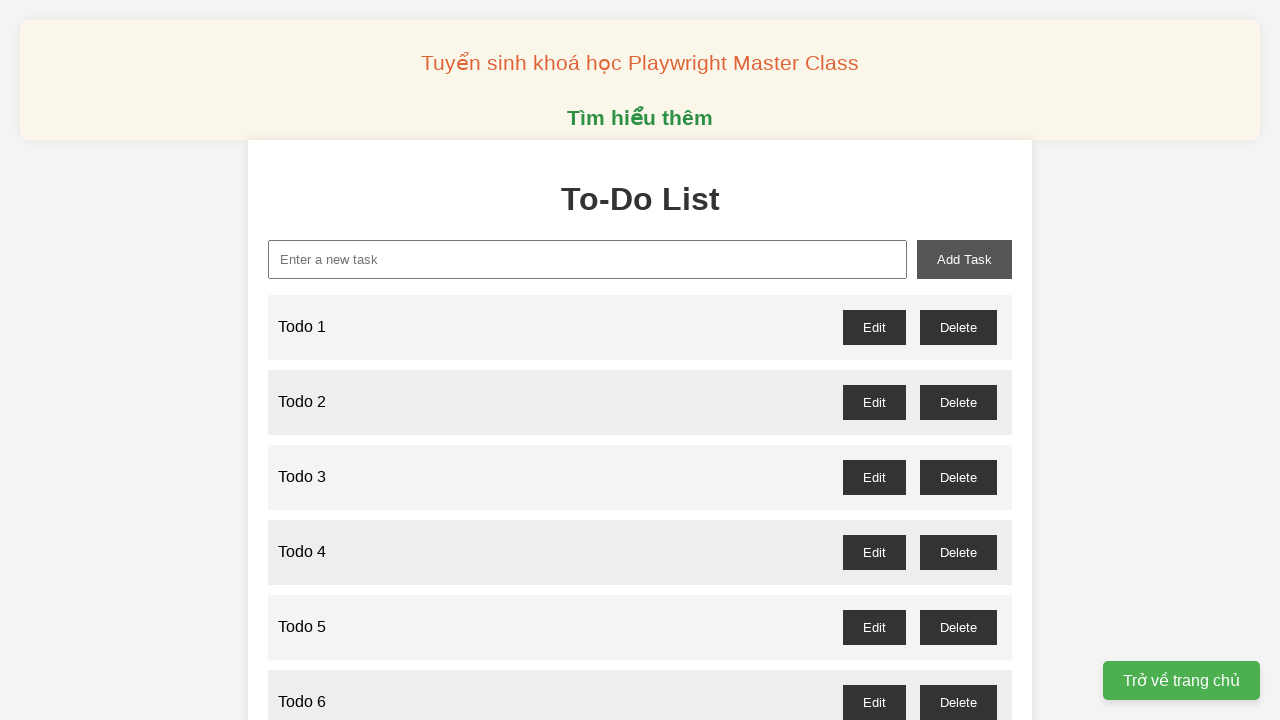

Filled input field with 'Todo 81' on #new-task
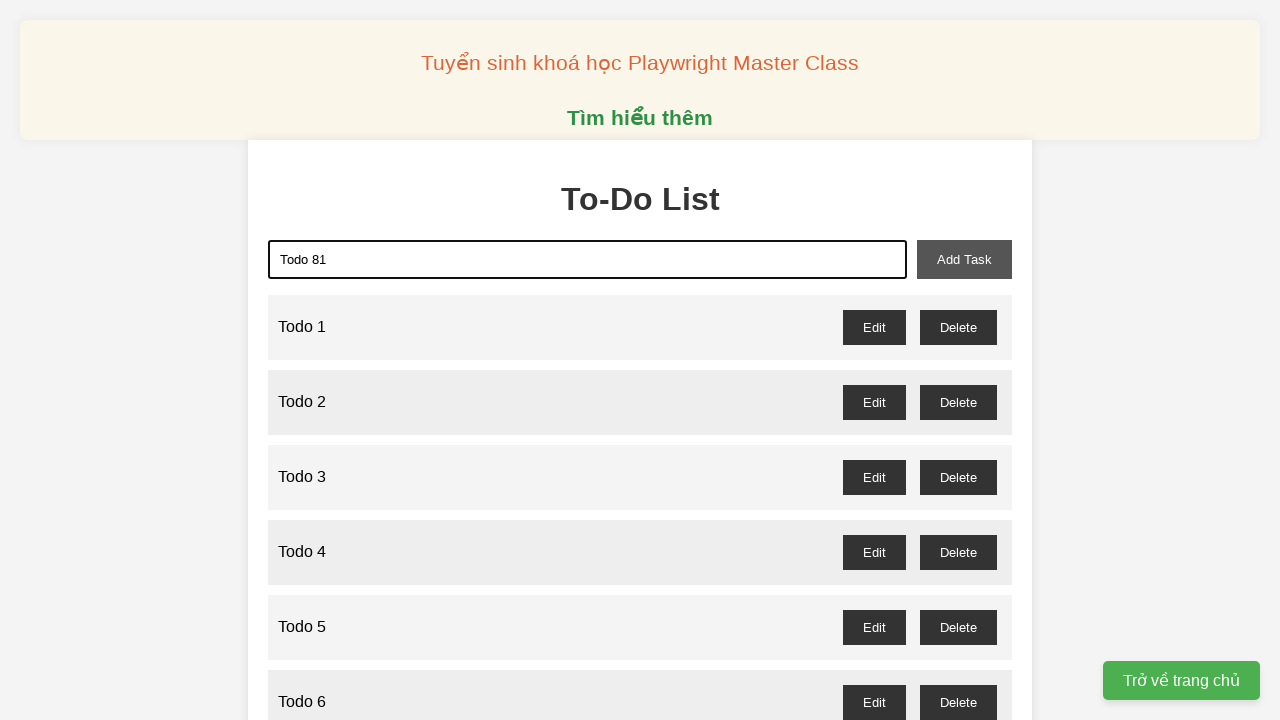

Clicked add task button to add 'Todo 81' at (964, 259) on button#add-task
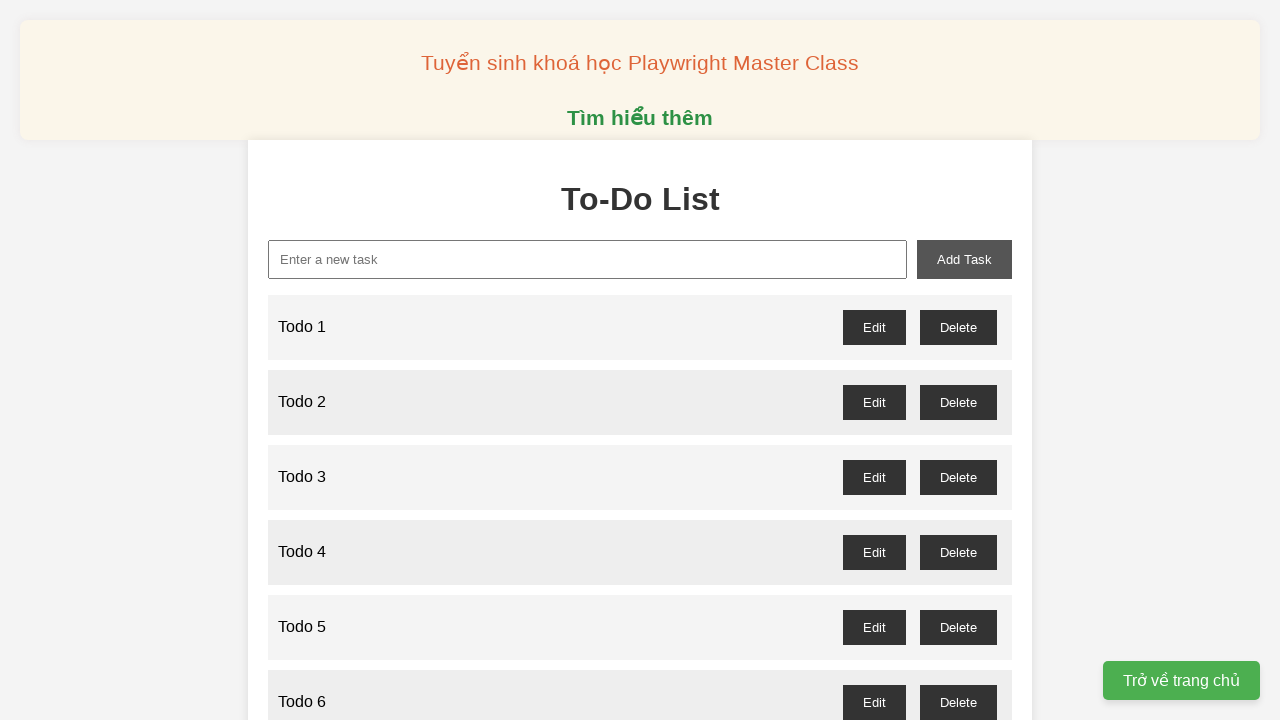

Filled input field with 'Todo 82' on #new-task
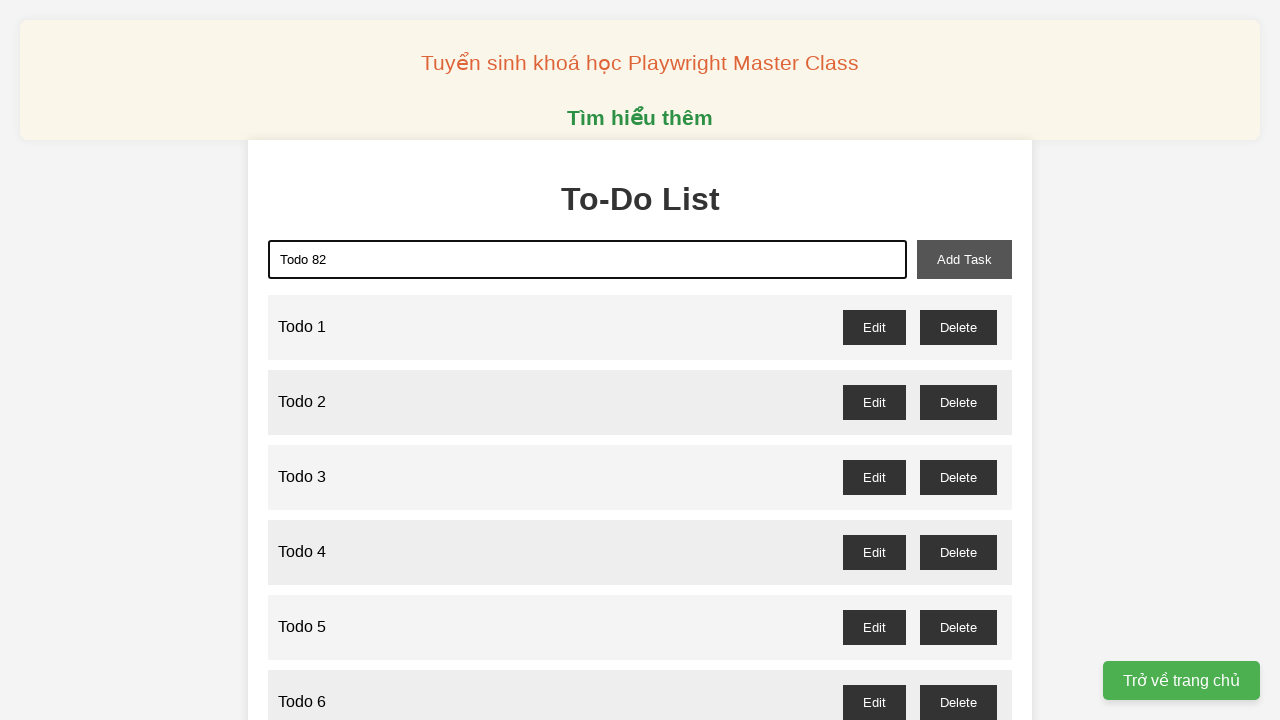

Clicked add task button to add 'Todo 82' at (964, 259) on button#add-task
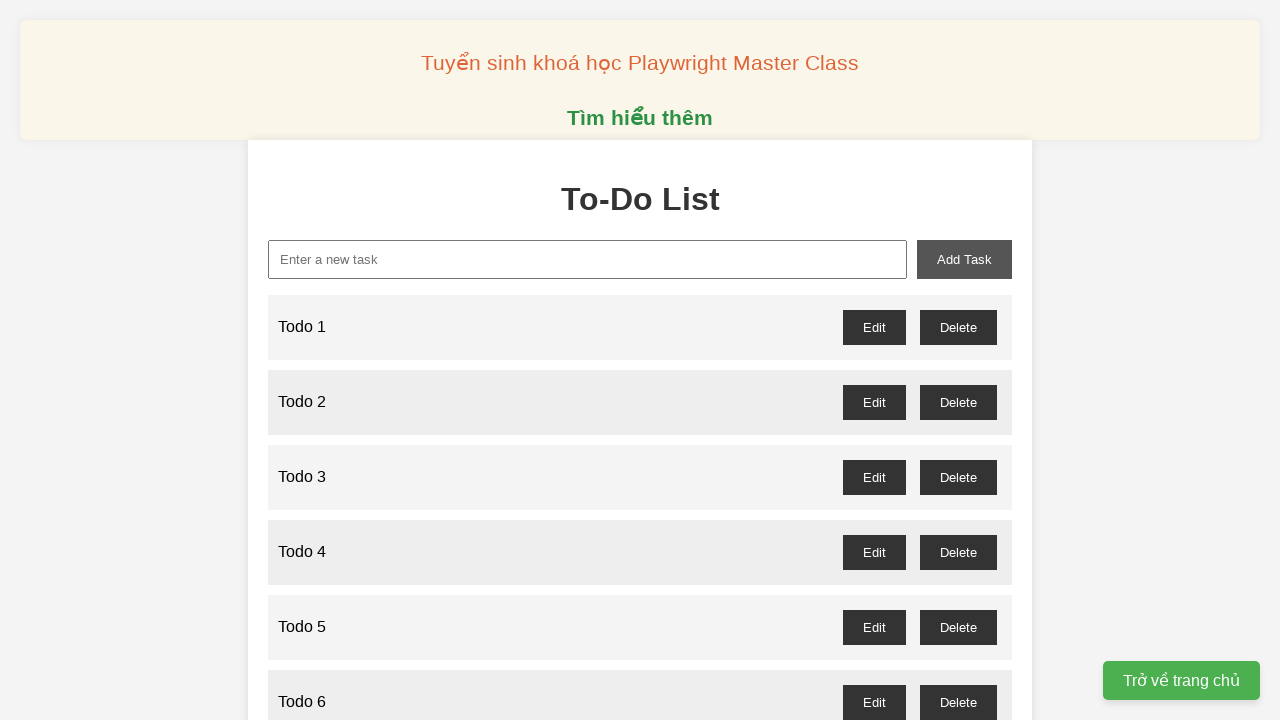

Filled input field with 'Todo 83' on #new-task
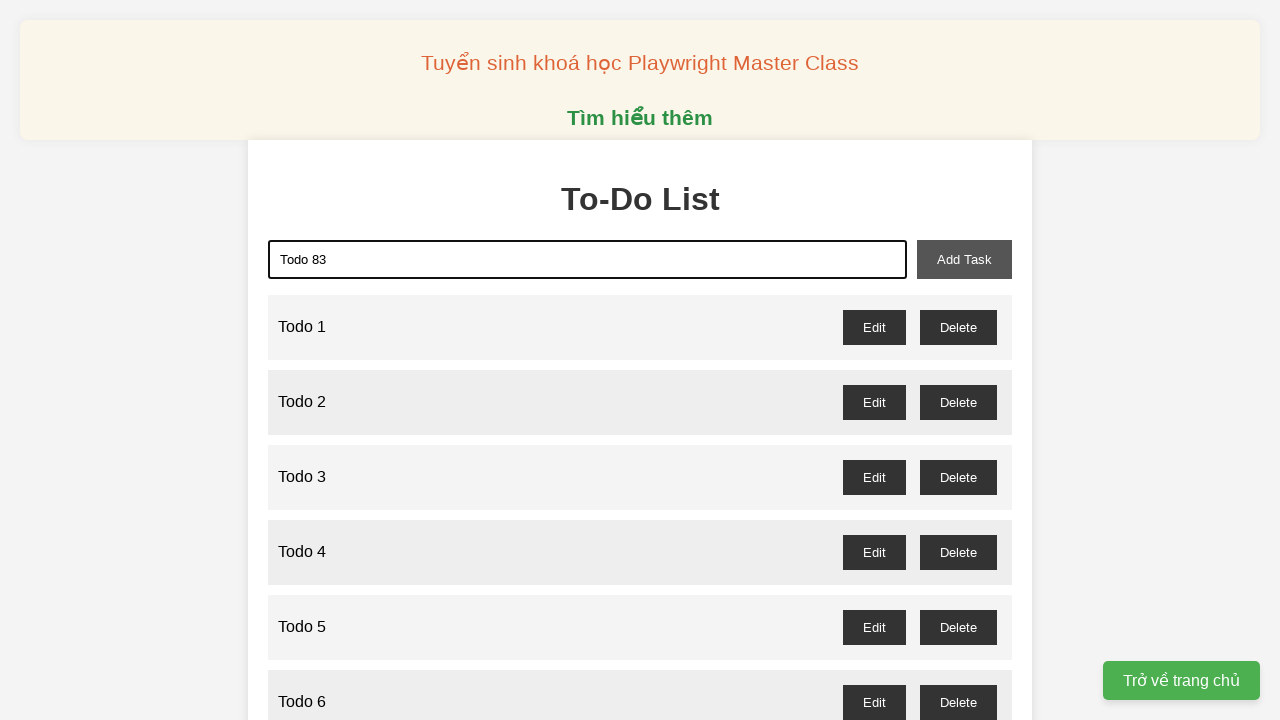

Clicked add task button to add 'Todo 83' at (964, 259) on button#add-task
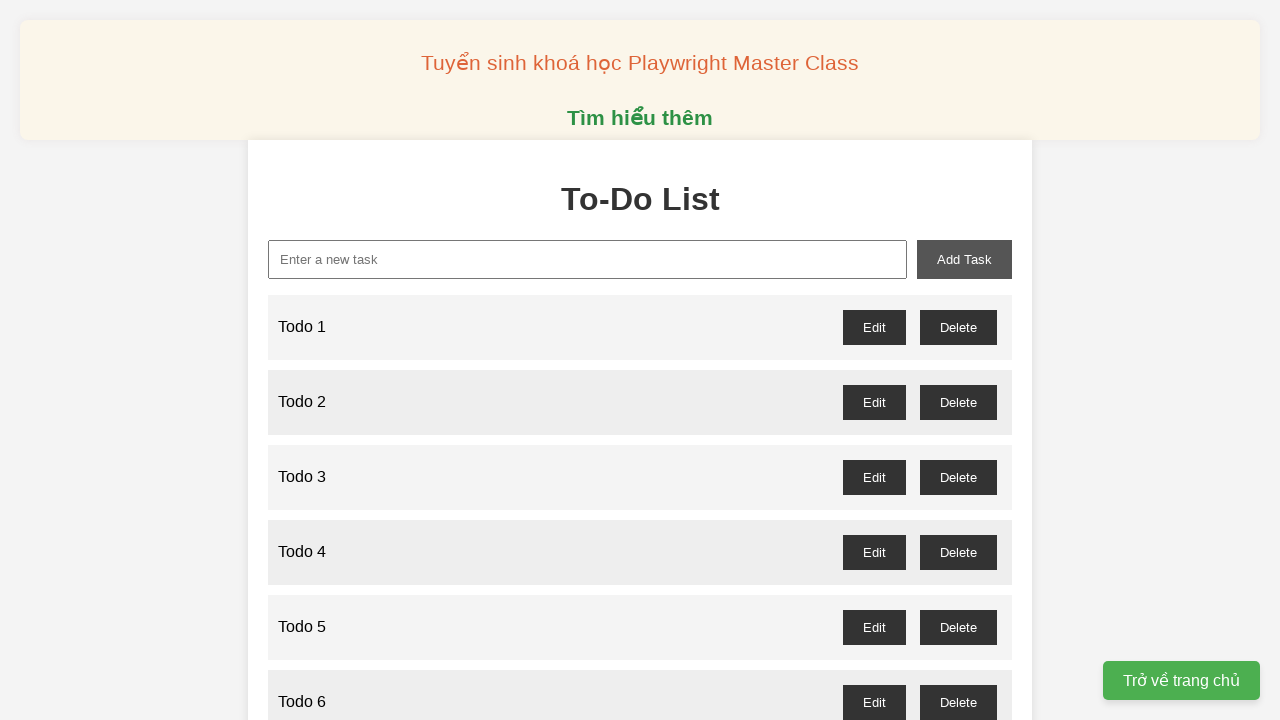

Filled input field with 'Todo 84' on #new-task
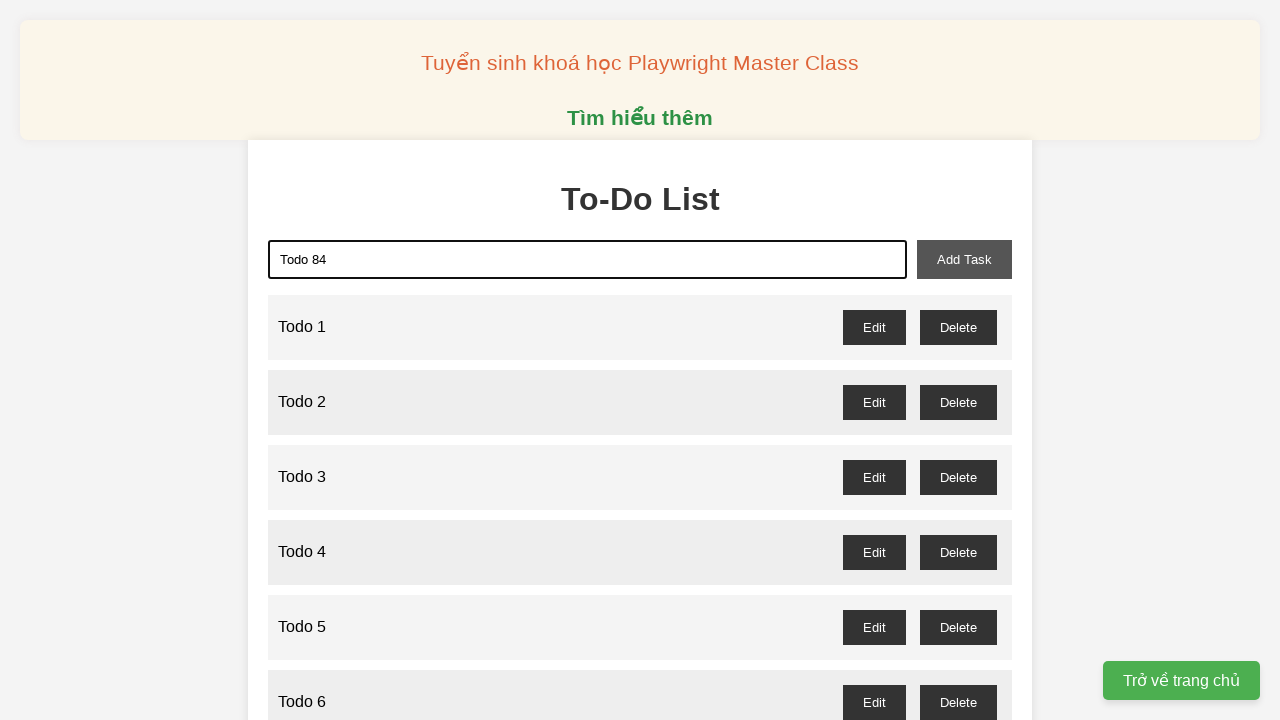

Clicked add task button to add 'Todo 84' at (964, 259) on button#add-task
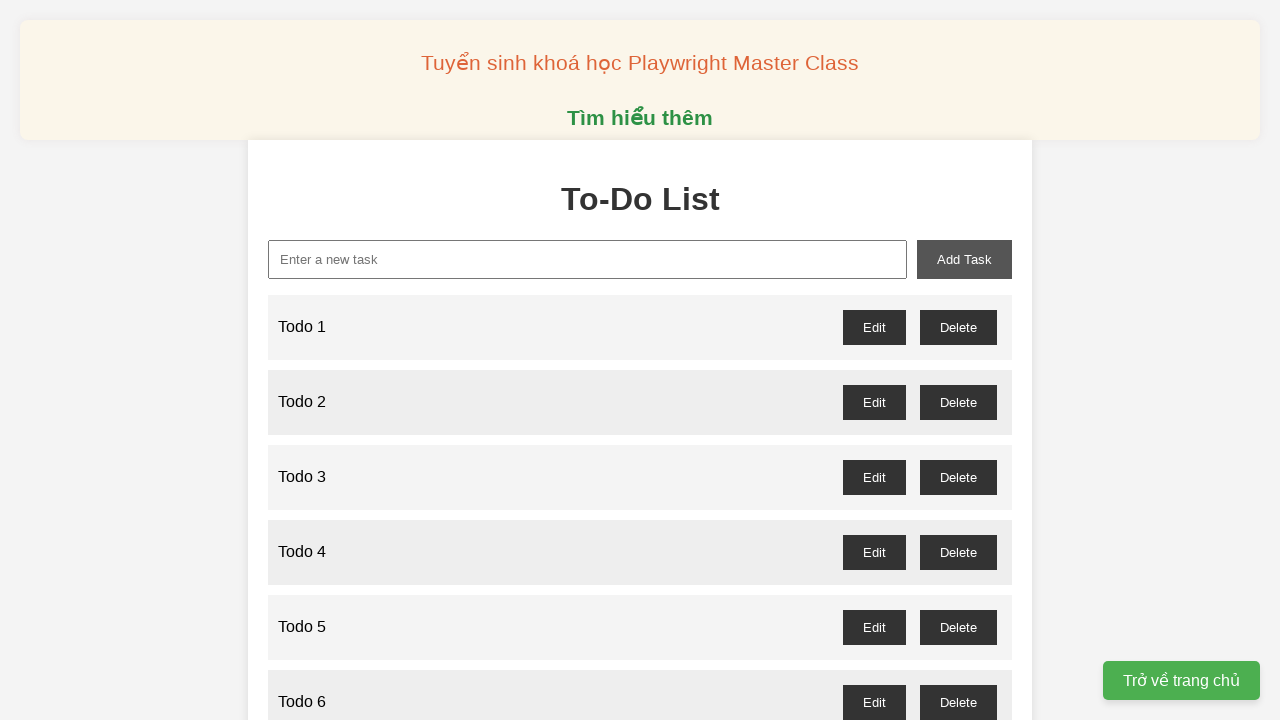

Filled input field with 'Todo 85' on #new-task
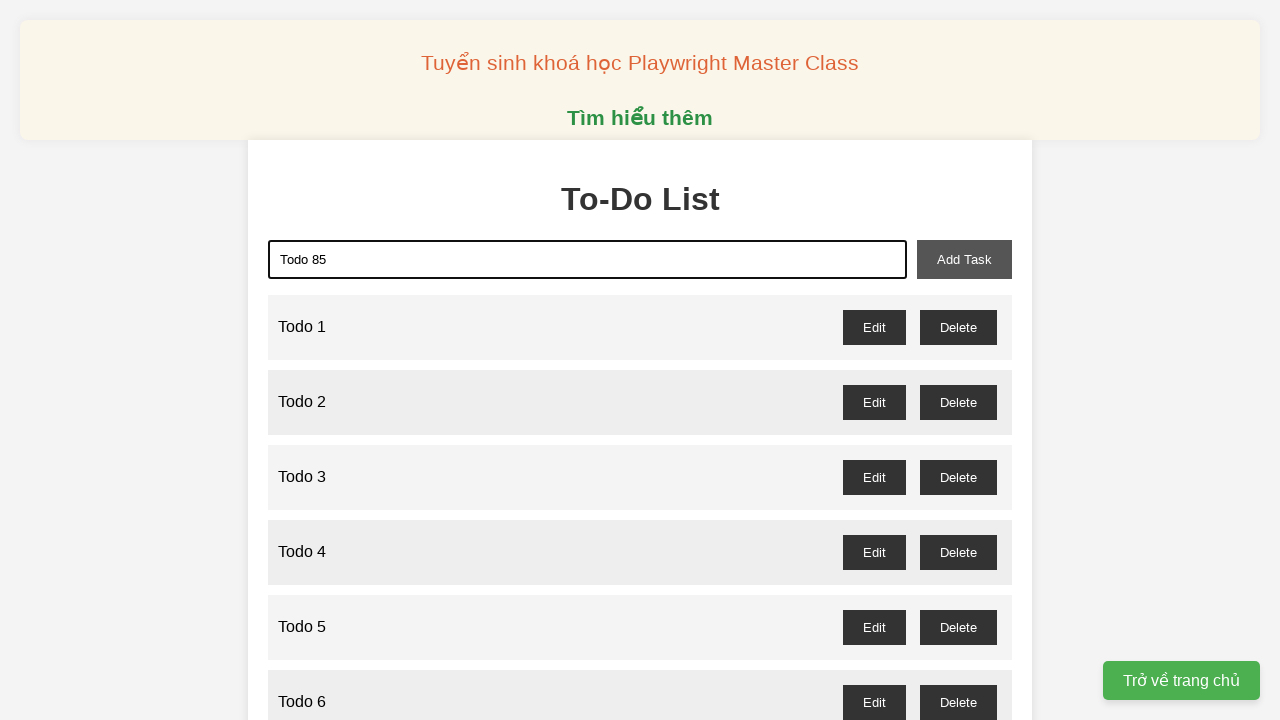

Clicked add task button to add 'Todo 85' at (964, 259) on button#add-task
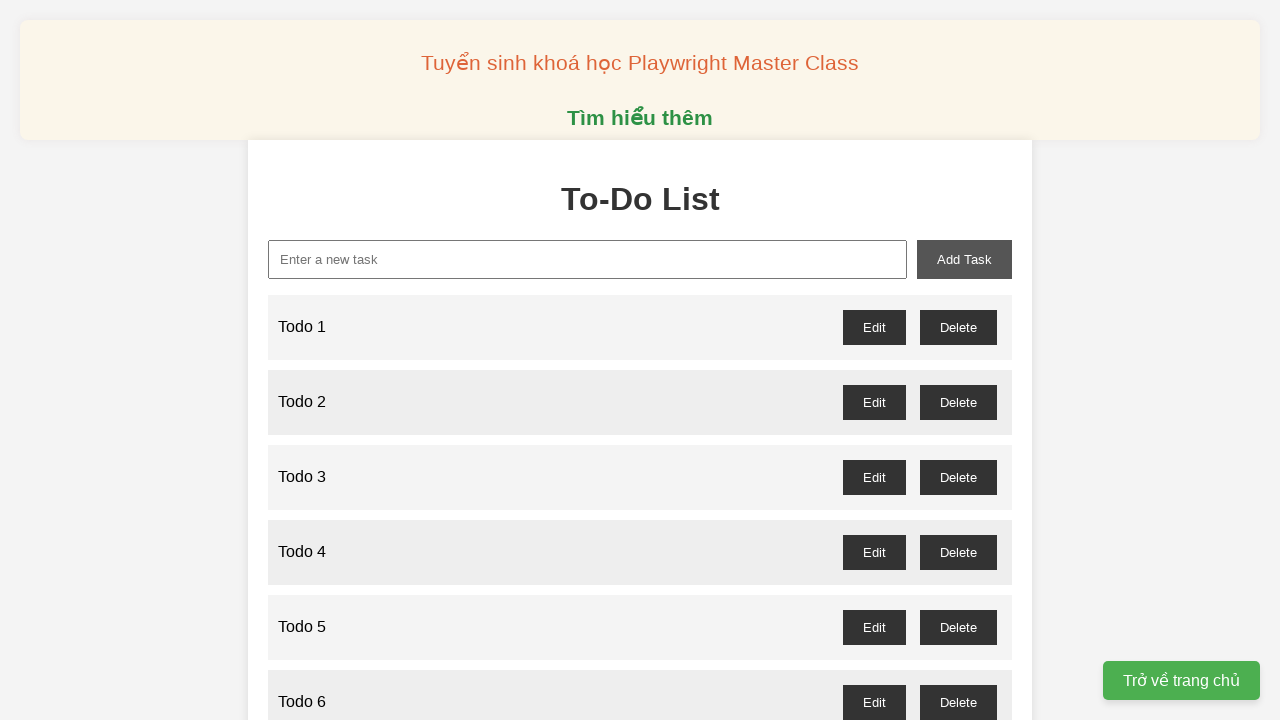

Filled input field with 'Todo 86' on #new-task
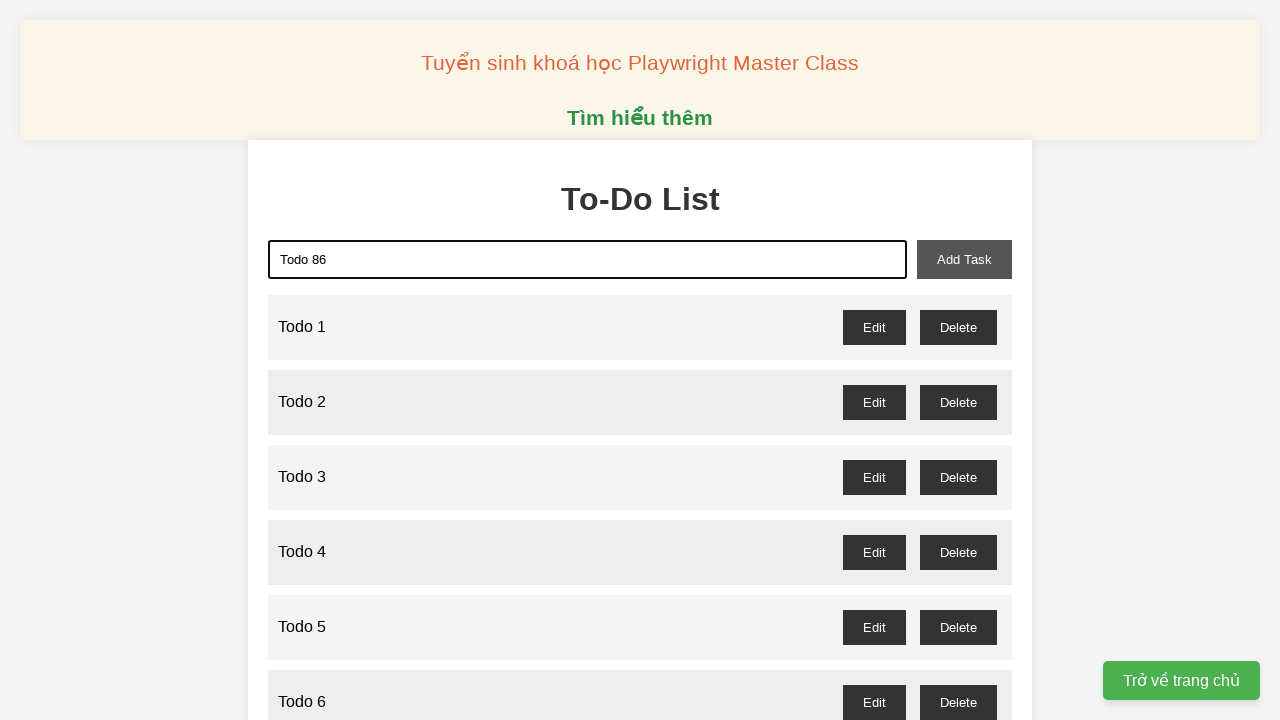

Clicked add task button to add 'Todo 86' at (964, 259) on button#add-task
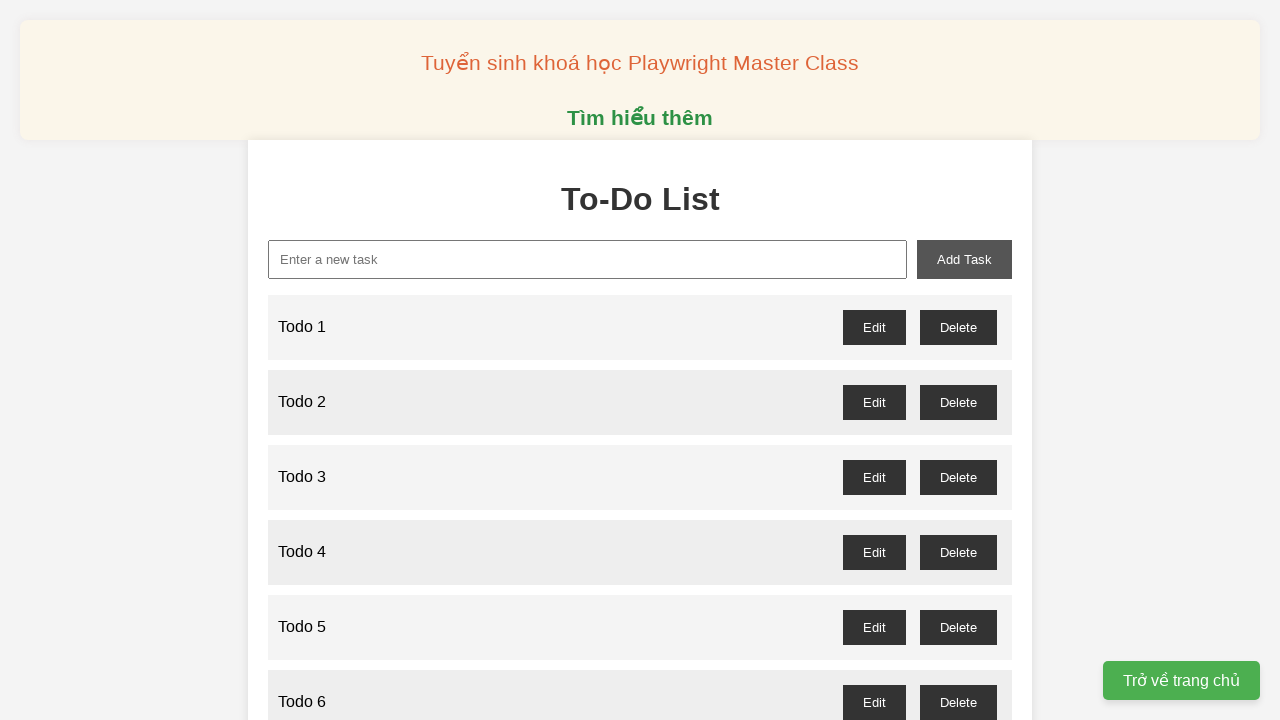

Filled input field with 'Todo 87' on #new-task
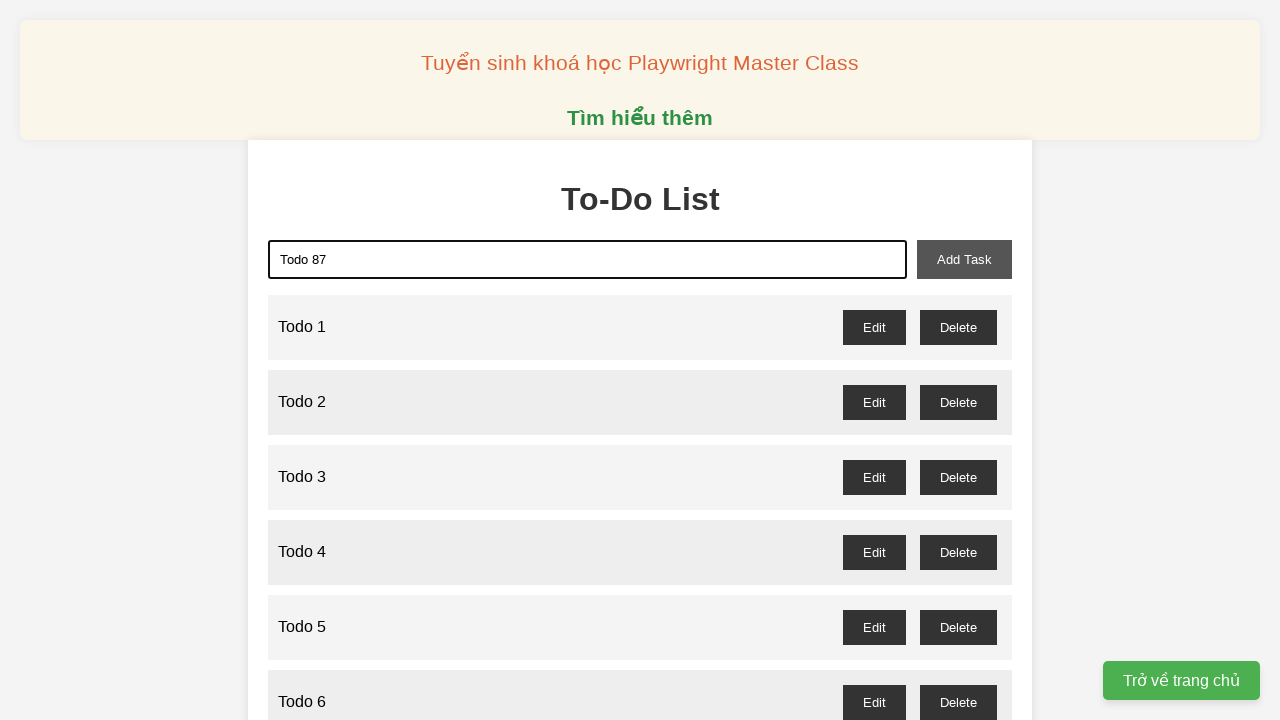

Clicked add task button to add 'Todo 87' at (964, 259) on button#add-task
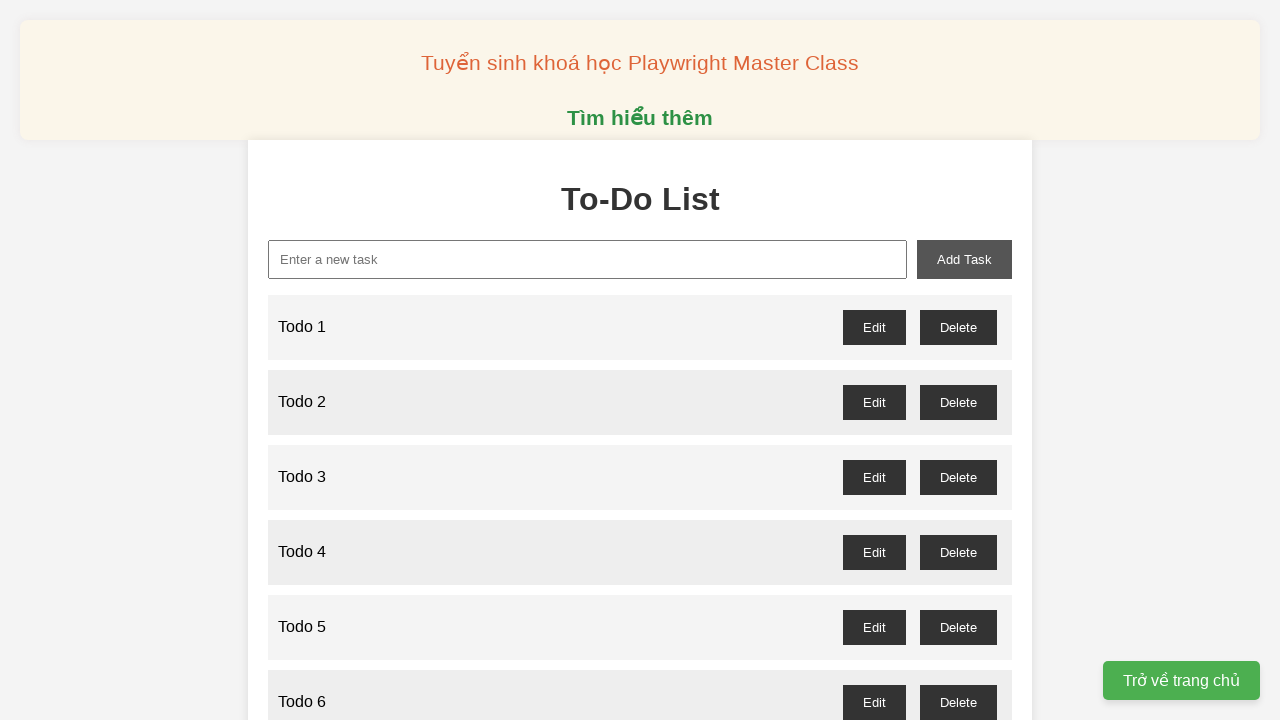

Filled input field with 'Todo 88' on #new-task
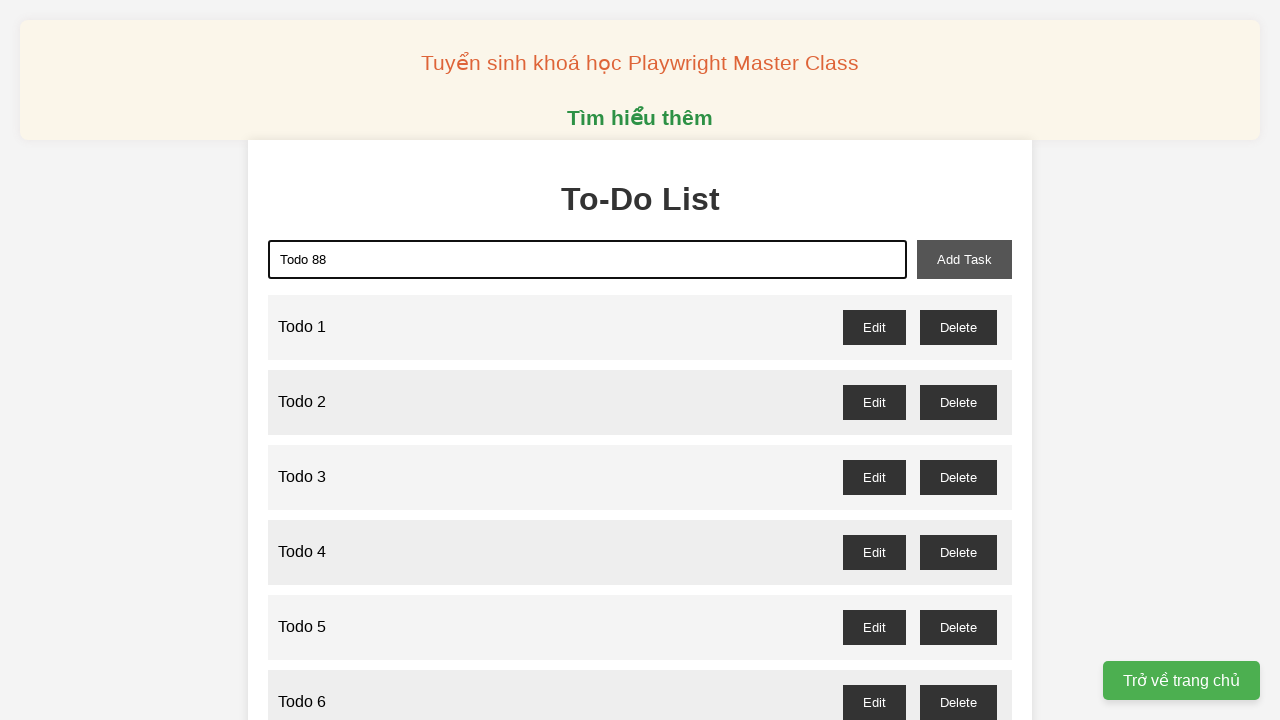

Clicked add task button to add 'Todo 88' at (964, 259) on button#add-task
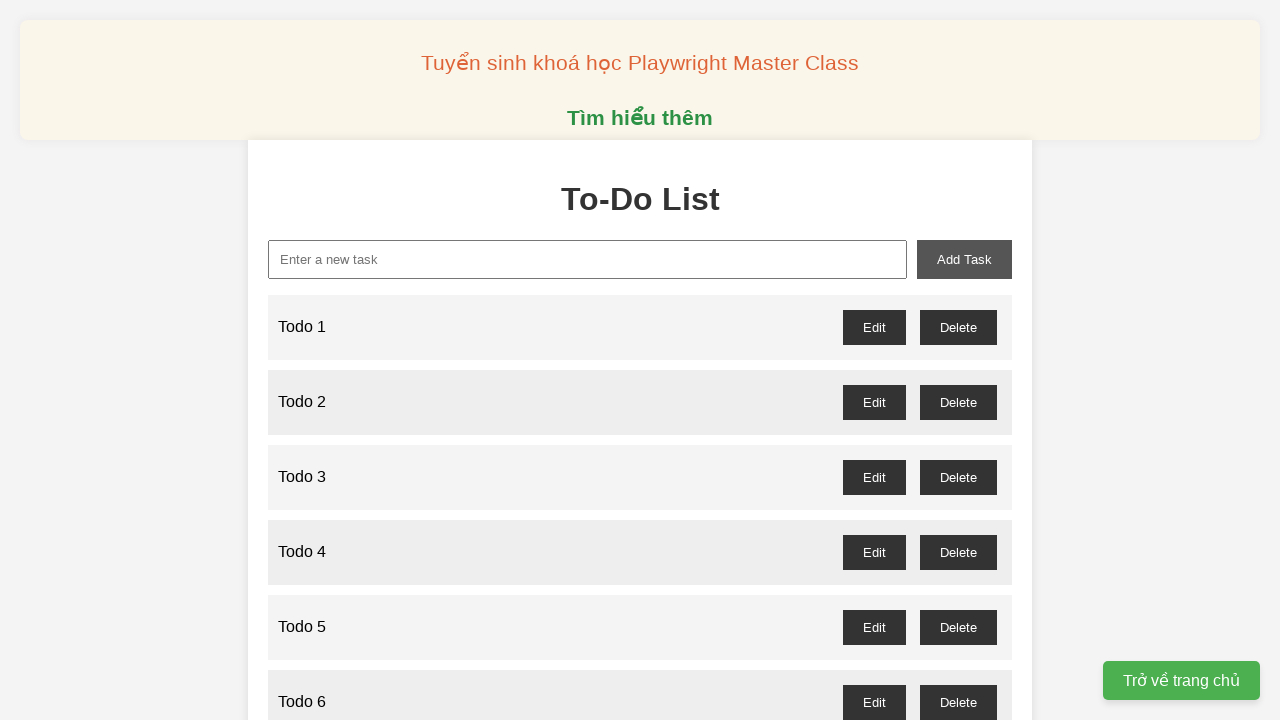

Filled input field with 'Todo 89' on #new-task
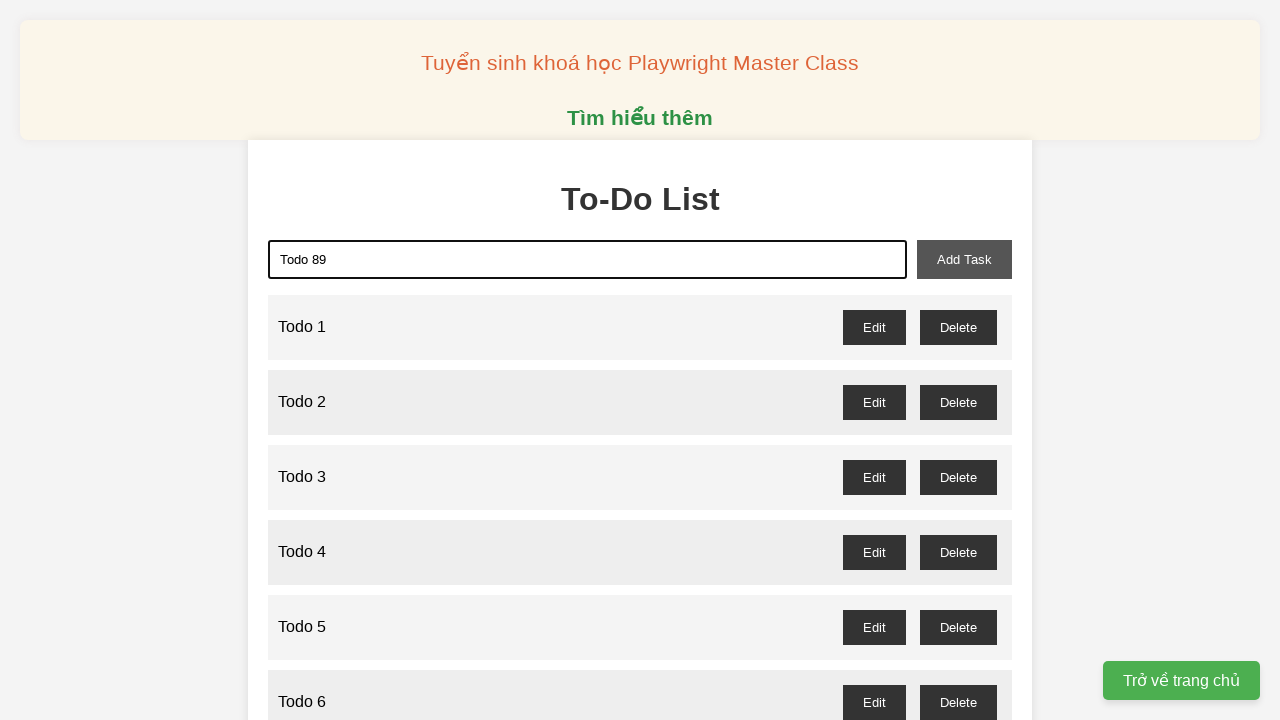

Clicked add task button to add 'Todo 89' at (964, 259) on button#add-task
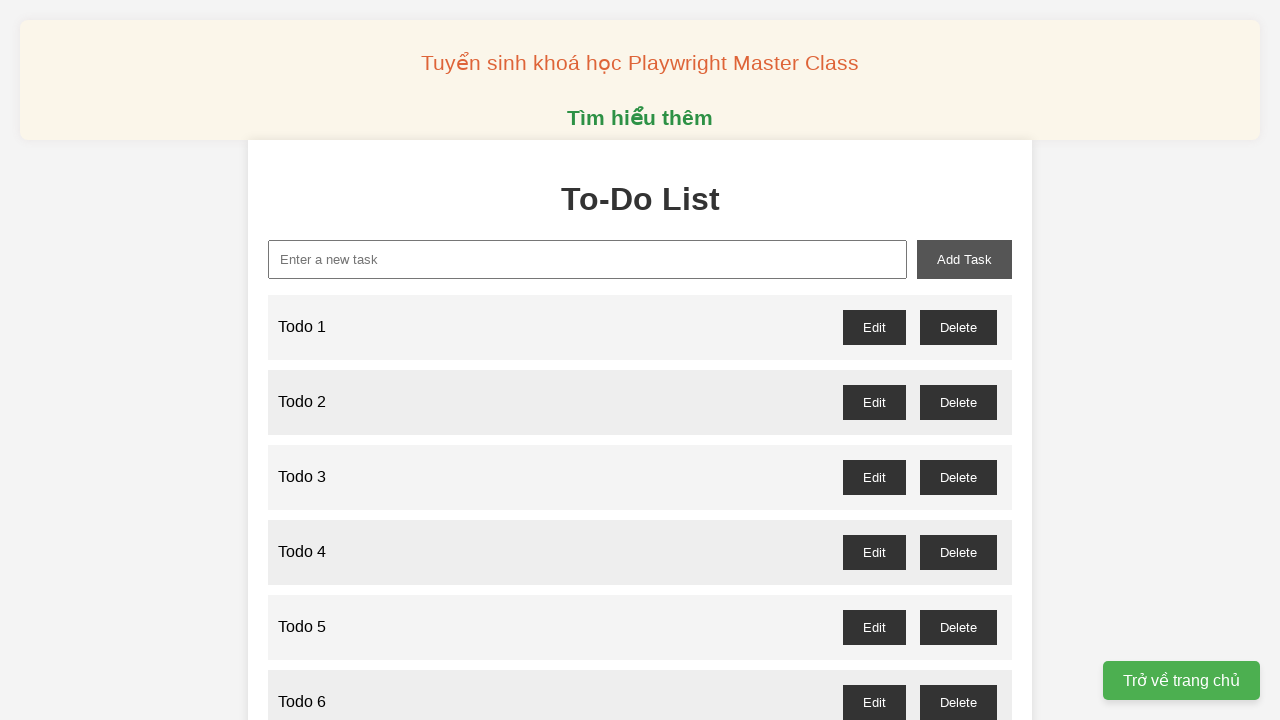

Filled input field with 'Todo 90' on #new-task
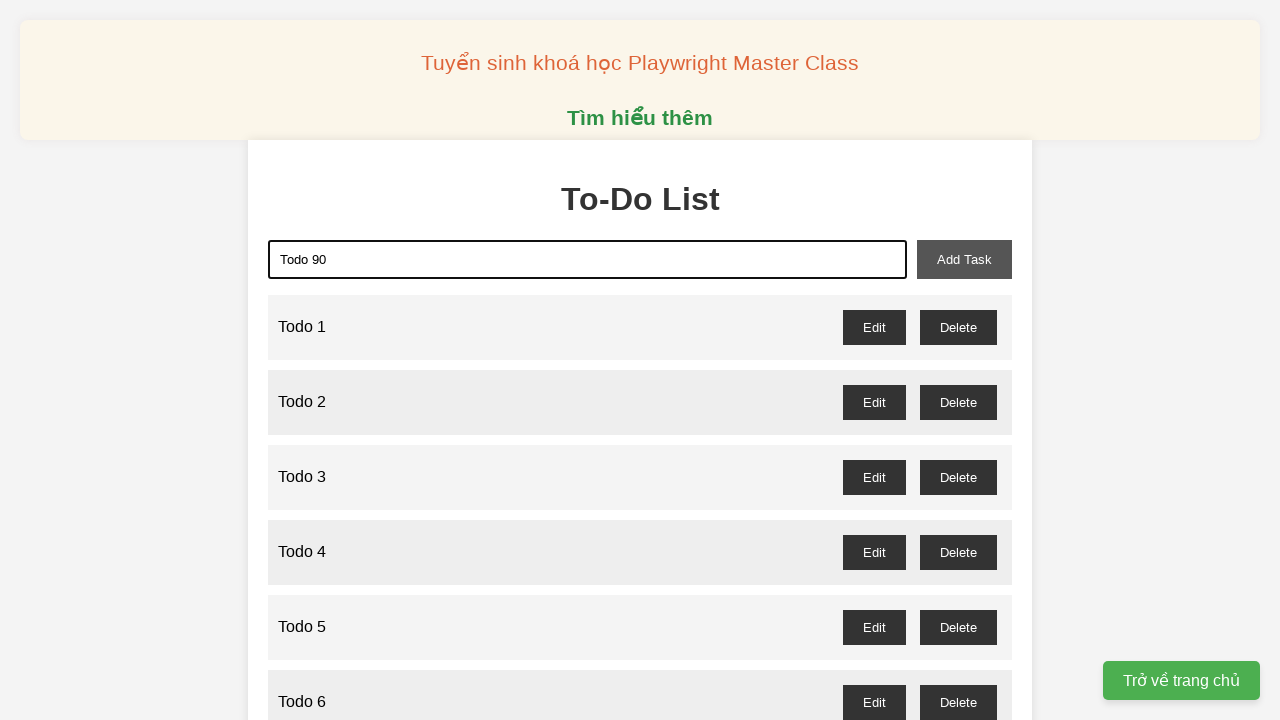

Clicked add task button to add 'Todo 90' at (964, 259) on button#add-task
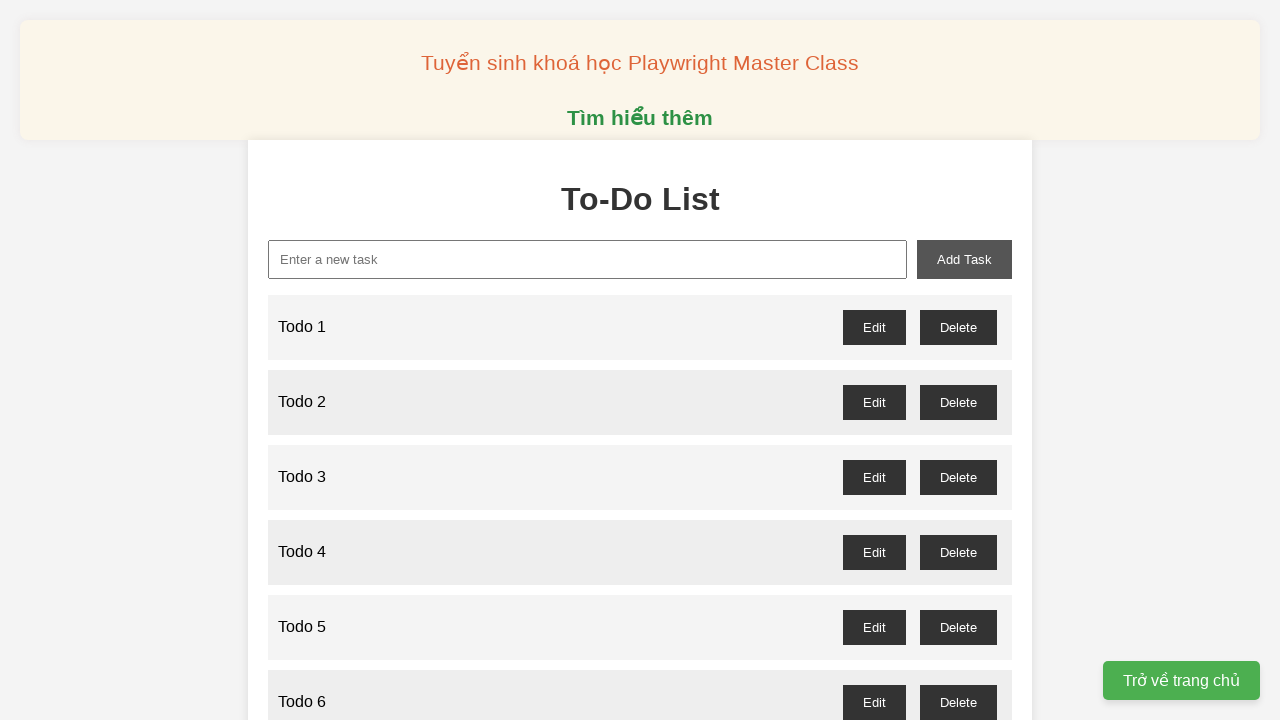

Filled input field with 'Todo 91' on #new-task
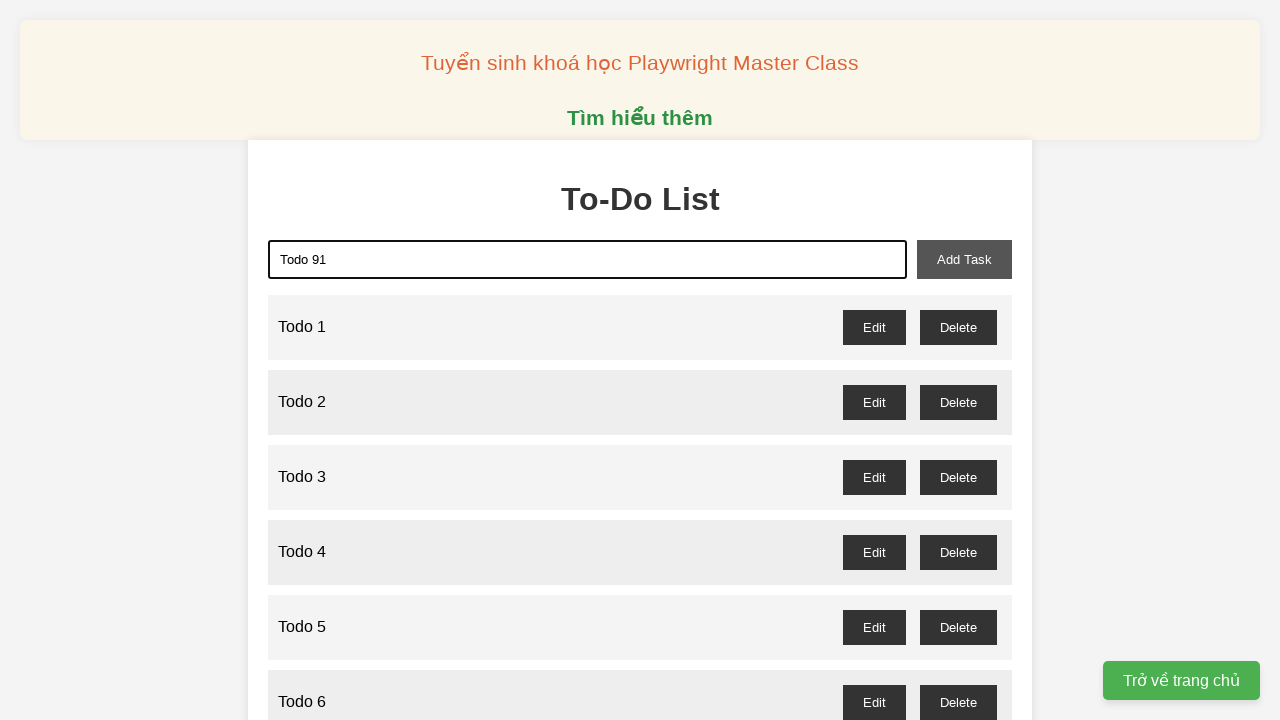

Clicked add task button to add 'Todo 91' at (964, 259) on button#add-task
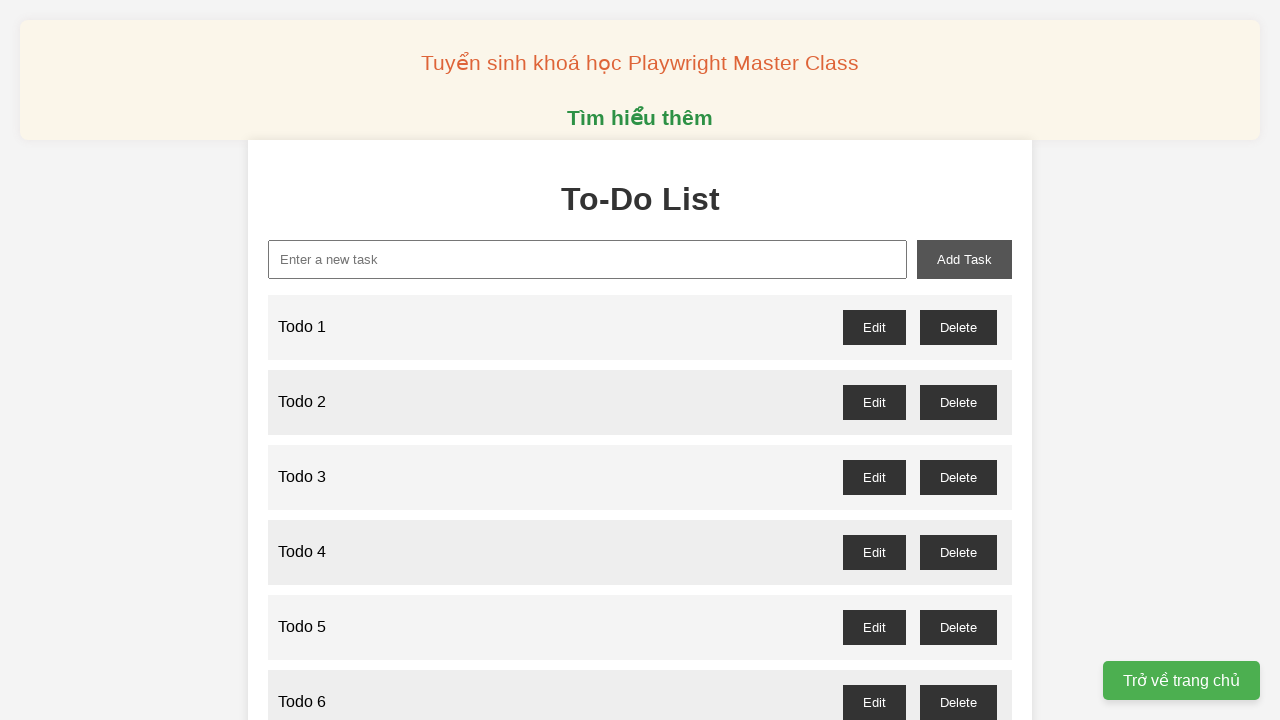

Filled input field with 'Todo 92' on #new-task
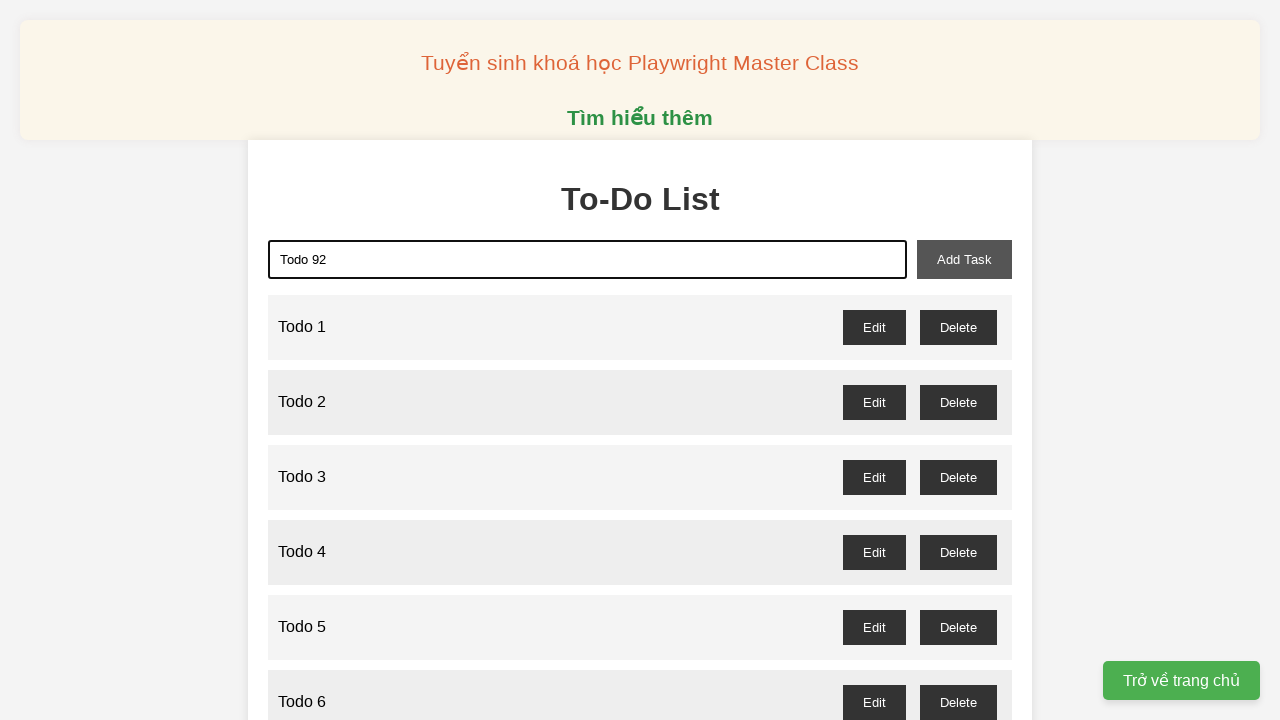

Clicked add task button to add 'Todo 92' at (964, 259) on button#add-task
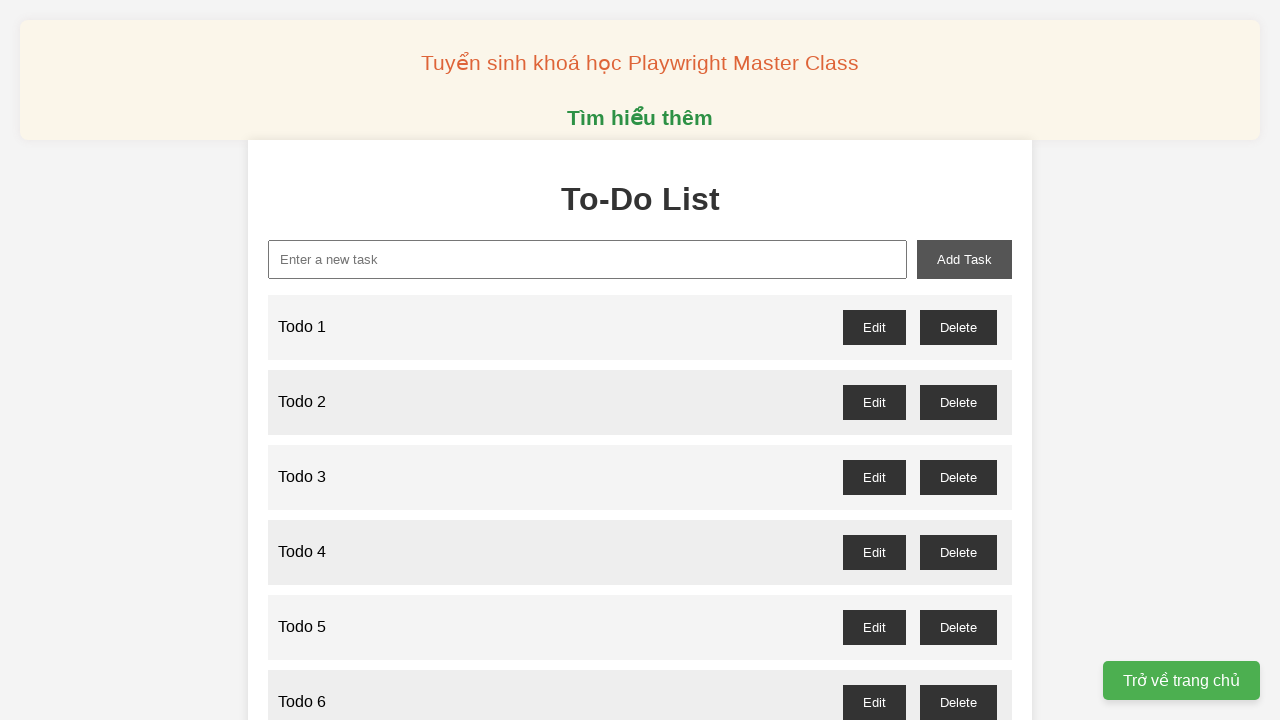

Filled input field with 'Todo 93' on #new-task
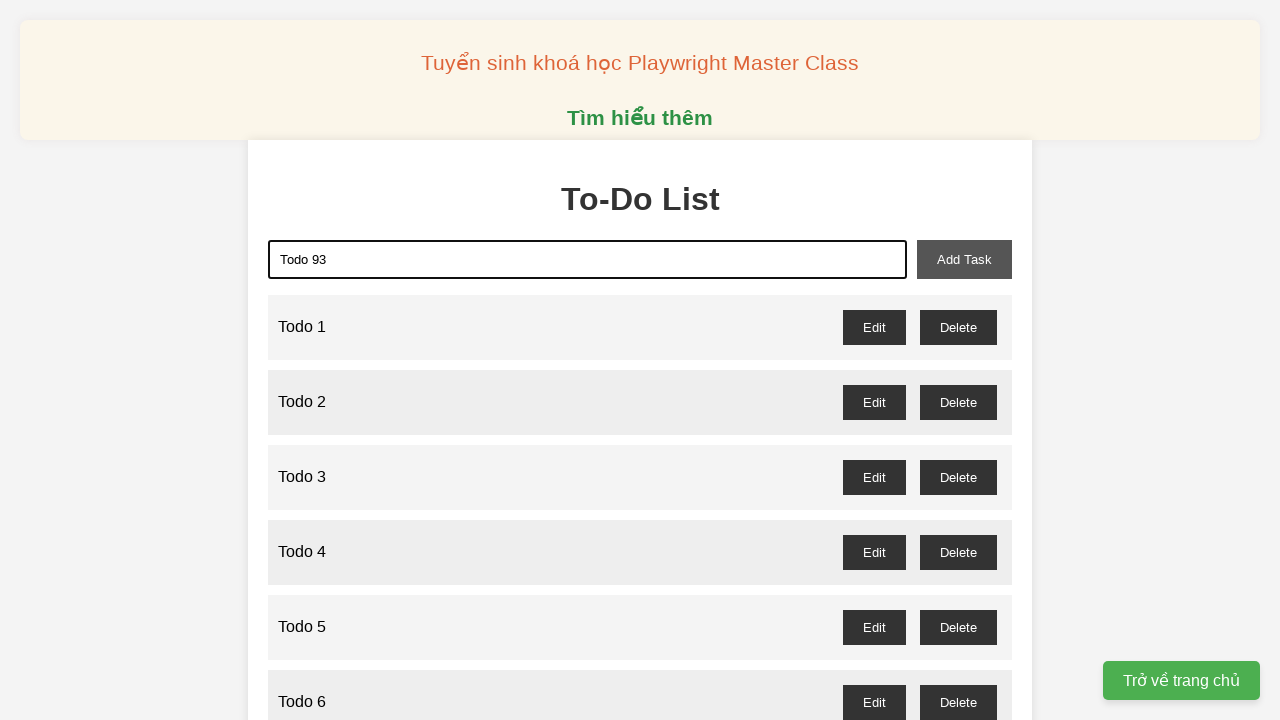

Clicked add task button to add 'Todo 93' at (964, 259) on button#add-task
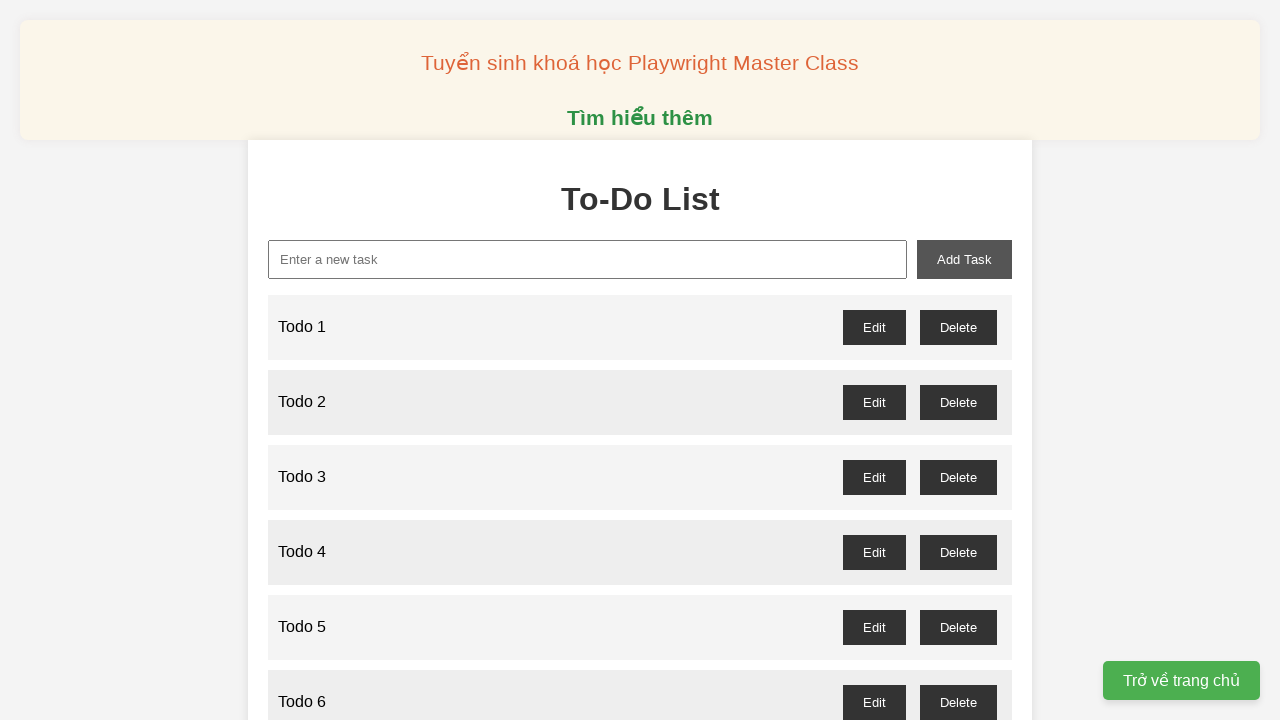

Filled input field with 'Todo 94' on #new-task
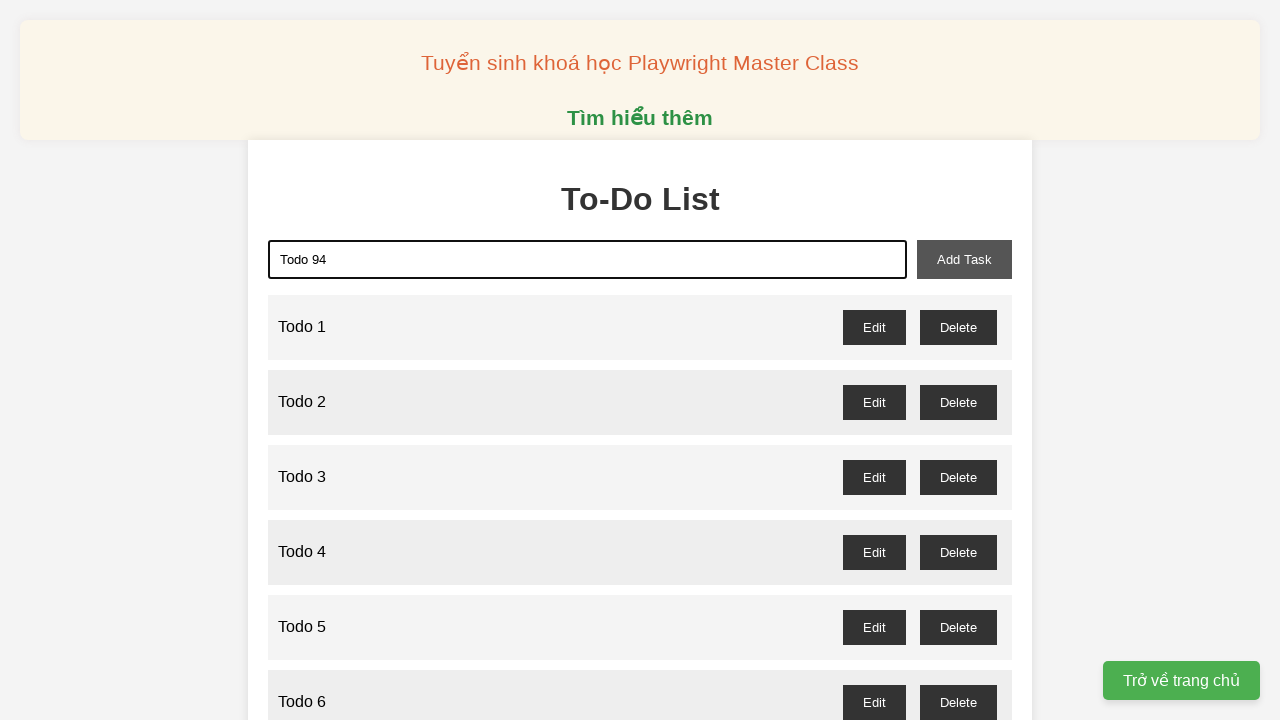

Clicked add task button to add 'Todo 94' at (964, 259) on button#add-task
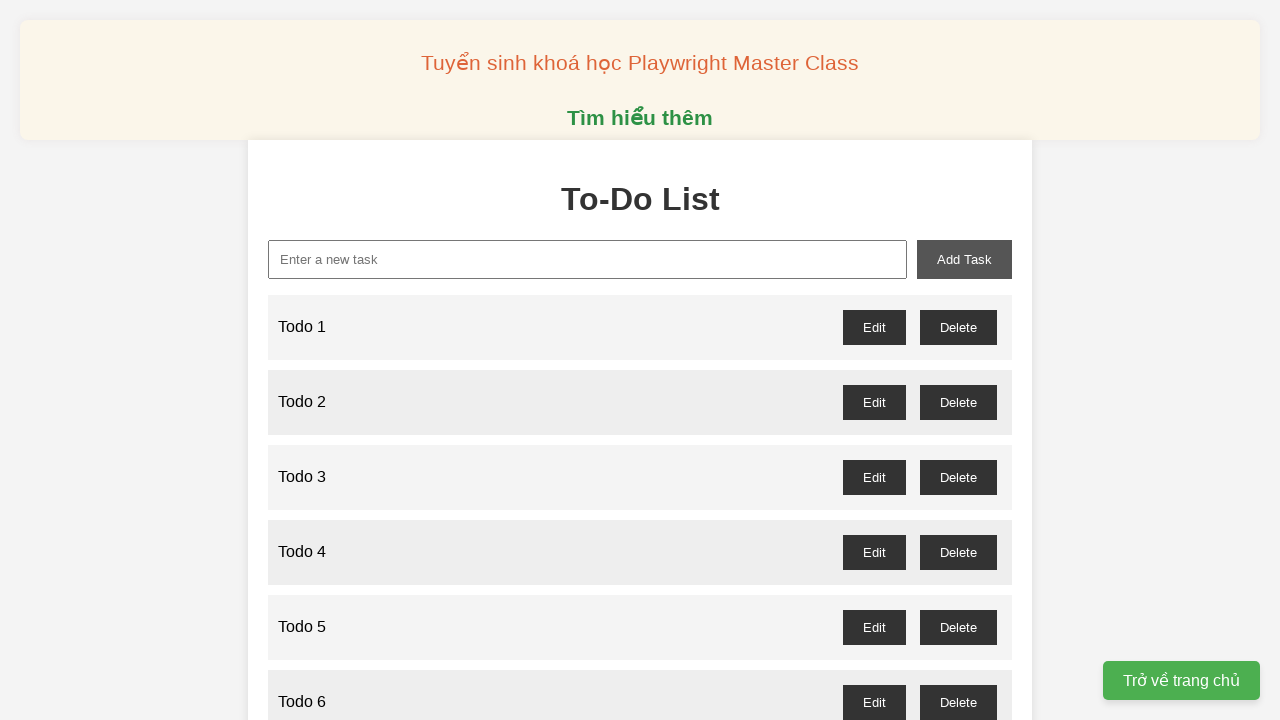

Filled input field with 'Todo 95' on #new-task
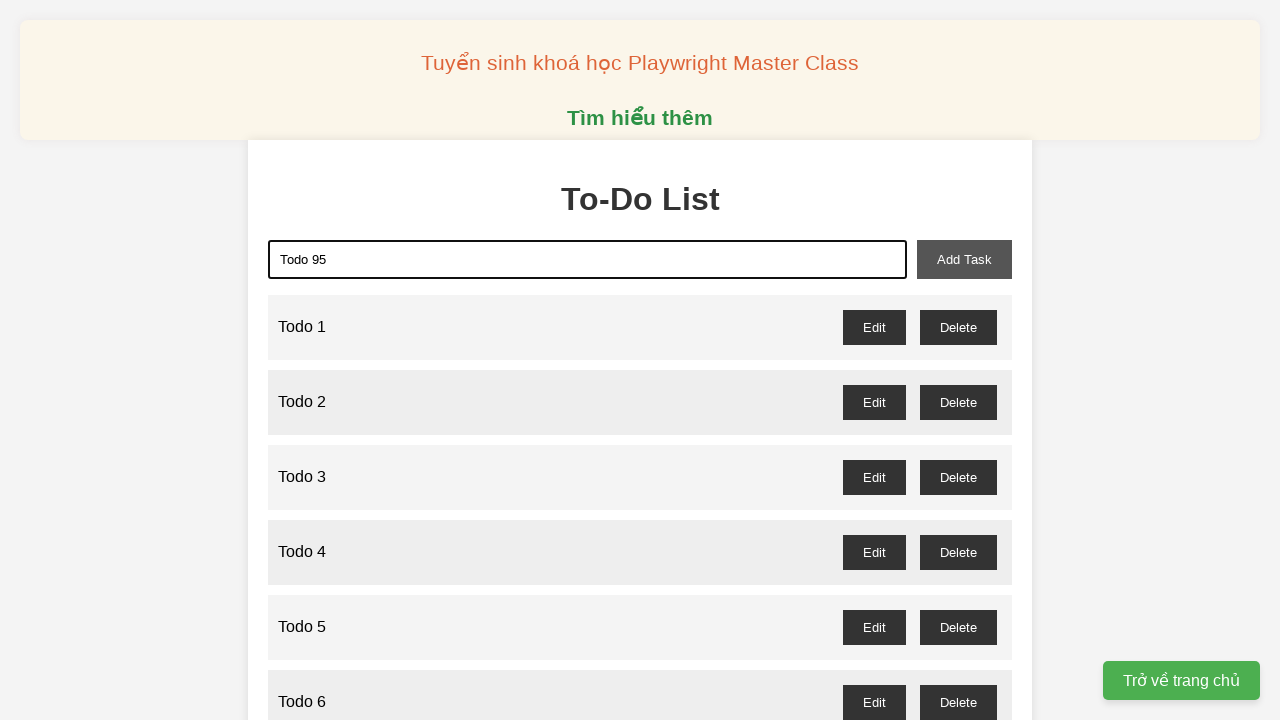

Clicked add task button to add 'Todo 95' at (964, 259) on button#add-task
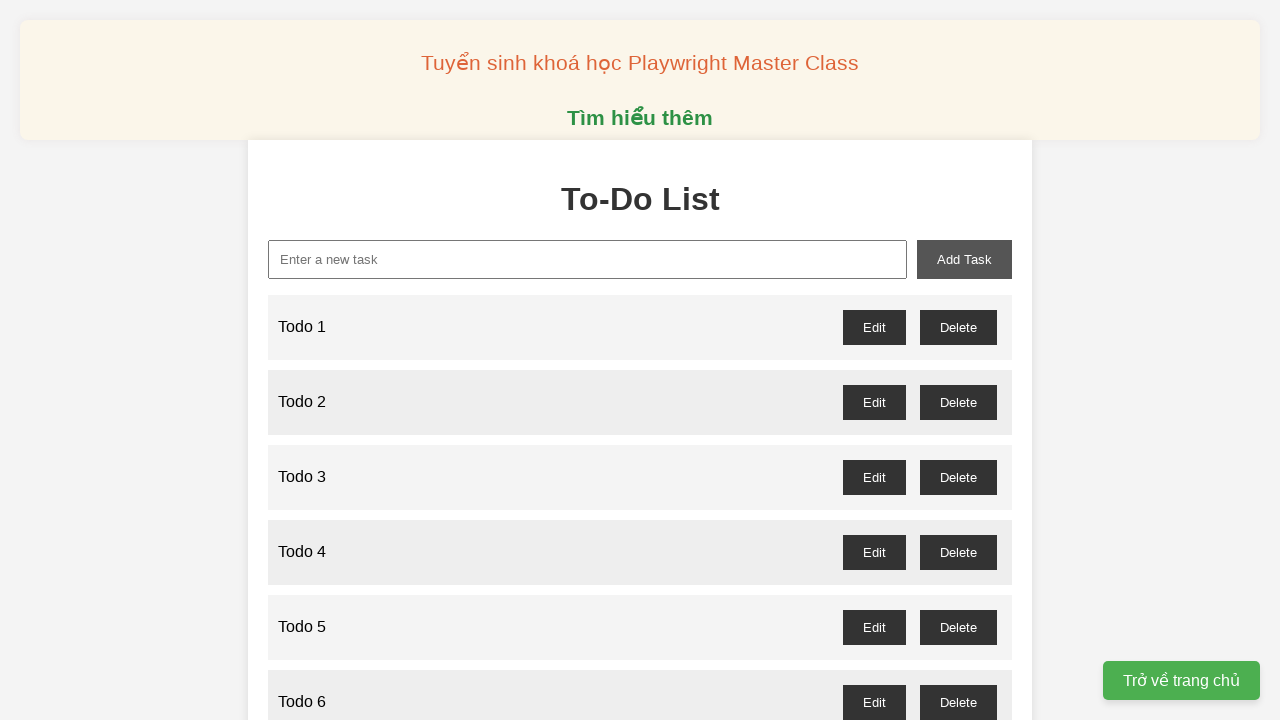

Filled input field with 'Todo 96' on #new-task
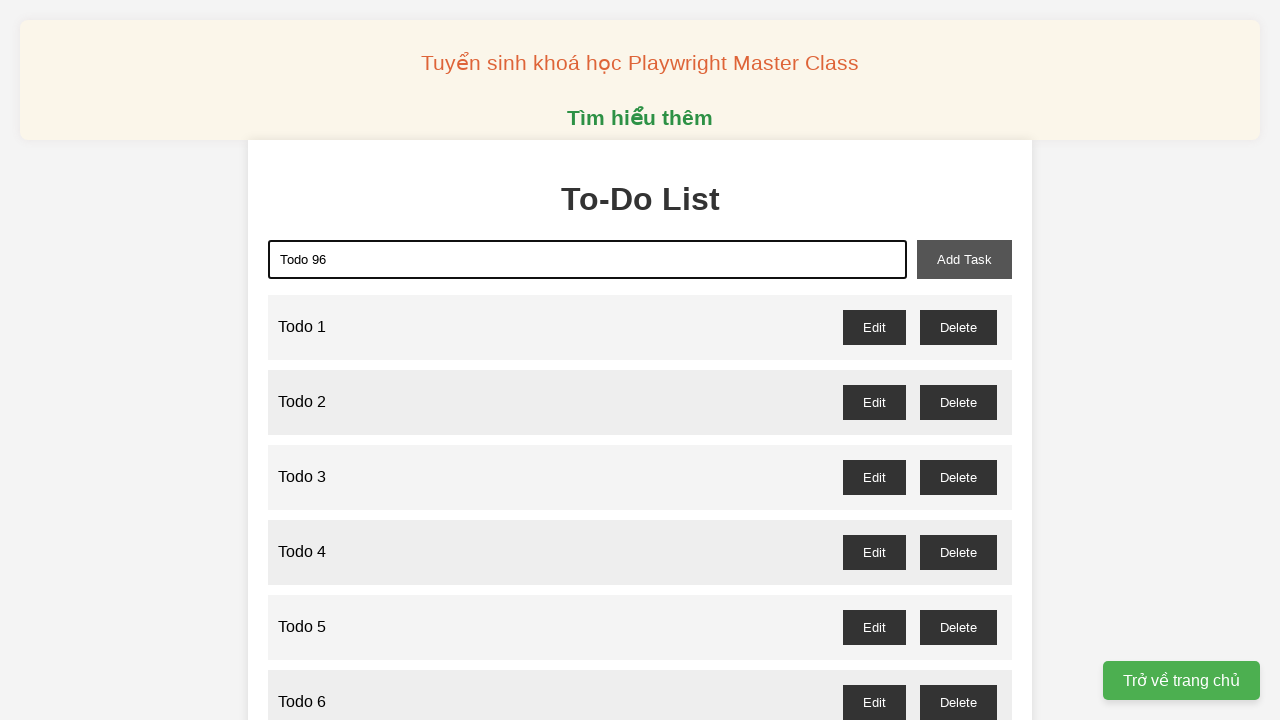

Clicked add task button to add 'Todo 96' at (964, 259) on button#add-task
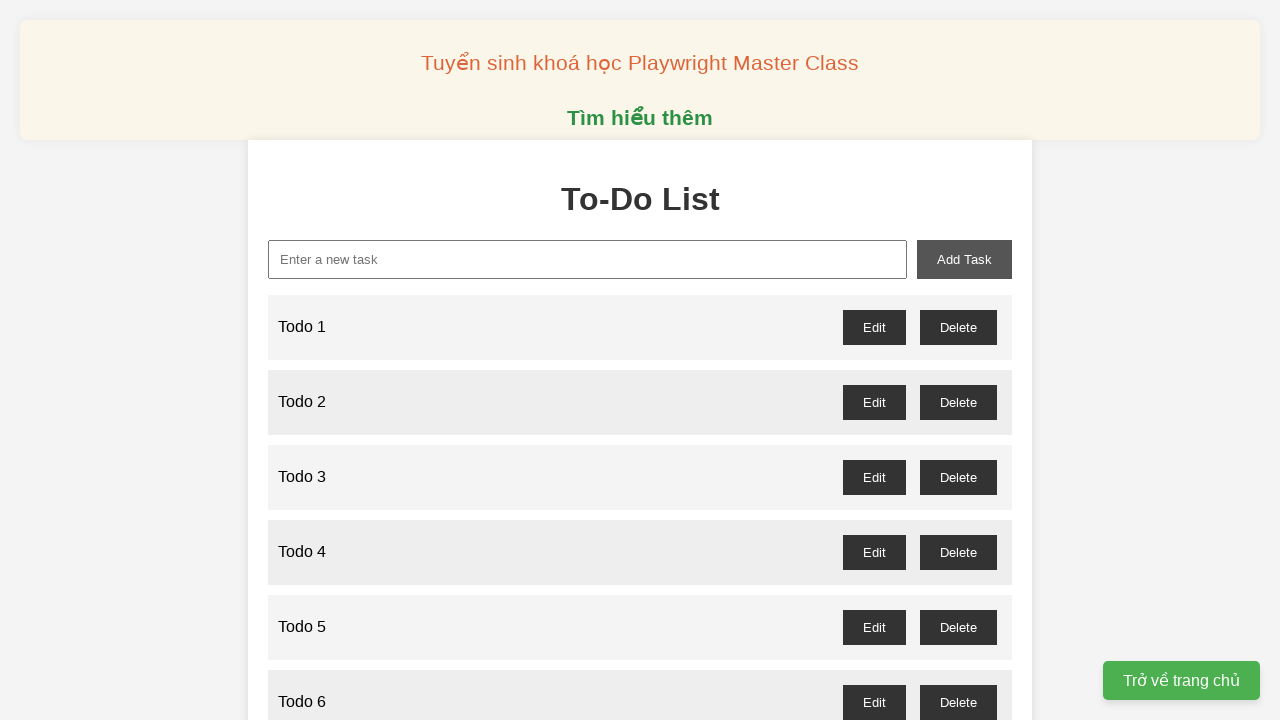

Filled input field with 'Todo 97' on #new-task
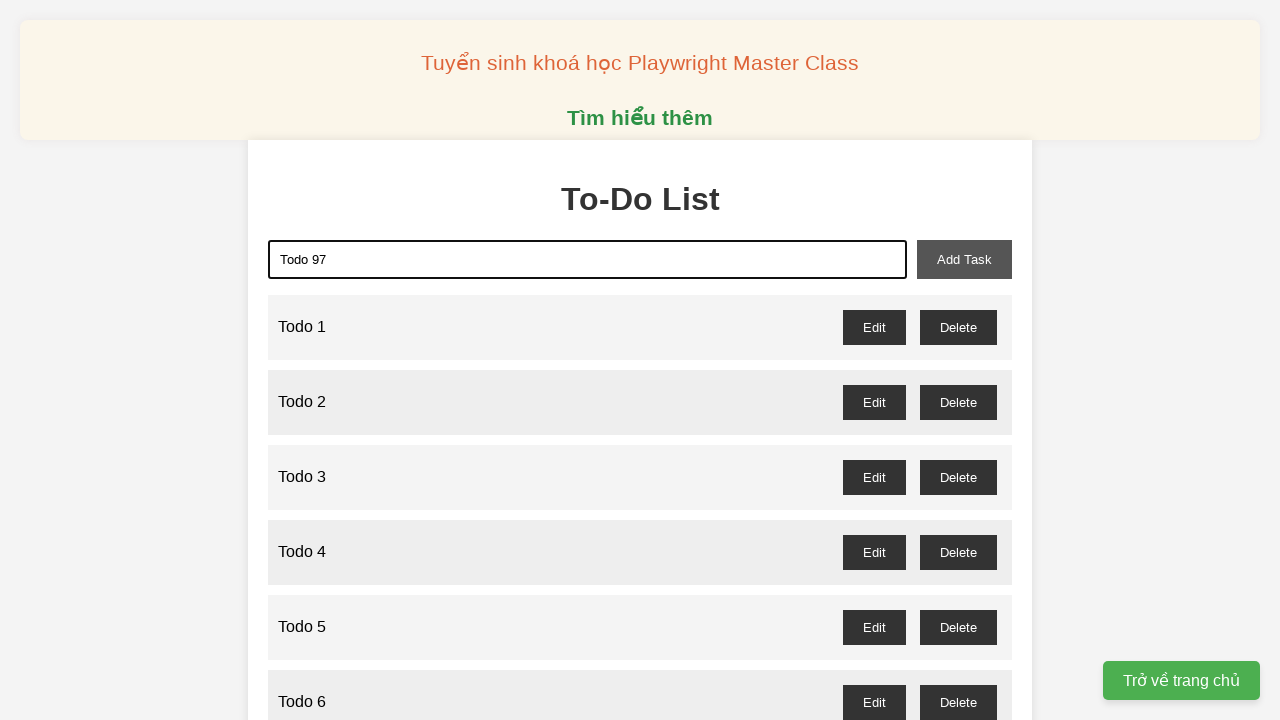

Clicked add task button to add 'Todo 97' at (964, 259) on button#add-task
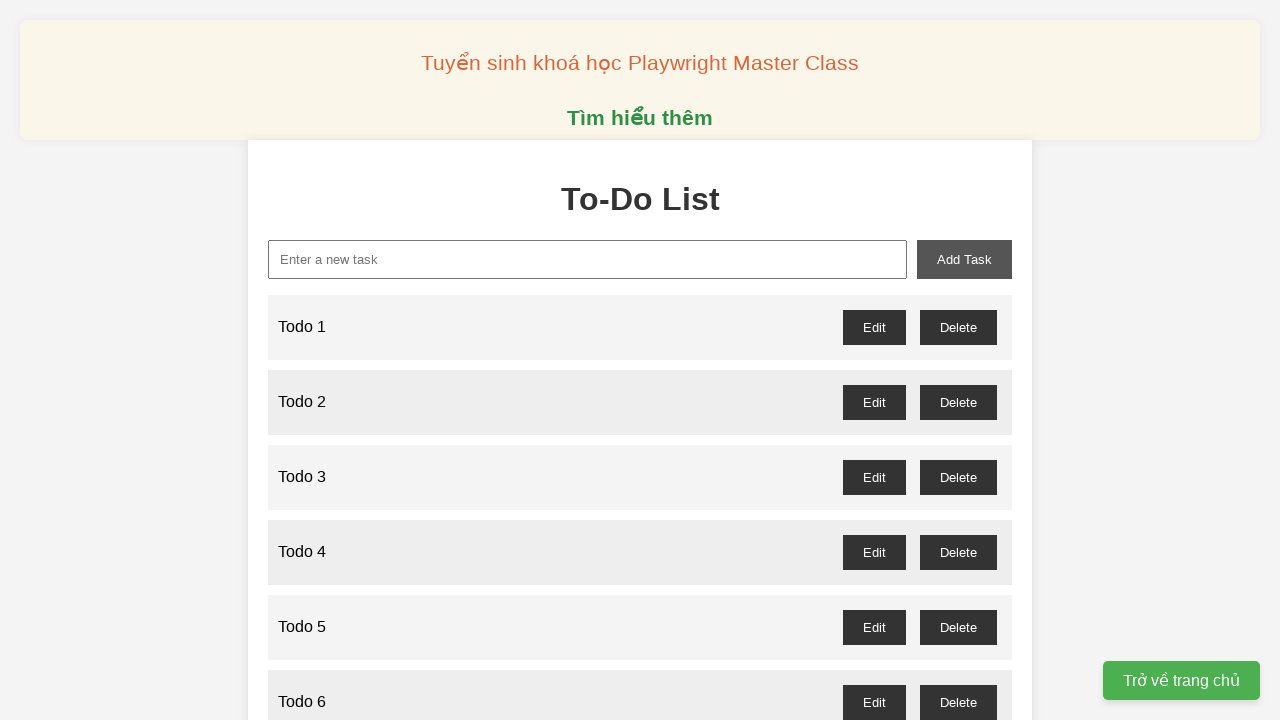

Filled input field with 'Todo 98' on #new-task
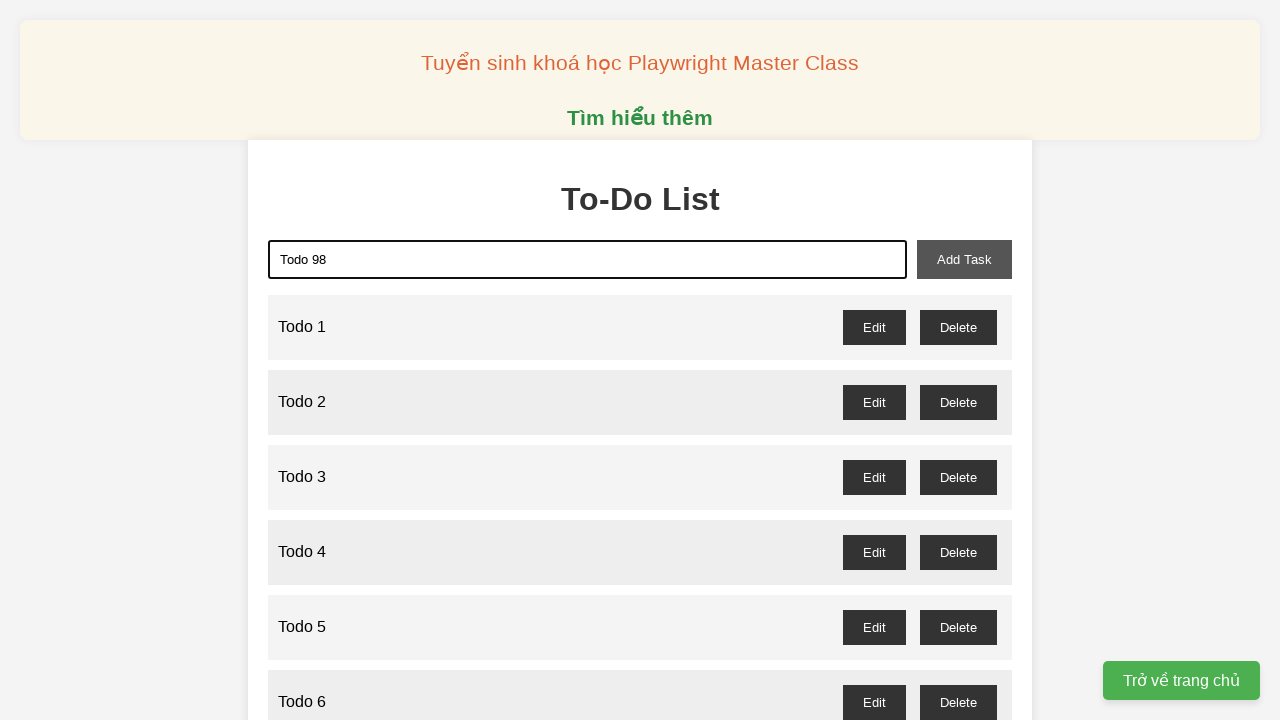

Clicked add task button to add 'Todo 98' at (964, 259) on button#add-task
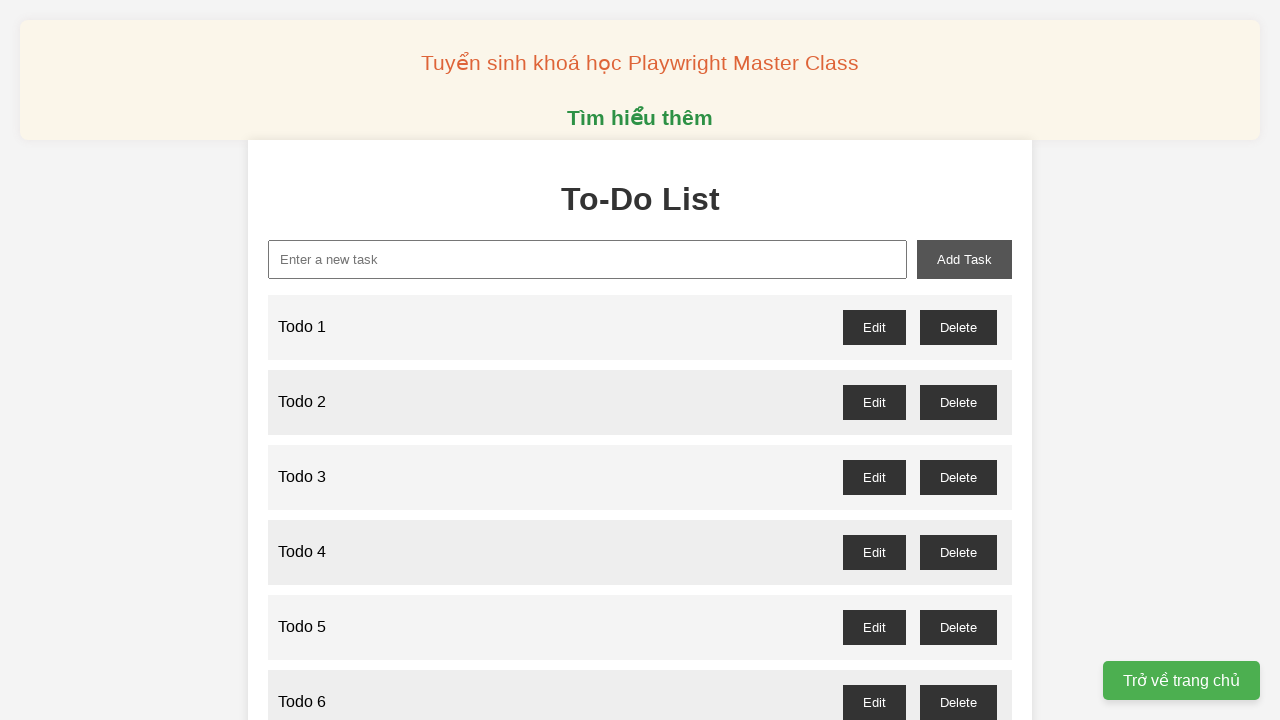

Filled input field with 'Todo 99' on #new-task
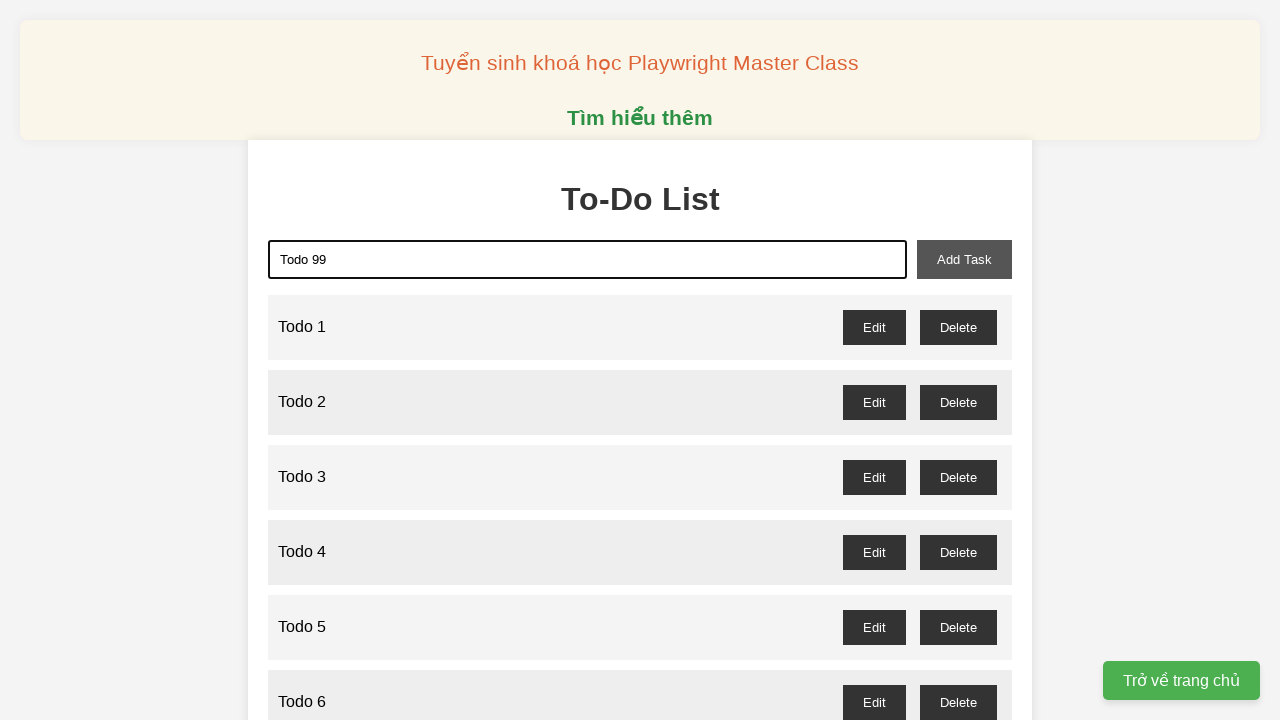

Clicked add task button to add 'Todo 99' at (964, 259) on button#add-task
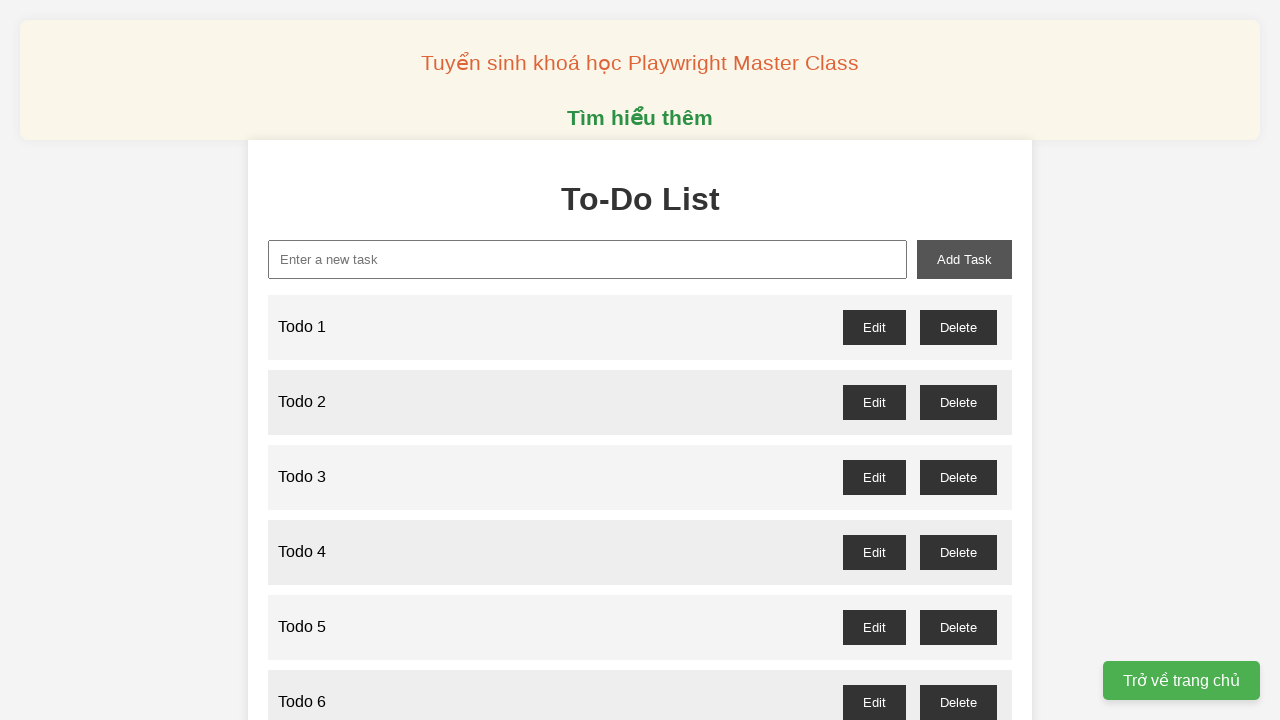

Filled input field with 'Todo 100' on #new-task
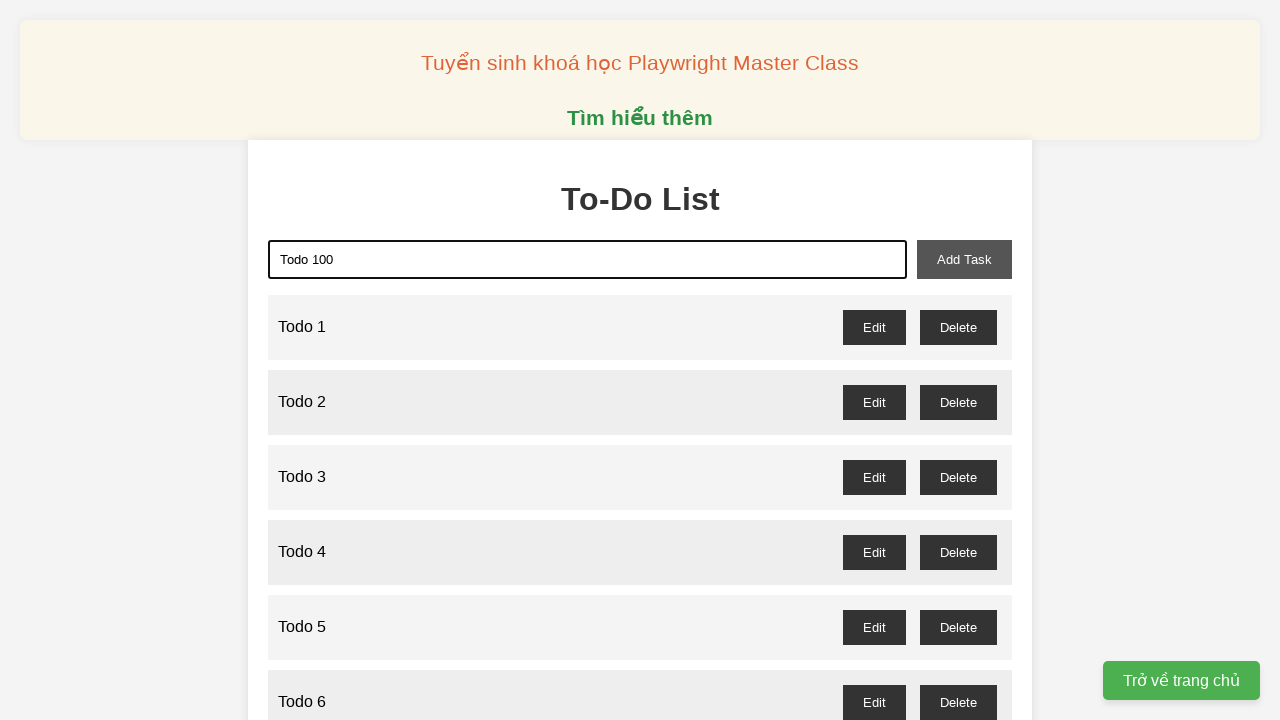

Clicked add task button to add 'Todo 100' at (964, 259) on button#add-task
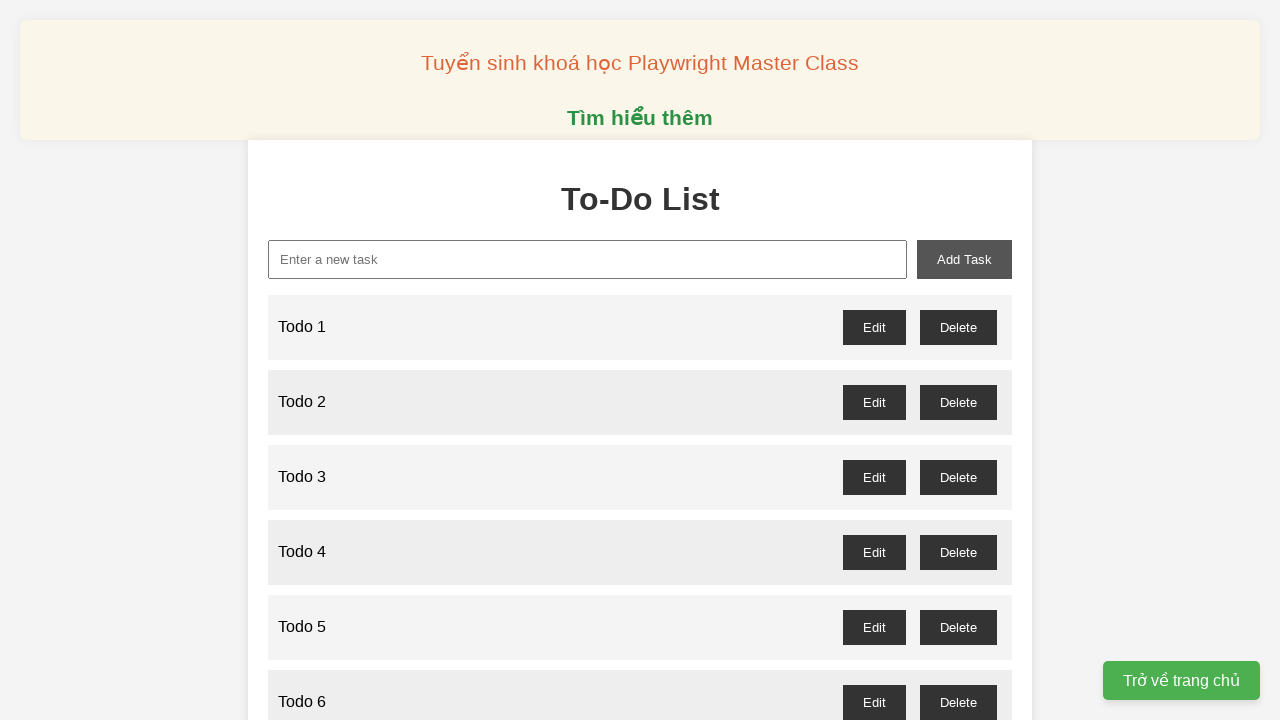

Clicked delete button for 'Todo 1' at (874, 327) on li:has-text('Todo 1') button
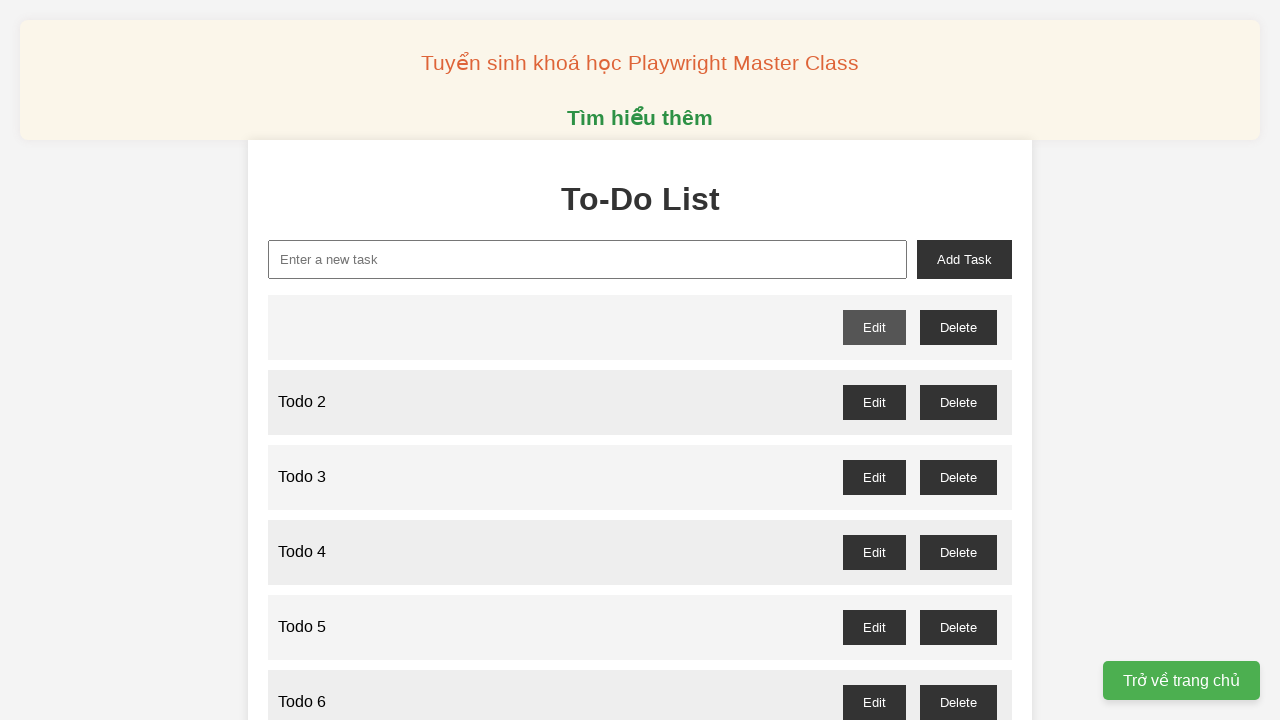

Clicked delete button for 'Todo 3' at (874, 477) on li:has-text('Todo 3') button
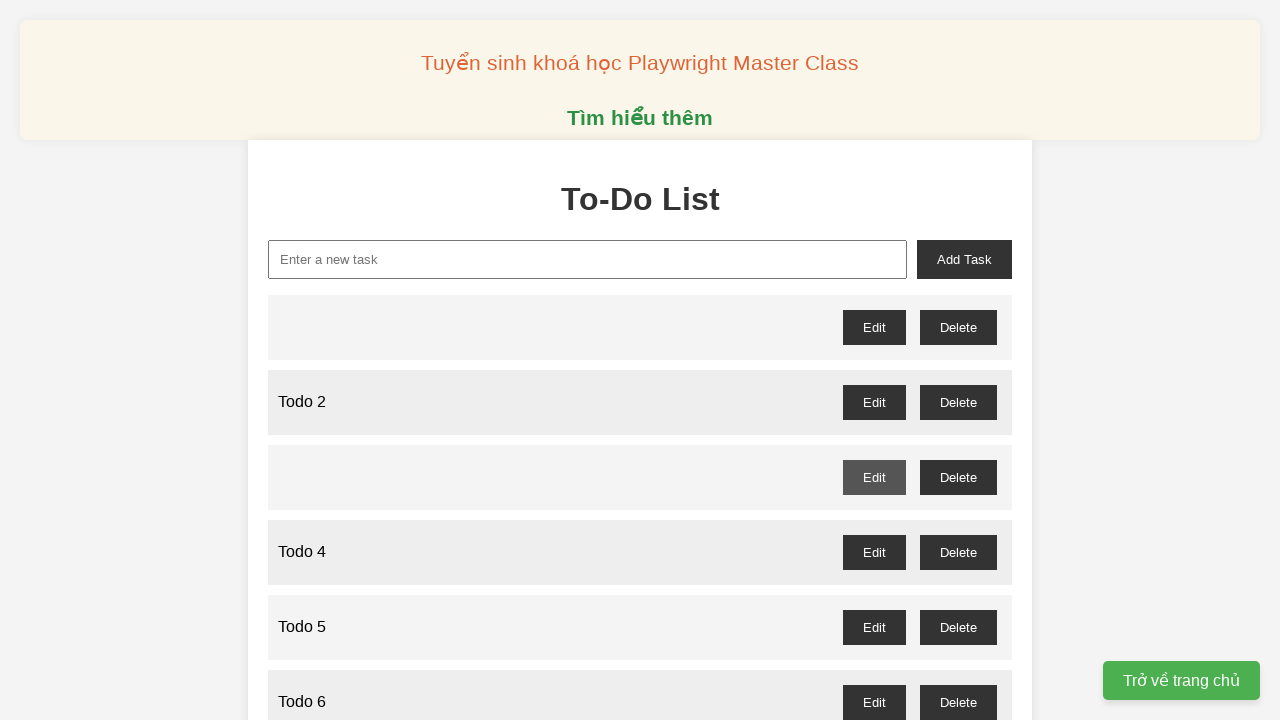

Clicked delete button for 'Todo 5' at (874, 627) on li:has-text('Todo 5') button
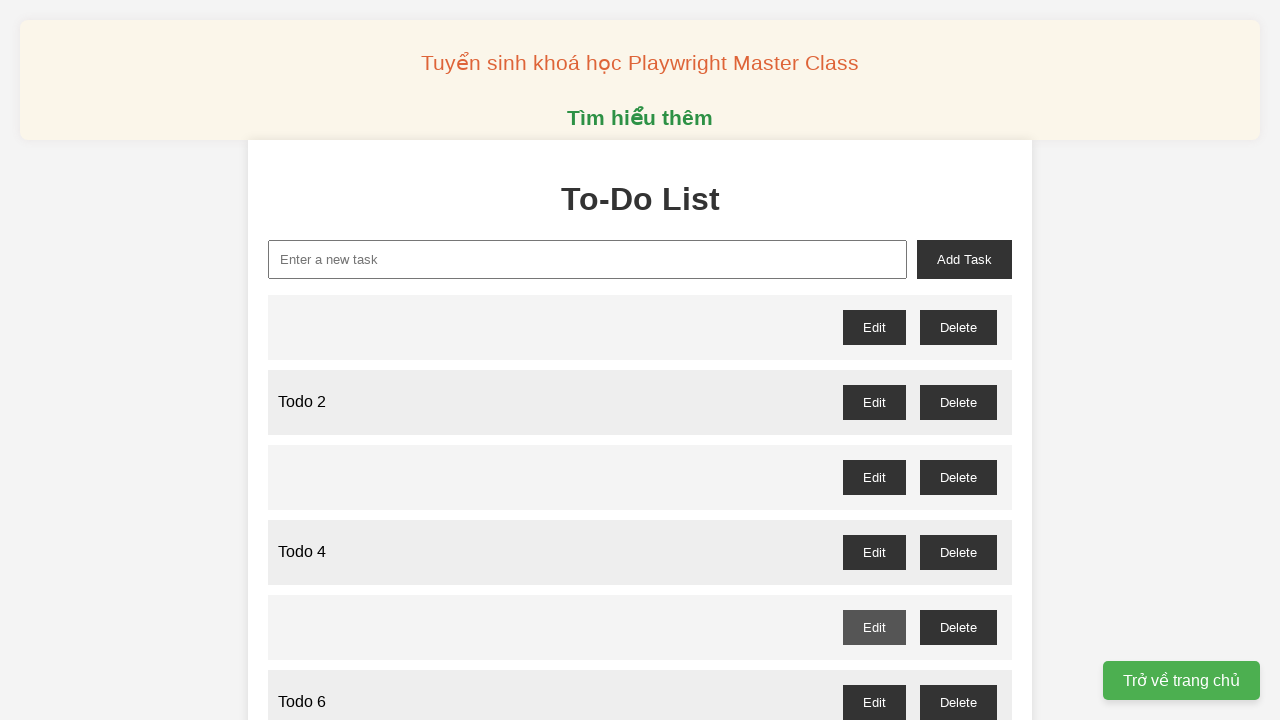

Clicked delete button for 'Todo 7' at (874, 360) on li:has-text('Todo 7') button
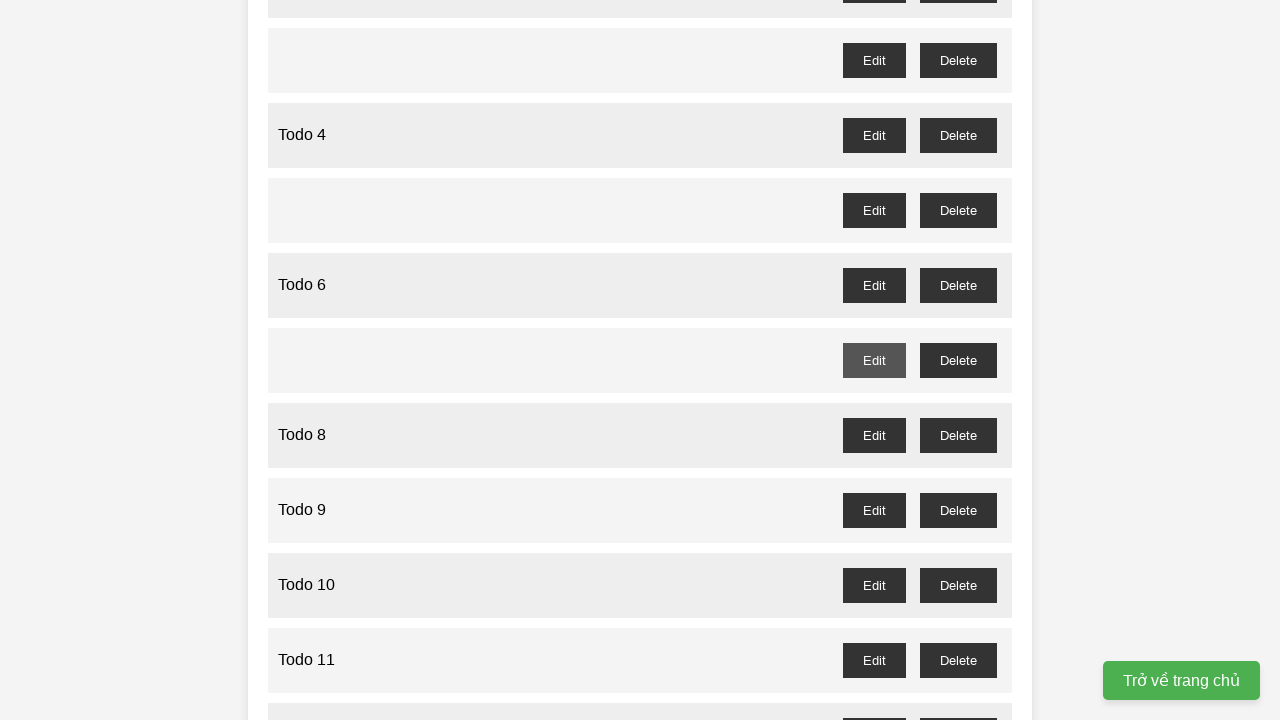

Clicked delete button for 'Todo 9' at (874, 510) on li:has-text('Todo 9') button
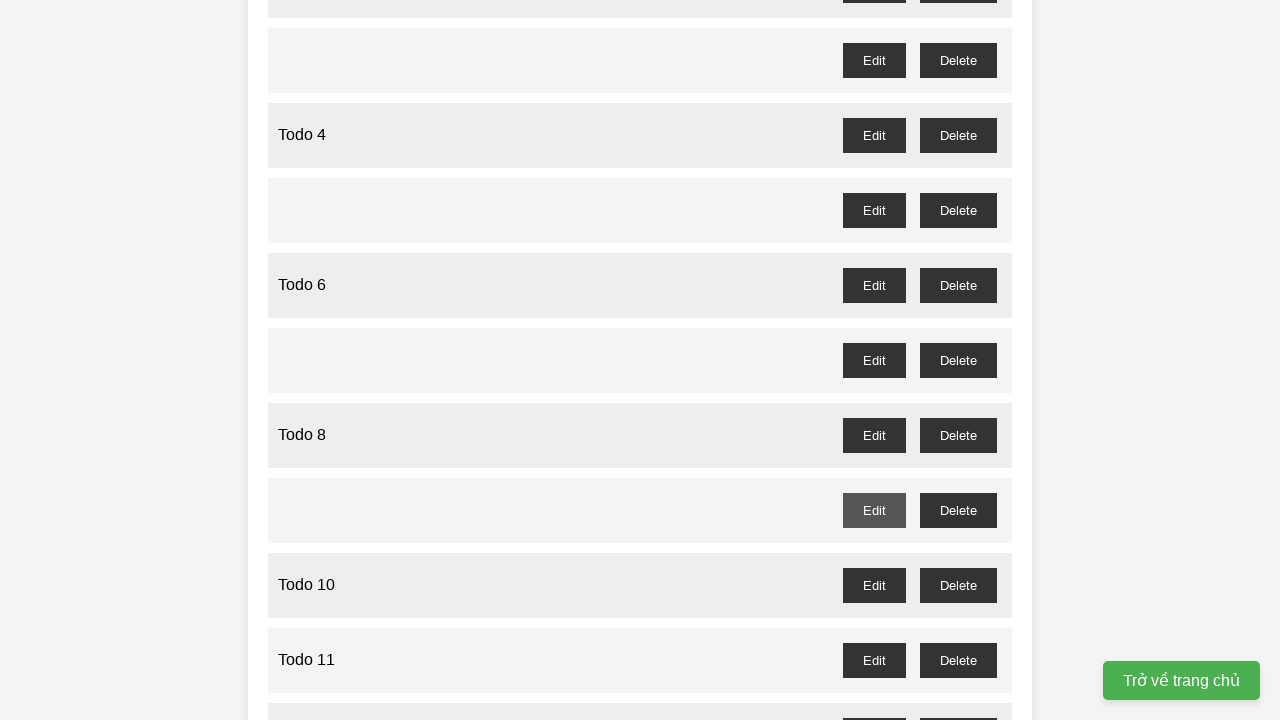

Clicked delete button for 'Todo 11' at (874, 660) on li:has-text('Todo 11') button
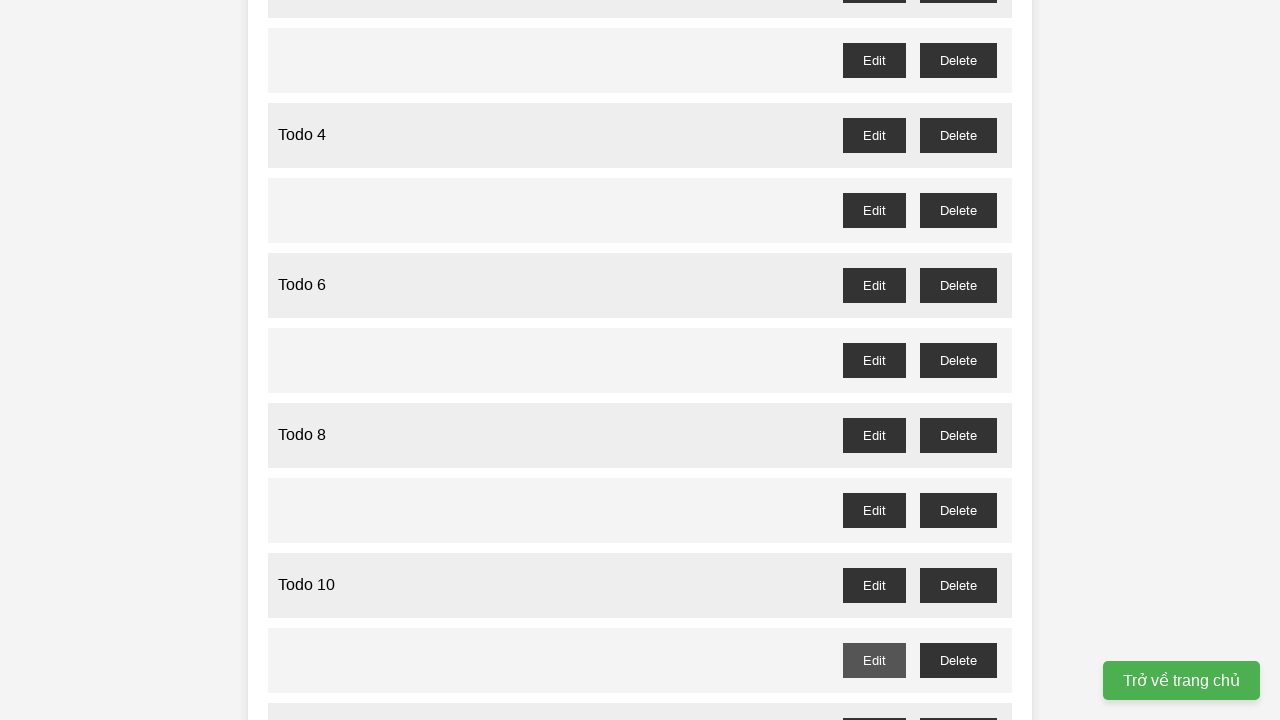

Clicked delete button for 'Todo 13' at (874, 360) on li:has-text('Todo 13') button
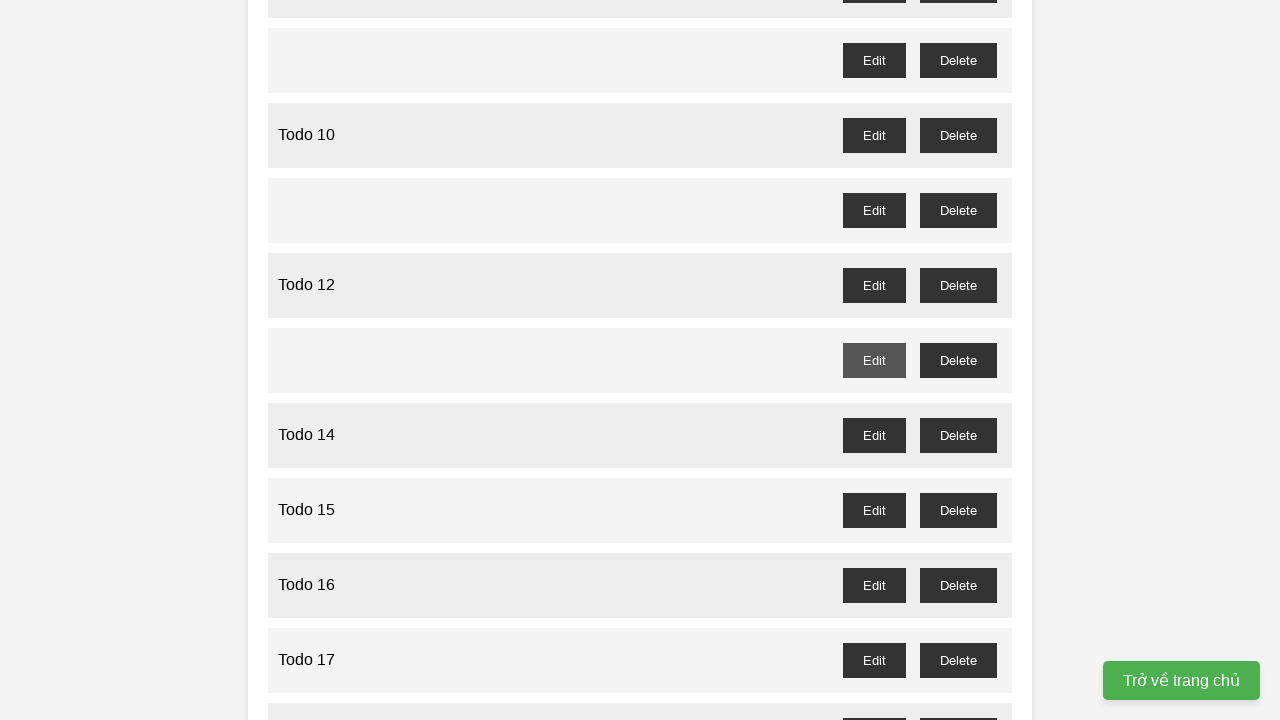

Clicked delete button for 'Todo 15' at (874, 510) on li:has-text('Todo 15') button
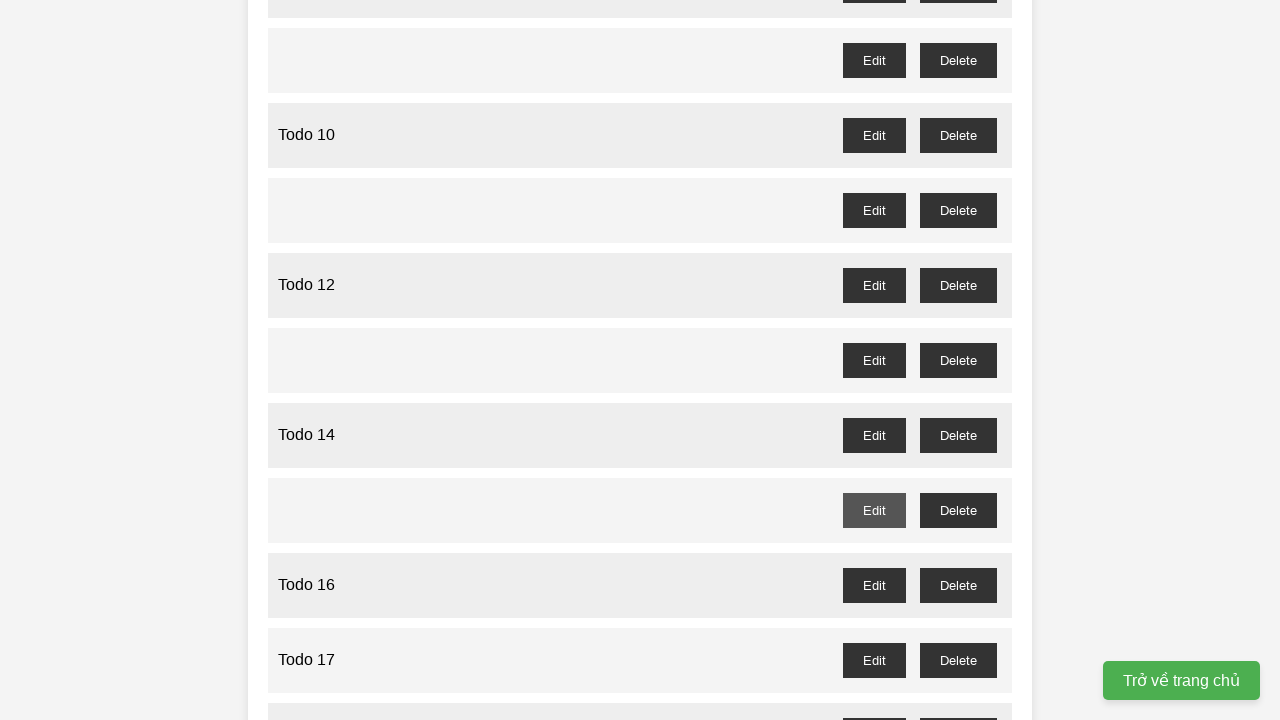

Clicked delete button for 'Todo 17' at (874, 660) on li:has-text('Todo 17') button
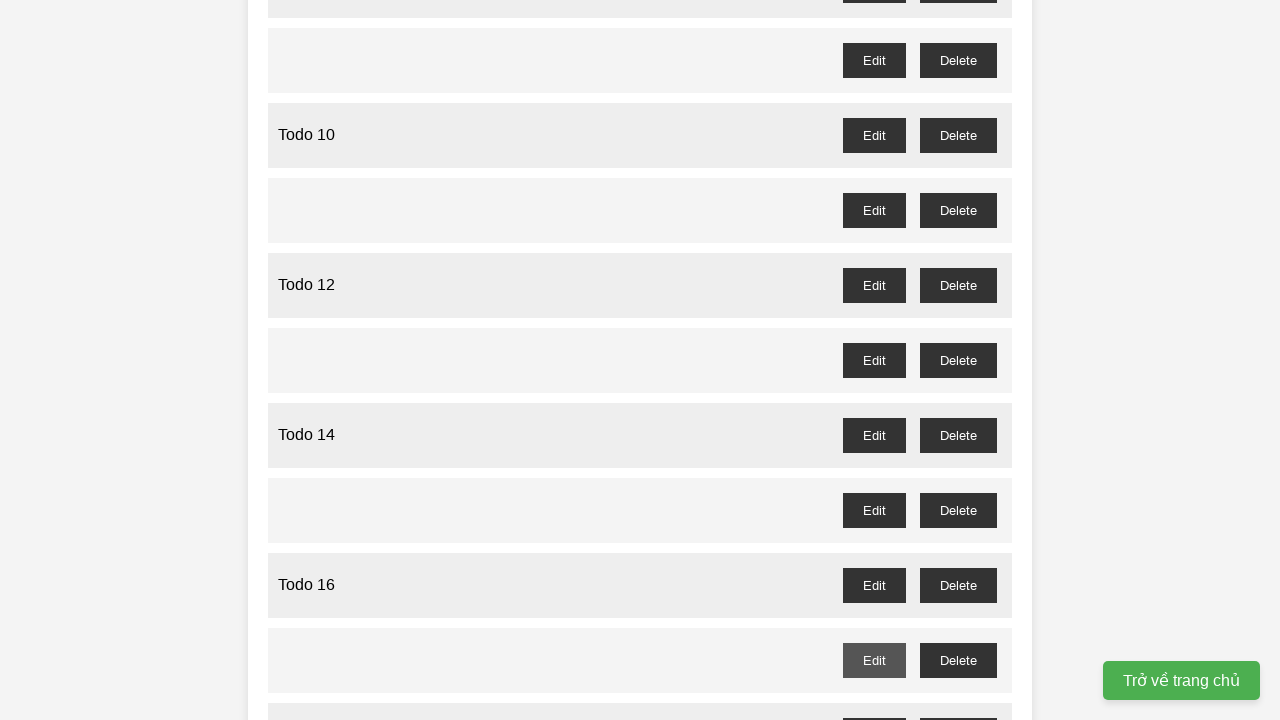

Clicked delete button for 'Todo 19' at (874, 360) on li:has-text('Todo 19') button
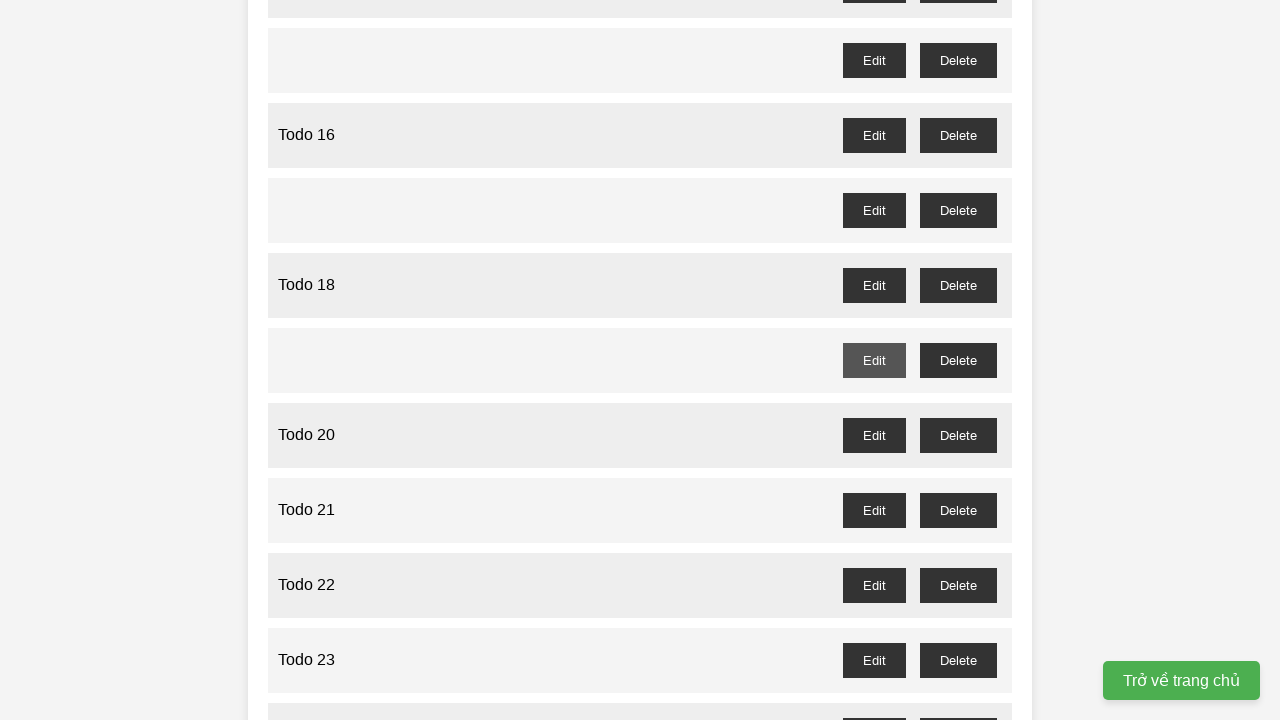

Clicked delete button for 'Todo 21' at (874, 510) on li:has-text('Todo 21') button
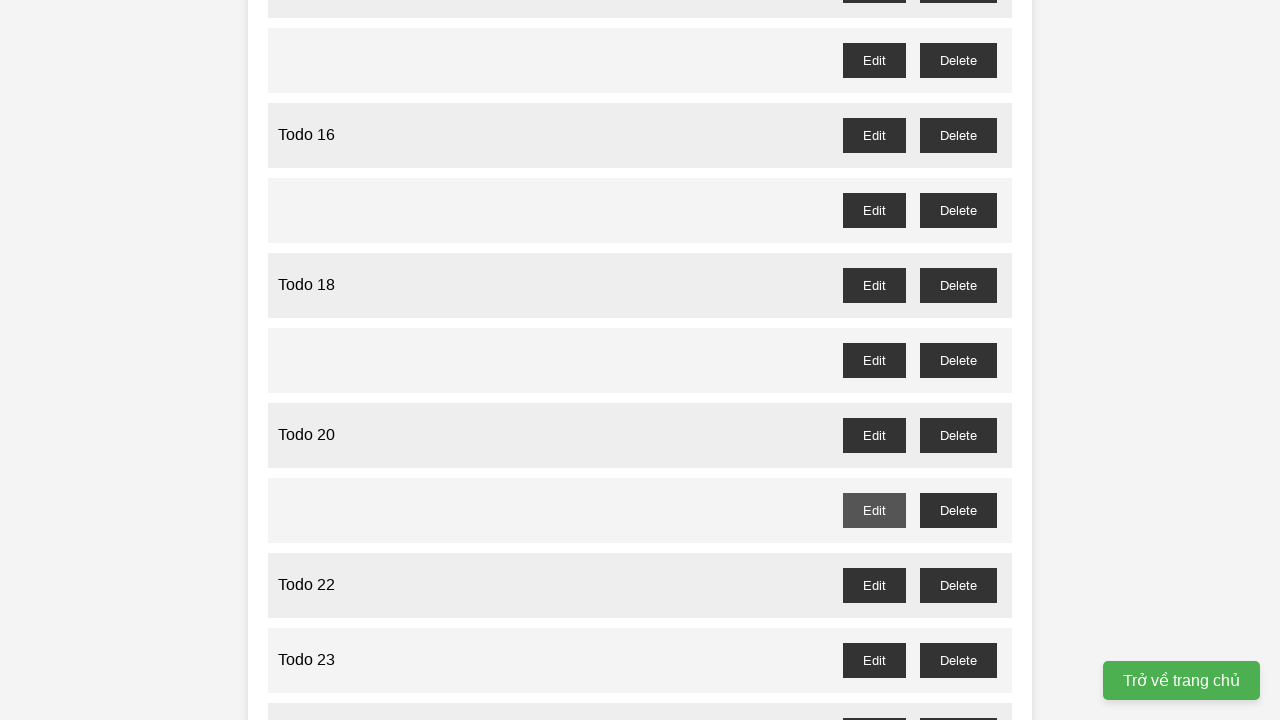

Clicked delete button for 'Todo 23' at (874, 660) on li:has-text('Todo 23') button
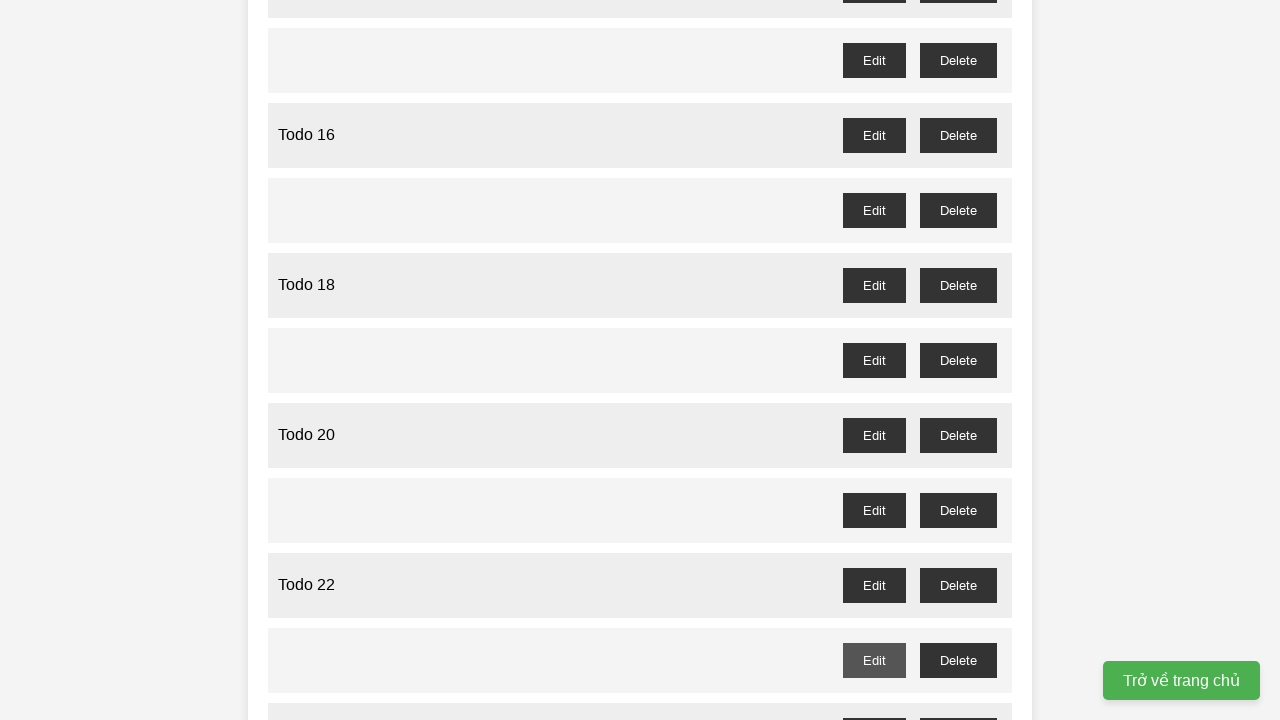

Clicked delete button for 'Todo 25' at (874, 360) on li:has-text('Todo 25') button
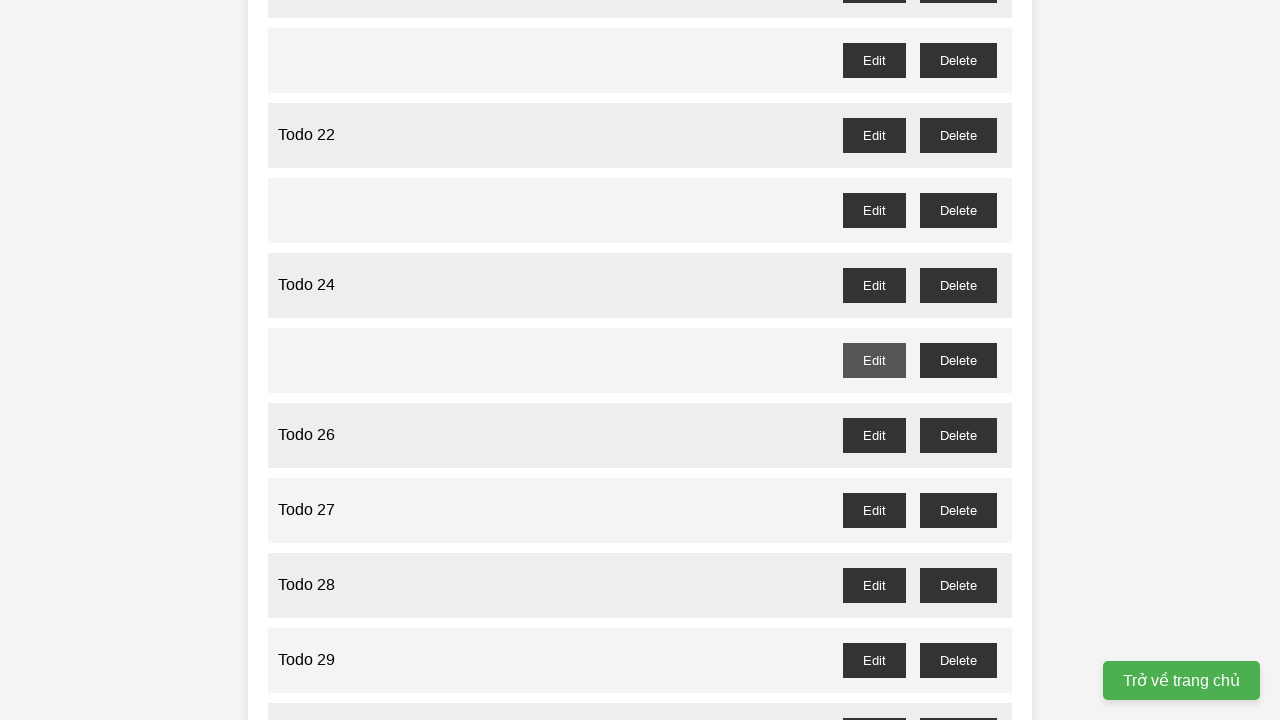

Clicked delete button for 'Todo 27' at (874, 510) on li:has-text('Todo 27') button
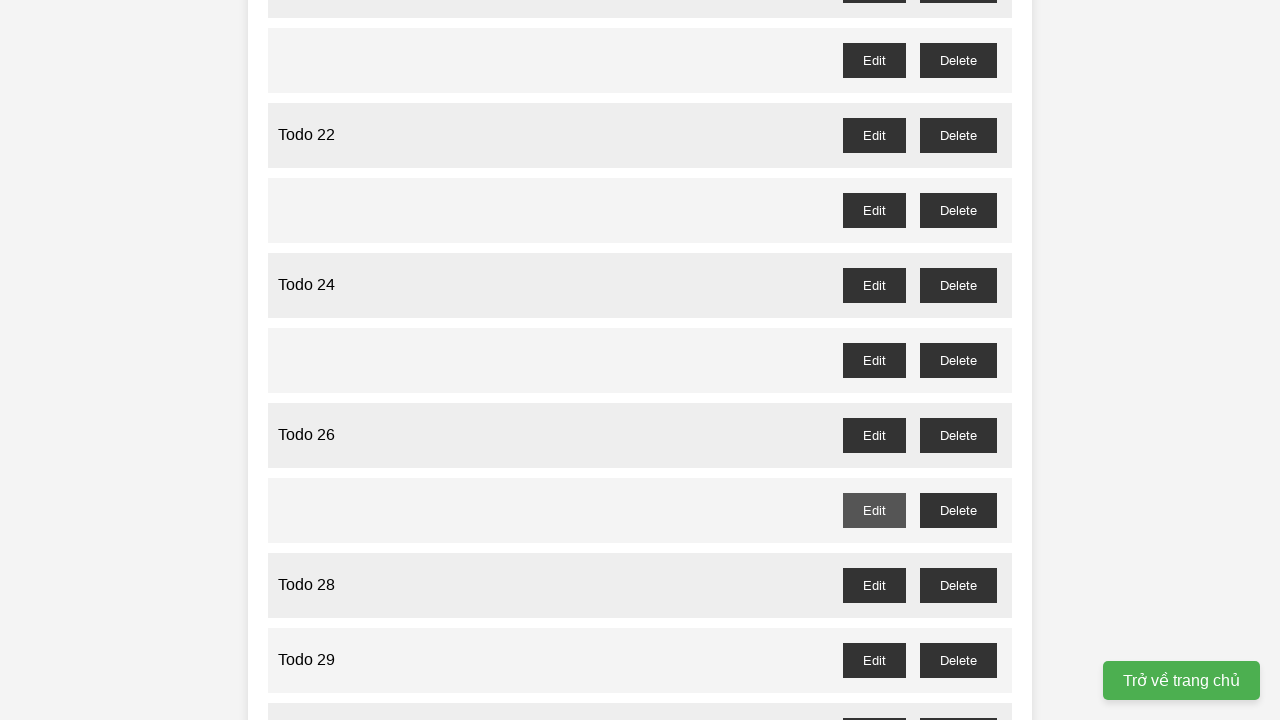

Clicked delete button for 'Todo 29' at (874, 660) on li:has-text('Todo 29') button
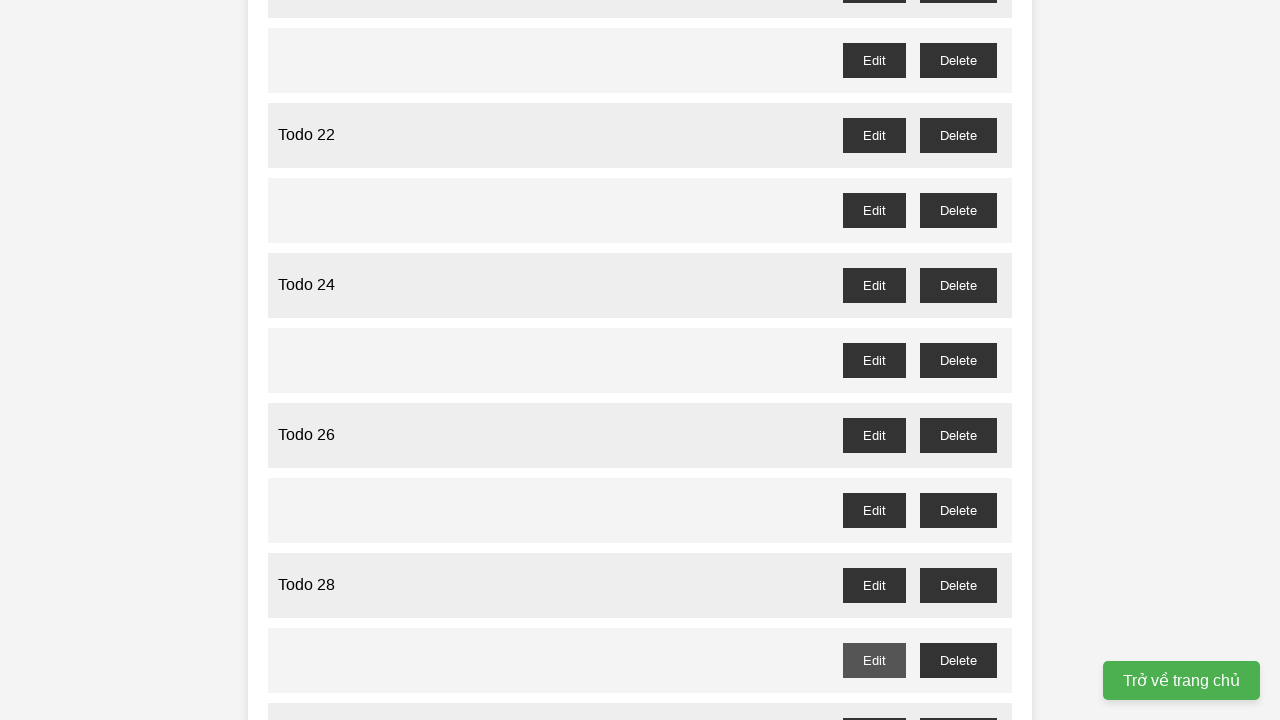

Clicked delete button for 'Todo 31' at (874, 360) on li:has-text('Todo 31') button
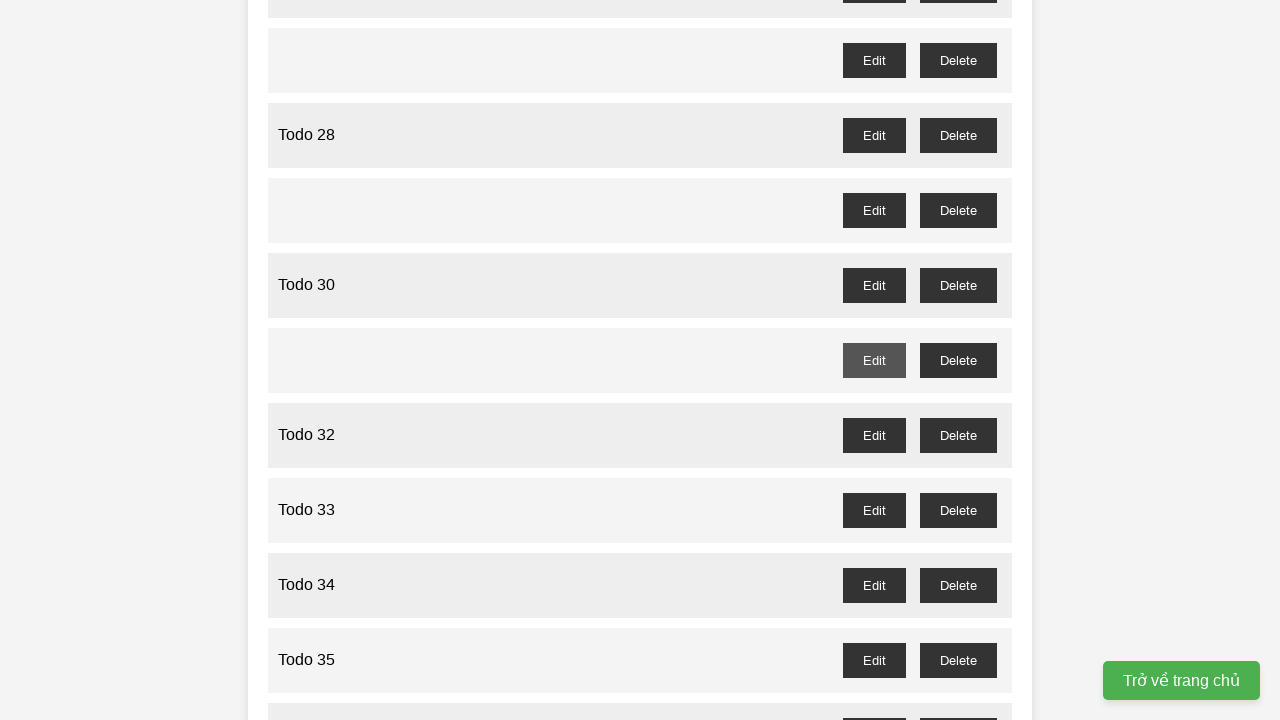

Clicked delete button for 'Todo 33' at (874, 510) on li:has-text('Todo 33') button
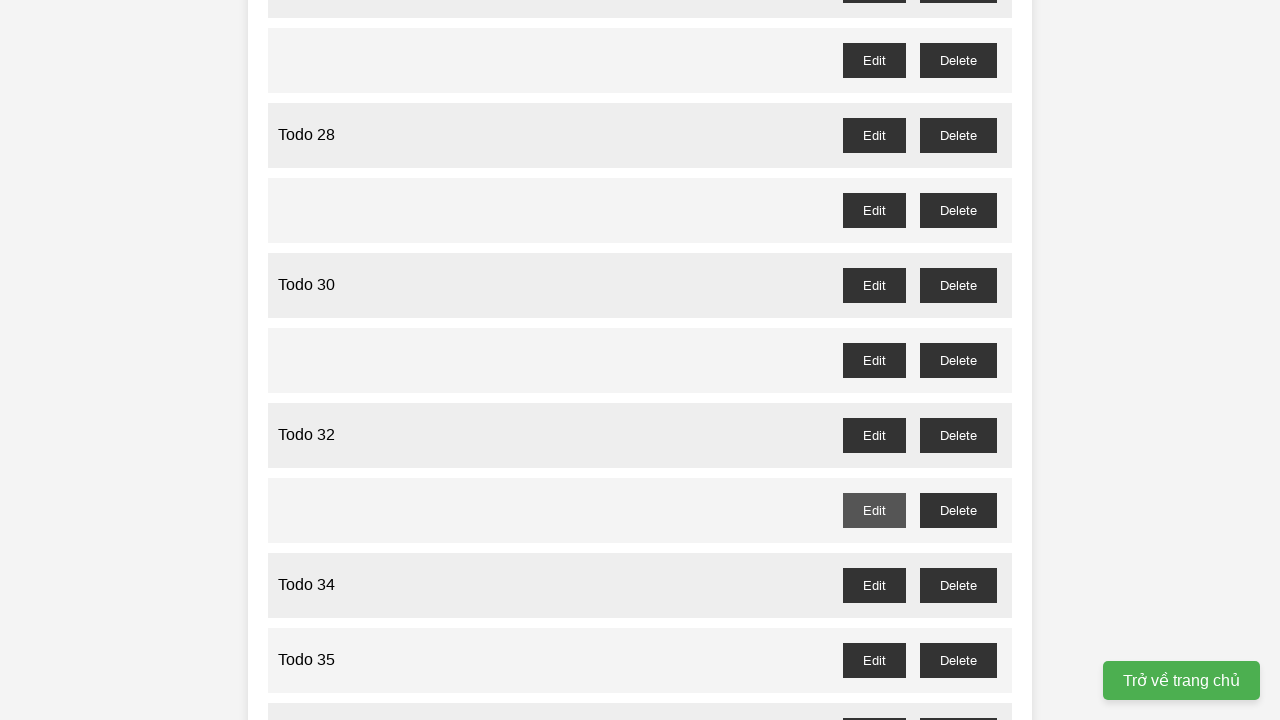

Clicked delete button for 'Todo 35' at (874, 660) on li:has-text('Todo 35') button
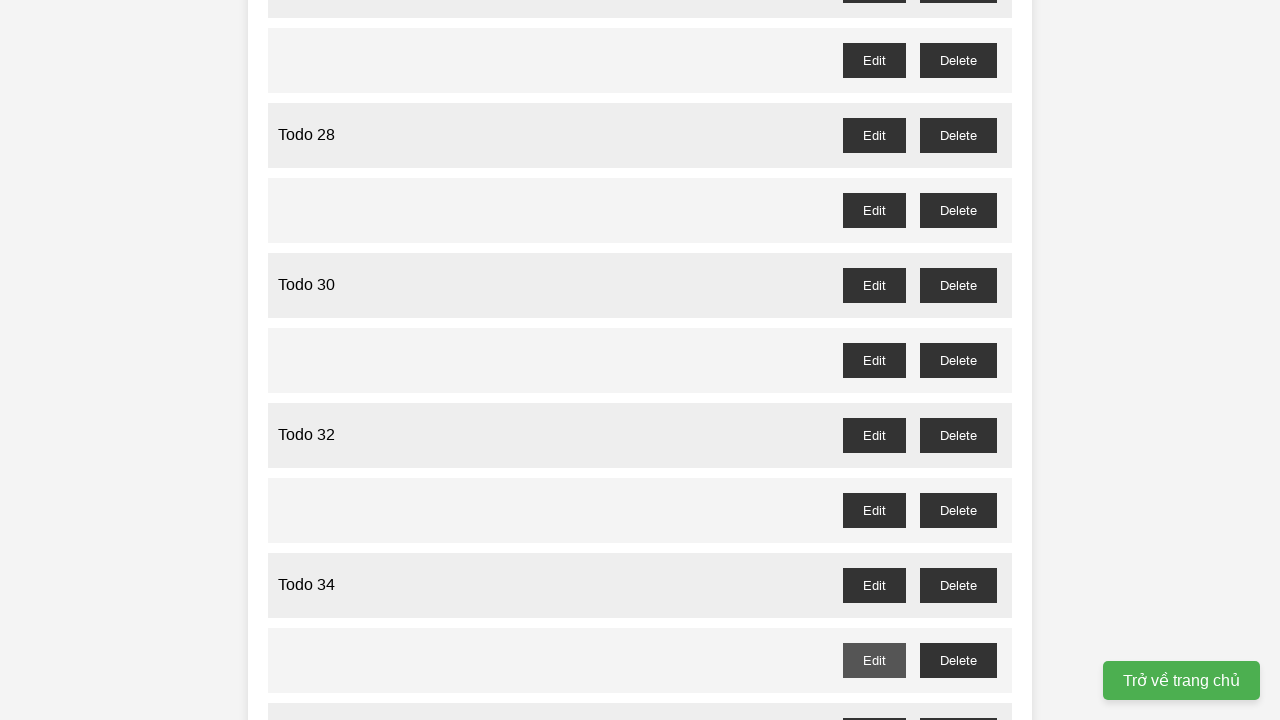

Clicked delete button for 'Todo 37' at (874, 360) on li:has-text('Todo 37') button
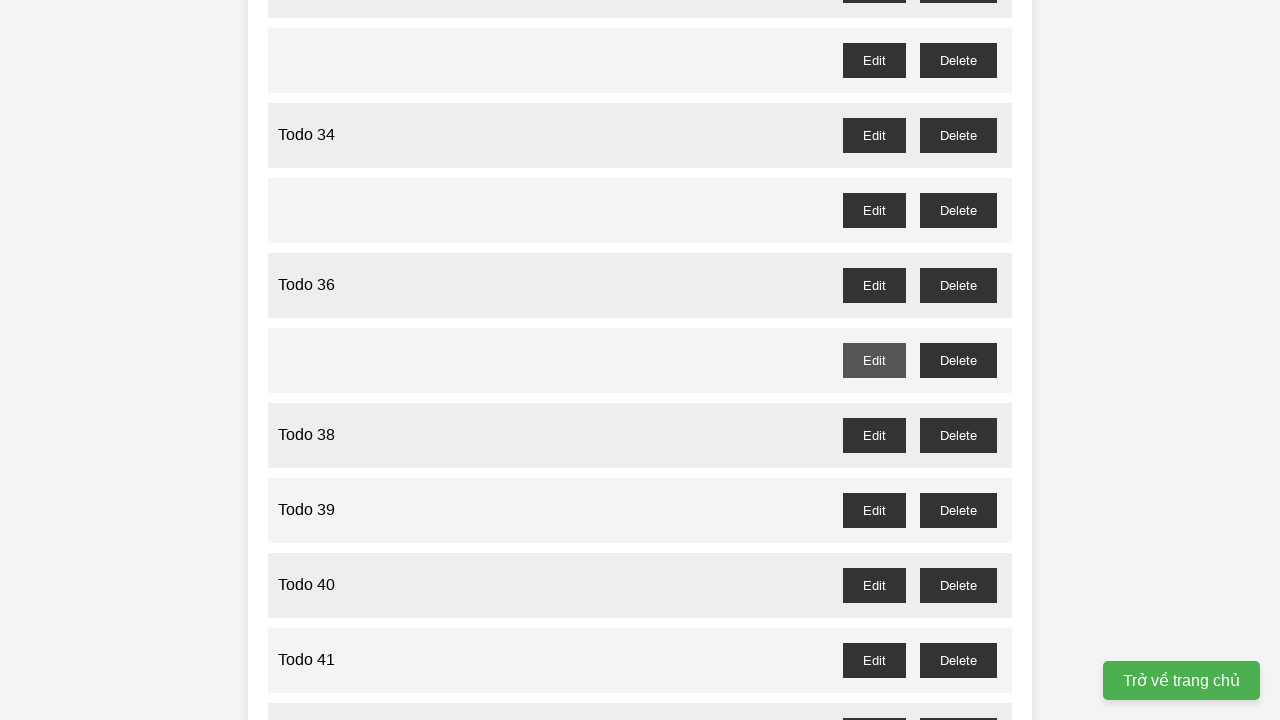

Clicked delete button for 'Todo 39' at (874, 510) on li:has-text('Todo 39') button
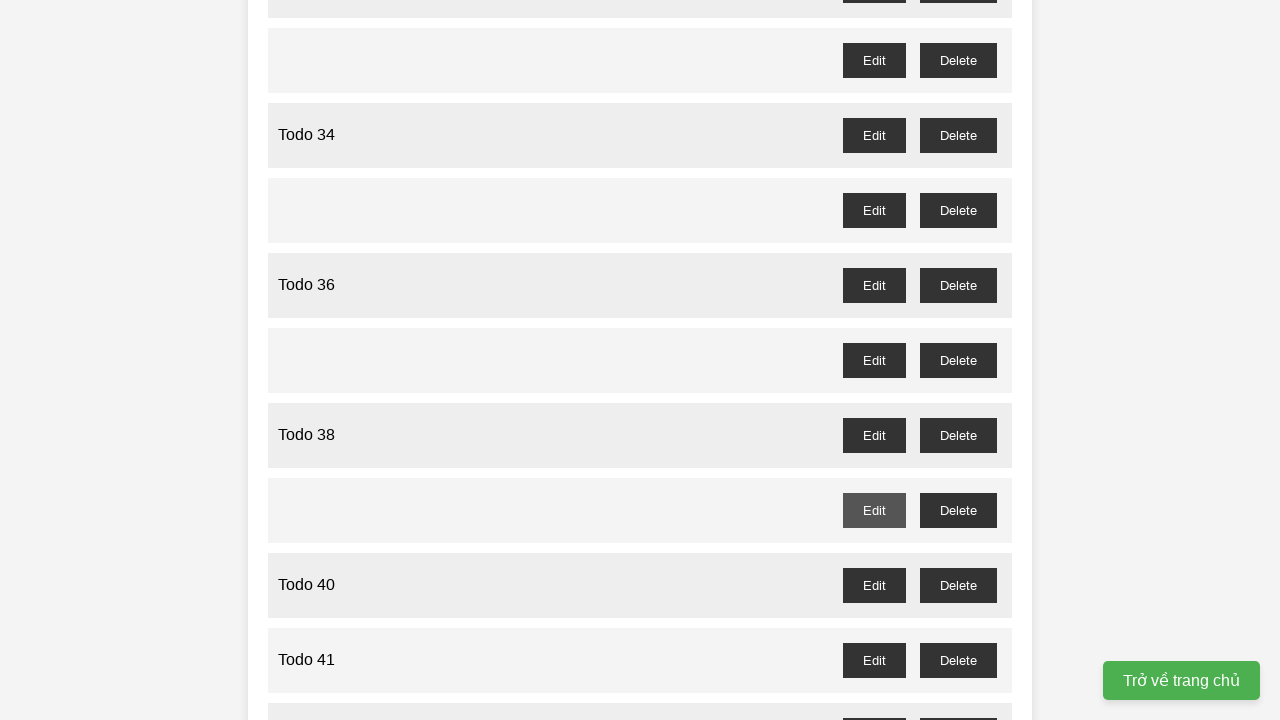

Clicked delete button for 'Todo 41' at (874, 660) on li:has-text('Todo 41') button
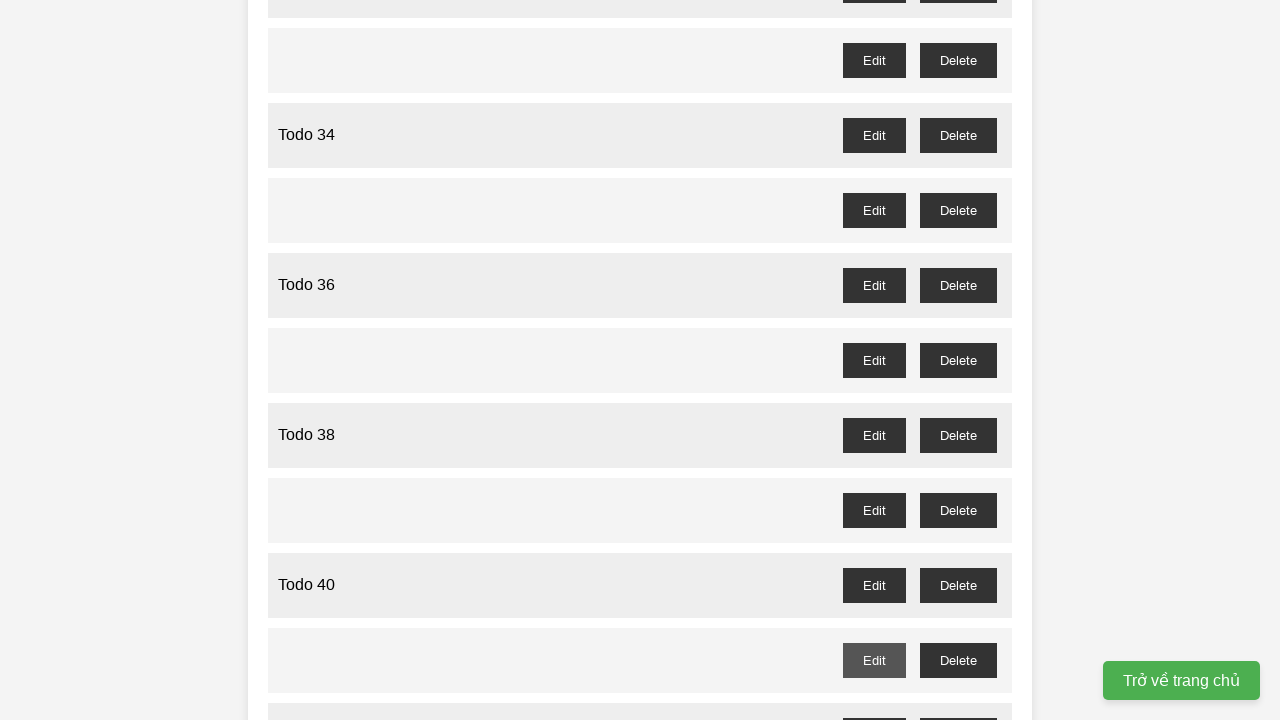

Clicked delete button for 'Todo 43' at (874, 360) on li:has-text('Todo 43') button
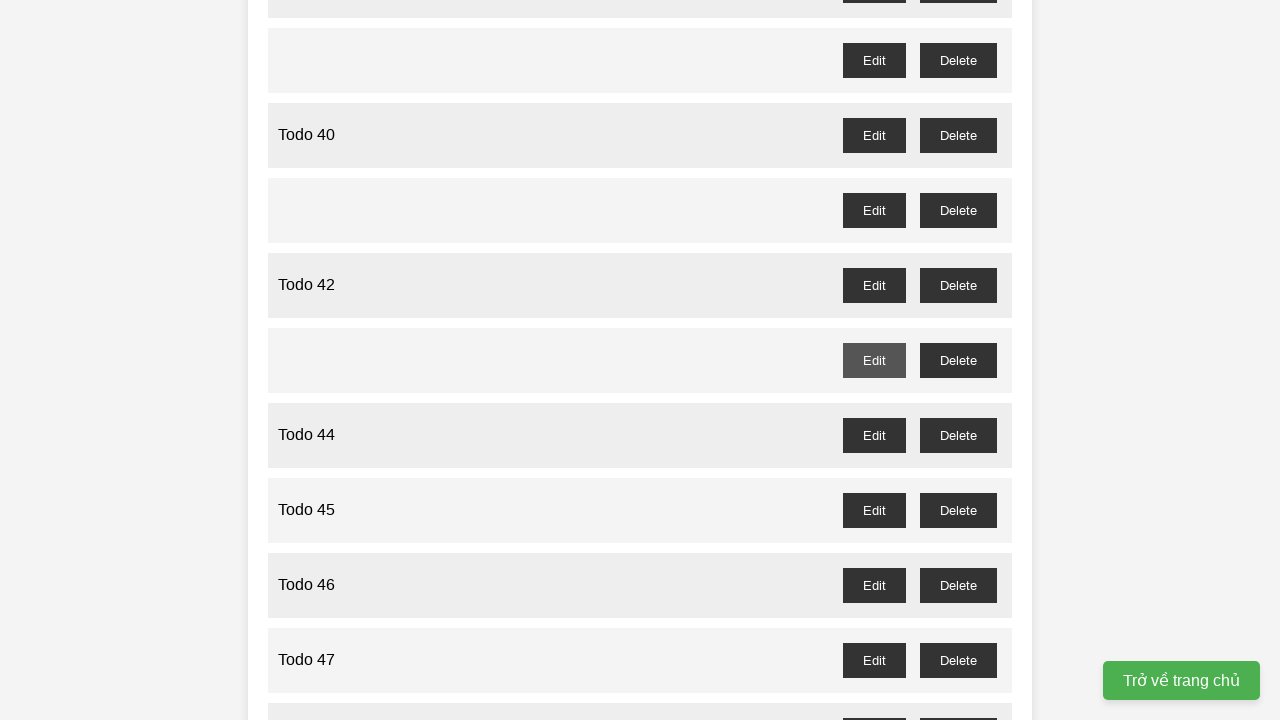

Clicked delete button for 'Todo 45' at (874, 510) on li:has-text('Todo 45') button
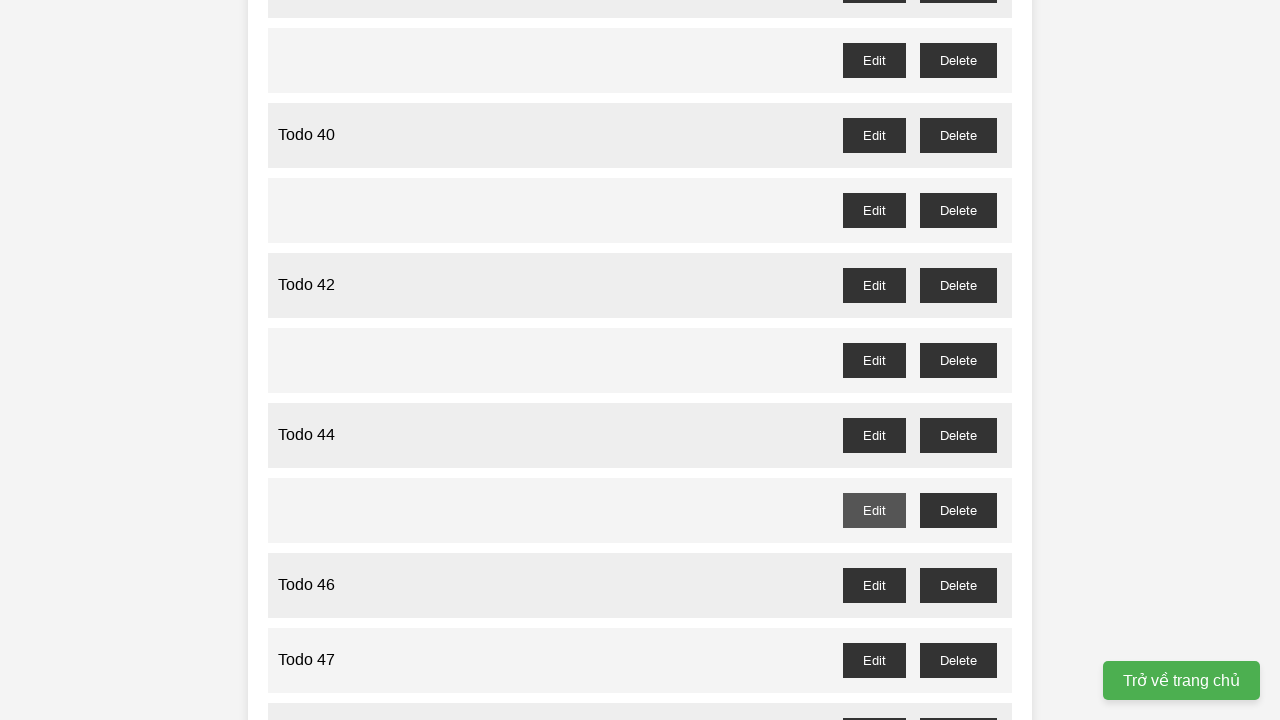

Clicked delete button for 'Todo 47' at (874, 660) on li:has-text('Todo 47') button
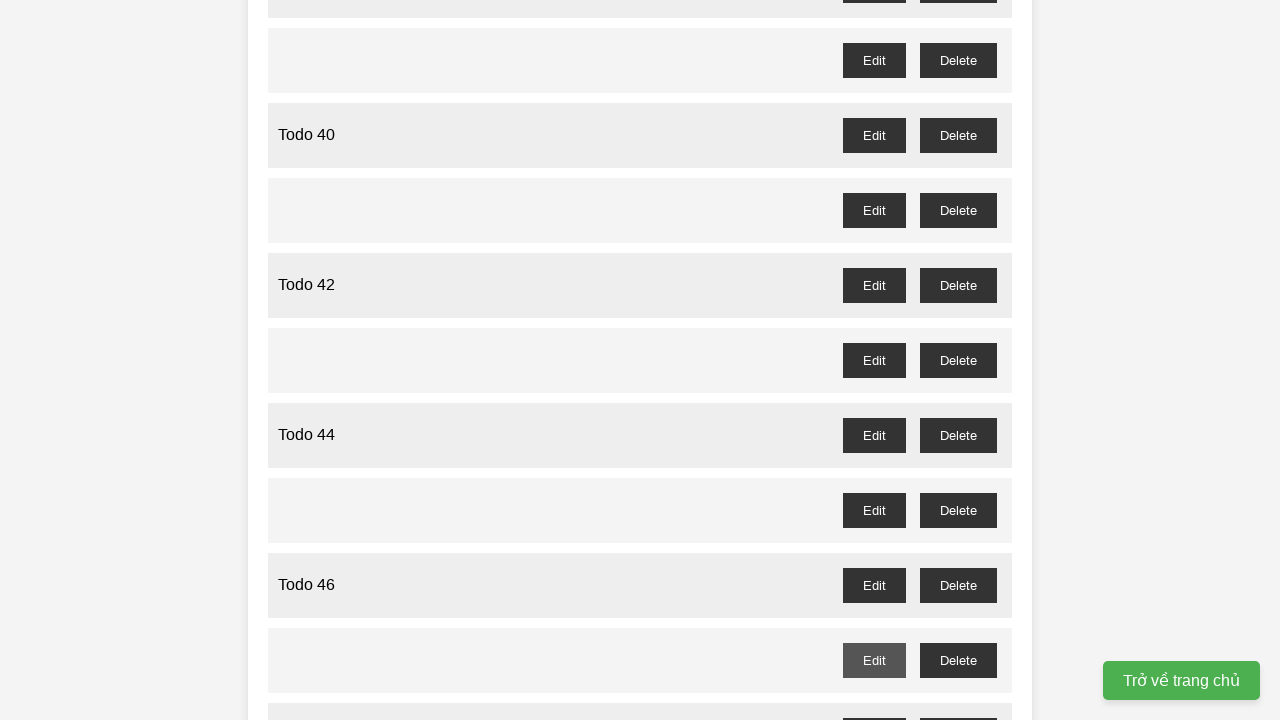

Clicked delete button for 'Todo 49' at (874, 360) on li:has-text('Todo 49') button
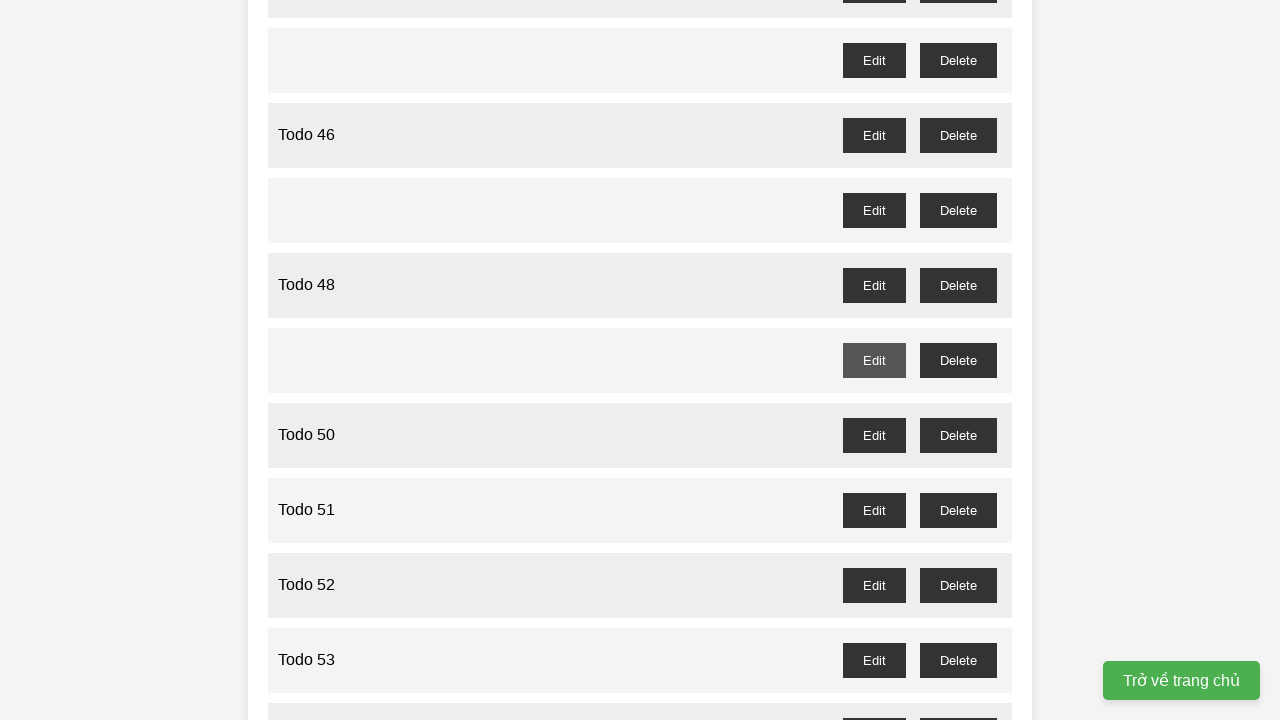

Clicked delete button for 'Todo 51' at (874, 510) on li:has-text('Todo 51') button
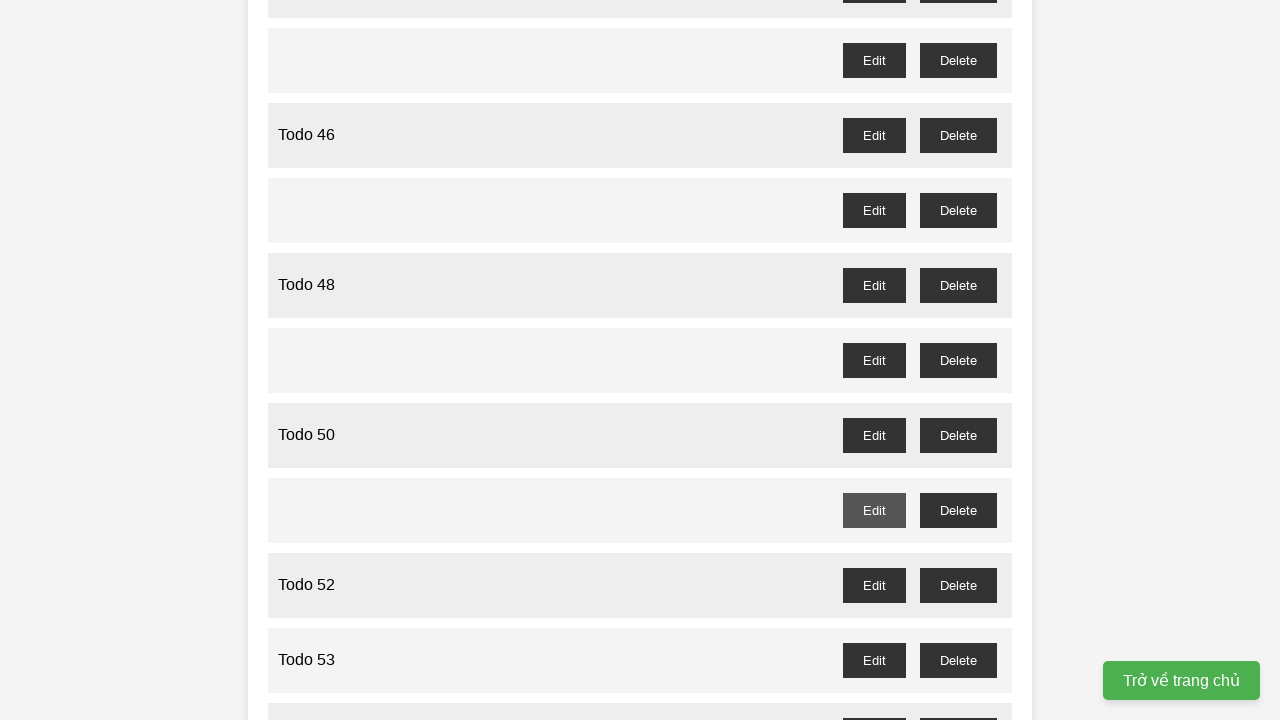

Clicked delete button for 'Todo 53' at (874, 660) on li:has-text('Todo 53') button
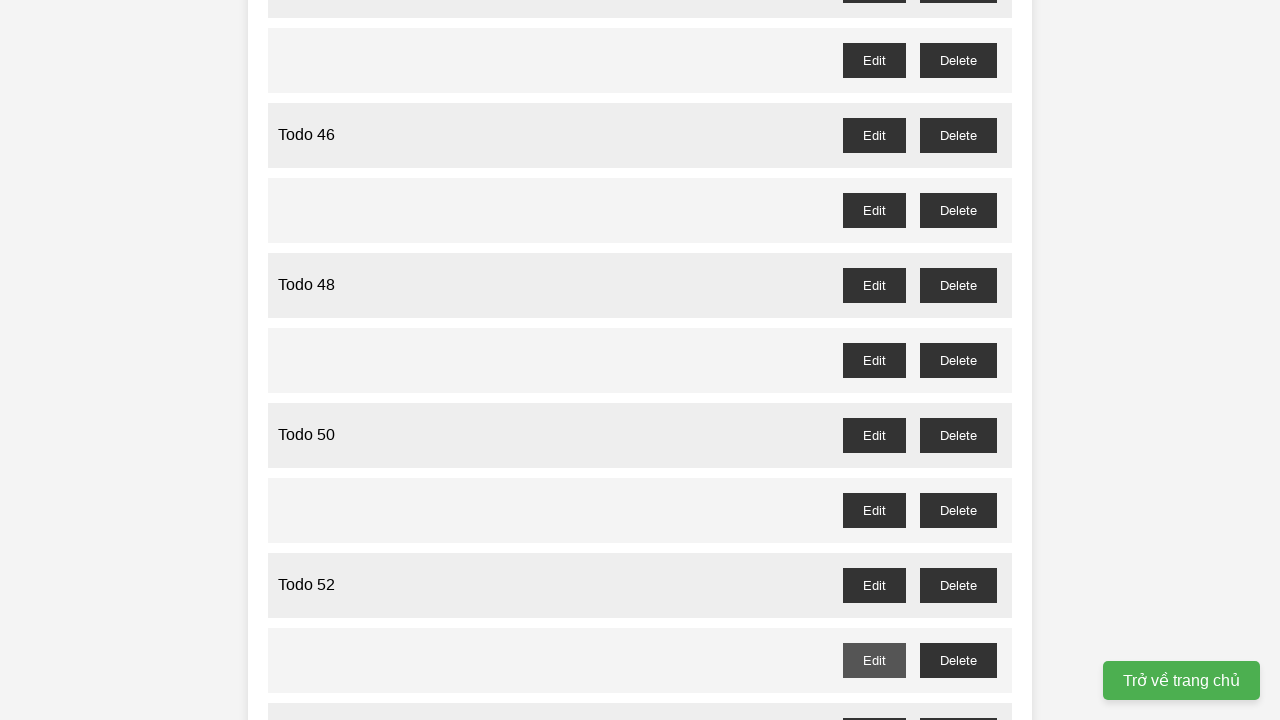

Clicked delete button for 'Todo 55' at (874, 360) on li:has-text('Todo 55') button
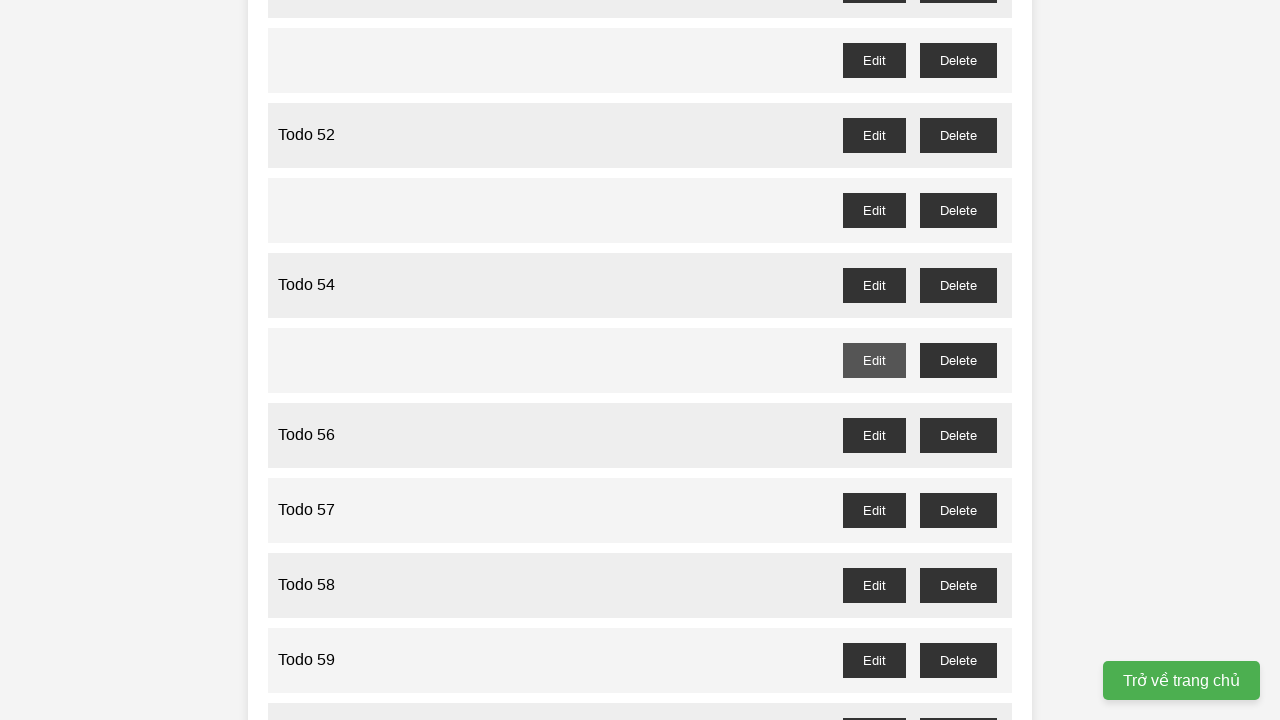

Clicked delete button for 'Todo 57' at (874, 510) on li:has-text('Todo 57') button
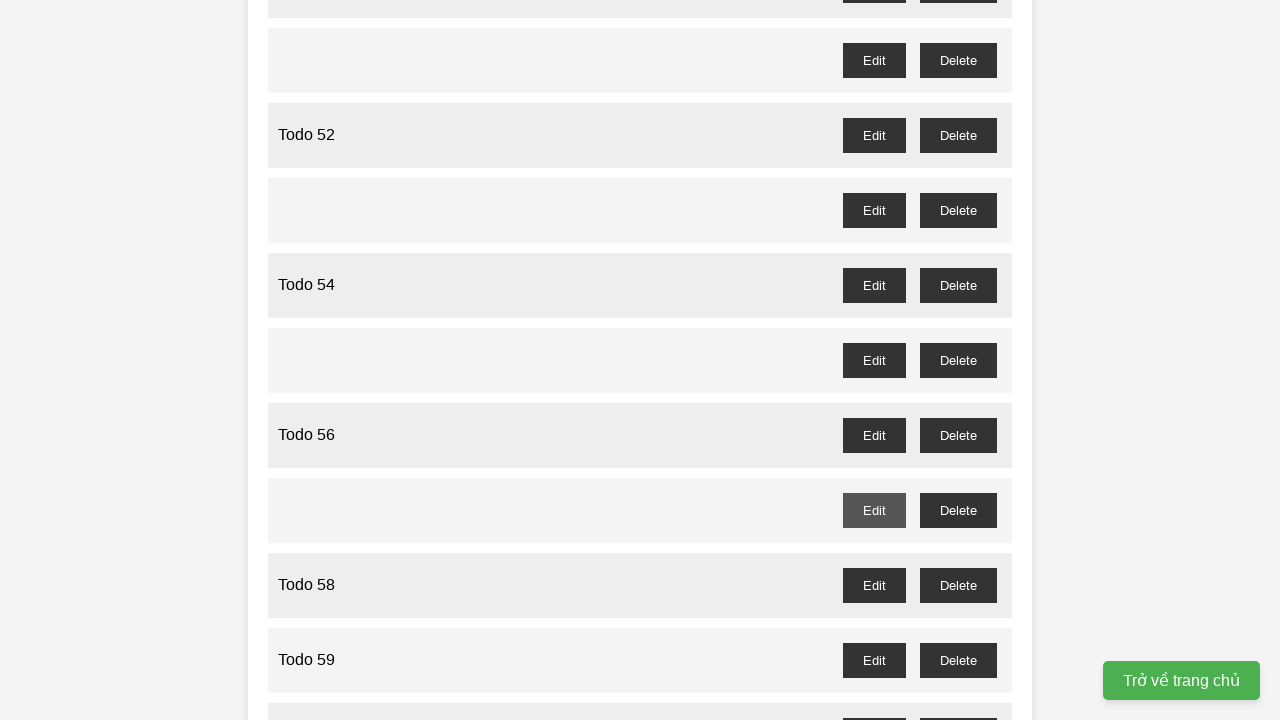

Clicked delete button for 'Todo 59' at (874, 660) on li:has-text('Todo 59') button
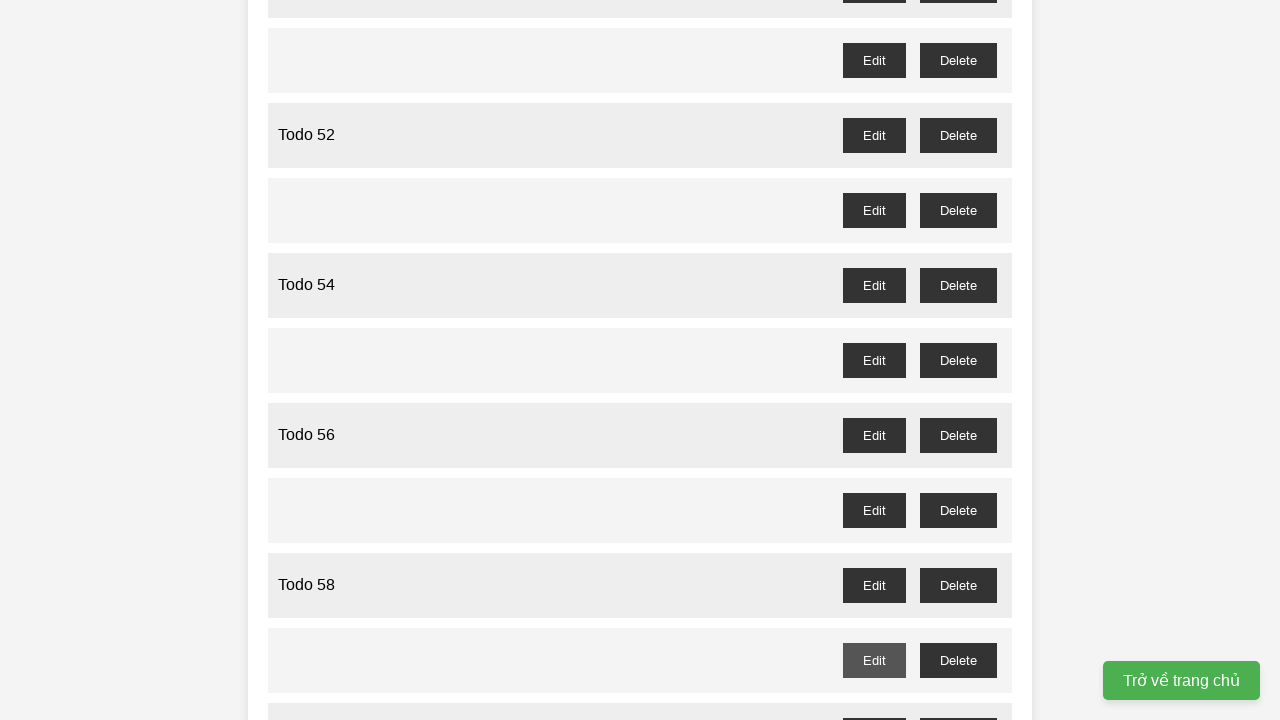

Clicked delete button for 'Todo 61' at (874, 360) on li:has-text('Todo 61') button
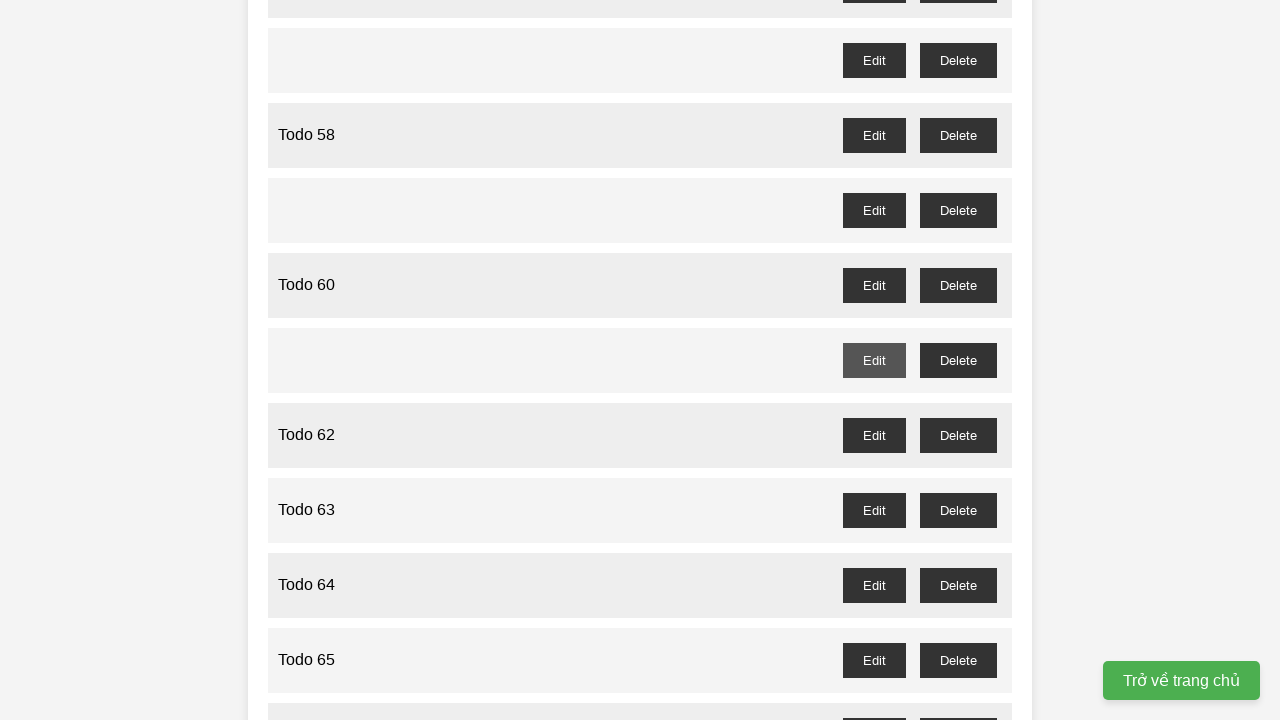

Clicked delete button for 'Todo 63' at (874, 510) on li:has-text('Todo 63') button
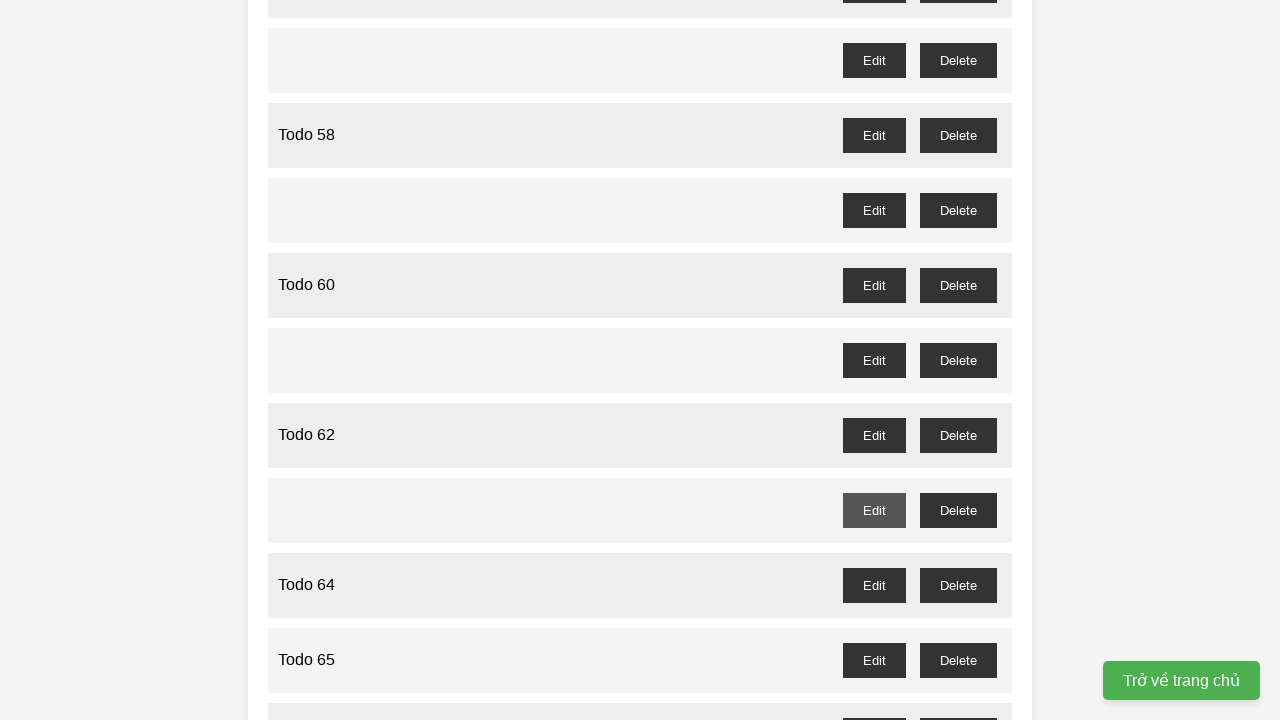

Clicked delete button for 'Todo 65' at (874, 660) on li:has-text('Todo 65') button
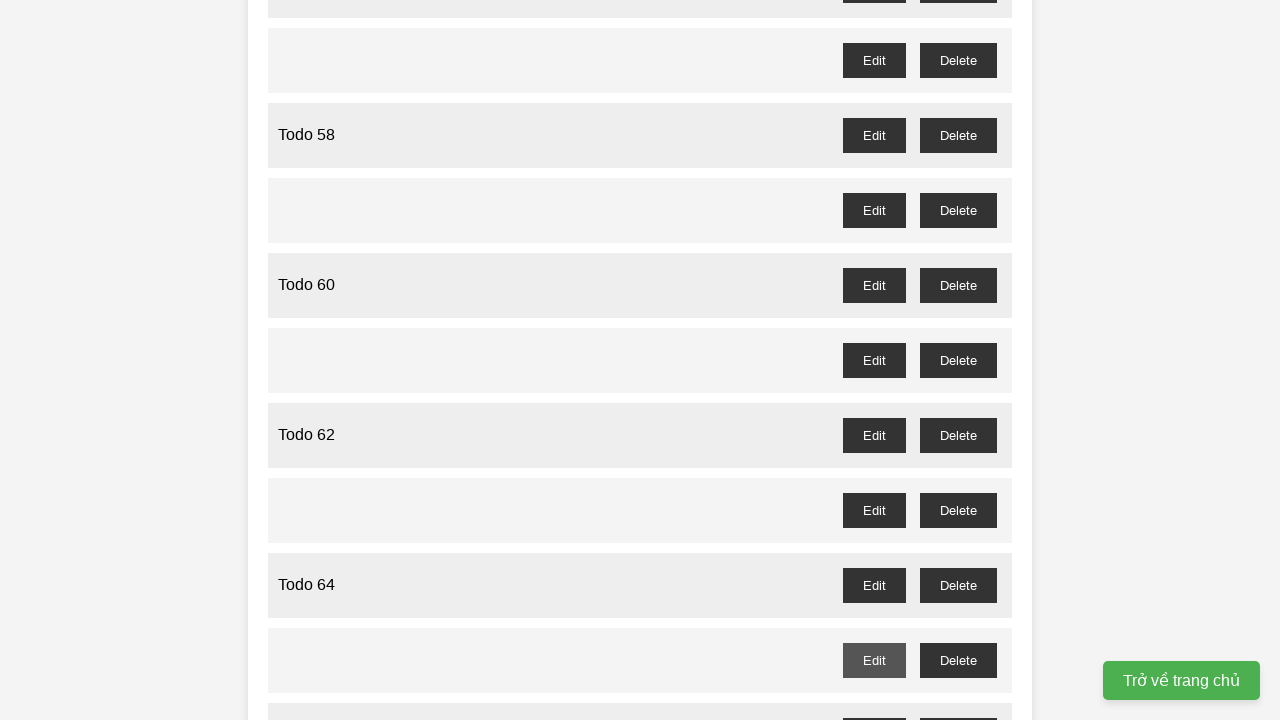

Clicked delete button for 'Todo 67' at (874, 360) on li:has-text('Todo 67') button
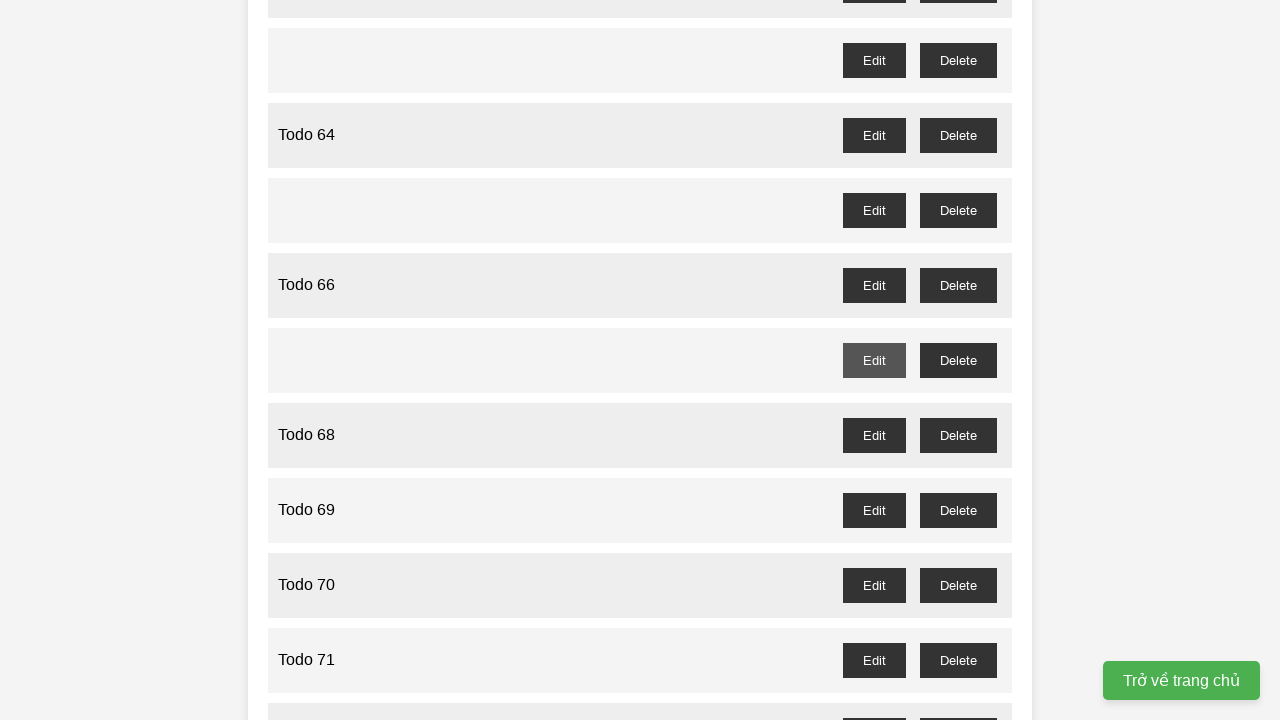

Clicked delete button for 'Todo 69' at (874, 510) on li:has-text('Todo 69') button
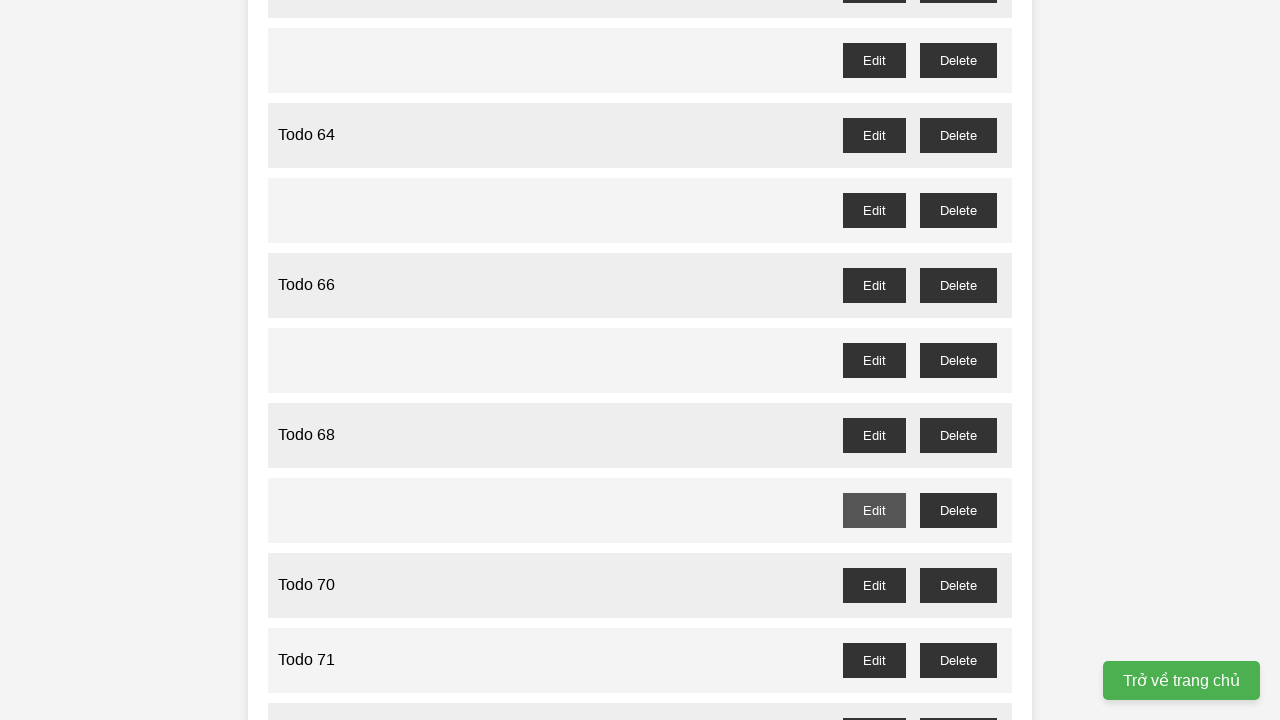

Clicked delete button for 'Todo 71' at (874, 660) on li:has-text('Todo 71') button
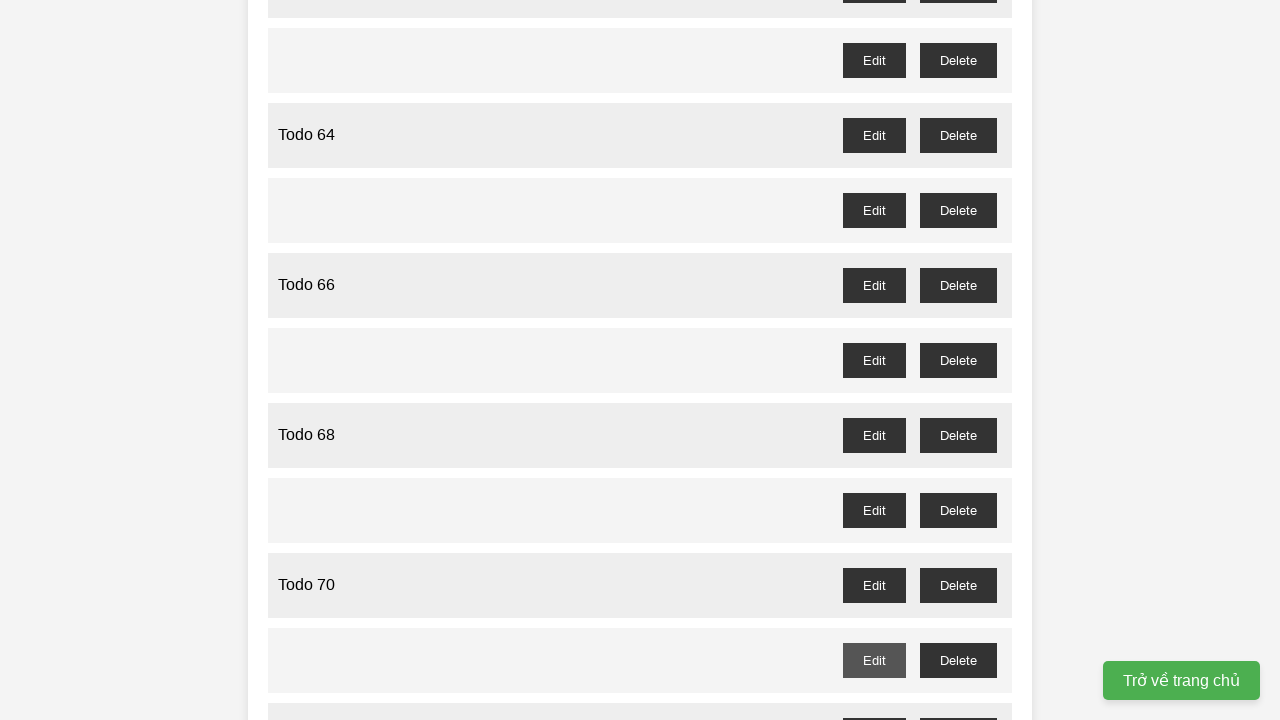

Clicked delete button for 'Todo 73' at (874, 360) on li:has-text('Todo 73') button
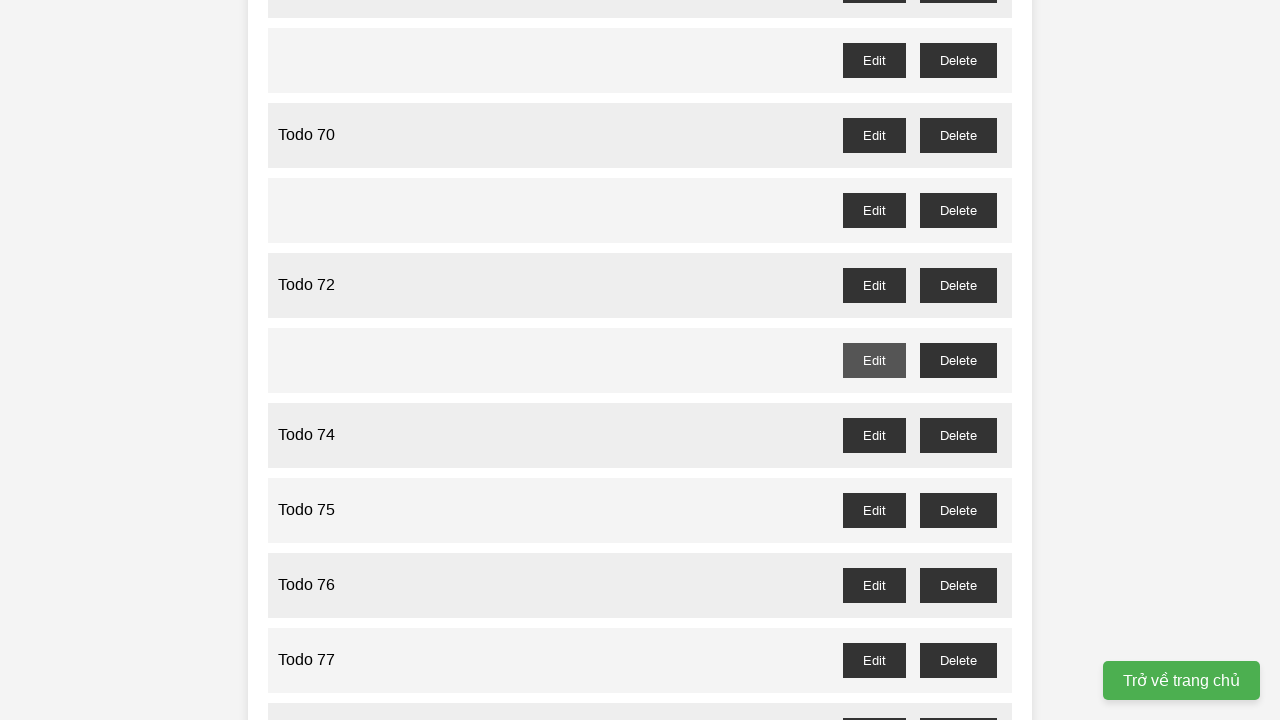

Clicked delete button for 'Todo 75' at (874, 510) on li:has-text('Todo 75') button
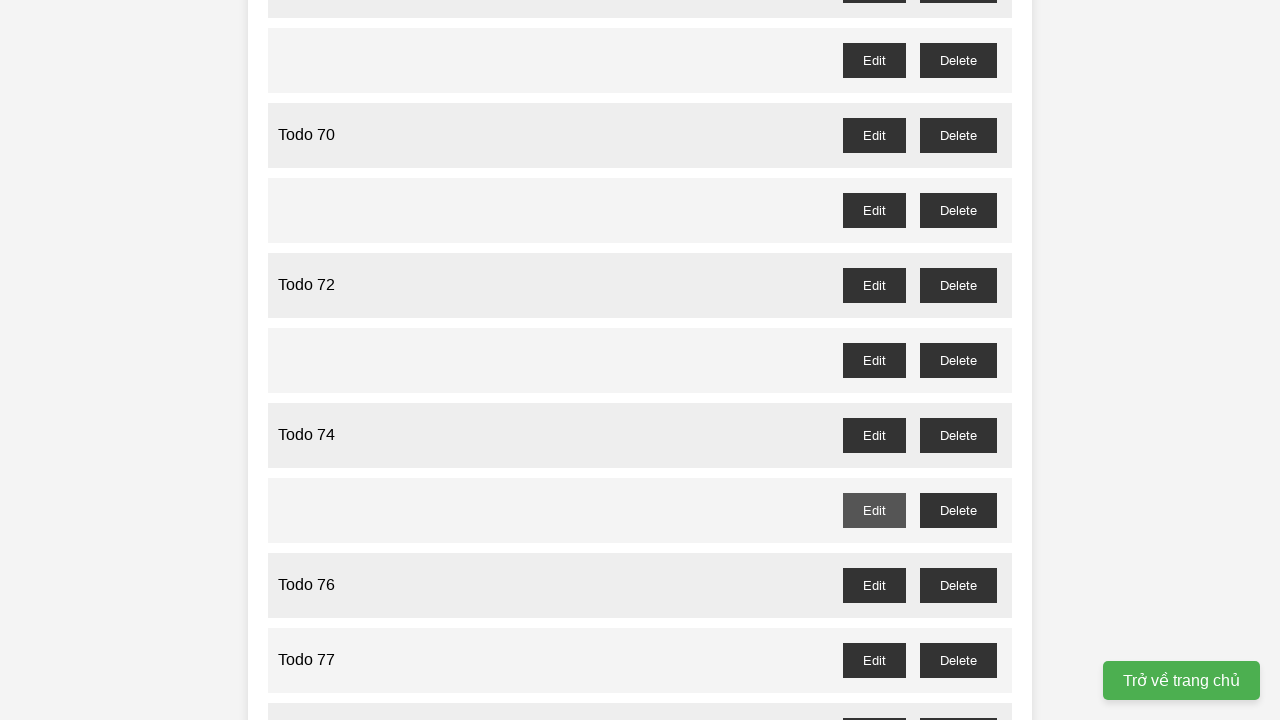

Clicked delete button for 'Todo 77' at (874, 660) on li:has-text('Todo 77') button
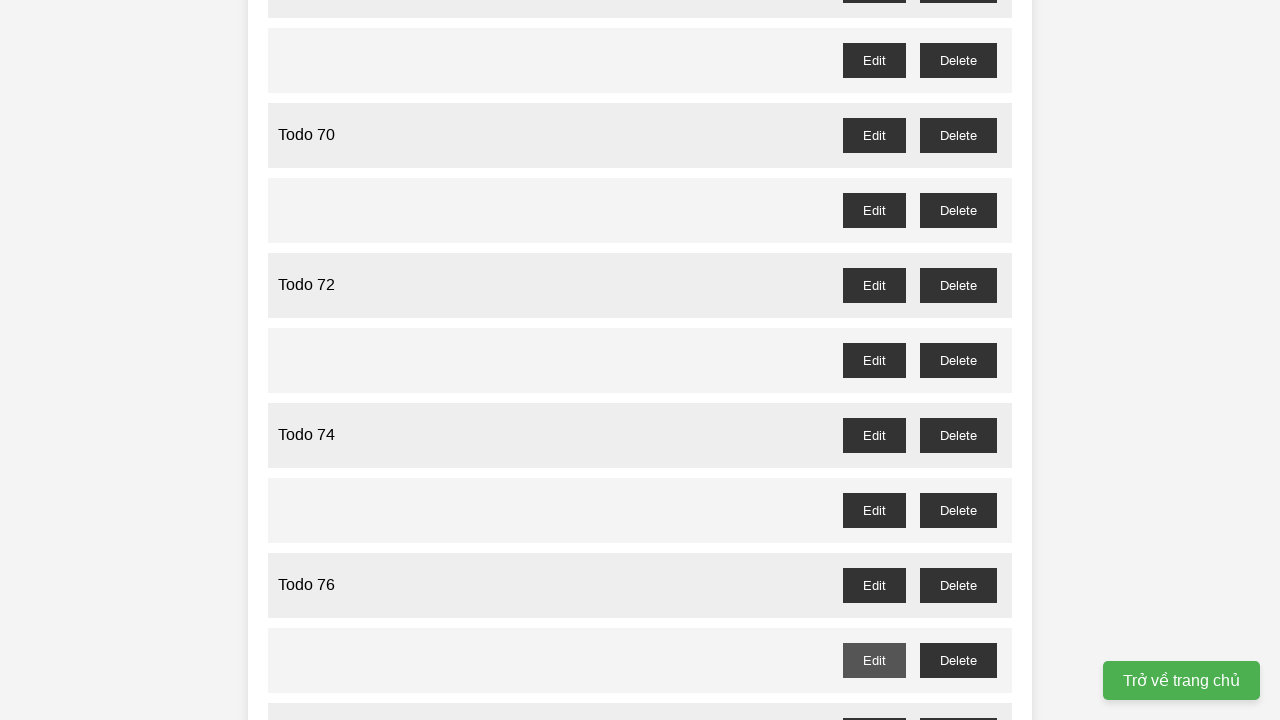

Clicked delete button for 'Todo 79' at (874, 360) on li:has-text('Todo 79') button
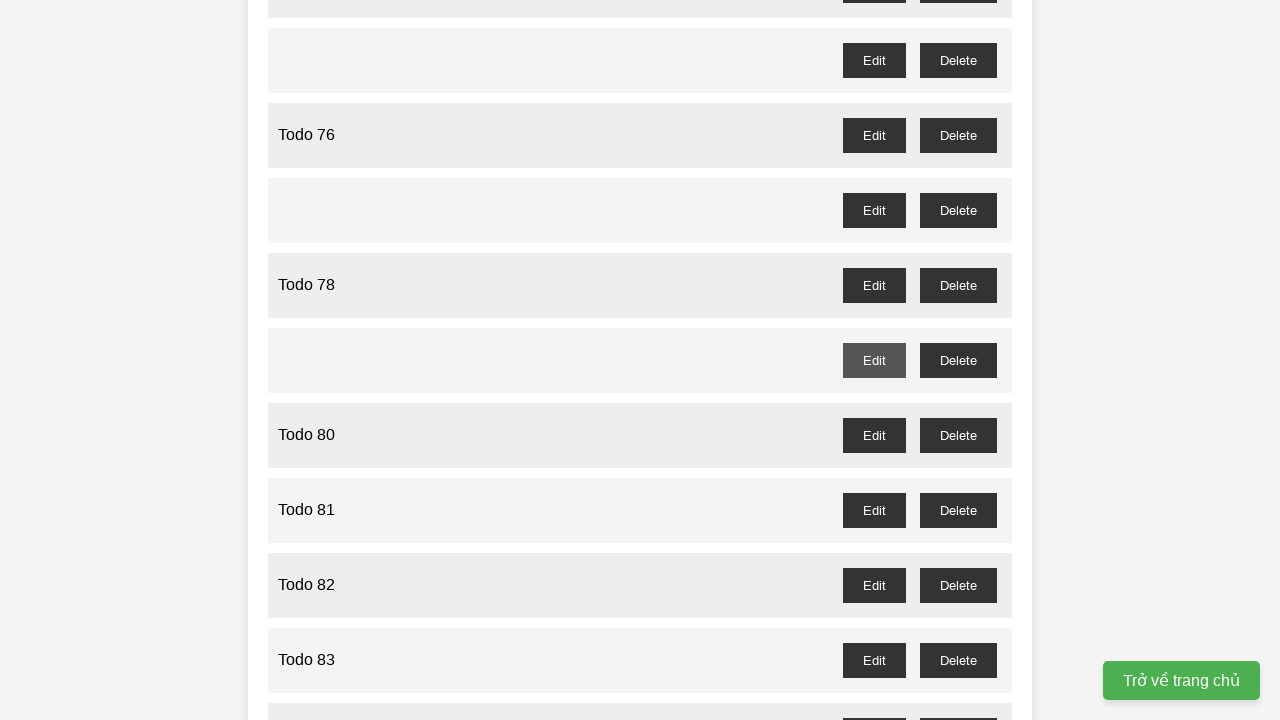

Clicked delete button for 'Todo 81' at (874, 510) on li:has-text('Todo 81') button
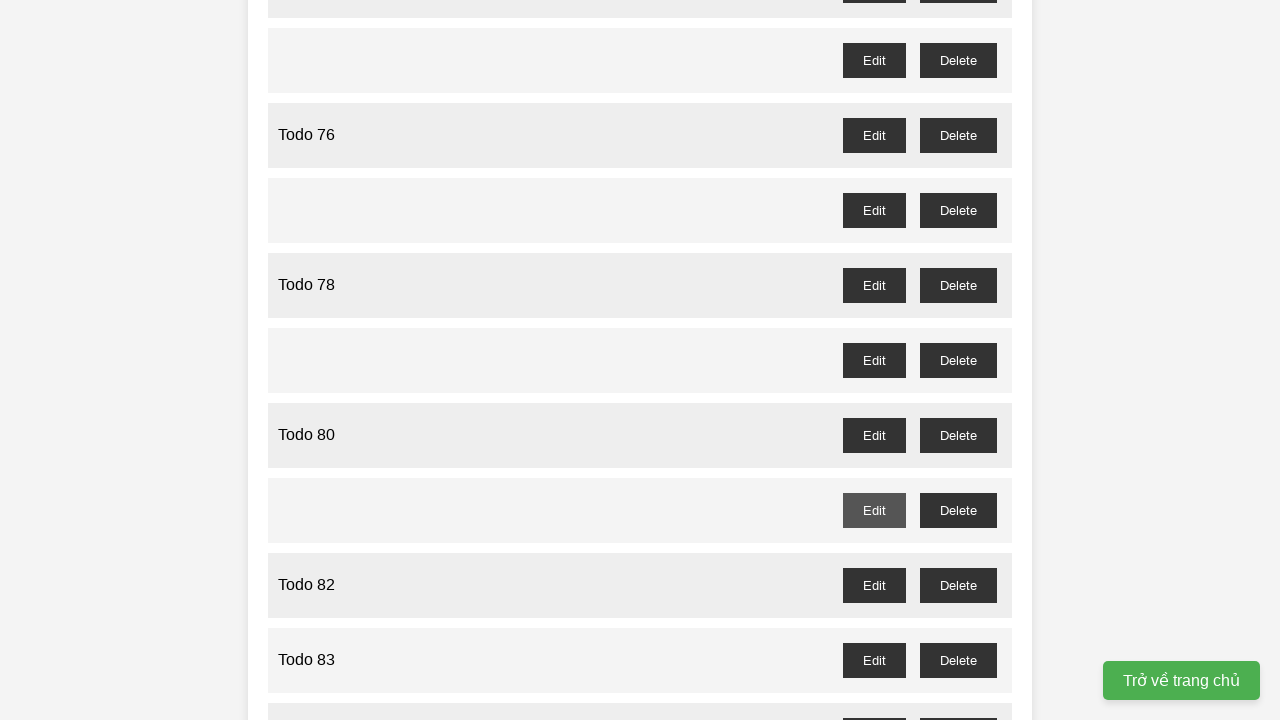

Clicked delete button for 'Todo 83' at (874, 660) on li:has-text('Todo 83') button
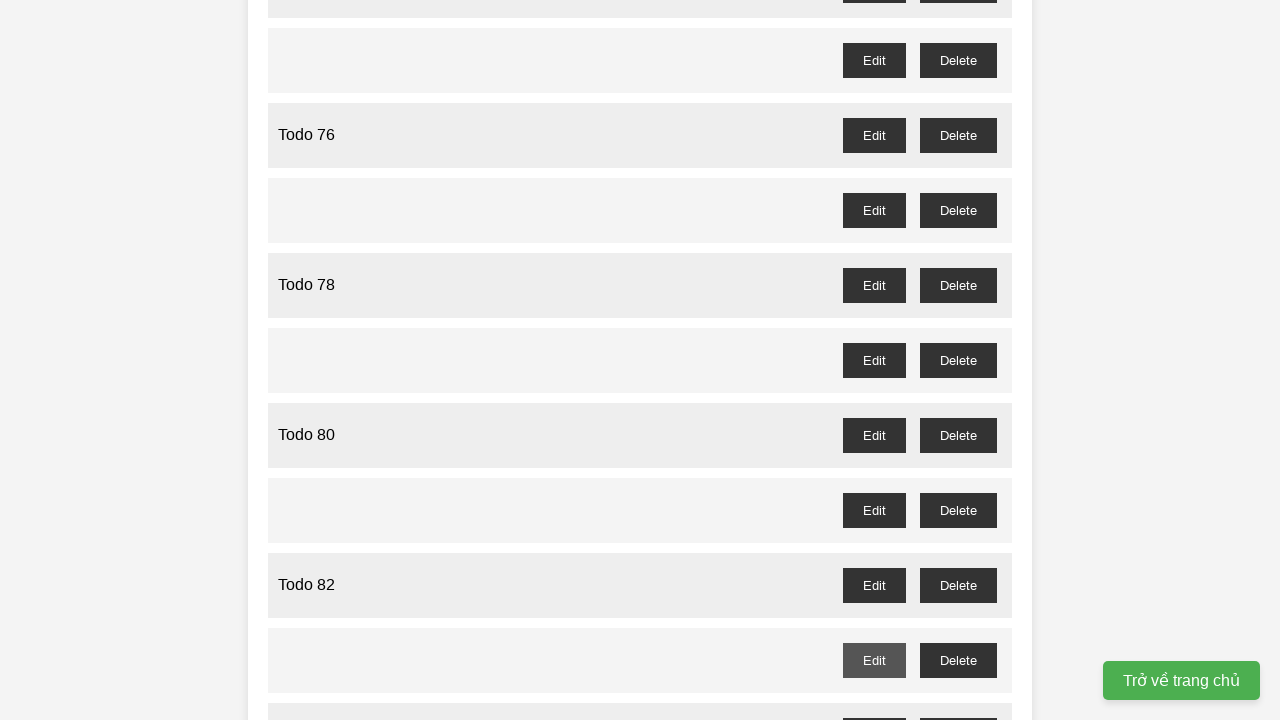

Clicked delete button for 'Todo 85' at (874, 360) on li:has-text('Todo 85') button
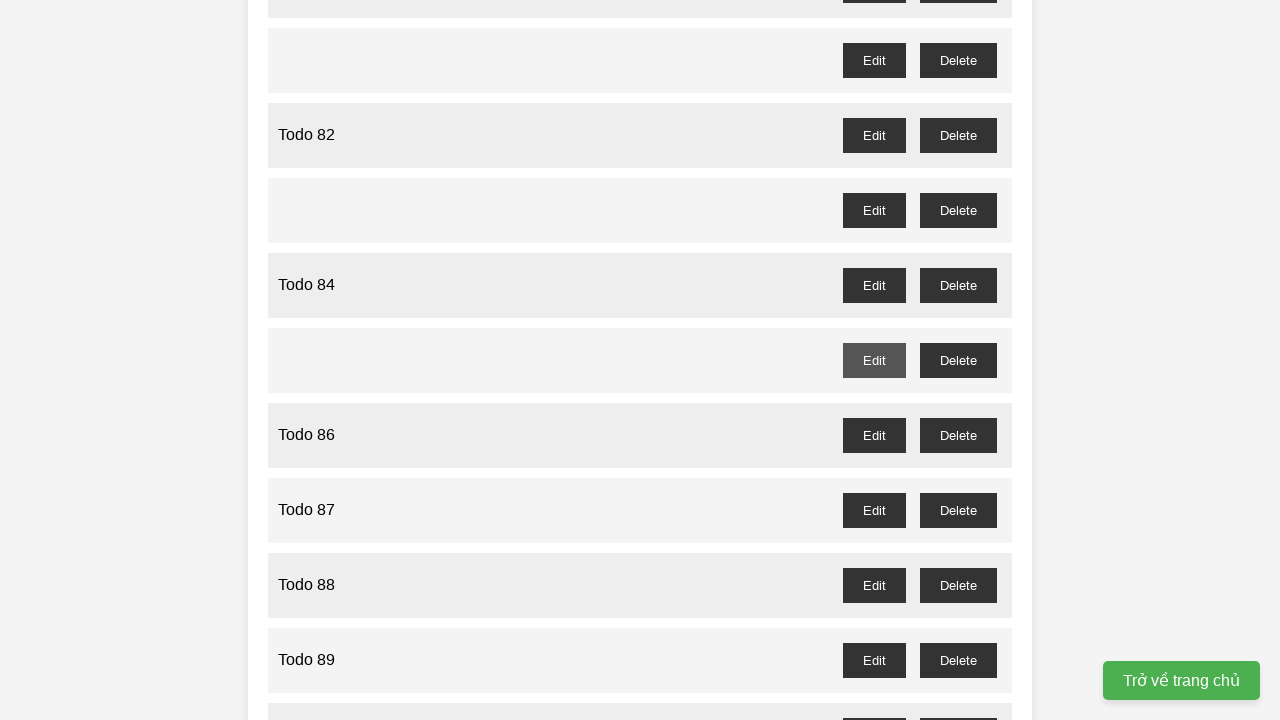

Clicked delete button for 'Todo 87' at (874, 510) on li:has-text('Todo 87') button
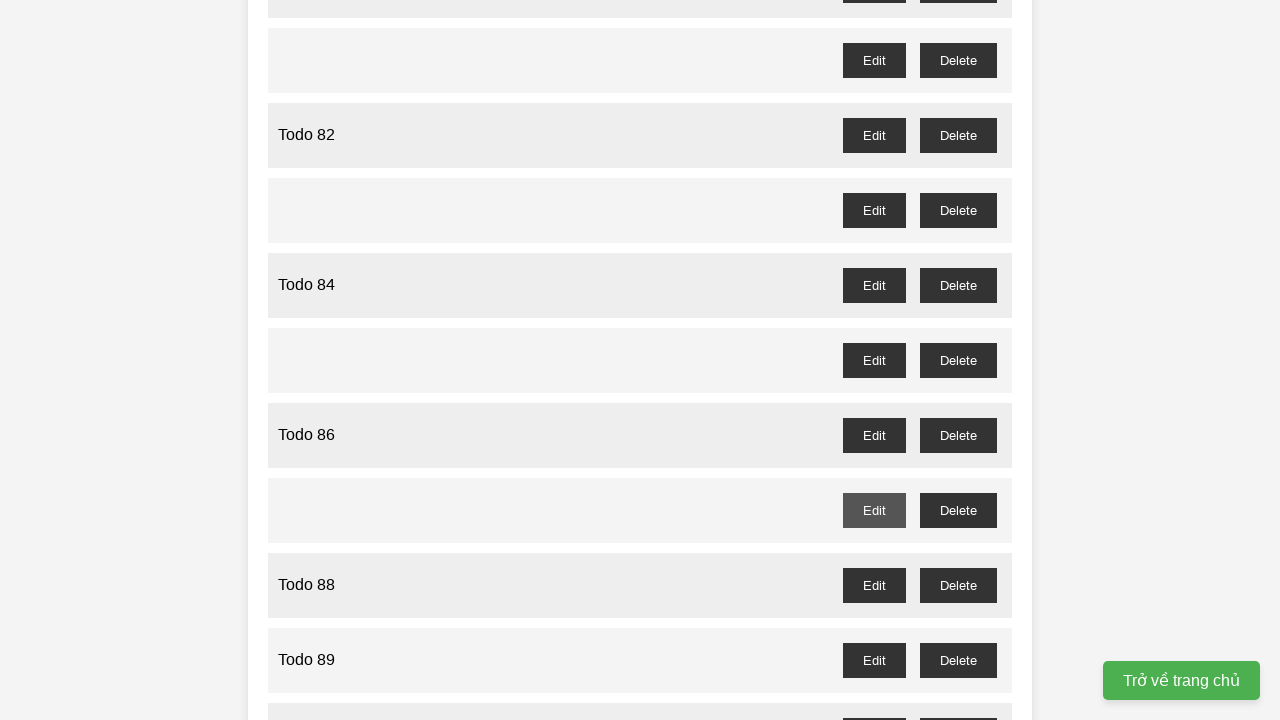

Clicked delete button for 'Todo 89' at (874, 660) on li:has-text('Todo 89') button
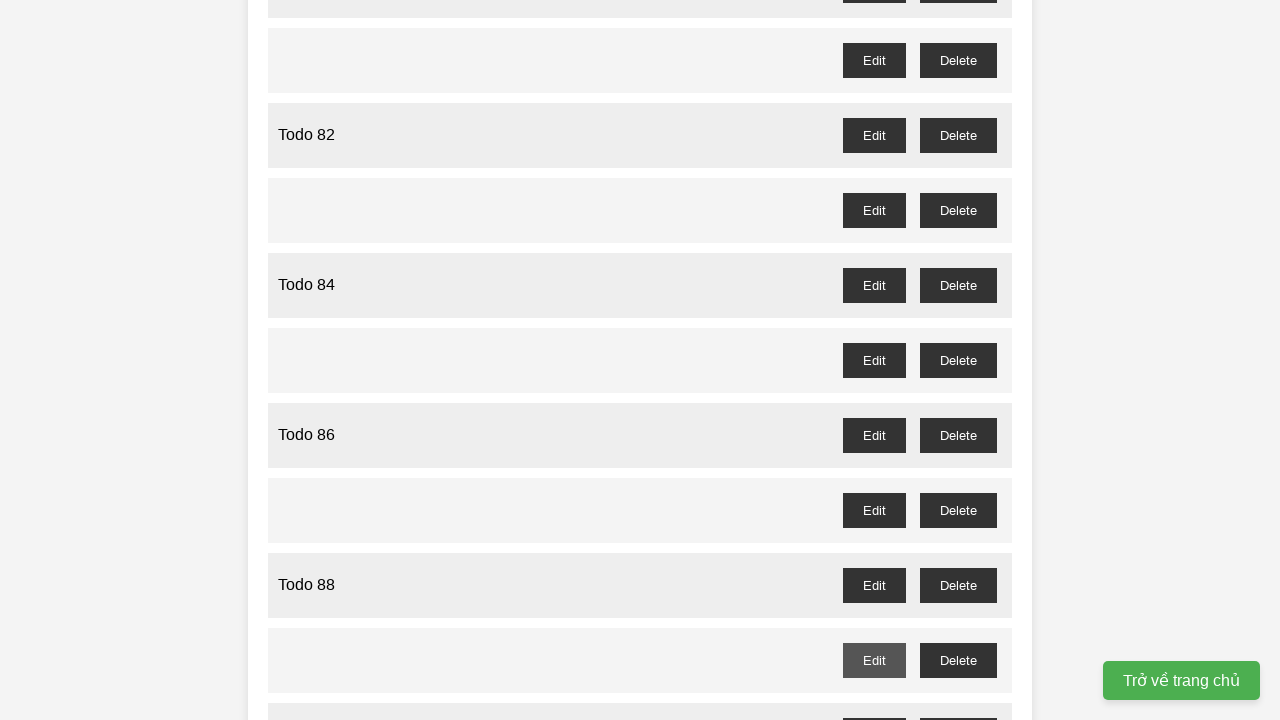

Clicked delete button for 'Todo 91' at (874, 360) on li:has-text('Todo 91') button
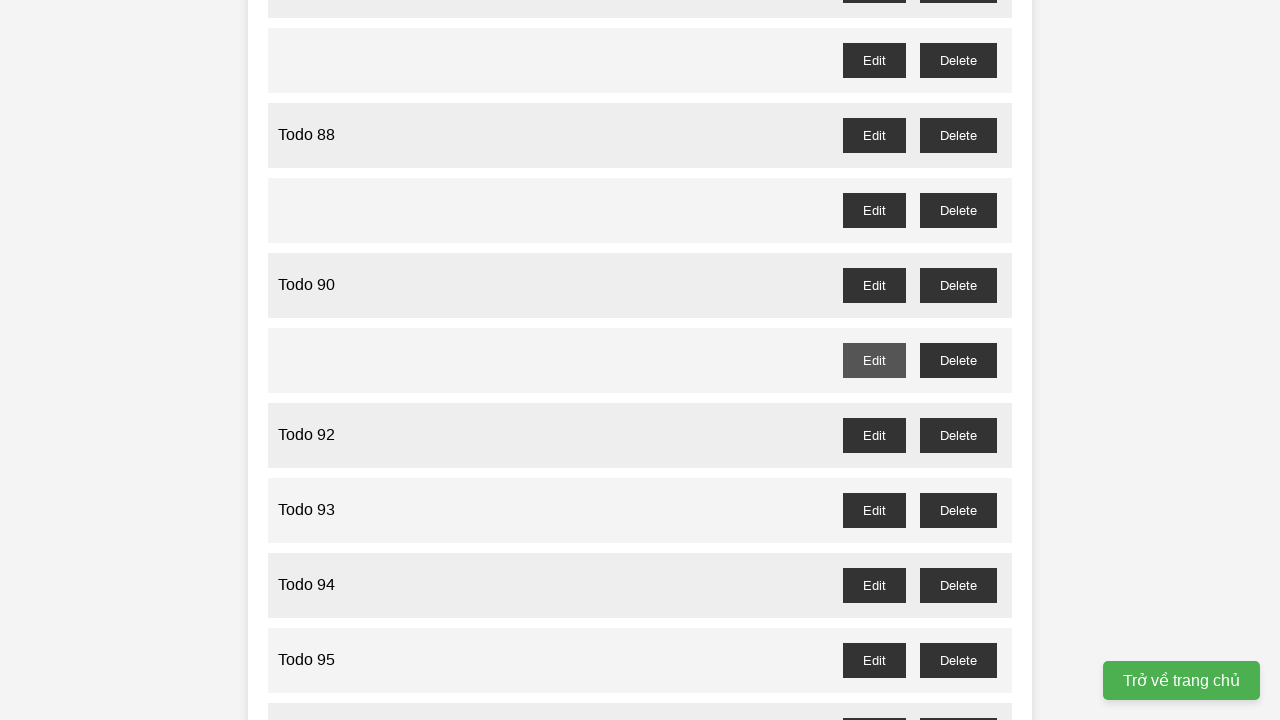

Clicked delete button for 'Todo 93' at (874, 510) on li:has-text('Todo 93') button
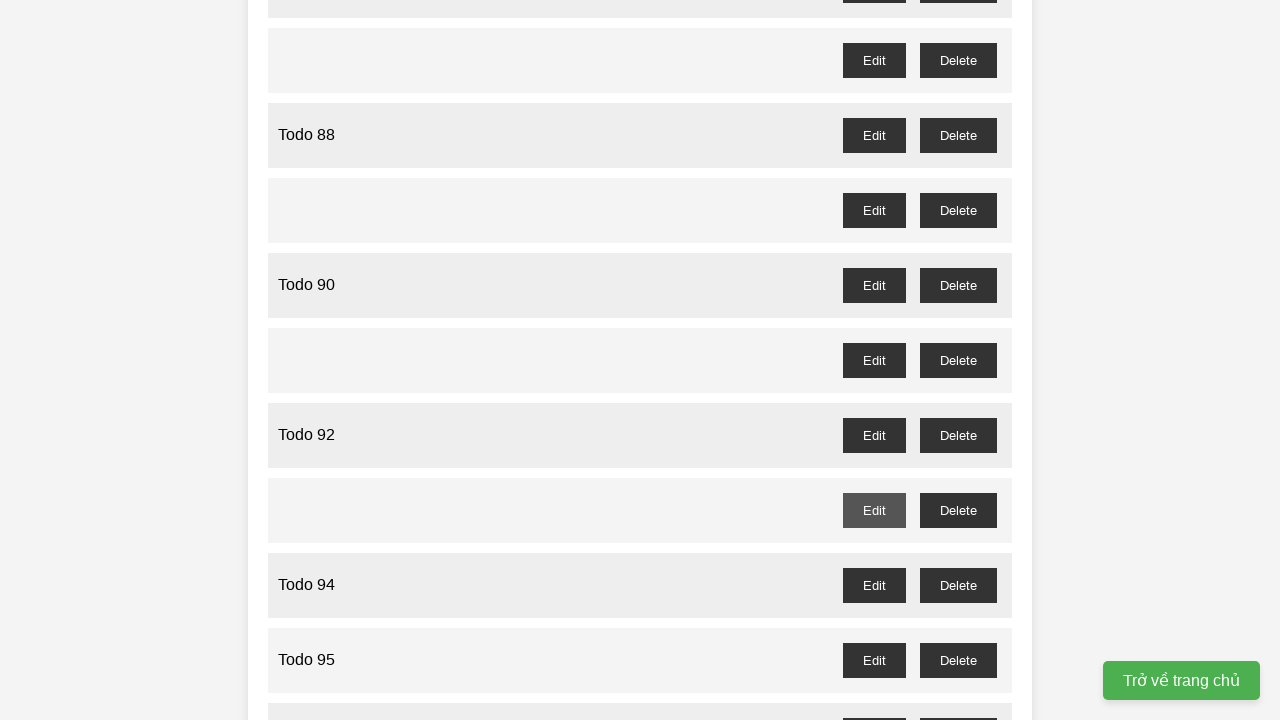

Clicked delete button for 'Todo 95' at (874, 660) on li:has-text('Todo 95') button
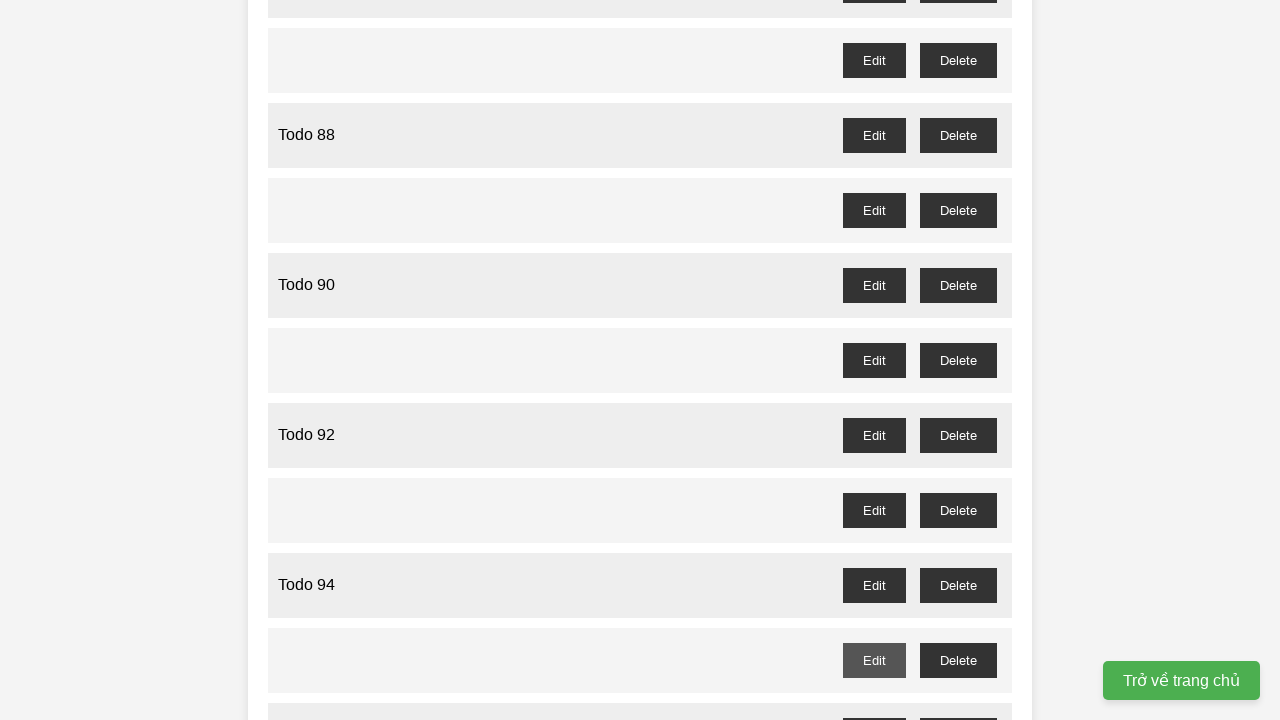

Clicked delete button for 'Todo 97' at (874, 406) on li:has-text('Todo 97') button
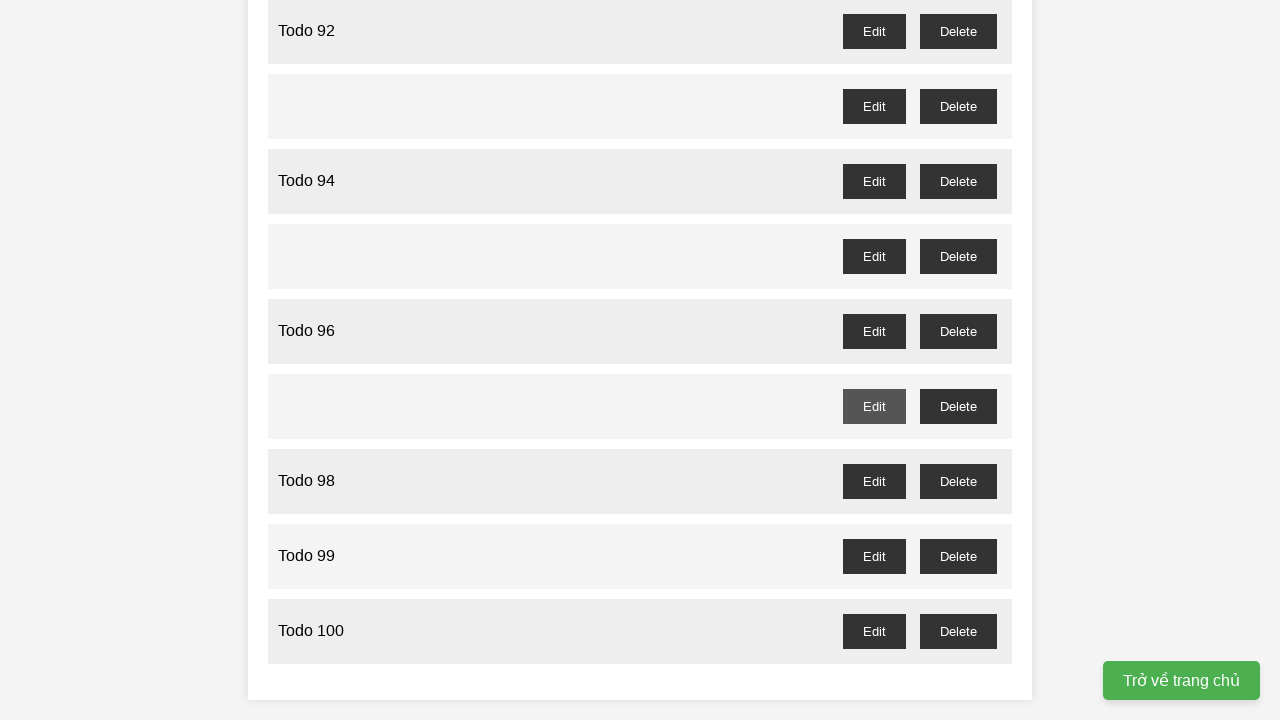

Clicked delete button for 'Todo 99' at (874, 556) on li:has-text('Todo 99') button
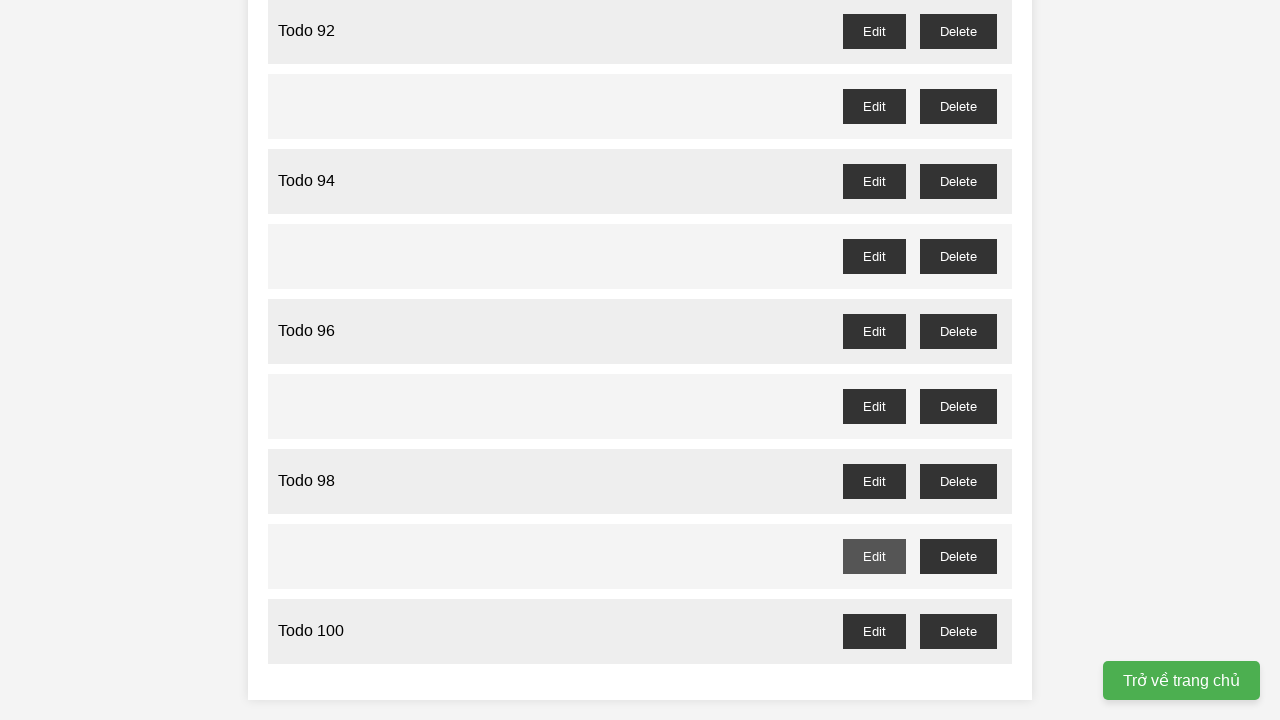

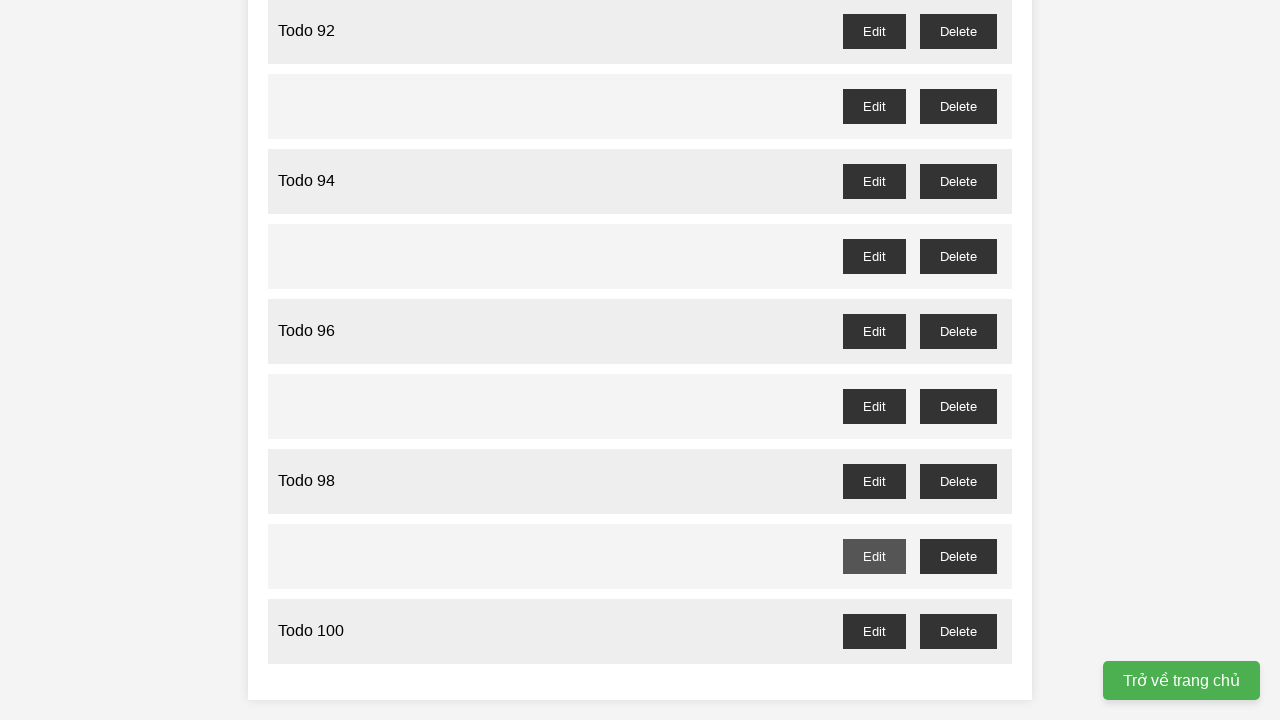